Tests the add/remove elements functionality by clicking Add Element button 100 times, verifying the count, then clicking Delete button 90 times and verifying the remaining count

Starting URL: http://the-internet.herokuapp.com/add_remove_elements/

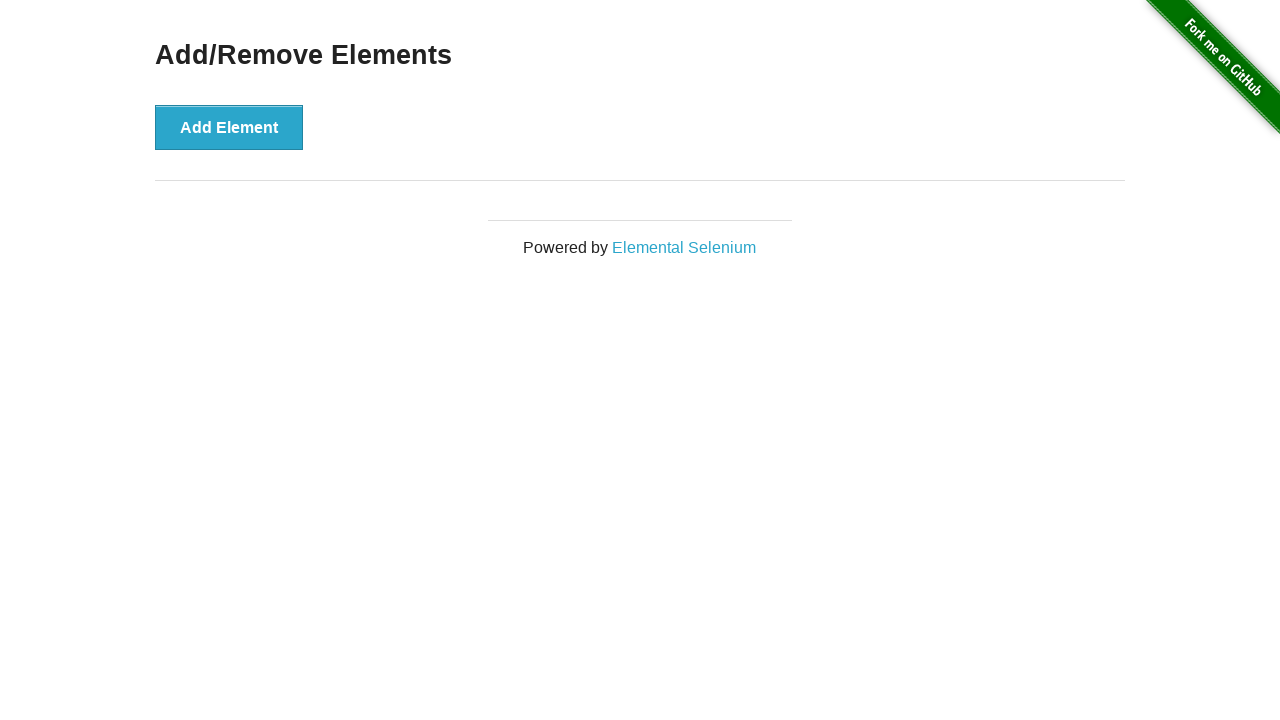

Clicked Add Element button (iteration 1/100) at (229, 127) on button[onclick='addElement()']
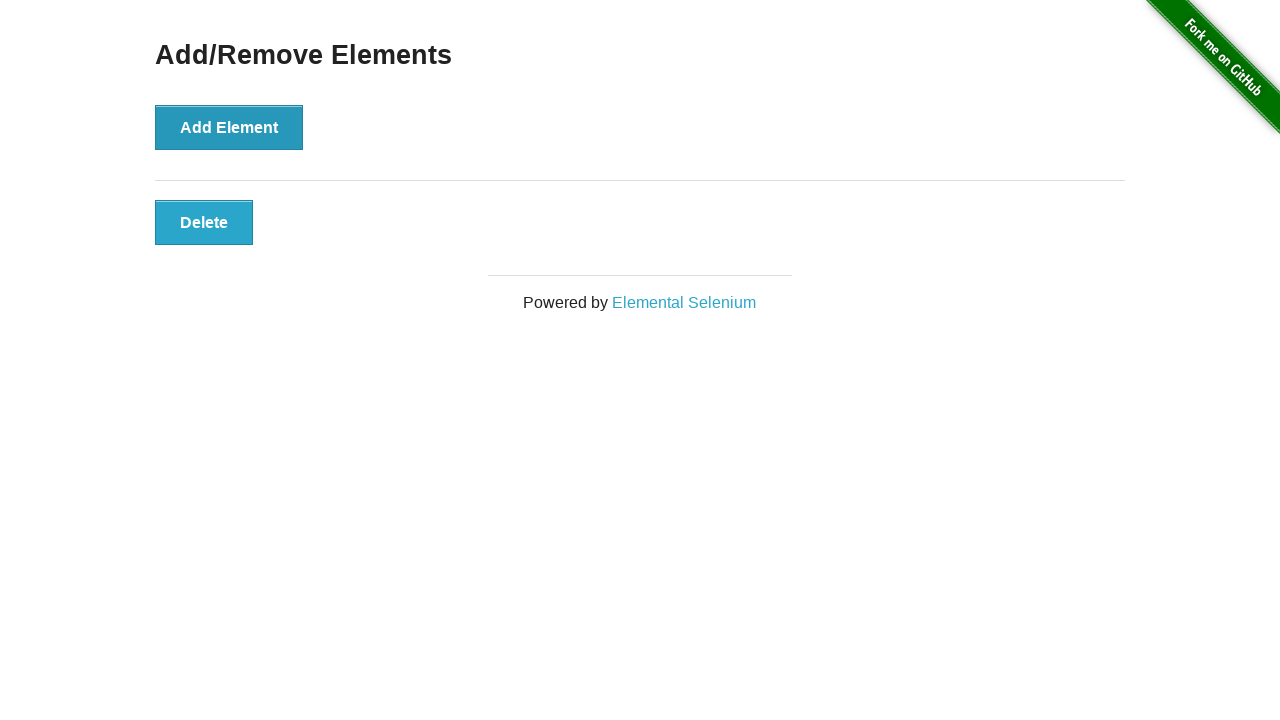

Clicked Add Element button (iteration 2/100) at (229, 127) on button[onclick='addElement()']
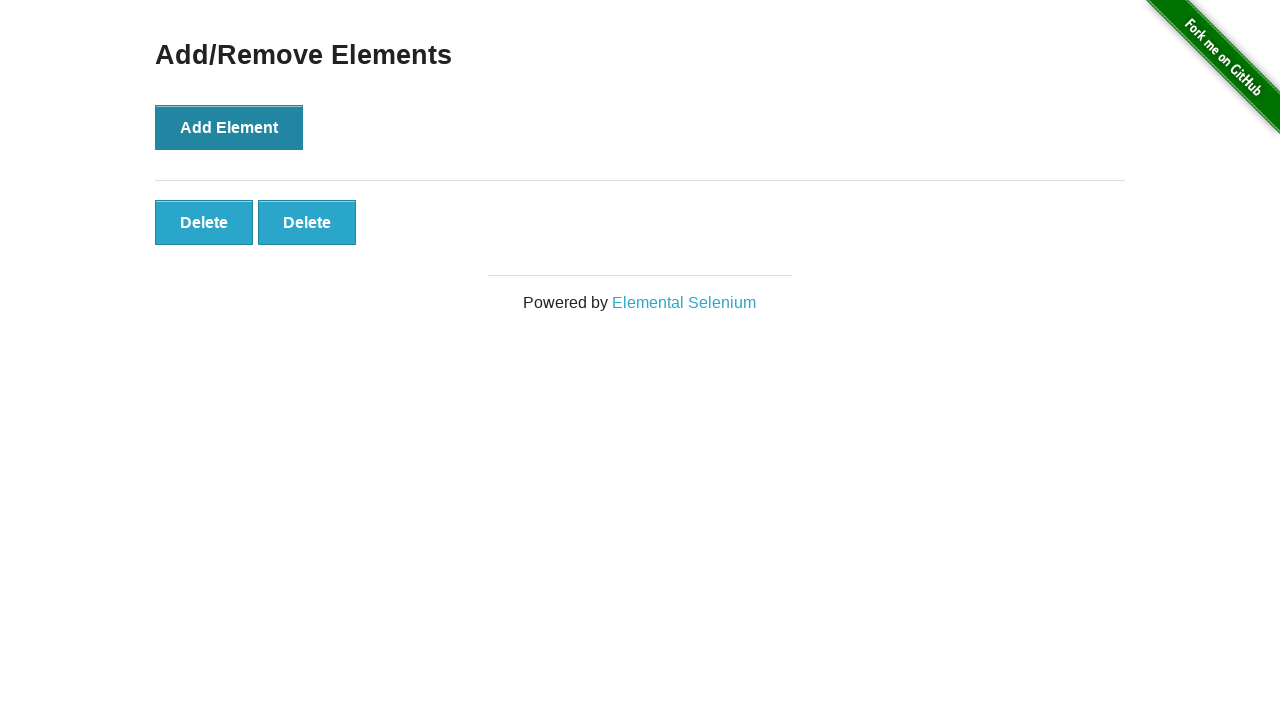

Clicked Add Element button (iteration 3/100) at (229, 127) on button[onclick='addElement()']
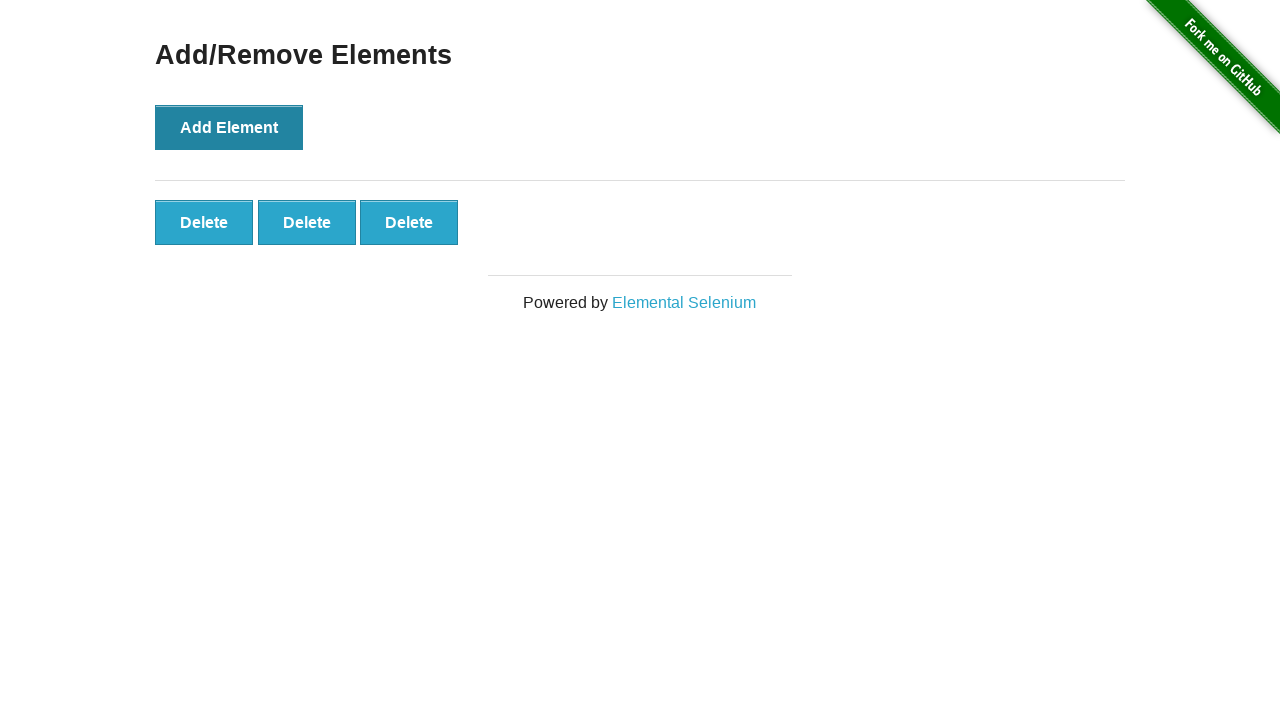

Clicked Add Element button (iteration 4/100) at (229, 127) on button[onclick='addElement()']
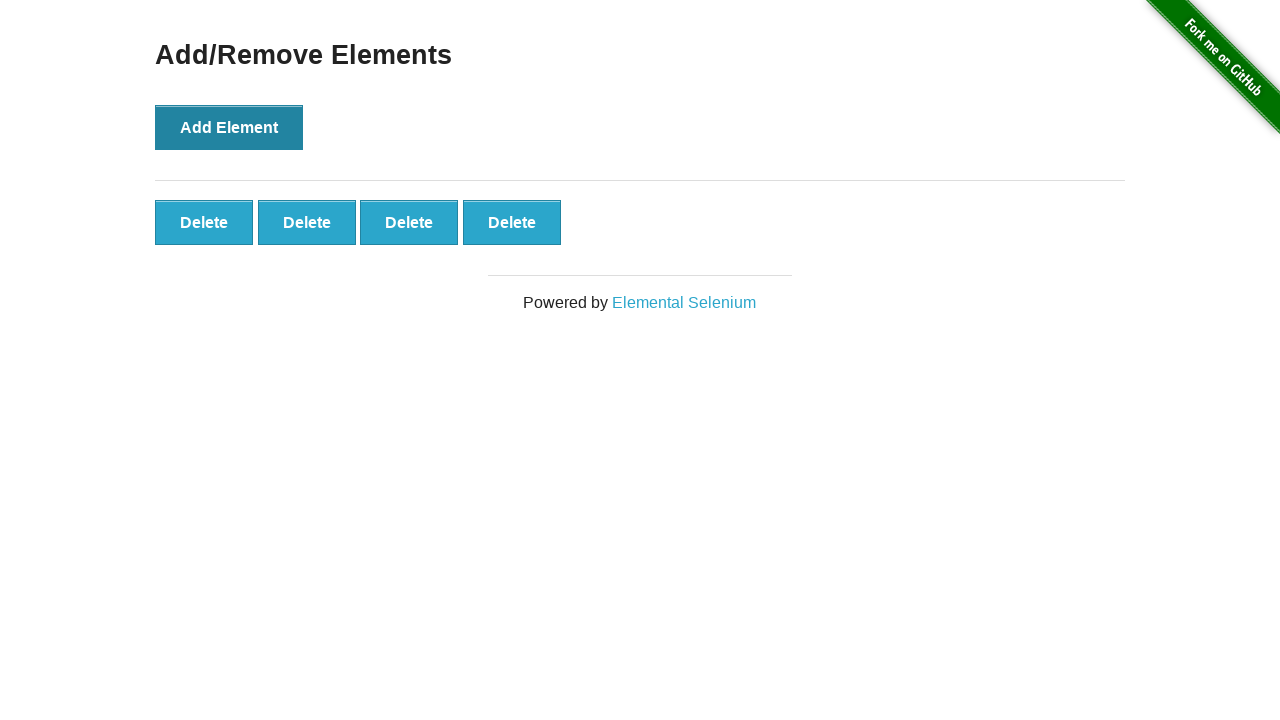

Clicked Add Element button (iteration 5/100) at (229, 127) on button[onclick='addElement()']
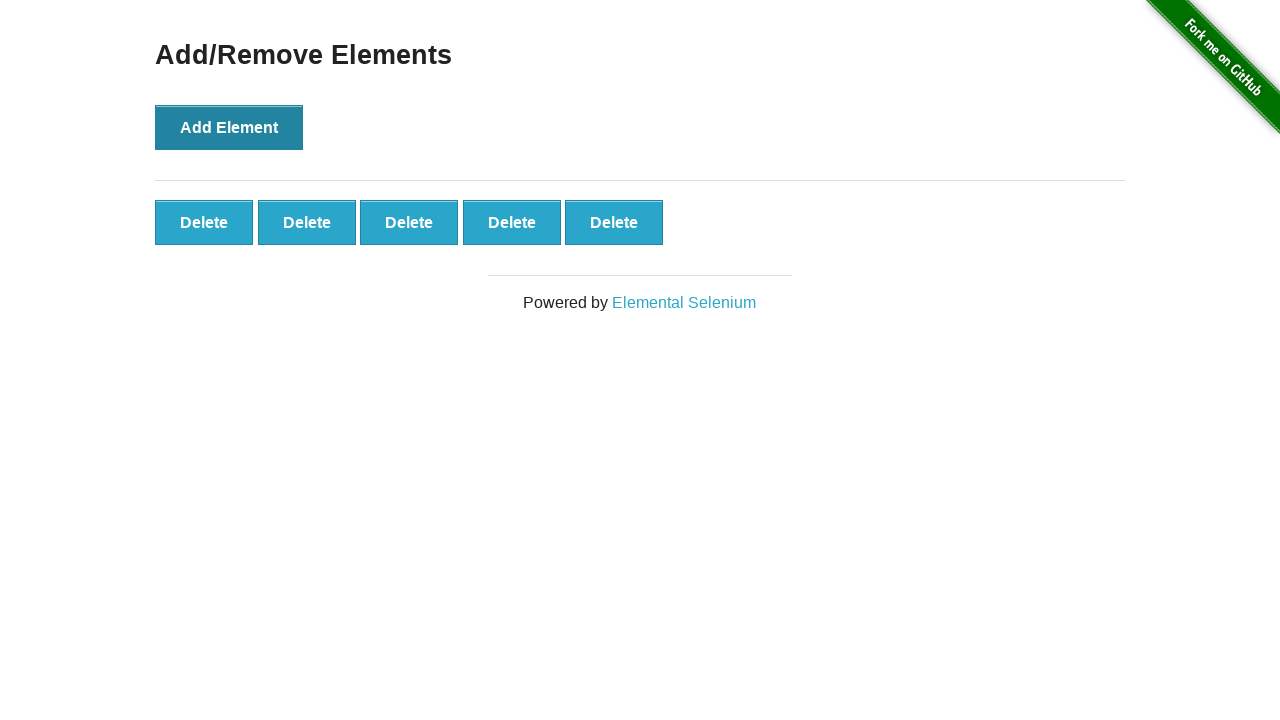

Clicked Add Element button (iteration 6/100) at (229, 127) on button[onclick='addElement()']
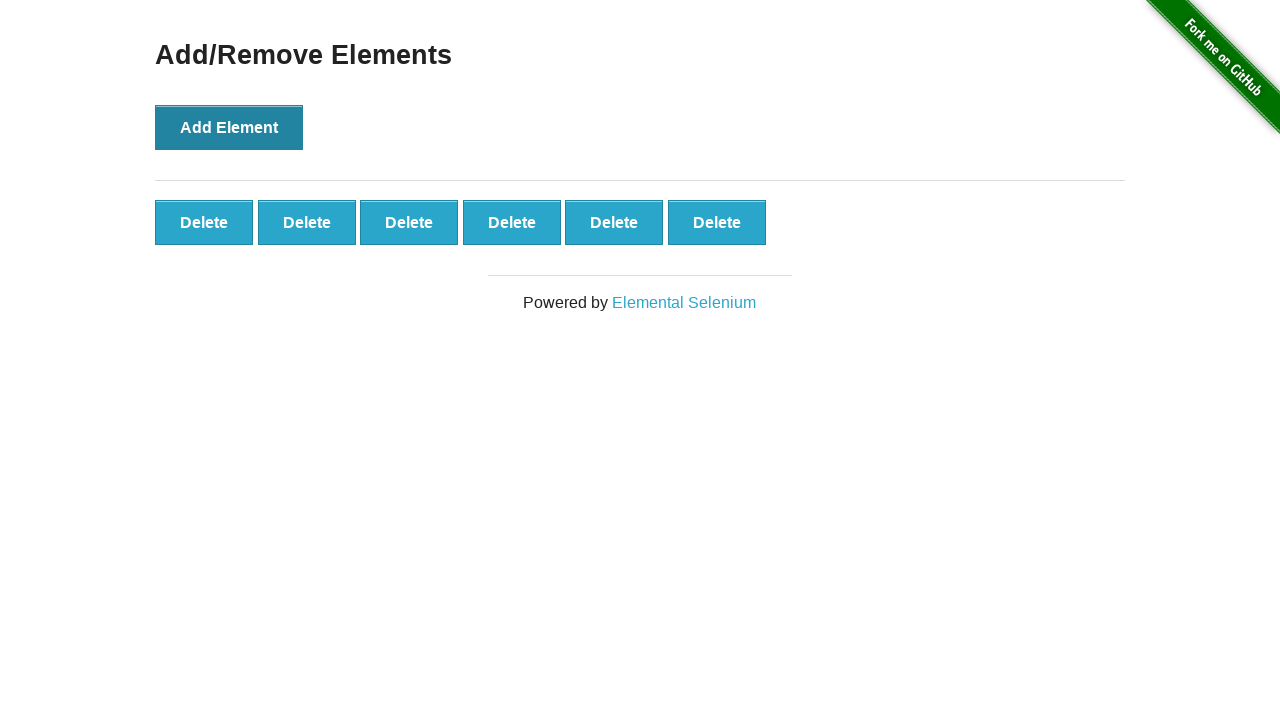

Clicked Add Element button (iteration 7/100) at (229, 127) on button[onclick='addElement()']
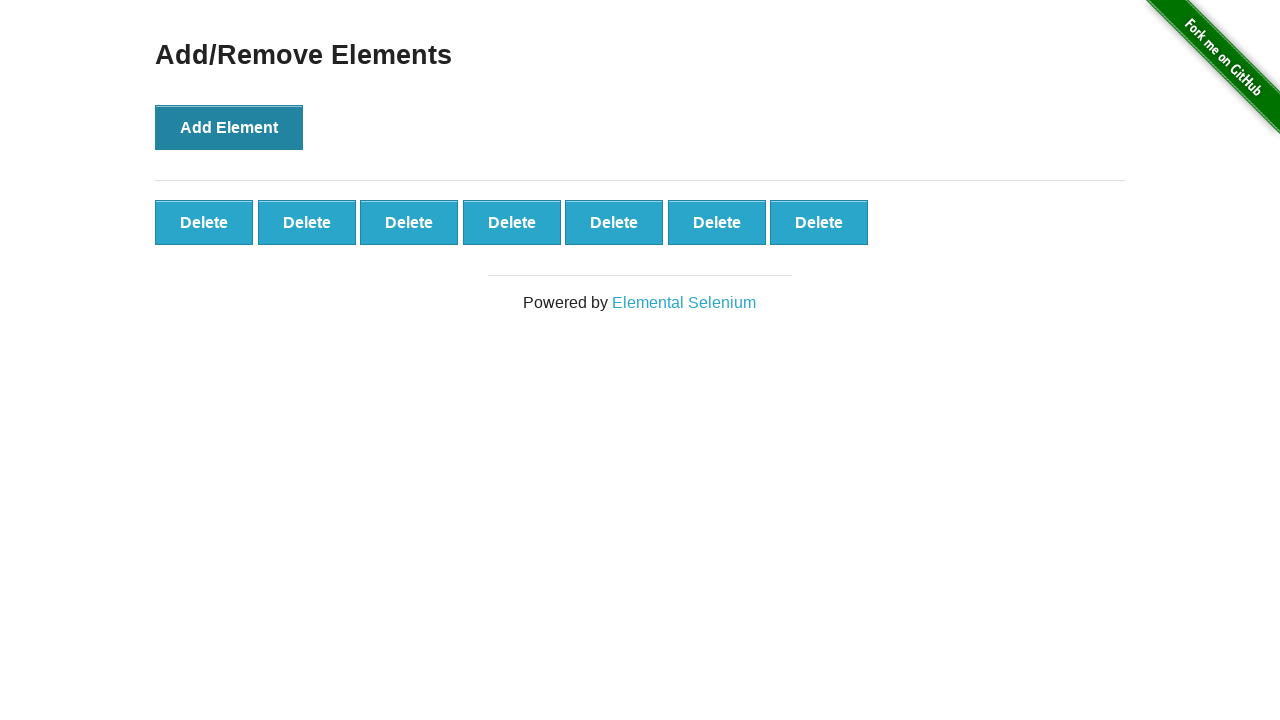

Clicked Add Element button (iteration 8/100) at (229, 127) on button[onclick='addElement()']
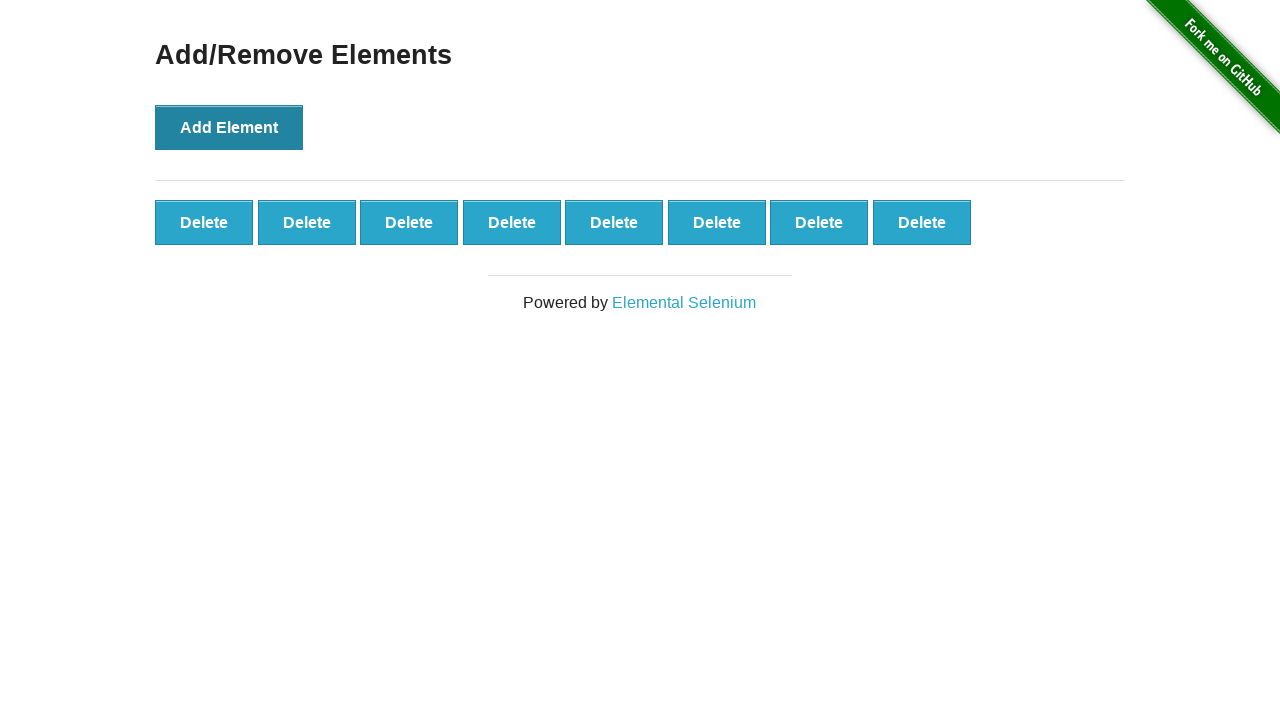

Clicked Add Element button (iteration 9/100) at (229, 127) on button[onclick='addElement()']
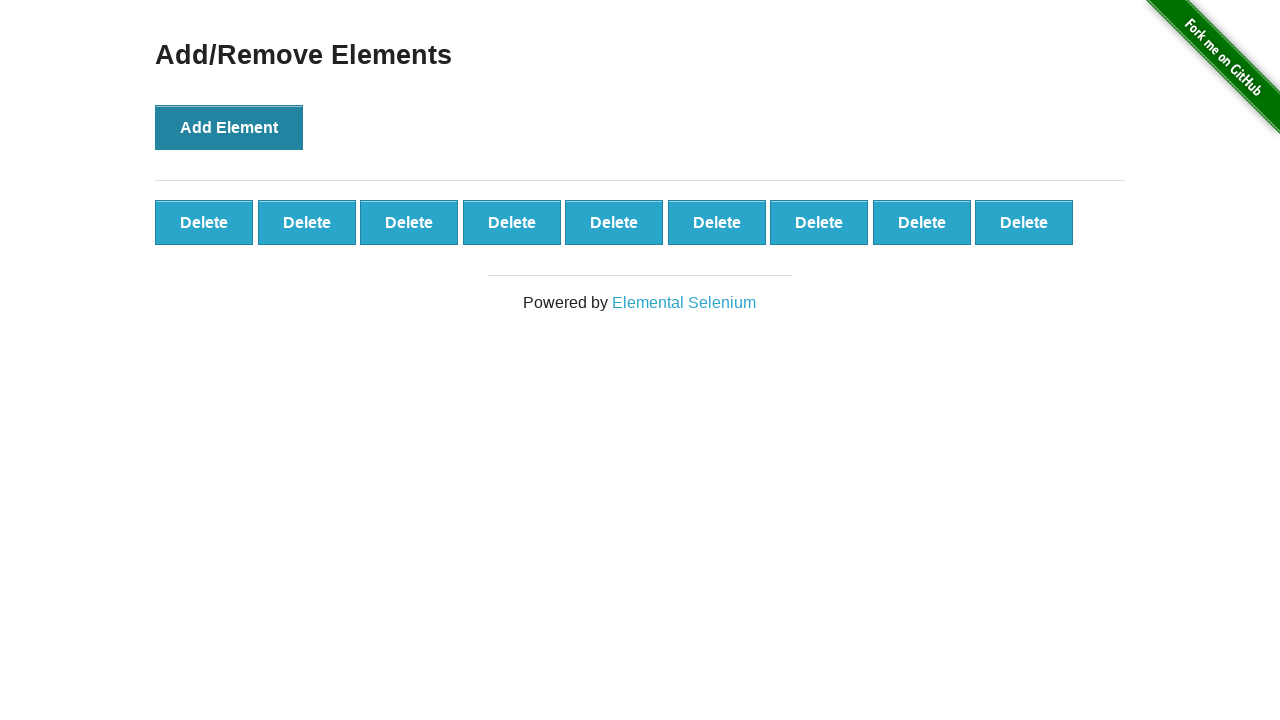

Clicked Add Element button (iteration 10/100) at (229, 127) on button[onclick='addElement()']
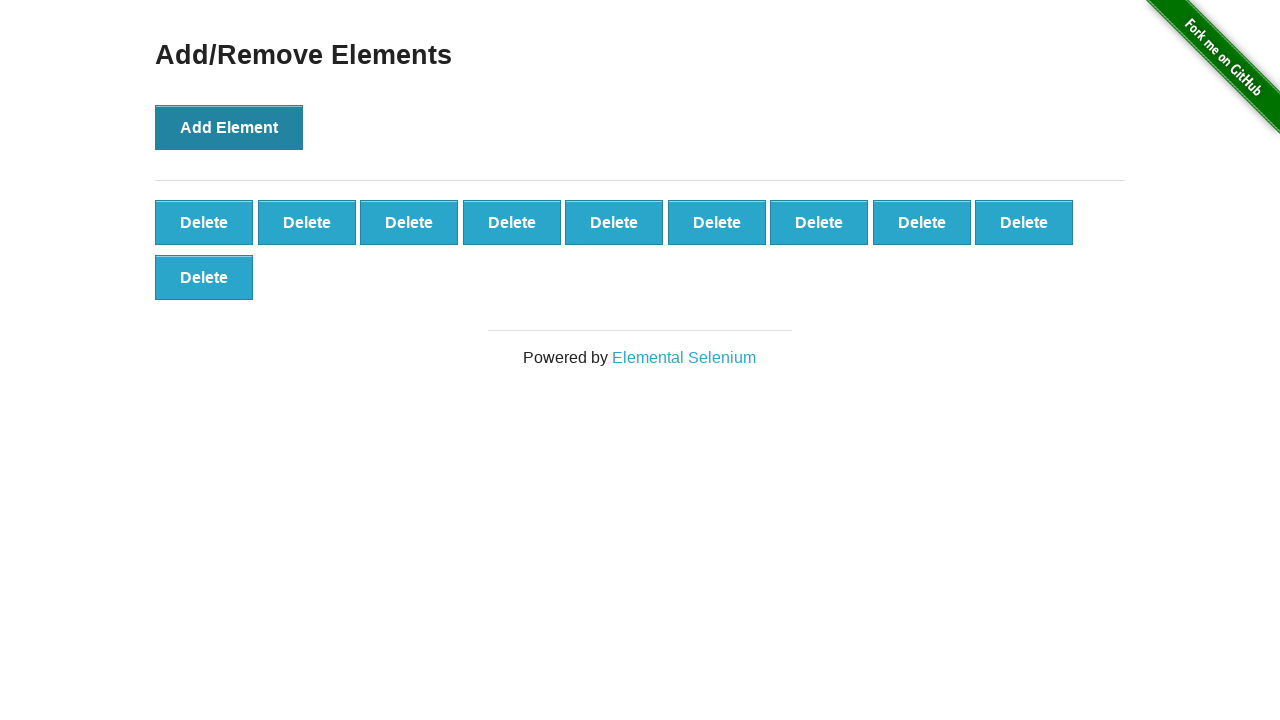

Clicked Add Element button (iteration 11/100) at (229, 127) on button[onclick='addElement()']
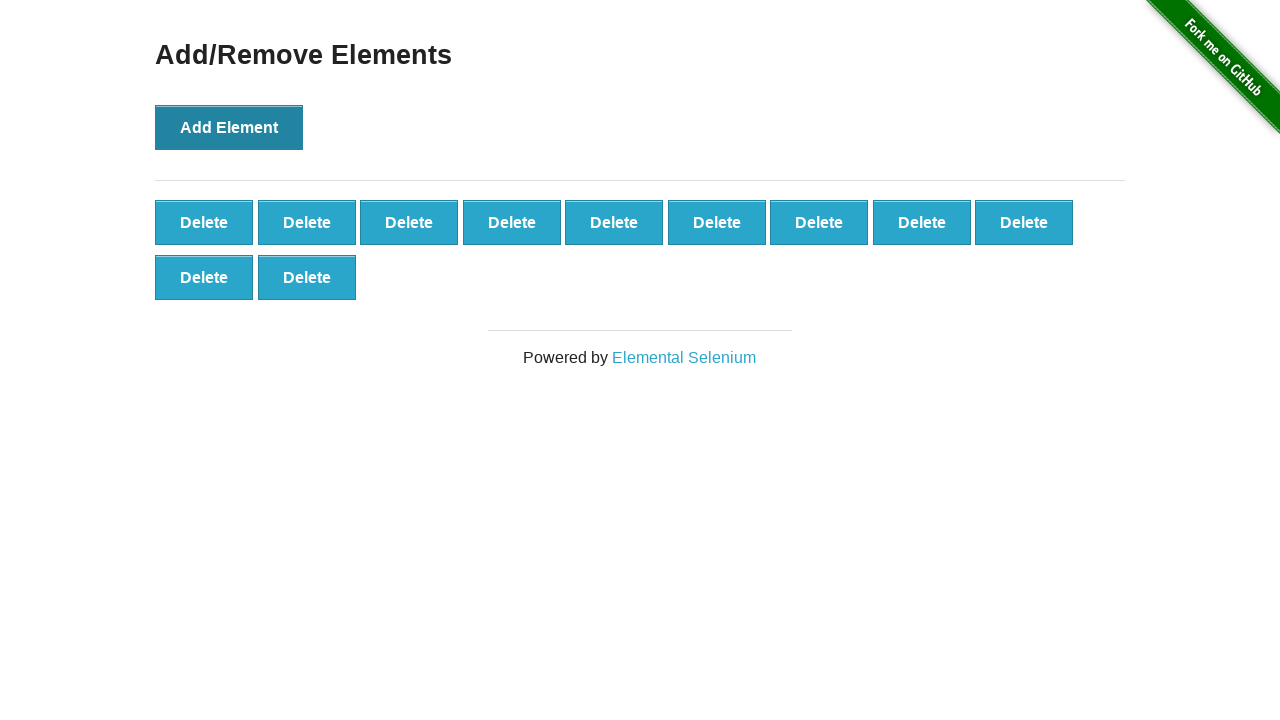

Clicked Add Element button (iteration 12/100) at (229, 127) on button[onclick='addElement()']
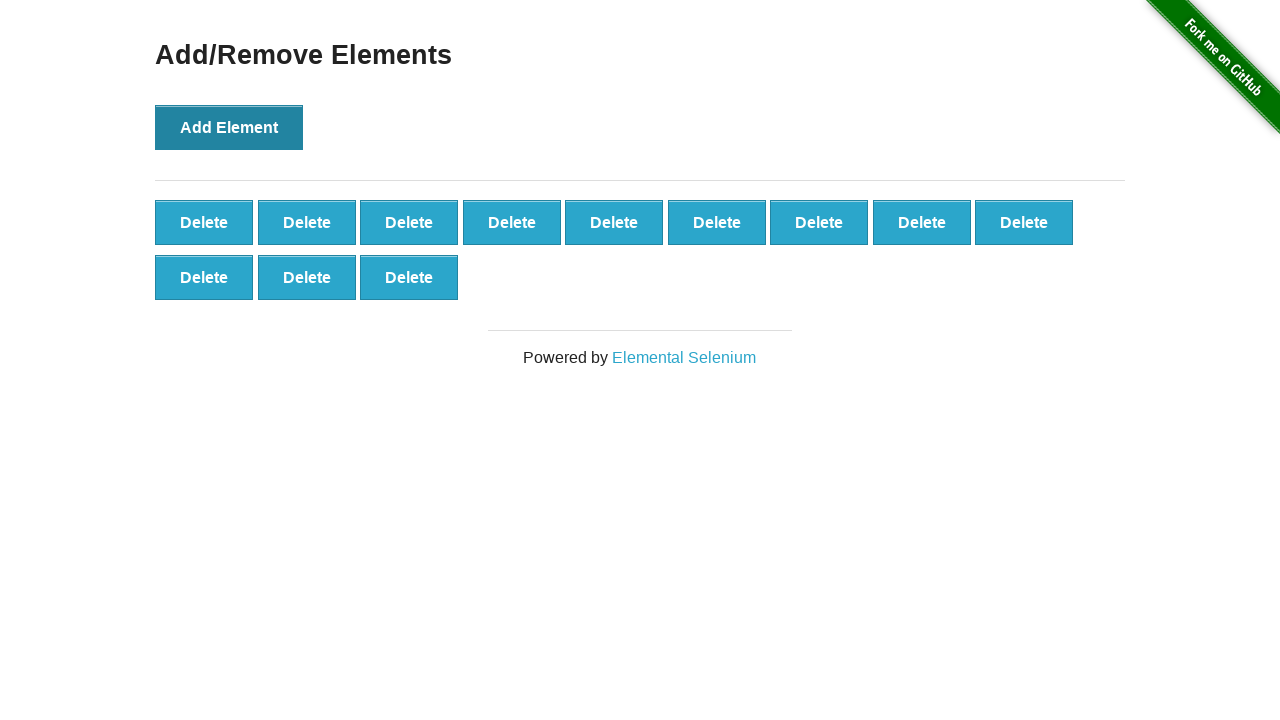

Clicked Add Element button (iteration 13/100) at (229, 127) on button[onclick='addElement()']
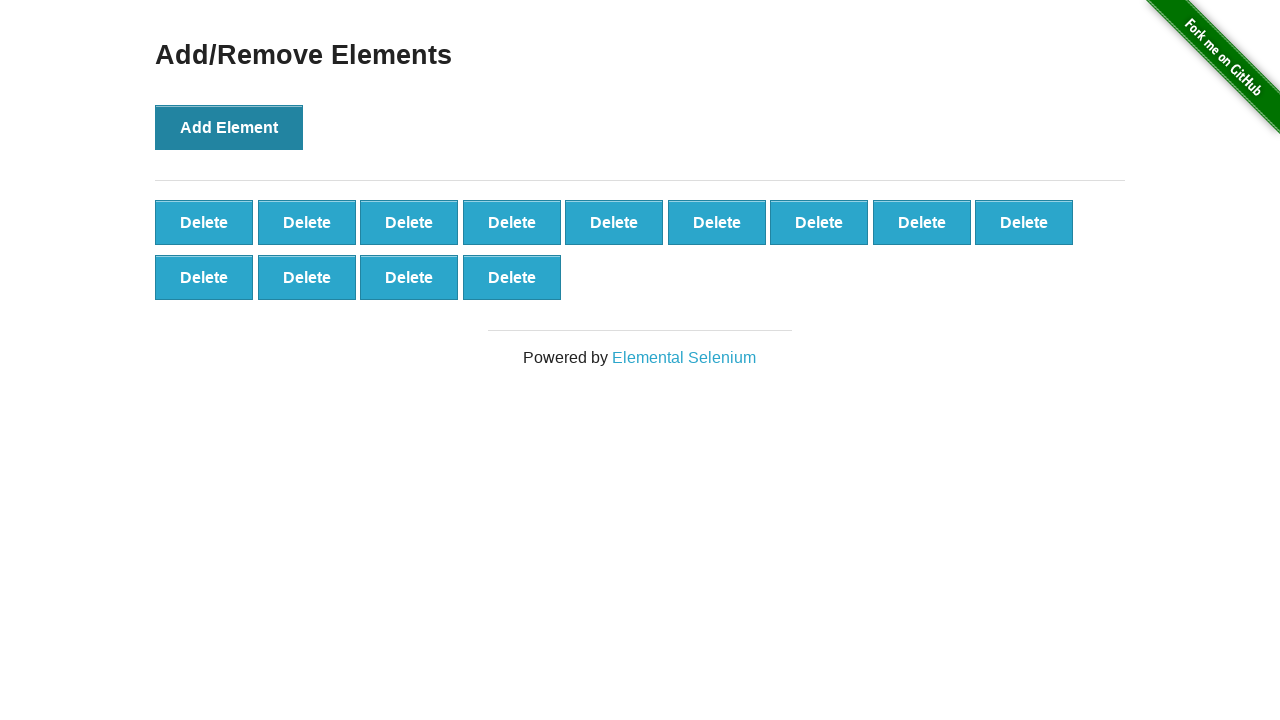

Clicked Add Element button (iteration 14/100) at (229, 127) on button[onclick='addElement()']
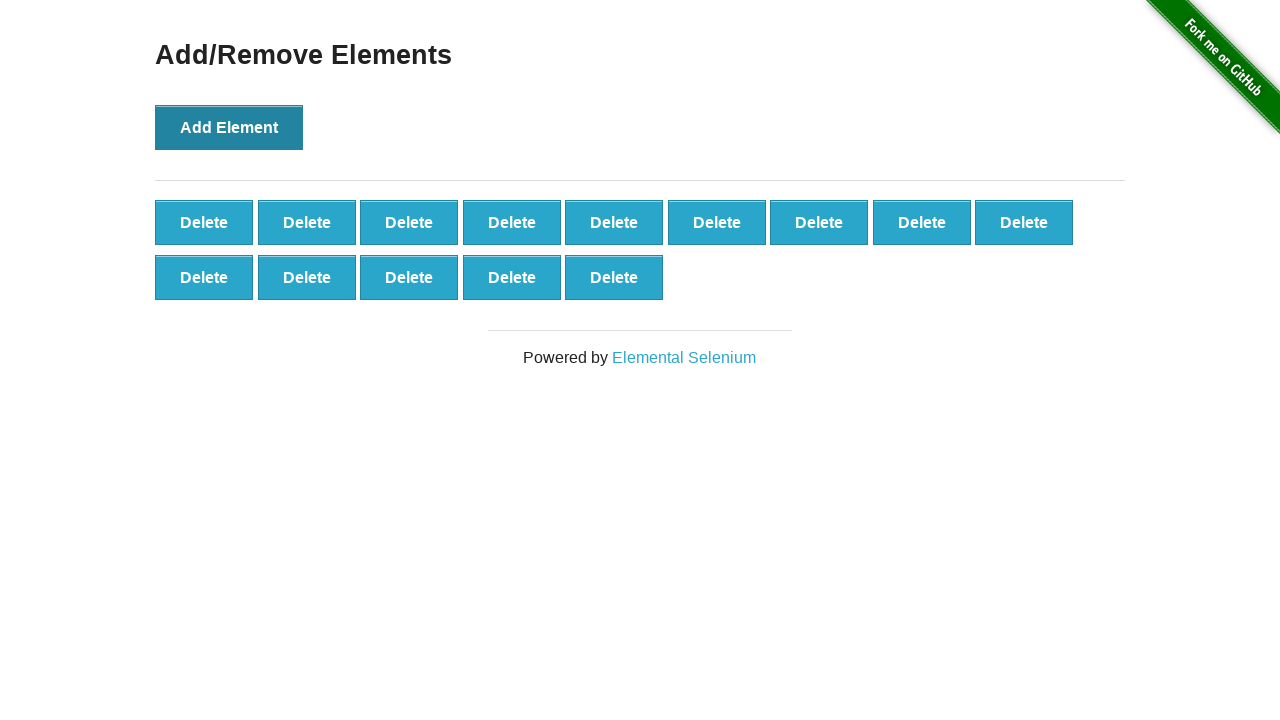

Clicked Add Element button (iteration 15/100) at (229, 127) on button[onclick='addElement()']
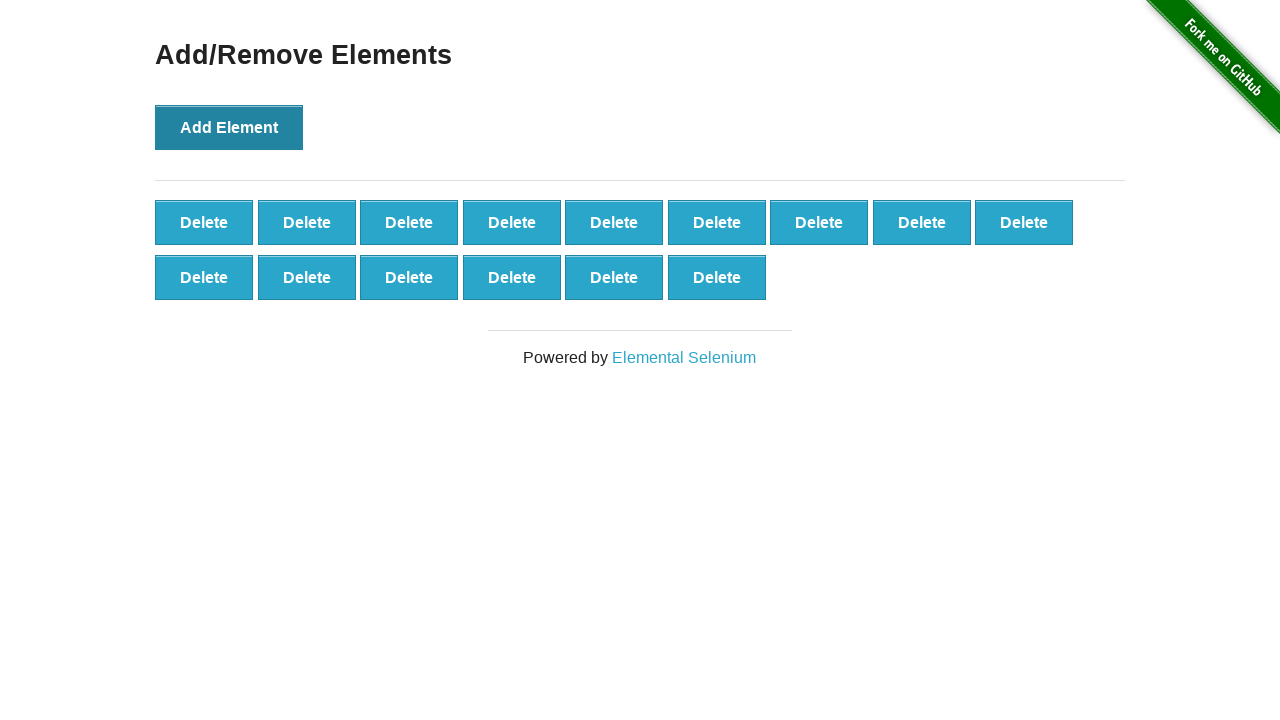

Clicked Add Element button (iteration 16/100) at (229, 127) on button[onclick='addElement()']
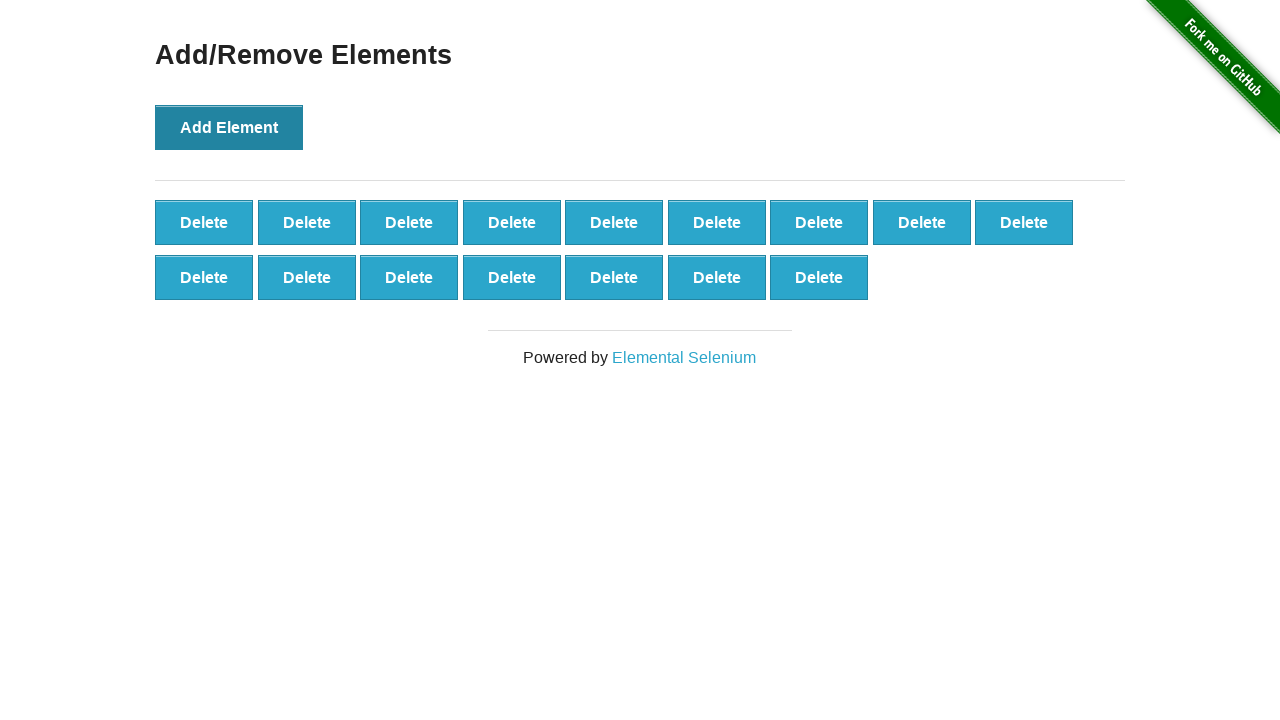

Clicked Add Element button (iteration 17/100) at (229, 127) on button[onclick='addElement()']
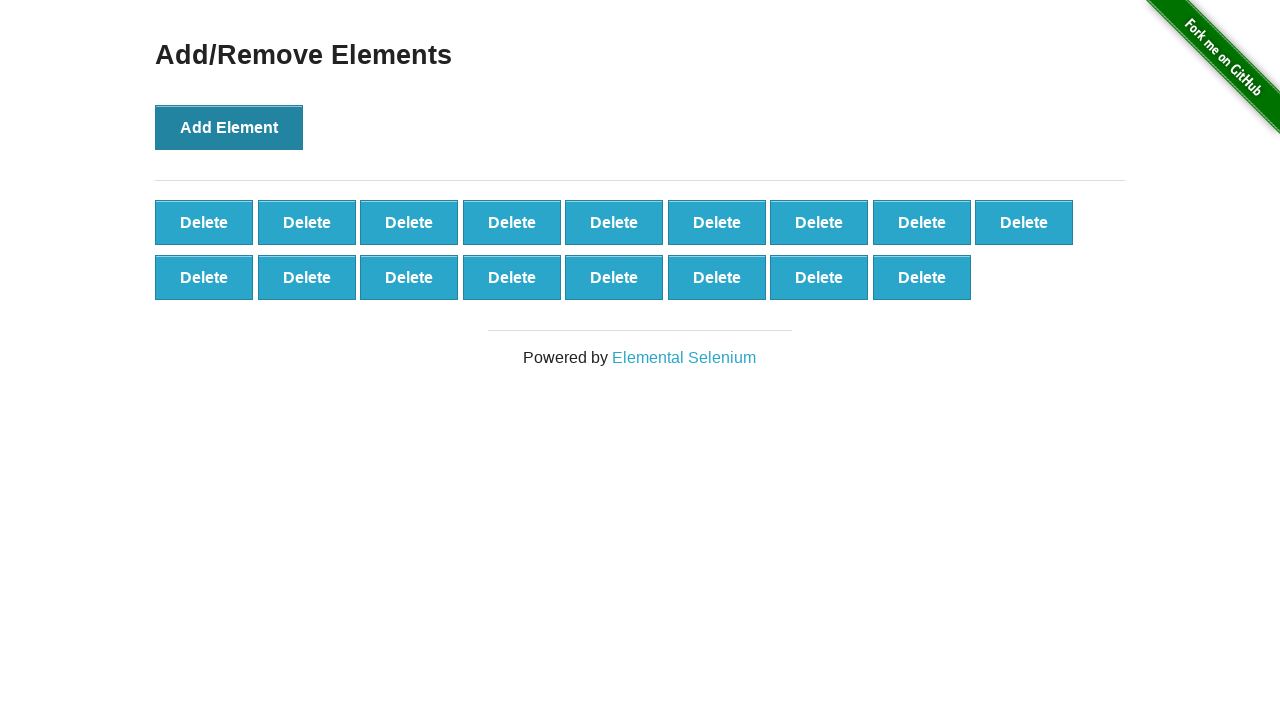

Clicked Add Element button (iteration 18/100) at (229, 127) on button[onclick='addElement()']
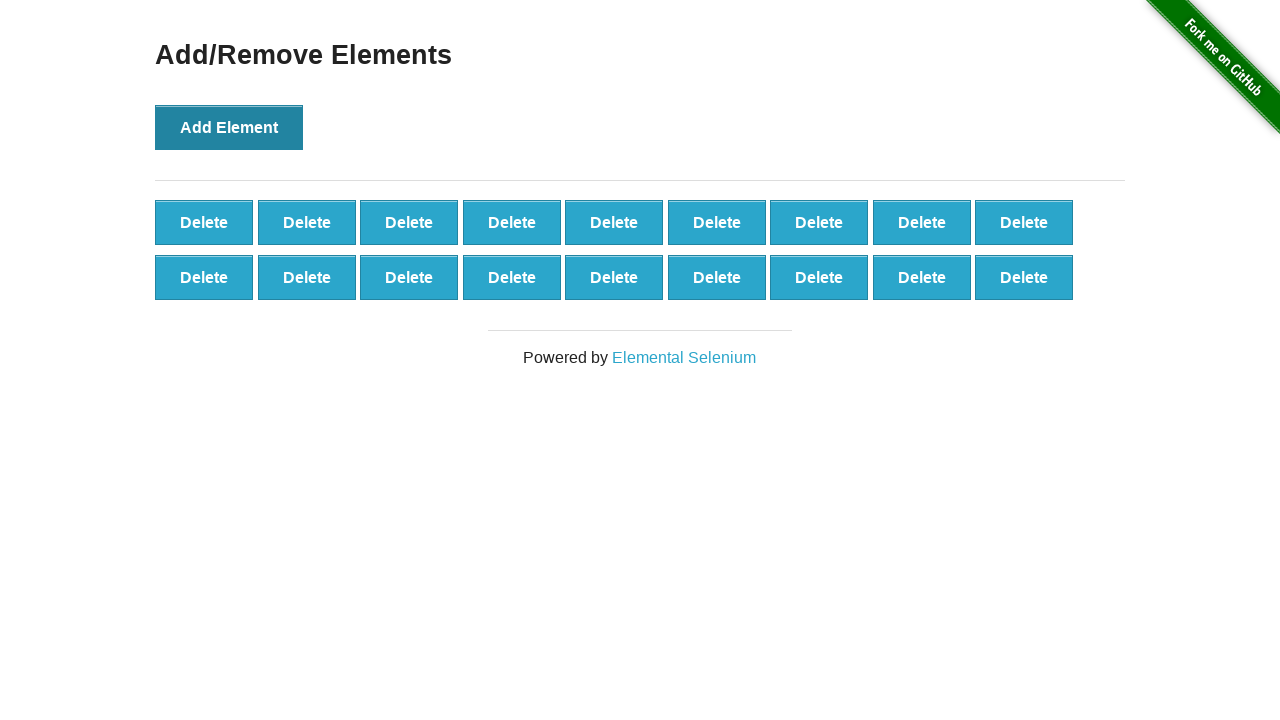

Clicked Add Element button (iteration 19/100) at (229, 127) on button[onclick='addElement()']
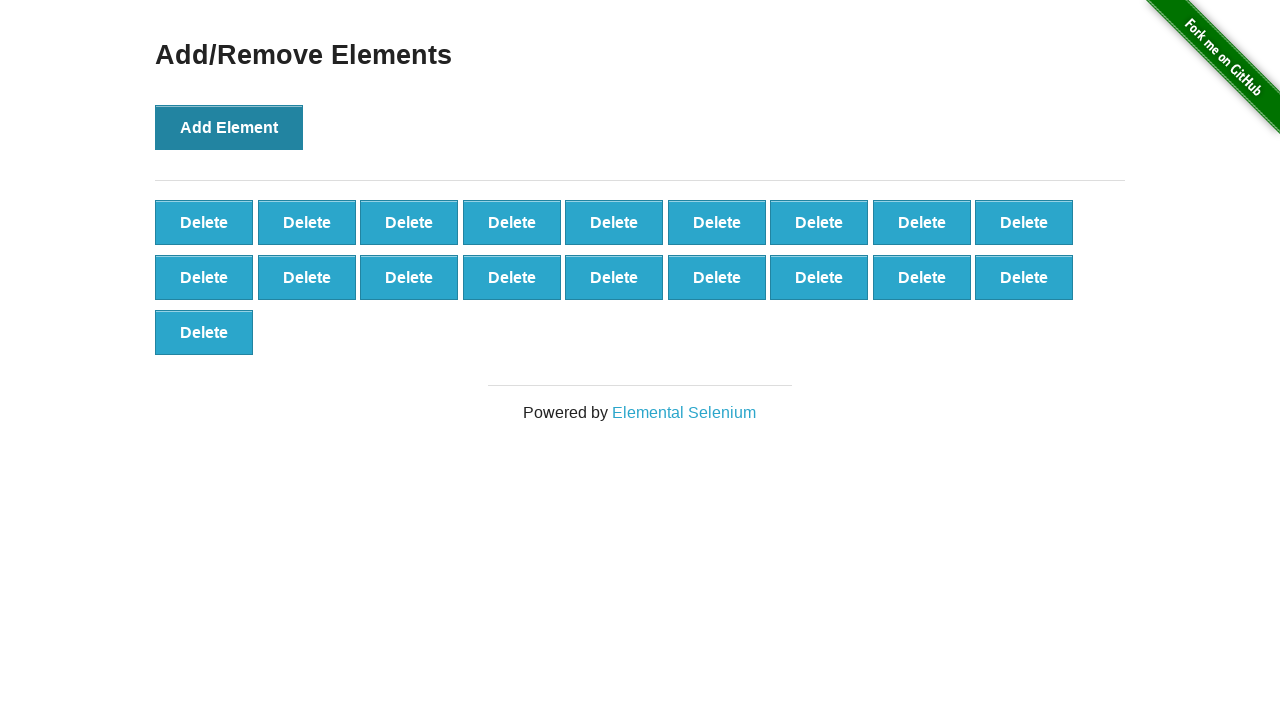

Clicked Add Element button (iteration 20/100) at (229, 127) on button[onclick='addElement()']
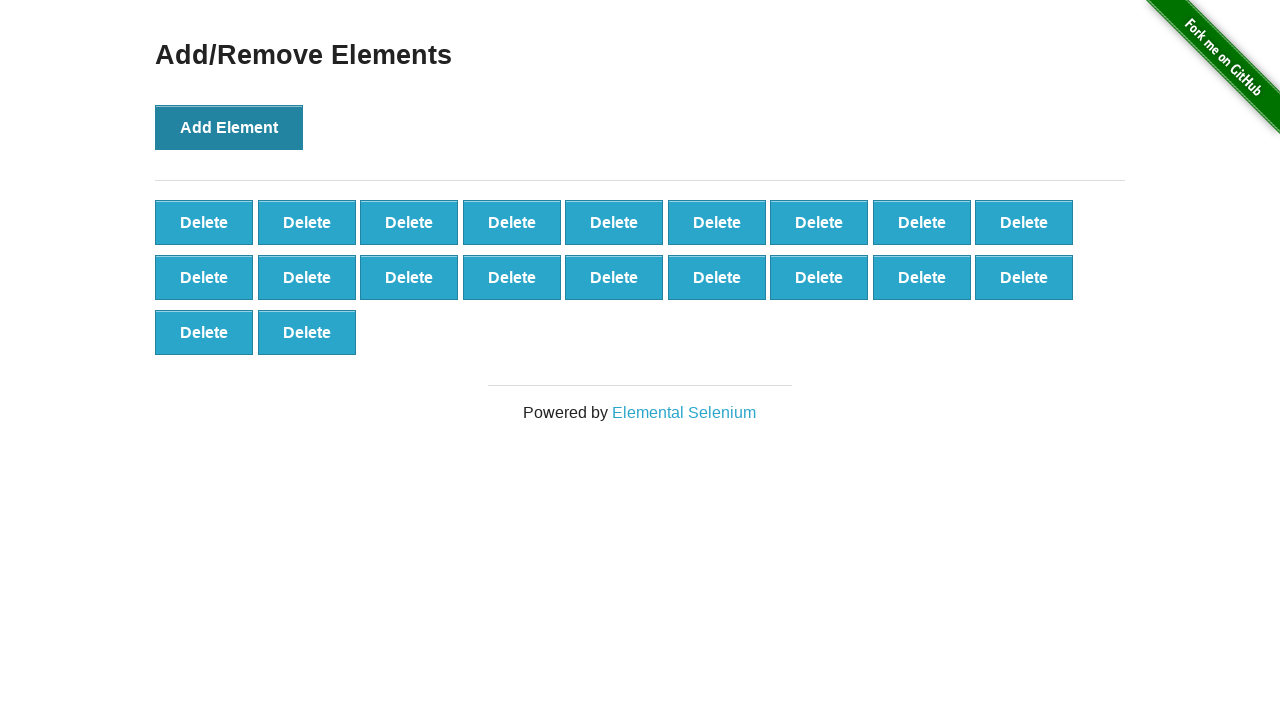

Clicked Add Element button (iteration 21/100) at (229, 127) on button[onclick='addElement()']
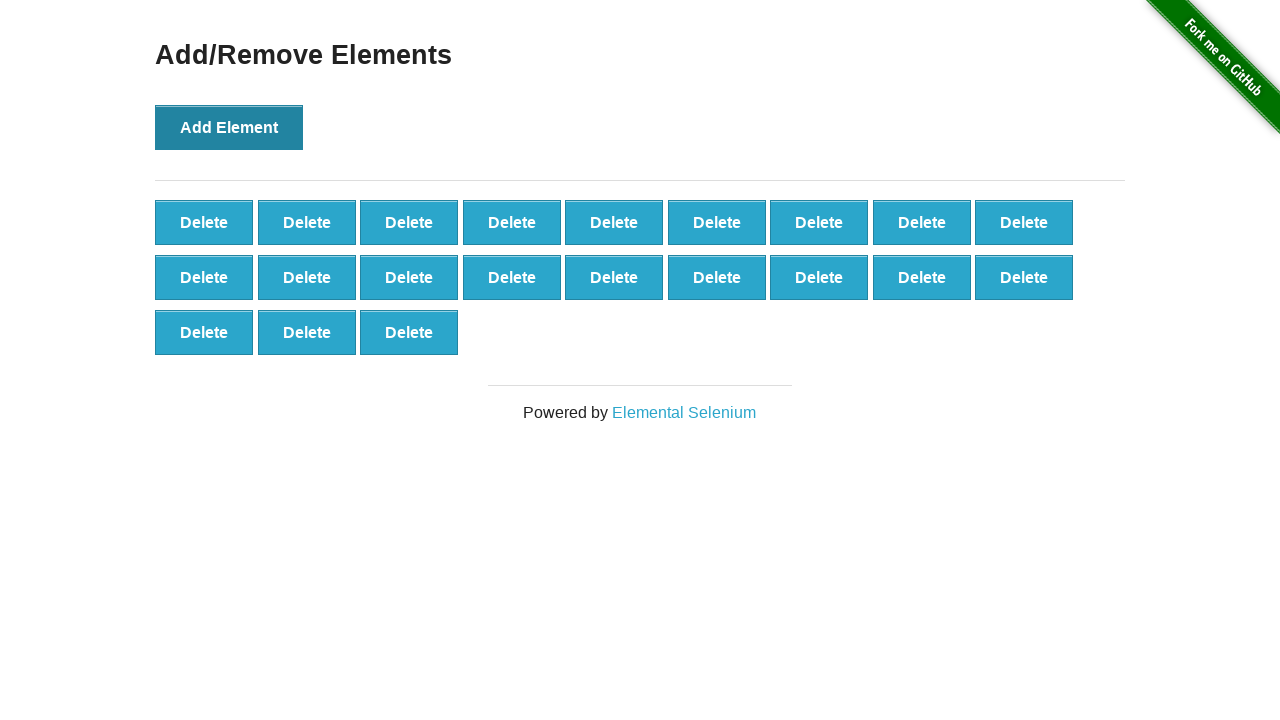

Clicked Add Element button (iteration 22/100) at (229, 127) on button[onclick='addElement()']
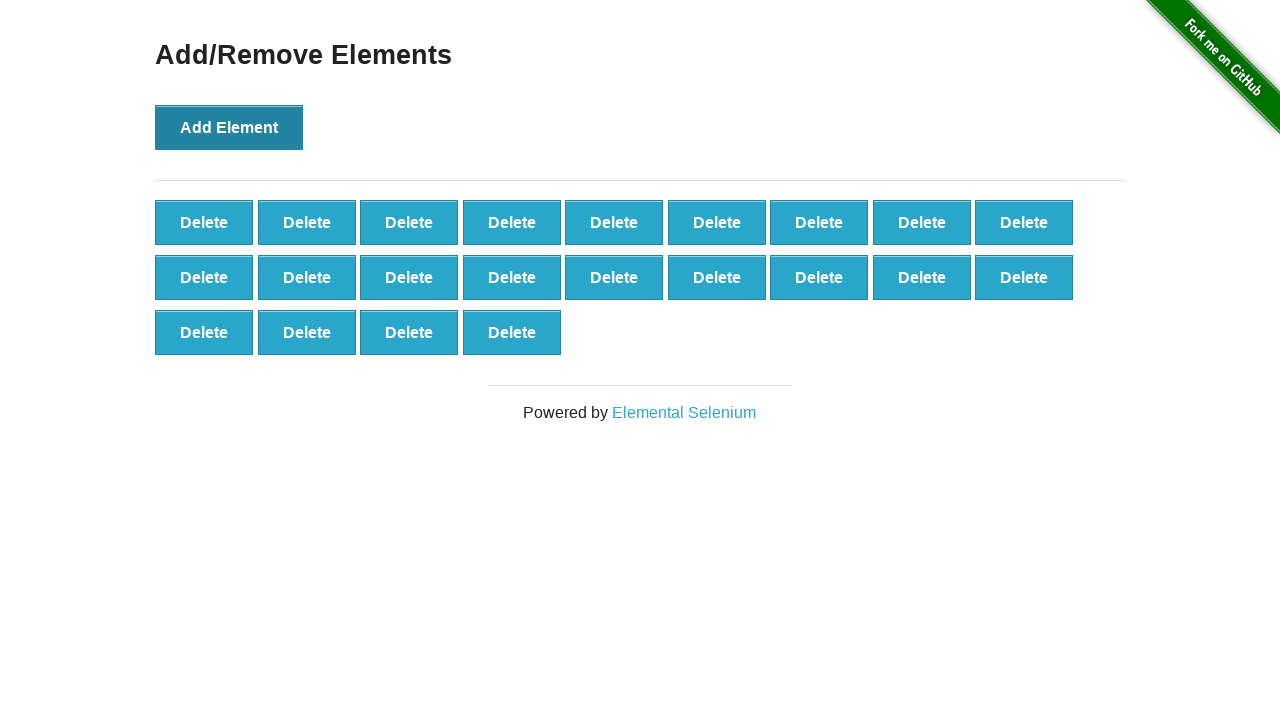

Clicked Add Element button (iteration 23/100) at (229, 127) on button[onclick='addElement()']
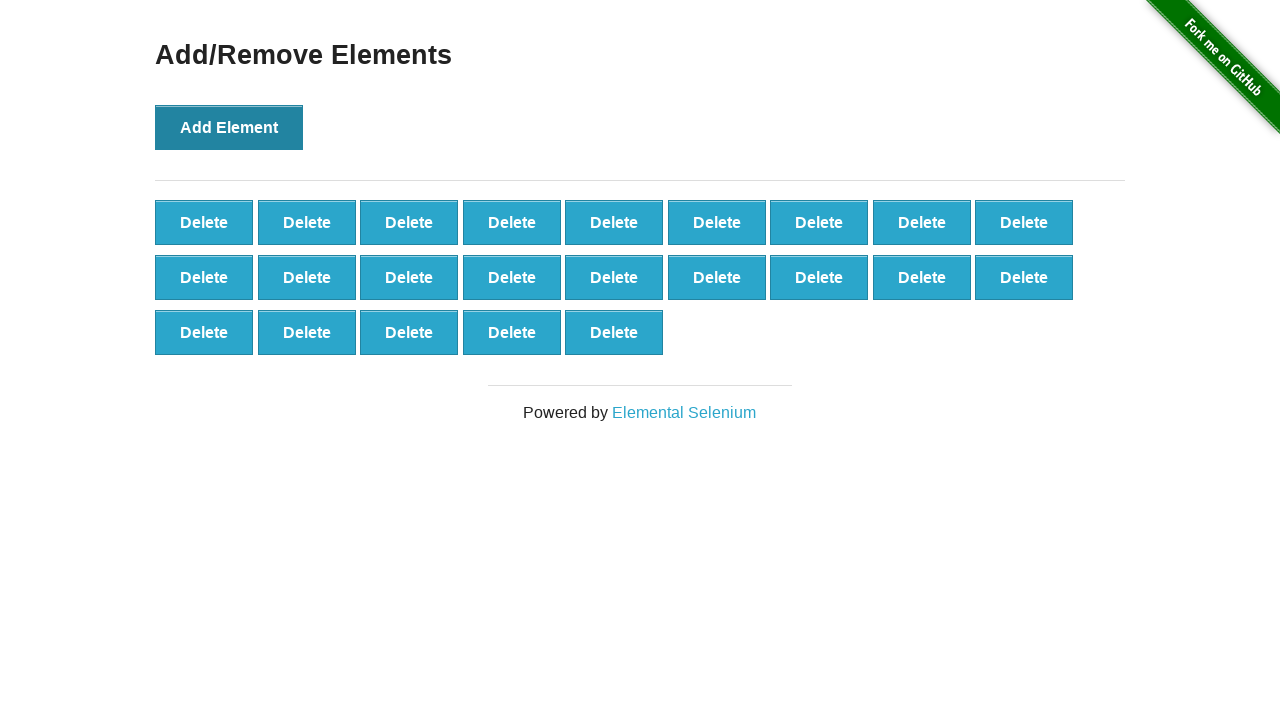

Clicked Add Element button (iteration 24/100) at (229, 127) on button[onclick='addElement()']
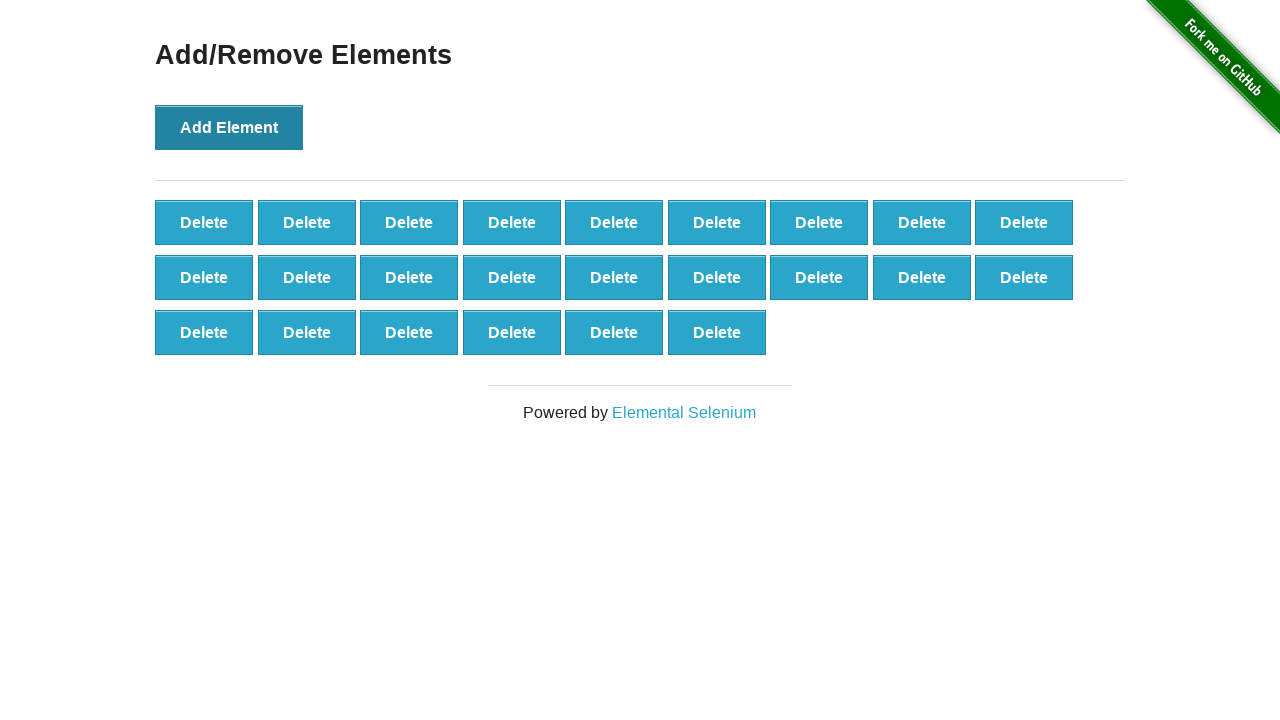

Clicked Add Element button (iteration 25/100) at (229, 127) on button[onclick='addElement()']
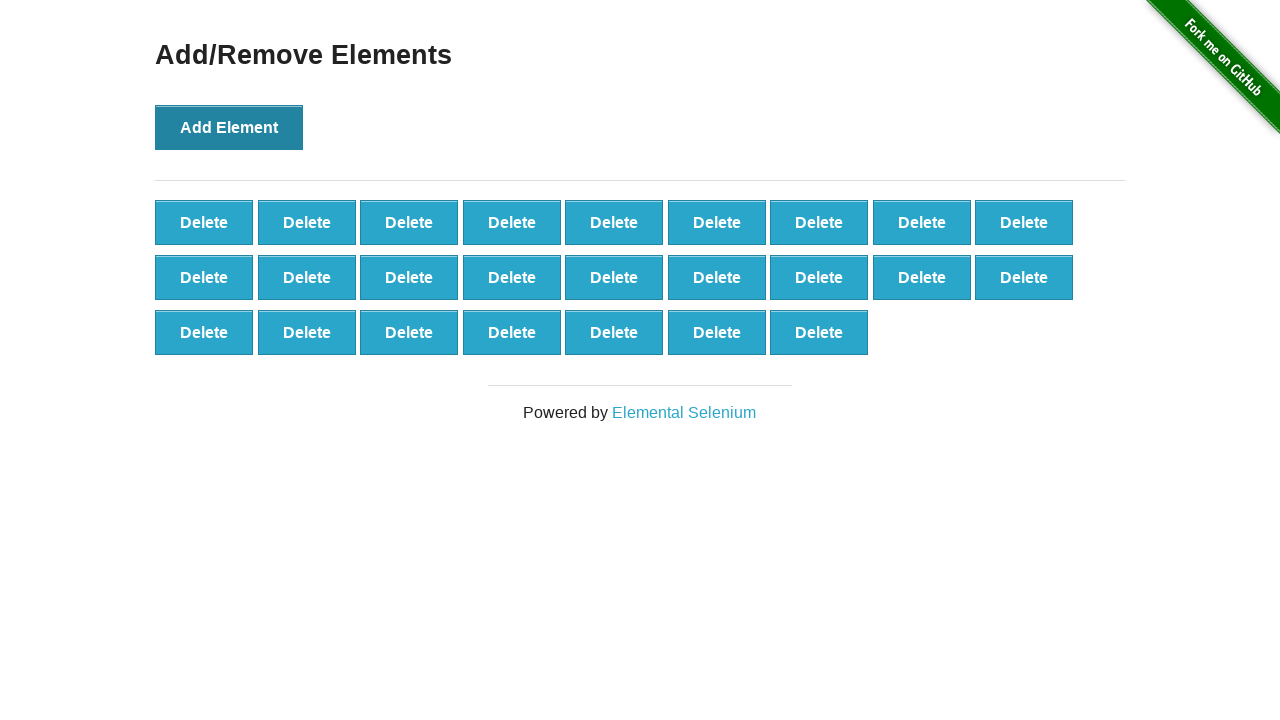

Clicked Add Element button (iteration 26/100) at (229, 127) on button[onclick='addElement()']
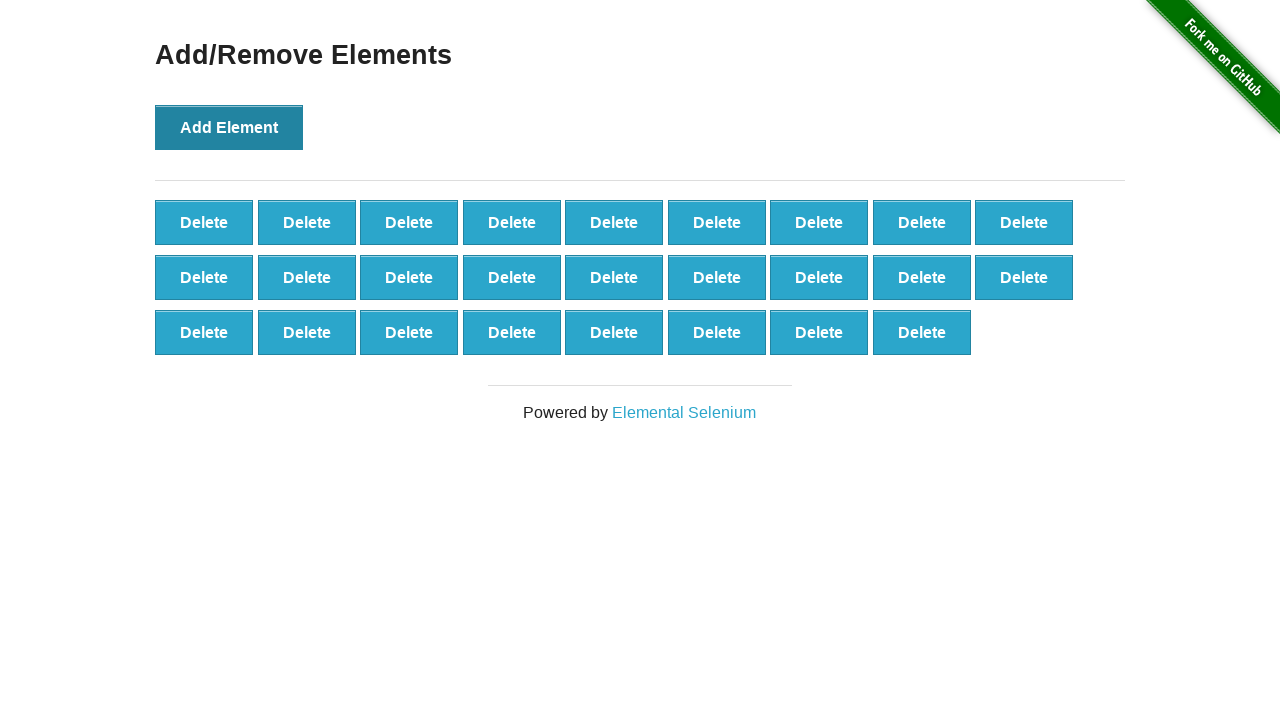

Clicked Add Element button (iteration 27/100) at (229, 127) on button[onclick='addElement()']
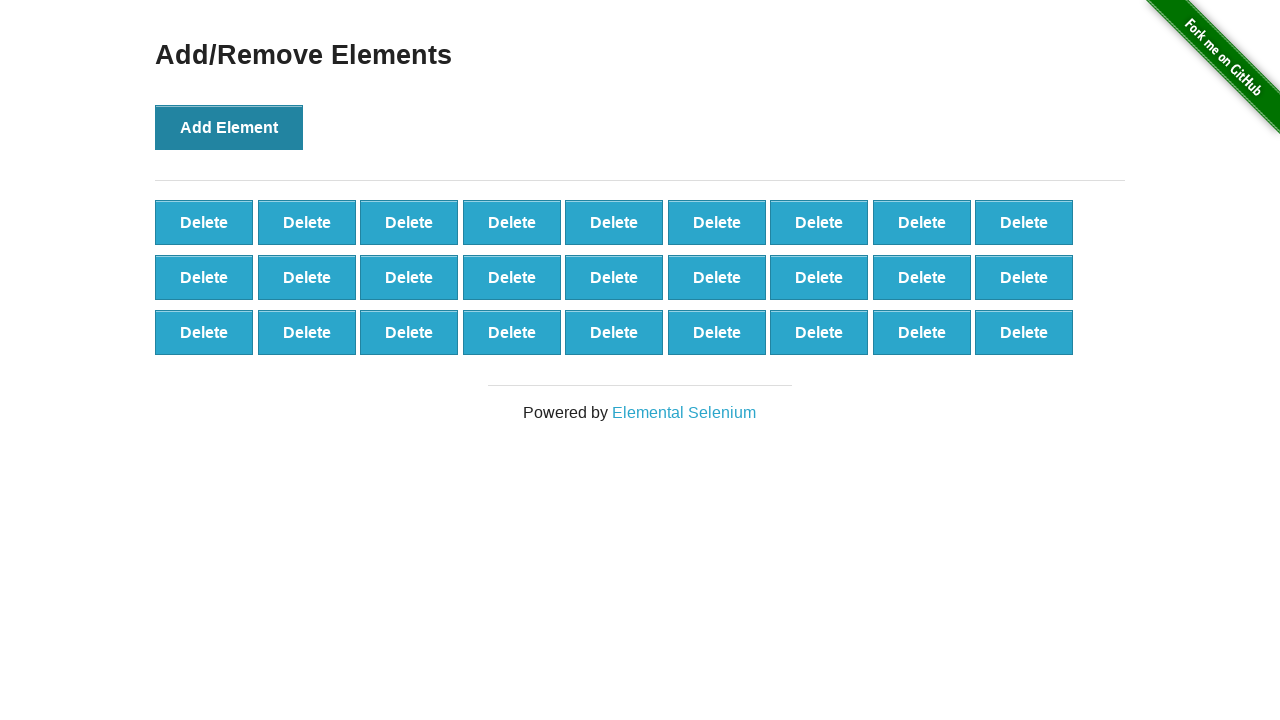

Clicked Add Element button (iteration 28/100) at (229, 127) on button[onclick='addElement()']
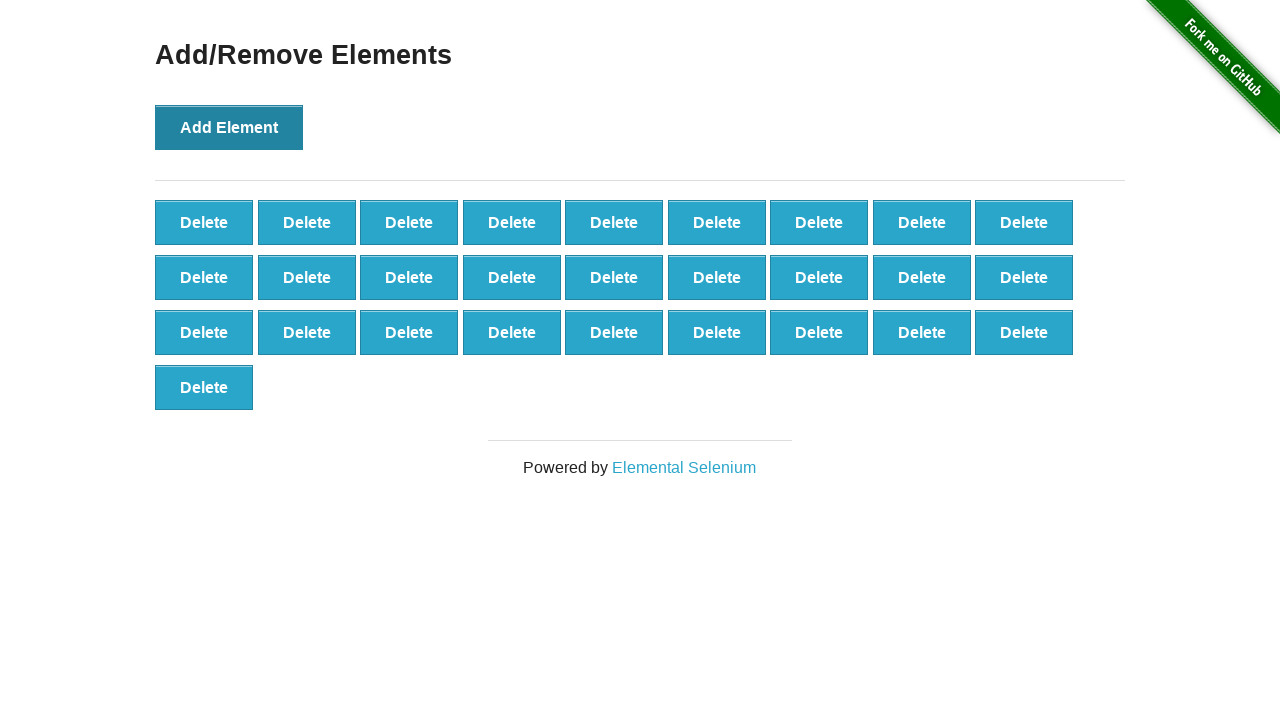

Clicked Add Element button (iteration 29/100) at (229, 127) on button[onclick='addElement()']
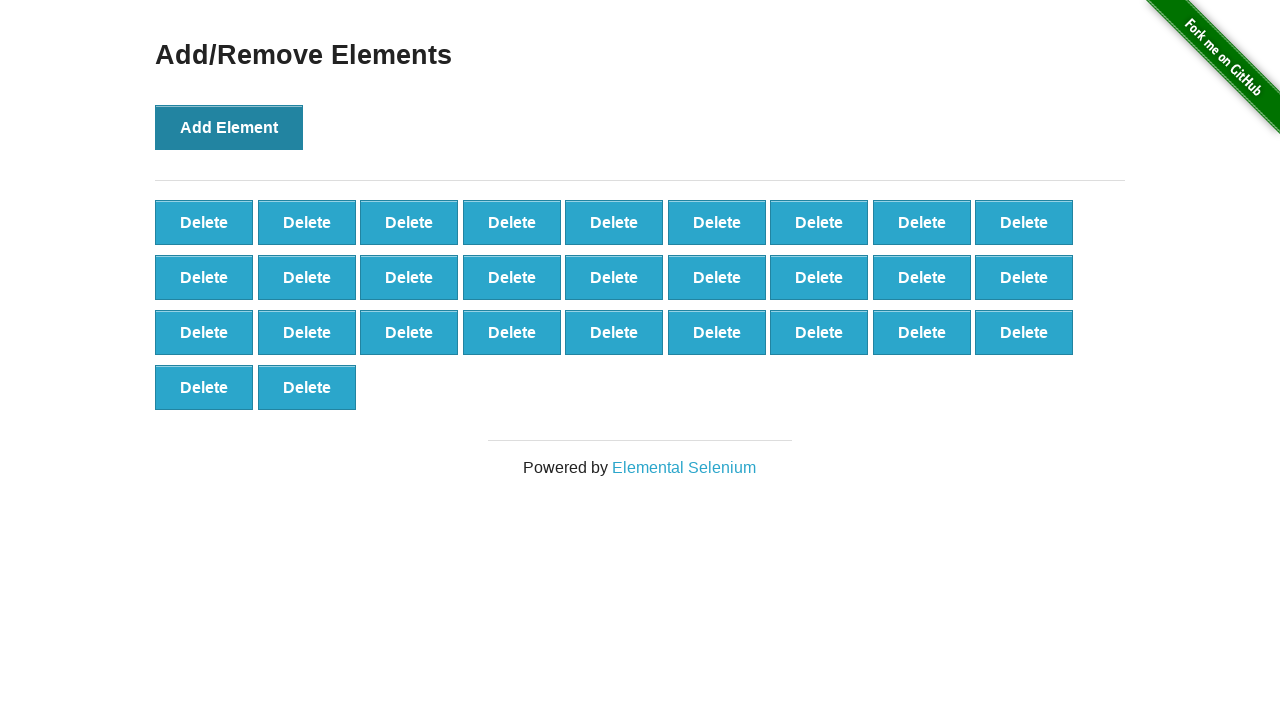

Clicked Add Element button (iteration 30/100) at (229, 127) on button[onclick='addElement()']
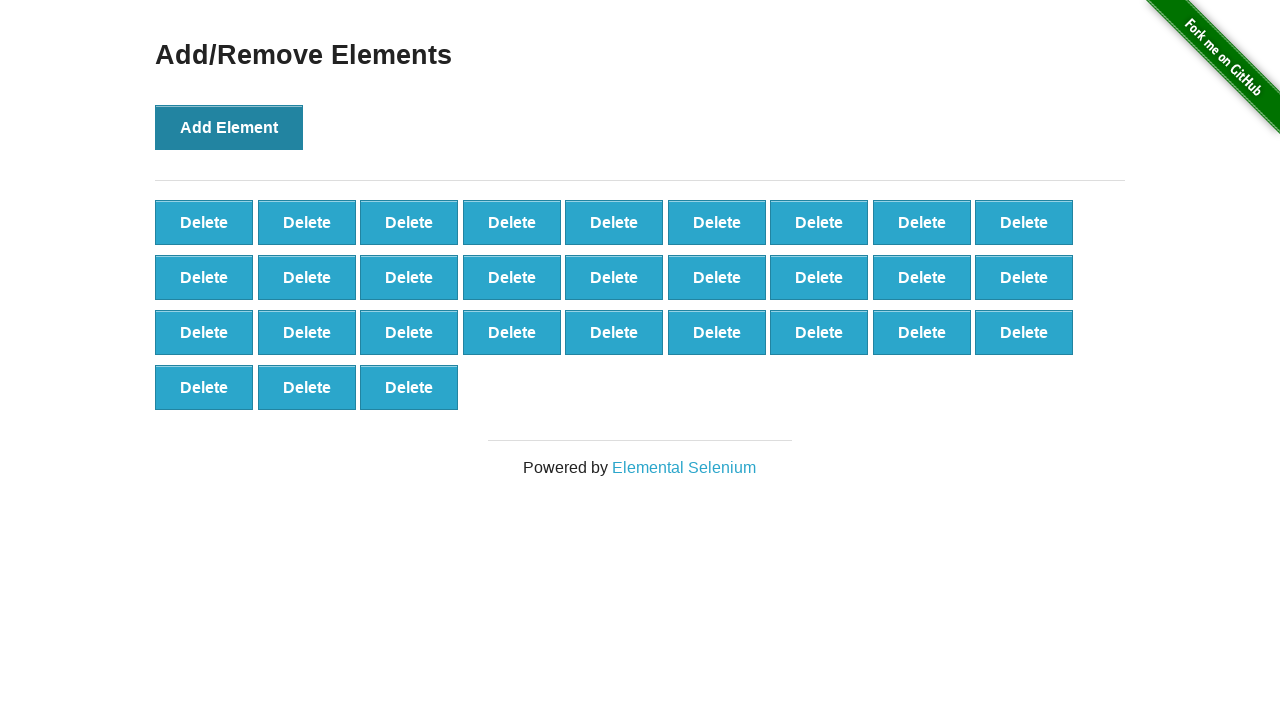

Clicked Add Element button (iteration 31/100) at (229, 127) on button[onclick='addElement()']
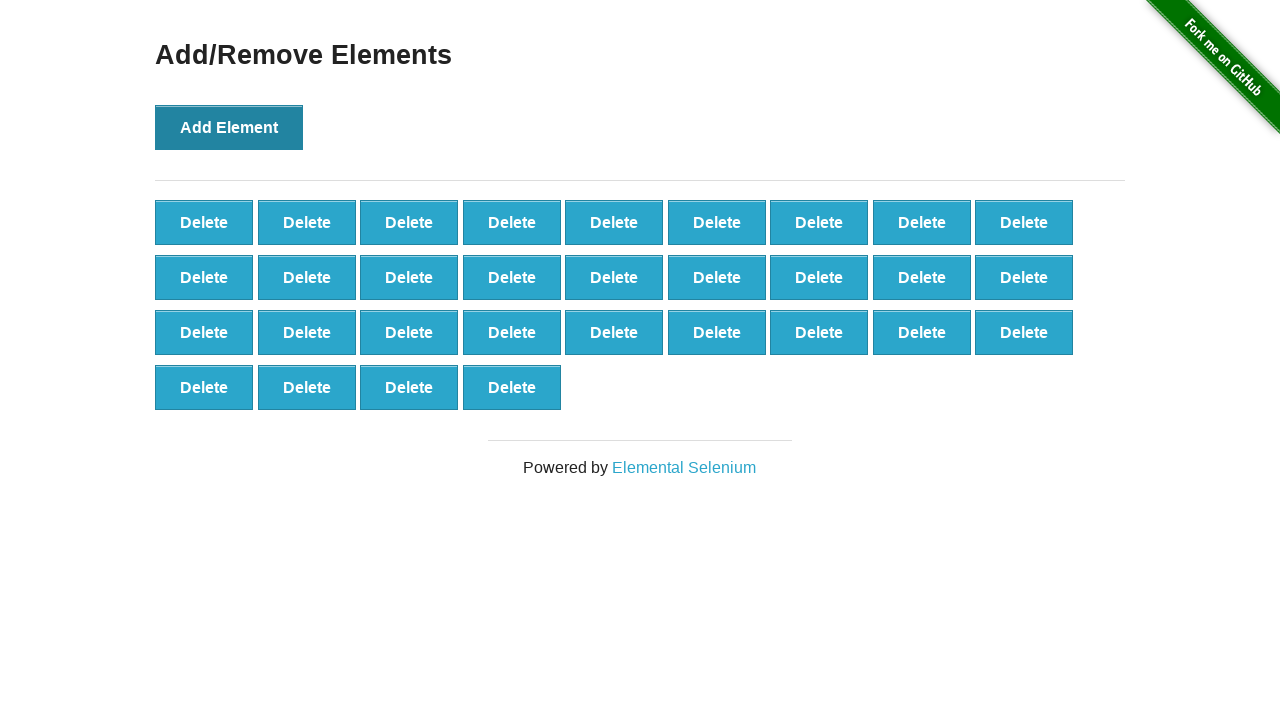

Clicked Add Element button (iteration 32/100) at (229, 127) on button[onclick='addElement()']
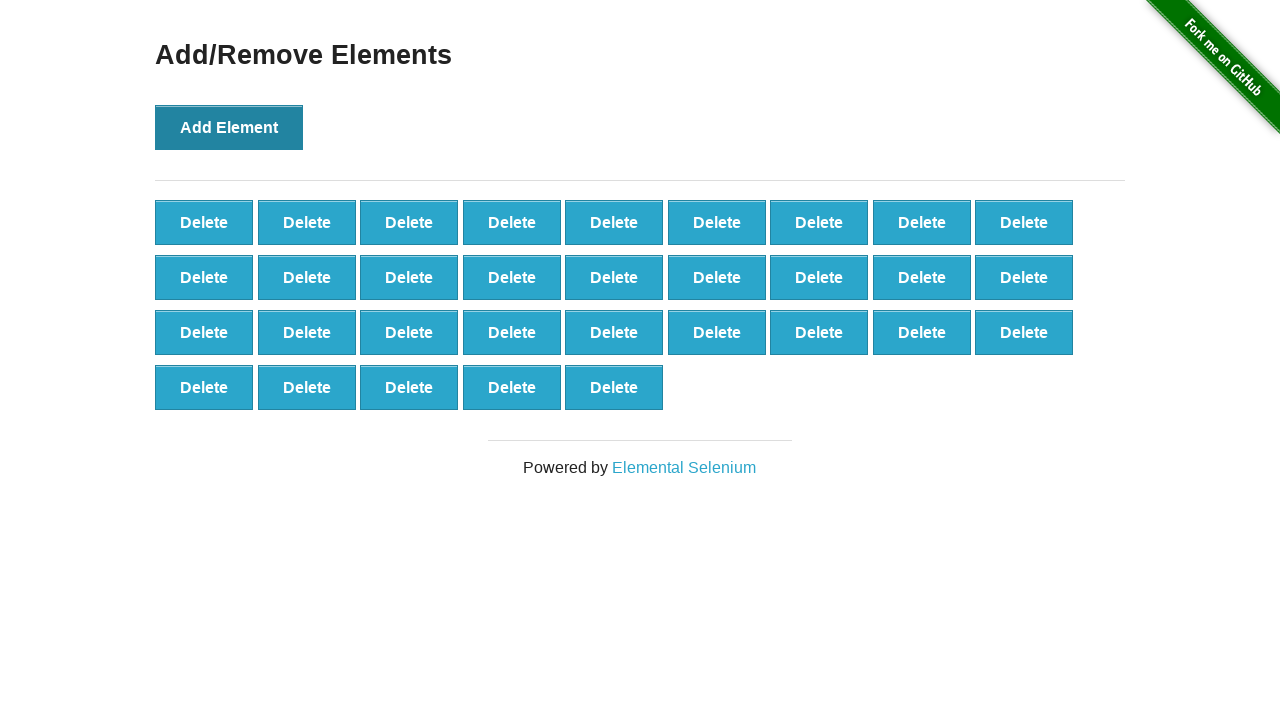

Clicked Add Element button (iteration 33/100) at (229, 127) on button[onclick='addElement()']
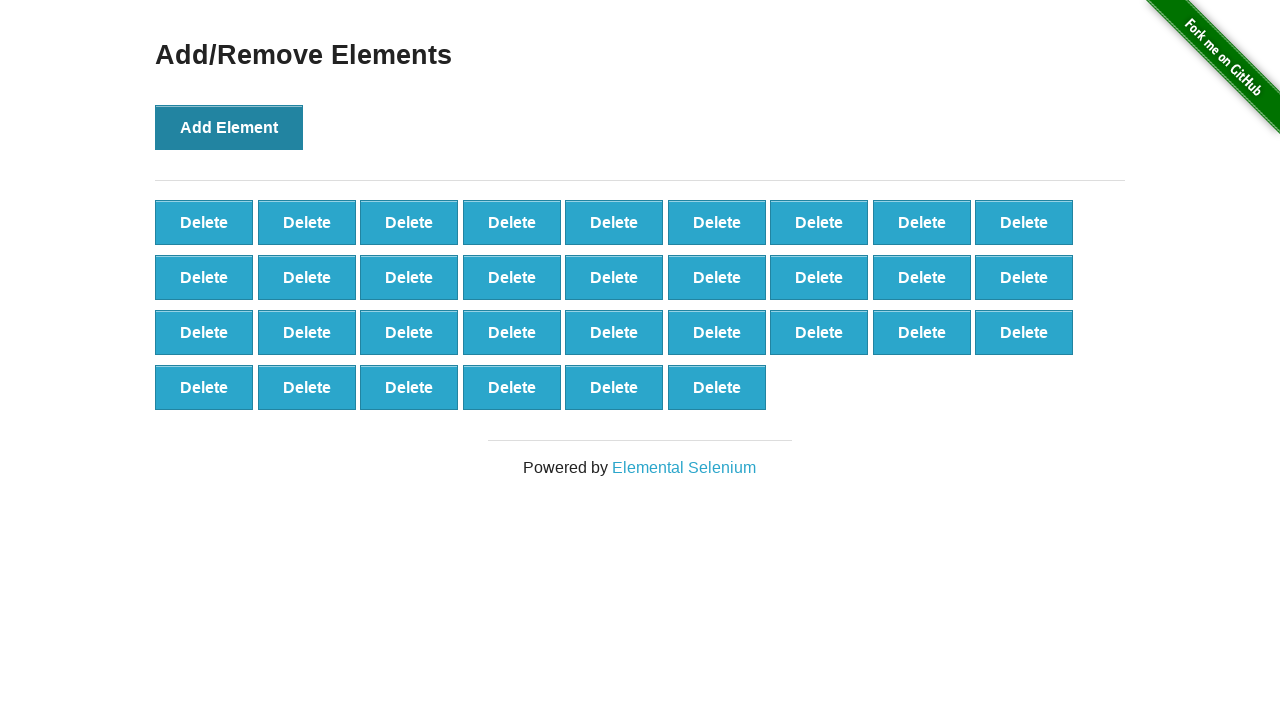

Clicked Add Element button (iteration 34/100) at (229, 127) on button[onclick='addElement()']
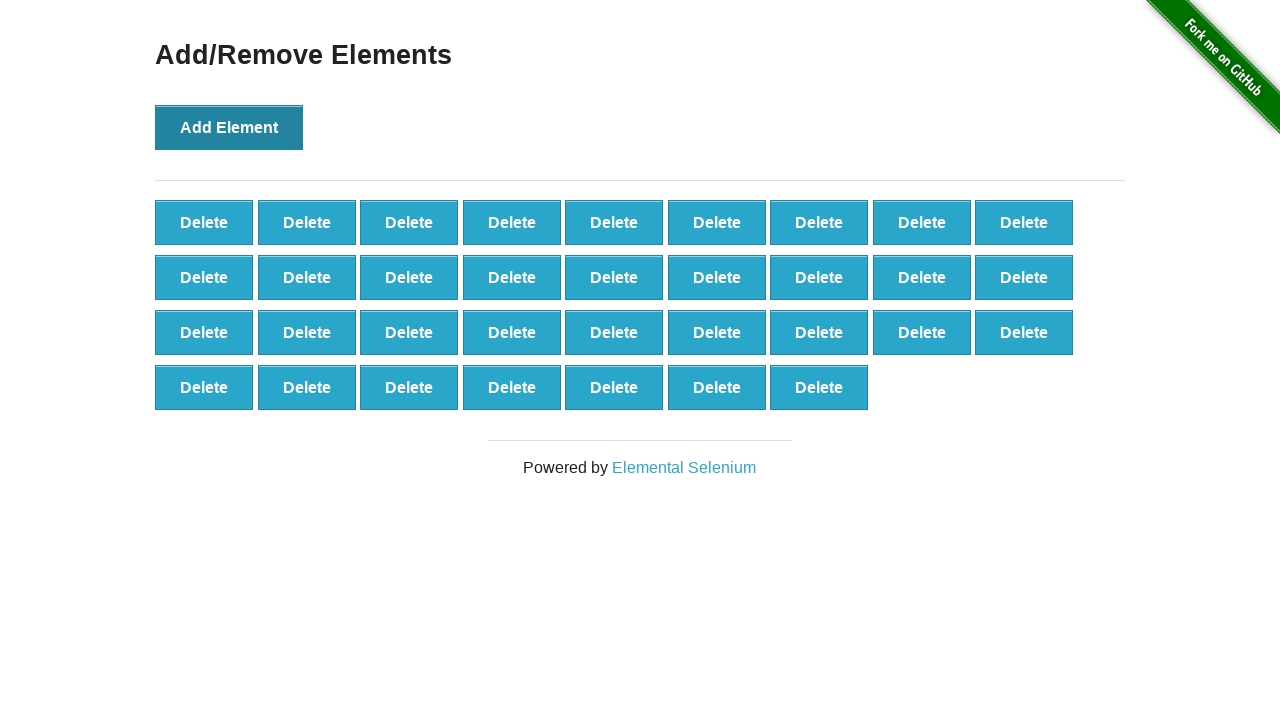

Clicked Add Element button (iteration 35/100) at (229, 127) on button[onclick='addElement()']
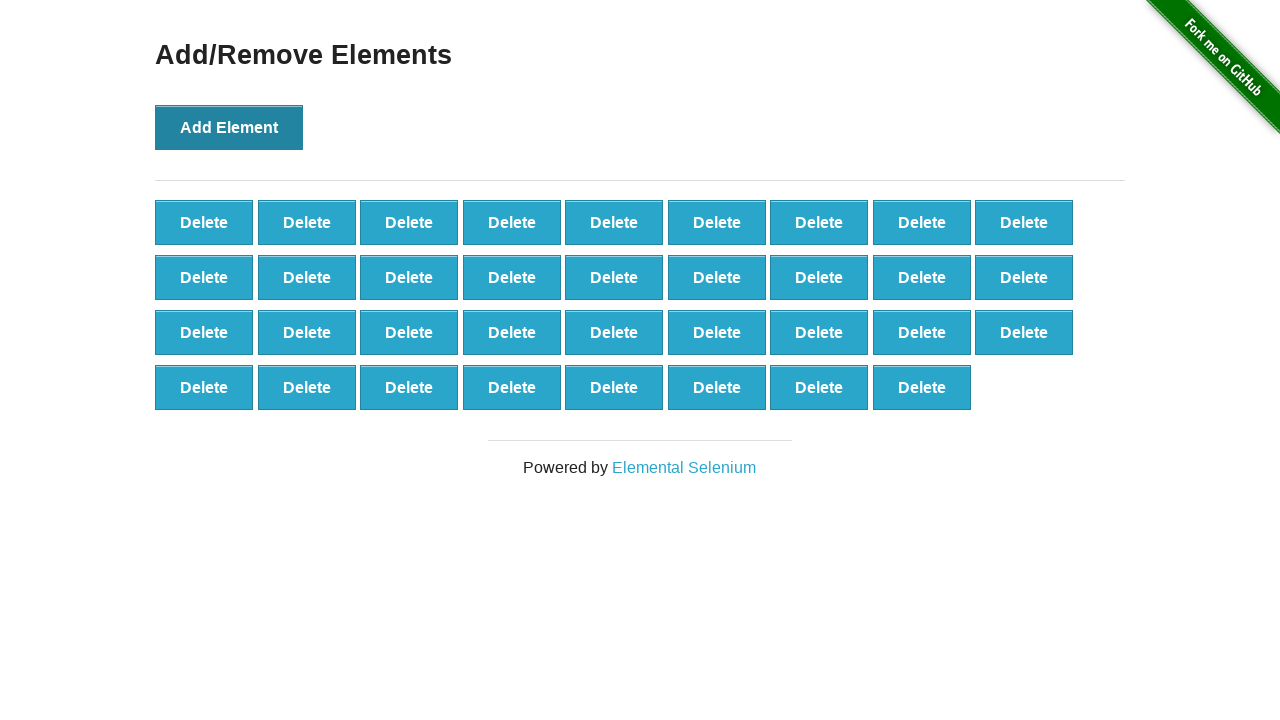

Clicked Add Element button (iteration 36/100) at (229, 127) on button[onclick='addElement()']
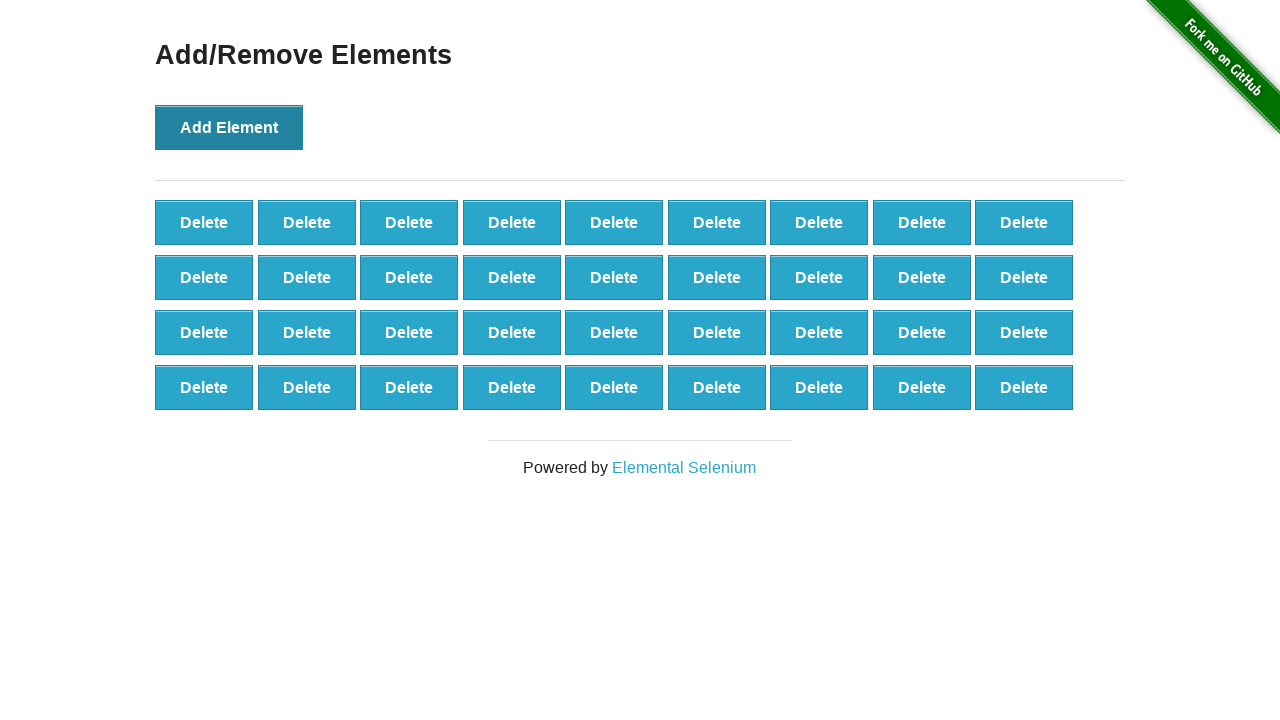

Clicked Add Element button (iteration 37/100) at (229, 127) on button[onclick='addElement()']
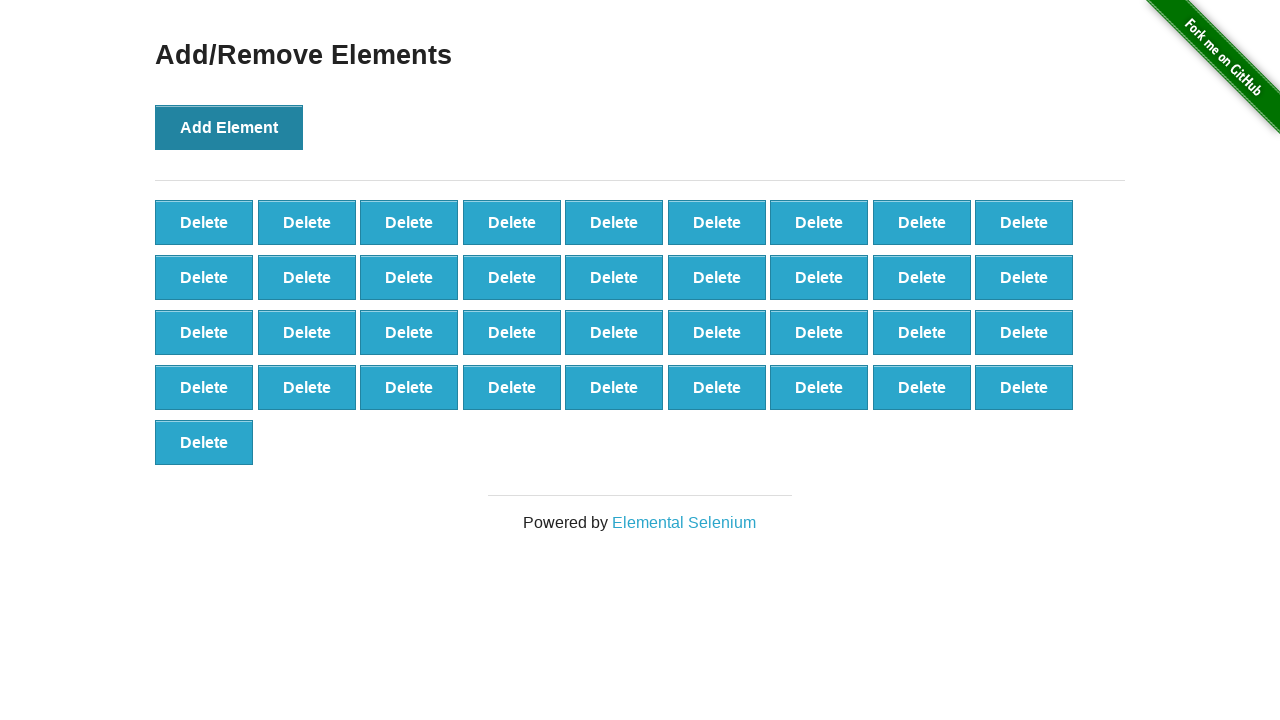

Clicked Add Element button (iteration 38/100) at (229, 127) on button[onclick='addElement()']
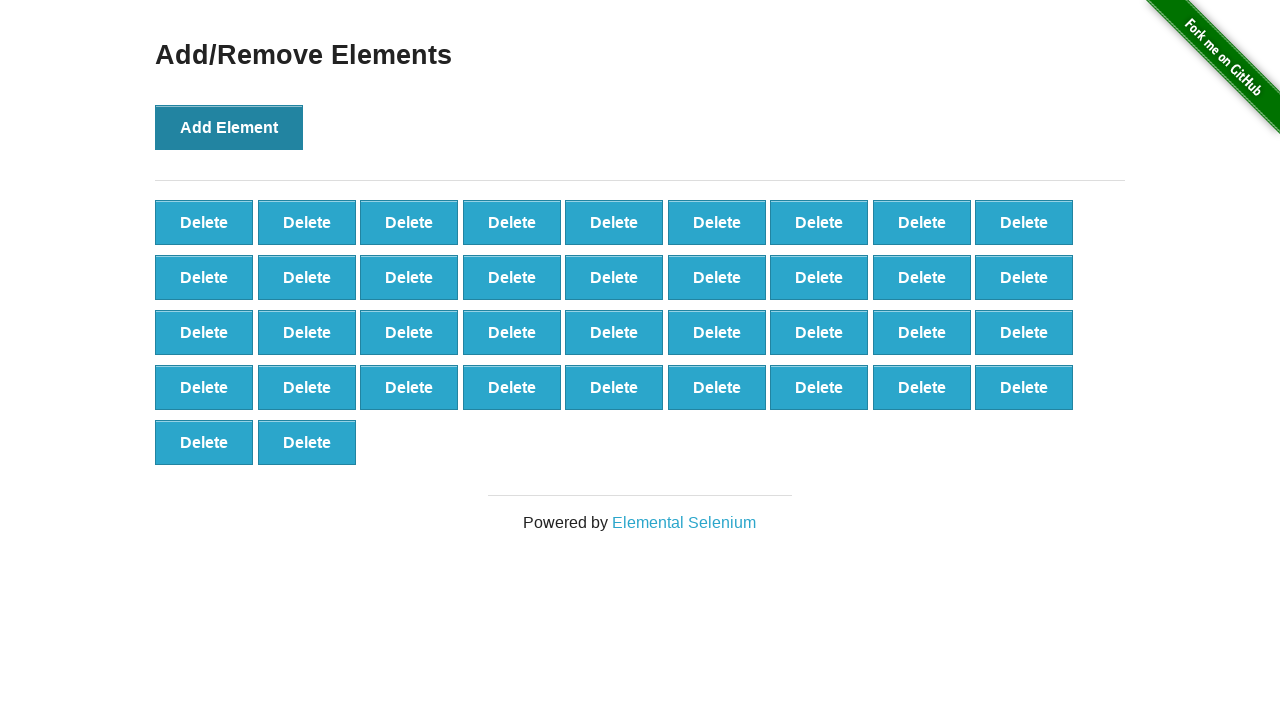

Clicked Add Element button (iteration 39/100) at (229, 127) on button[onclick='addElement()']
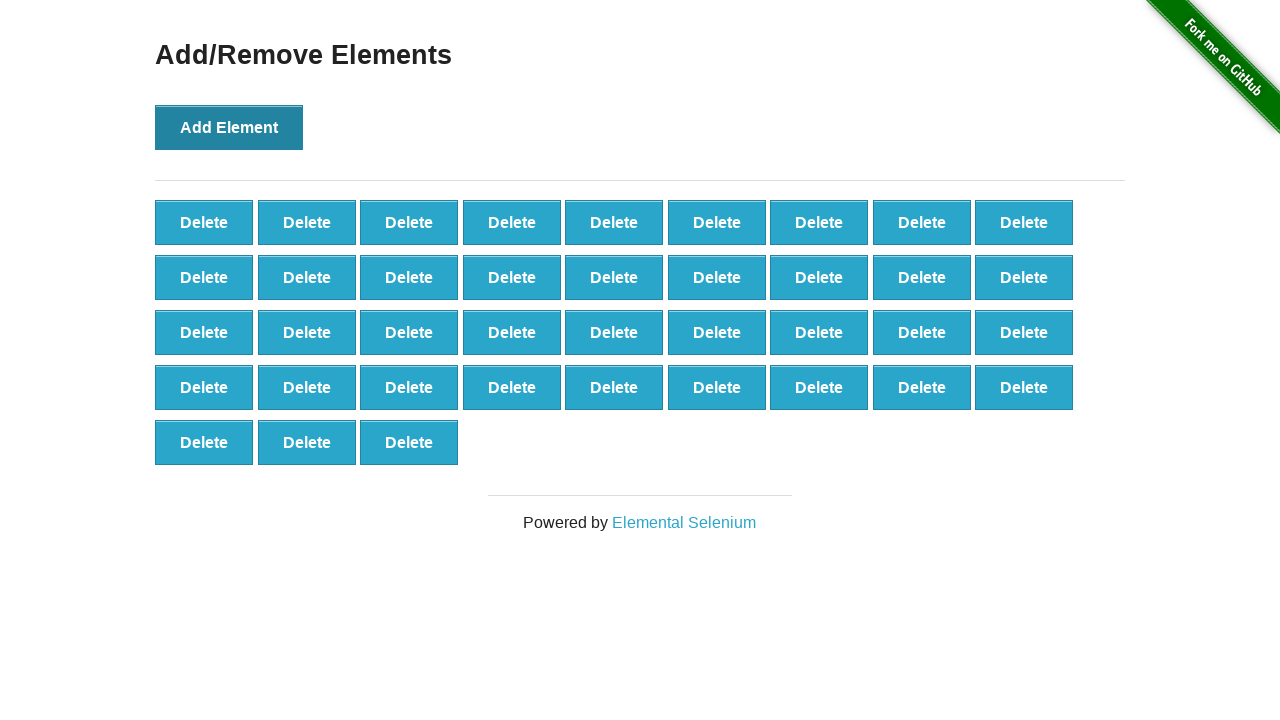

Clicked Add Element button (iteration 40/100) at (229, 127) on button[onclick='addElement()']
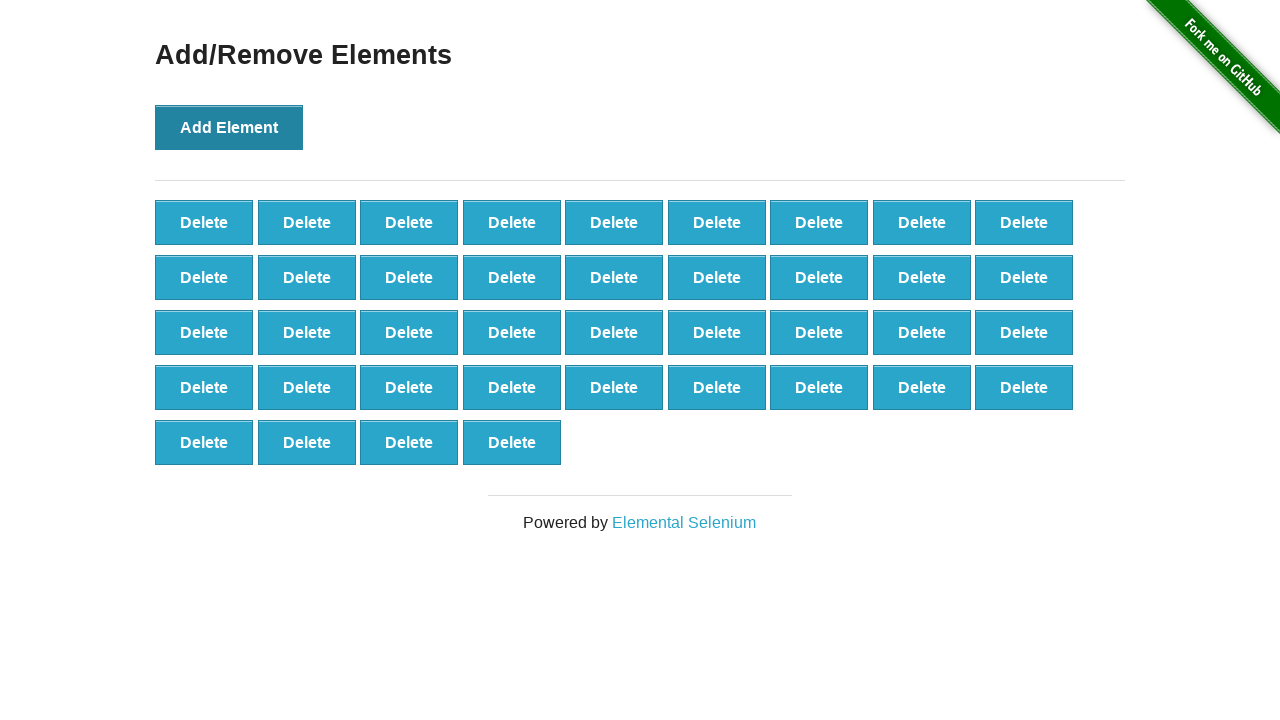

Clicked Add Element button (iteration 41/100) at (229, 127) on button[onclick='addElement()']
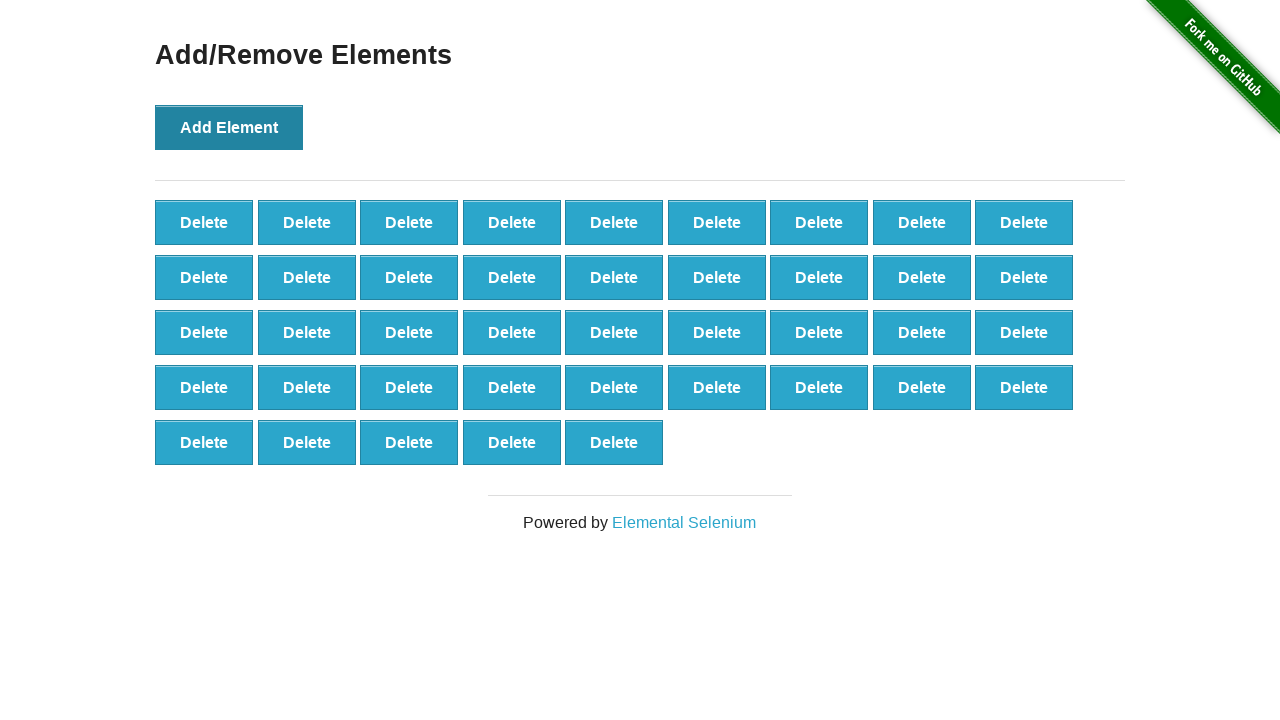

Clicked Add Element button (iteration 42/100) at (229, 127) on button[onclick='addElement()']
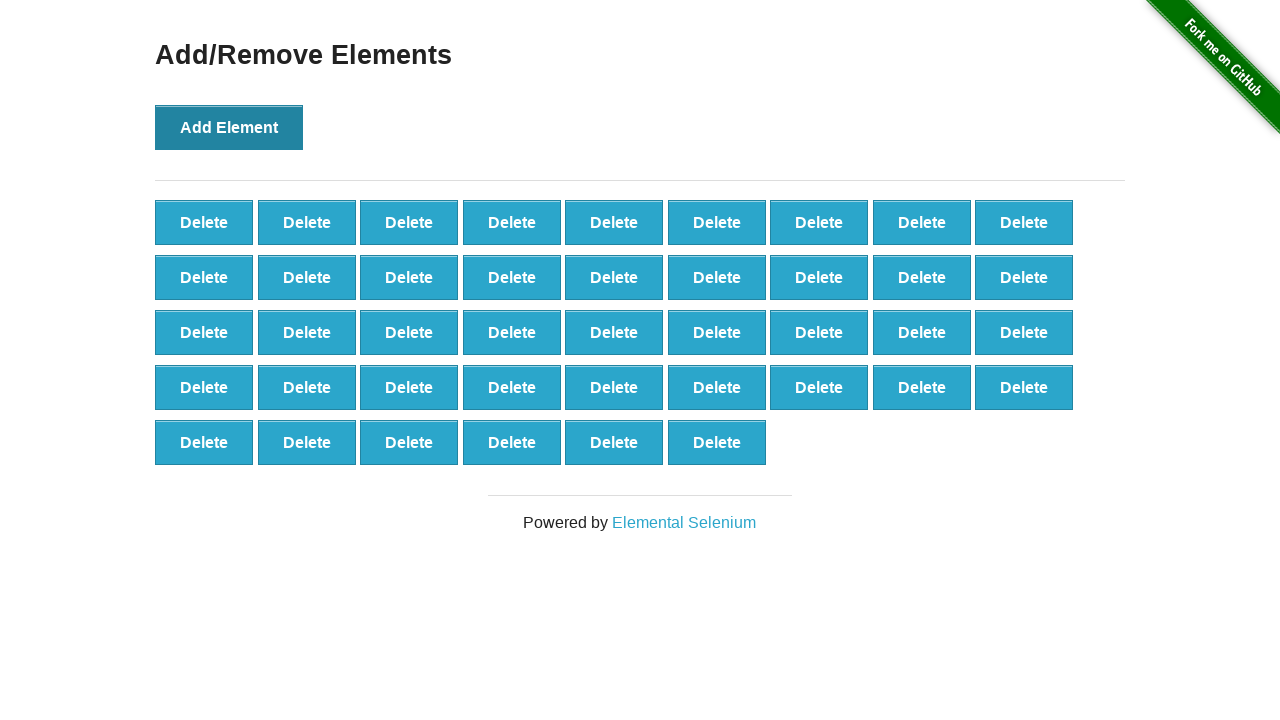

Clicked Add Element button (iteration 43/100) at (229, 127) on button[onclick='addElement()']
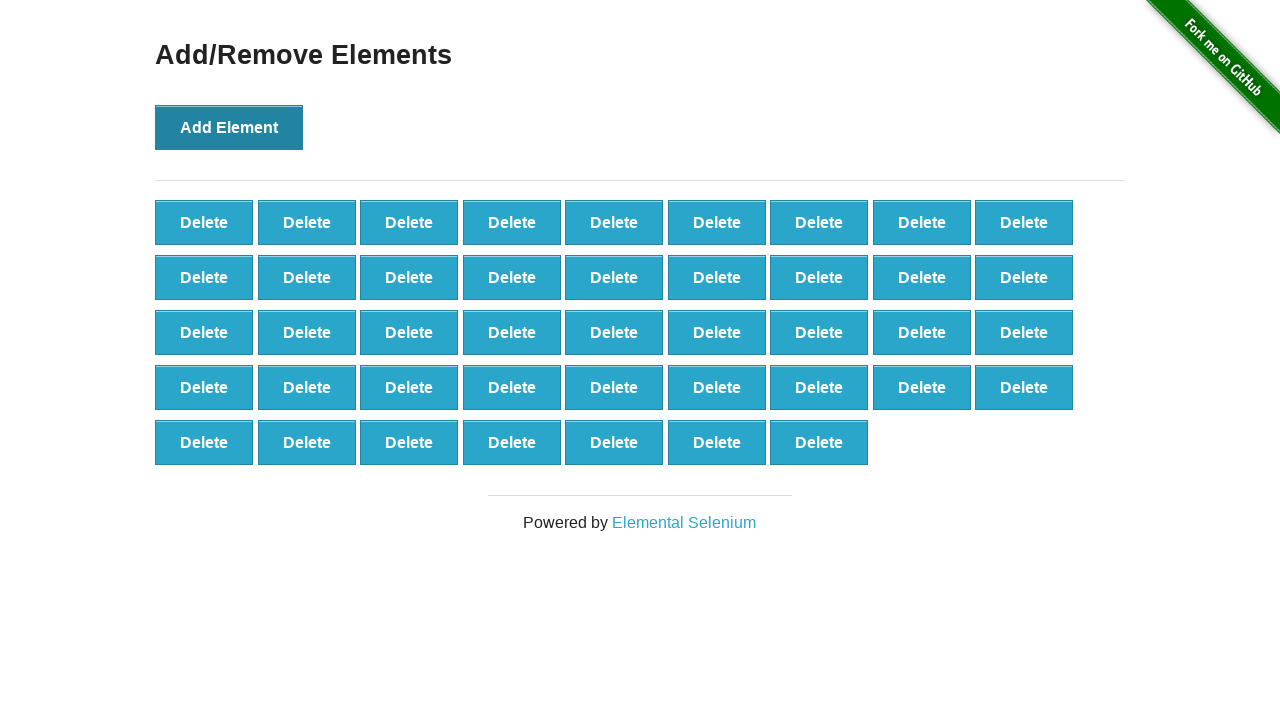

Clicked Add Element button (iteration 44/100) at (229, 127) on button[onclick='addElement()']
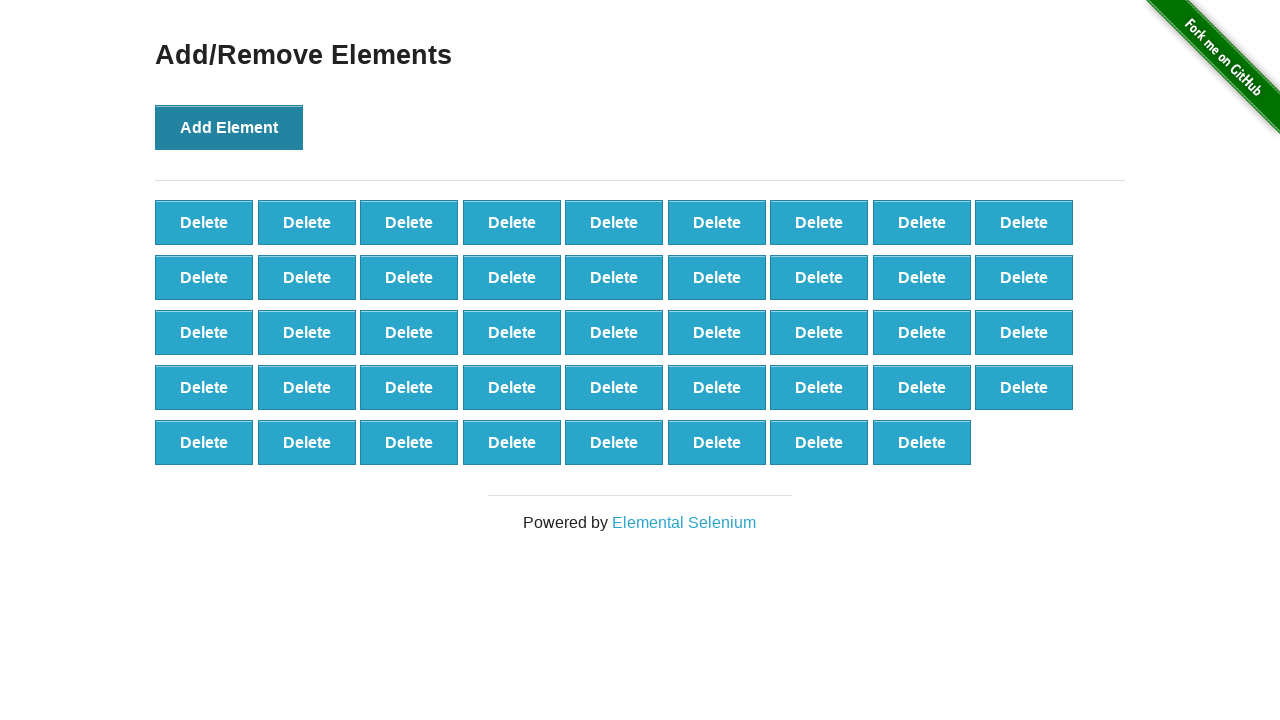

Clicked Add Element button (iteration 45/100) at (229, 127) on button[onclick='addElement()']
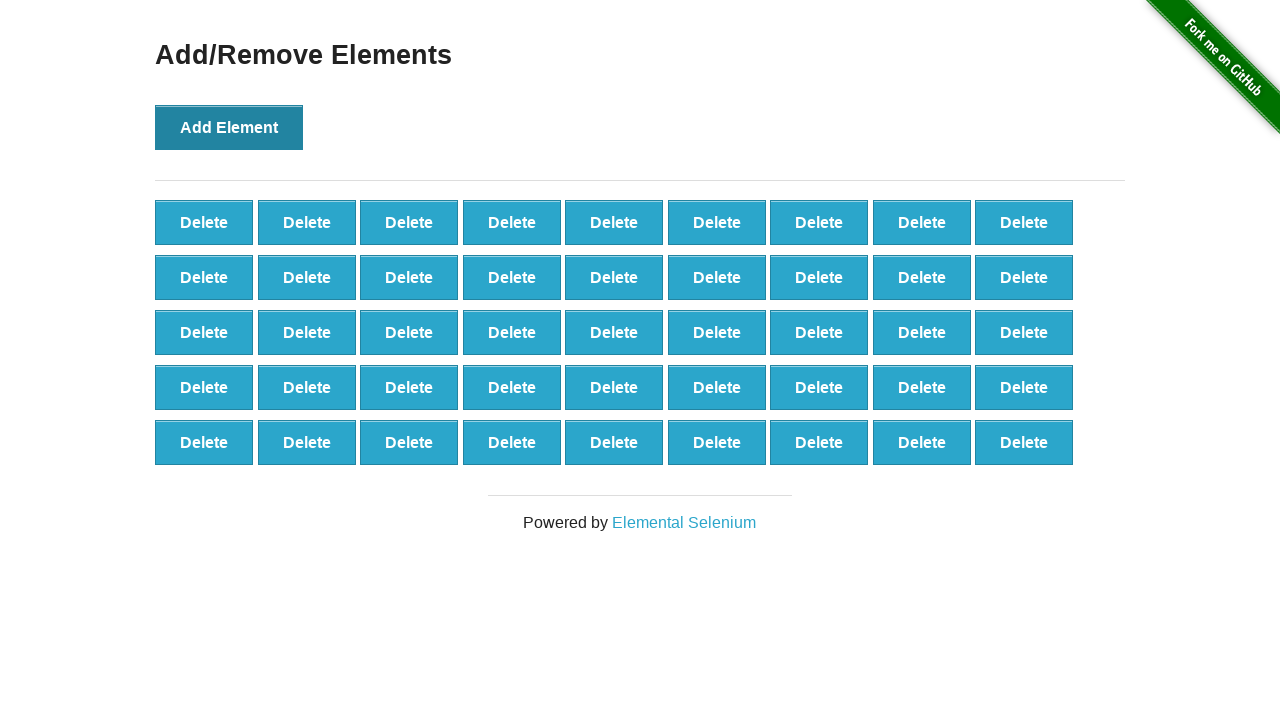

Clicked Add Element button (iteration 46/100) at (229, 127) on button[onclick='addElement()']
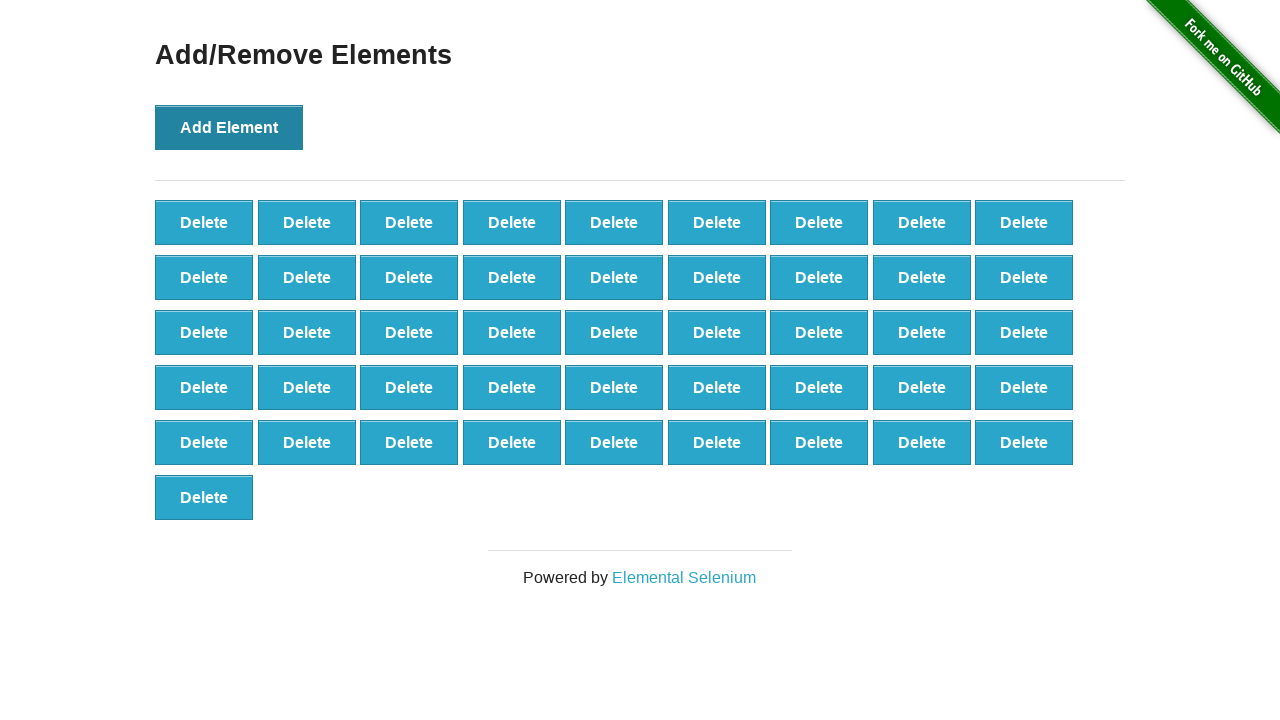

Clicked Add Element button (iteration 47/100) at (229, 127) on button[onclick='addElement()']
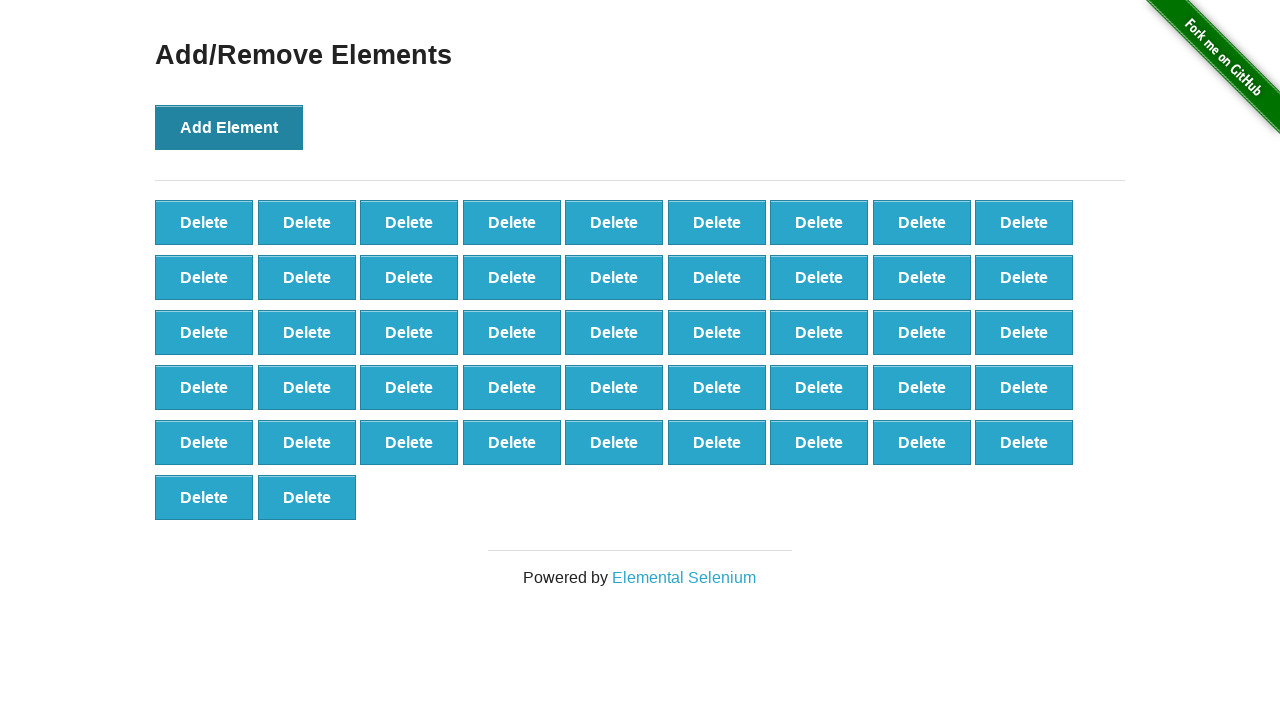

Clicked Add Element button (iteration 48/100) at (229, 127) on button[onclick='addElement()']
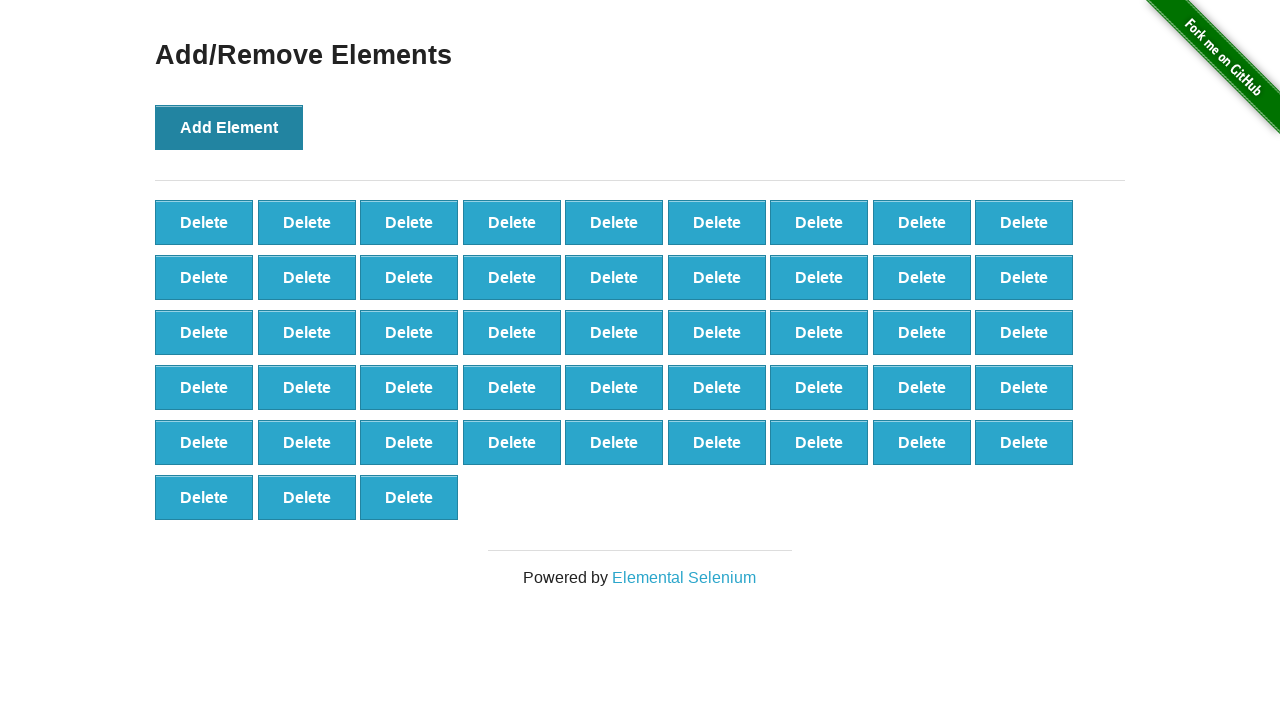

Clicked Add Element button (iteration 49/100) at (229, 127) on button[onclick='addElement()']
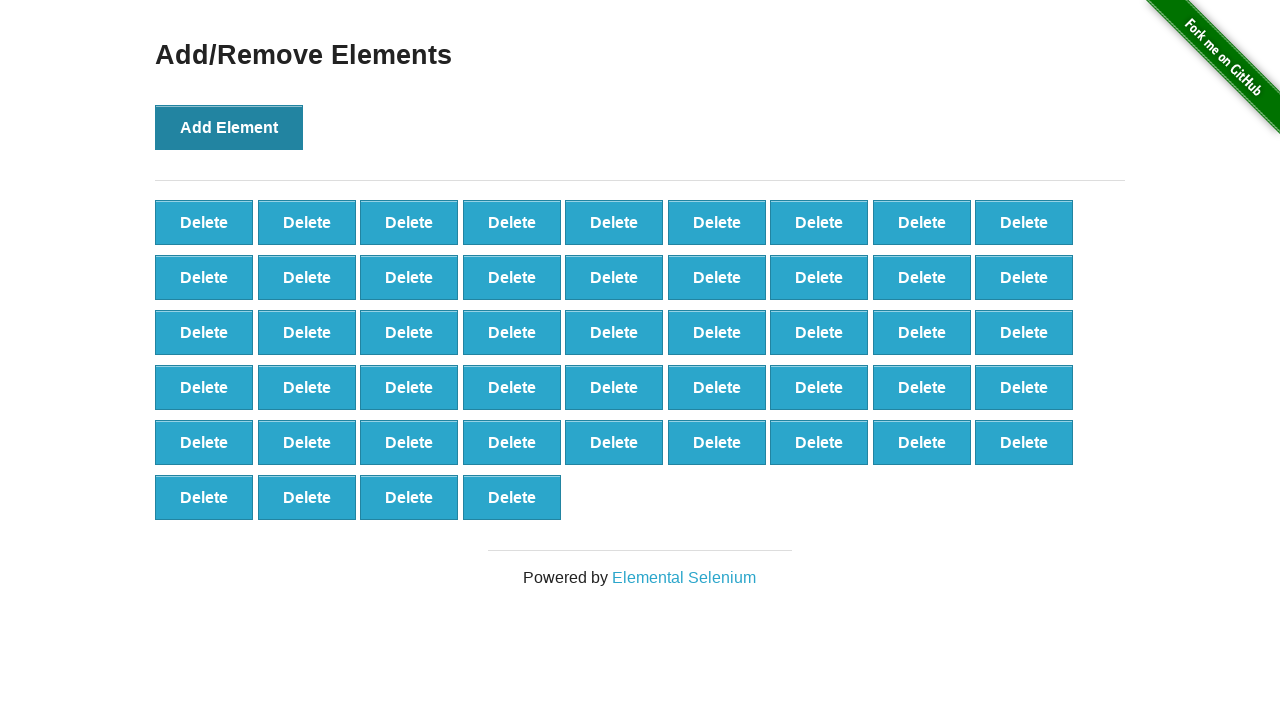

Clicked Add Element button (iteration 50/100) at (229, 127) on button[onclick='addElement()']
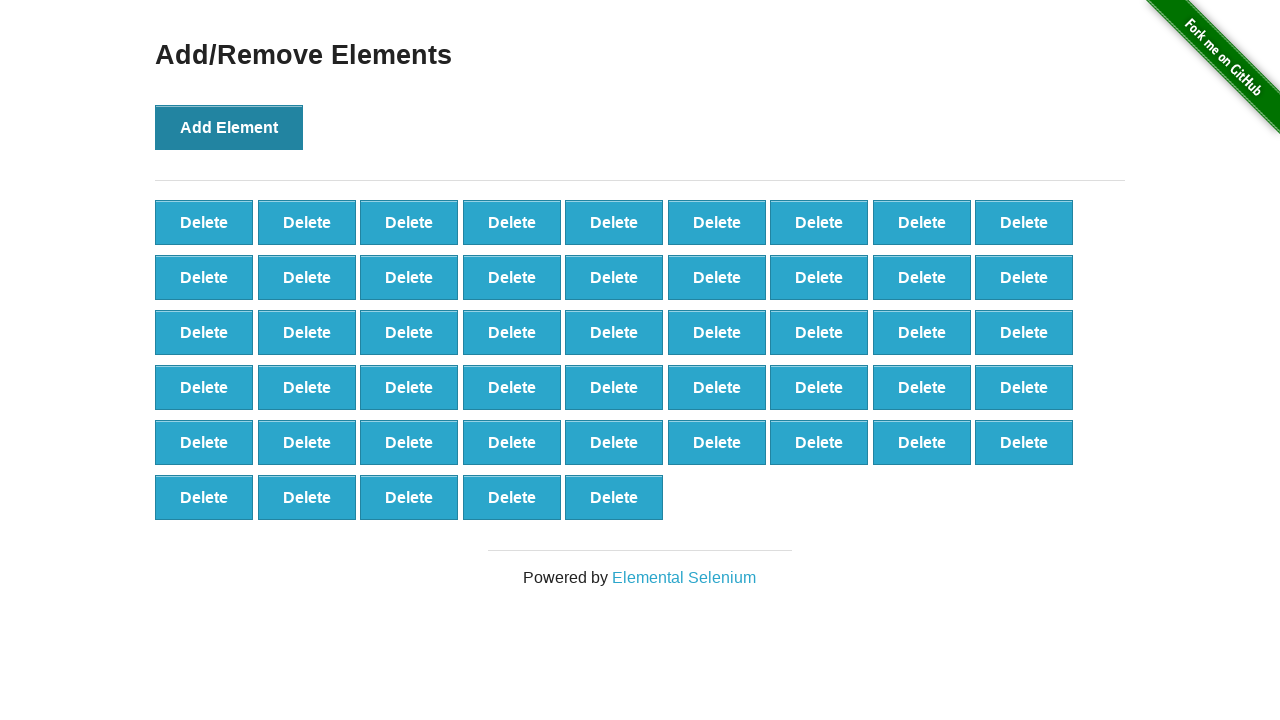

Clicked Add Element button (iteration 51/100) at (229, 127) on button[onclick='addElement()']
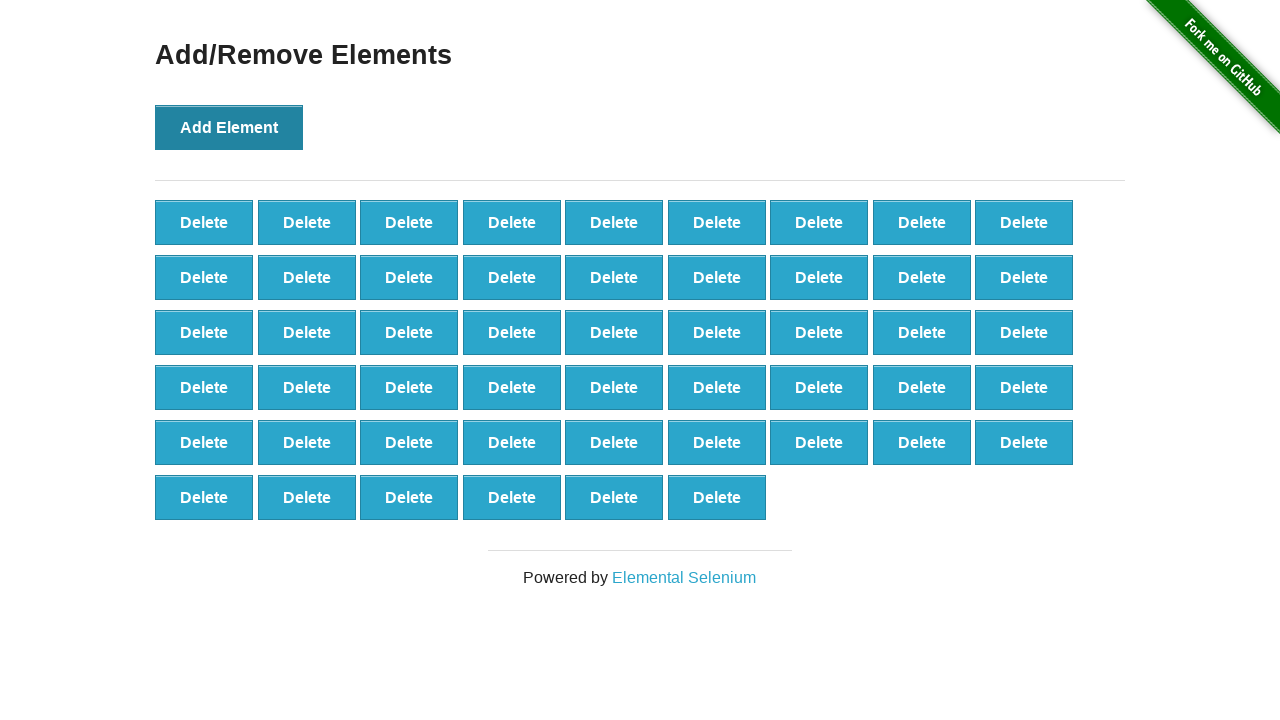

Clicked Add Element button (iteration 52/100) at (229, 127) on button[onclick='addElement()']
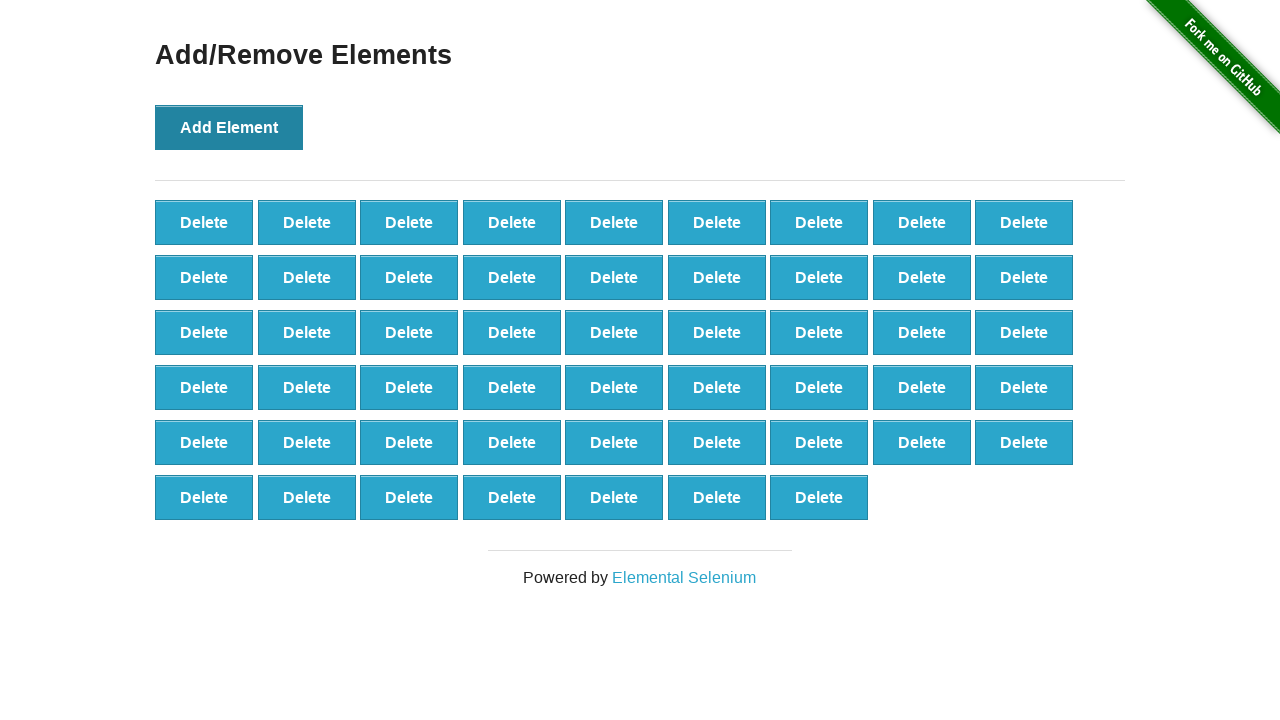

Clicked Add Element button (iteration 53/100) at (229, 127) on button[onclick='addElement()']
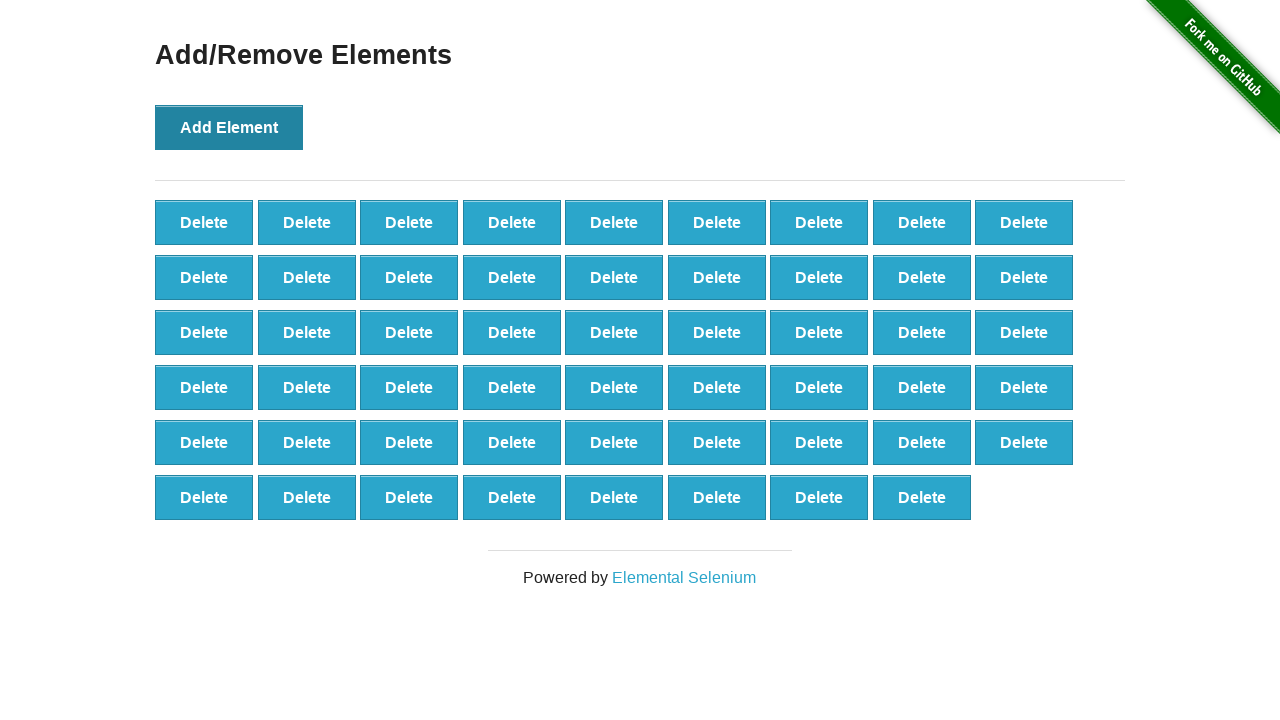

Clicked Add Element button (iteration 54/100) at (229, 127) on button[onclick='addElement()']
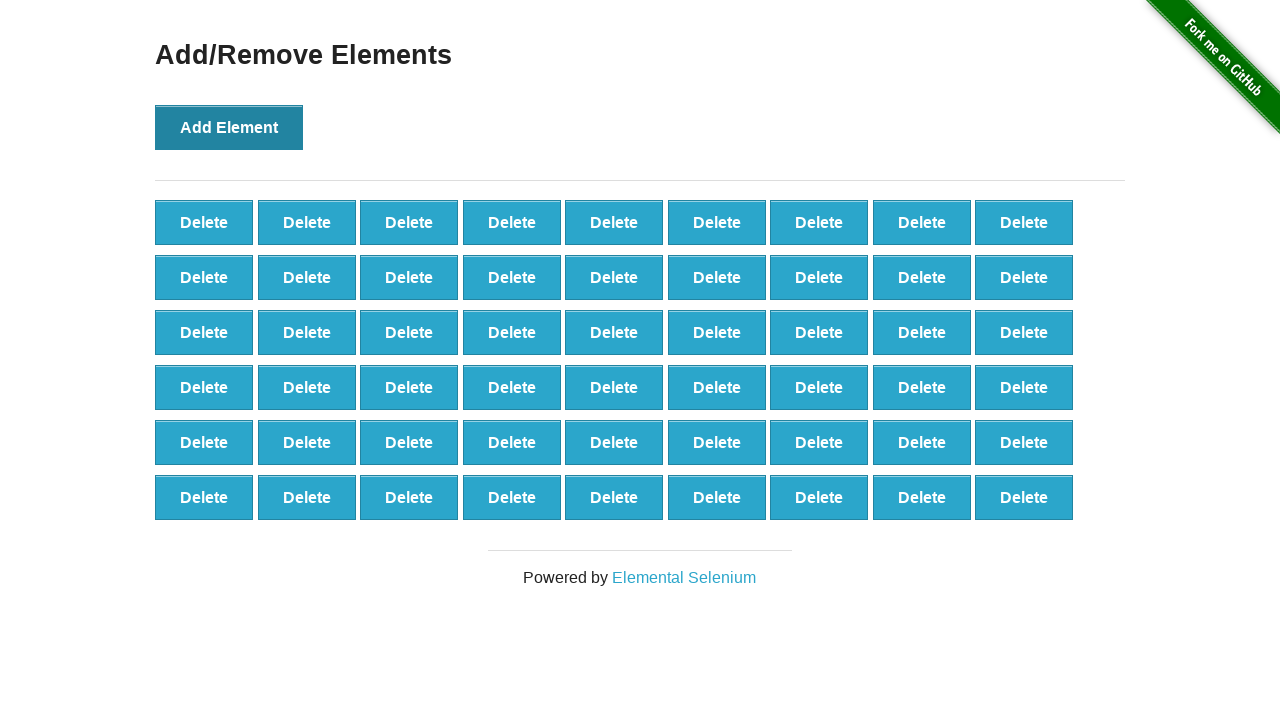

Clicked Add Element button (iteration 55/100) at (229, 127) on button[onclick='addElement()']
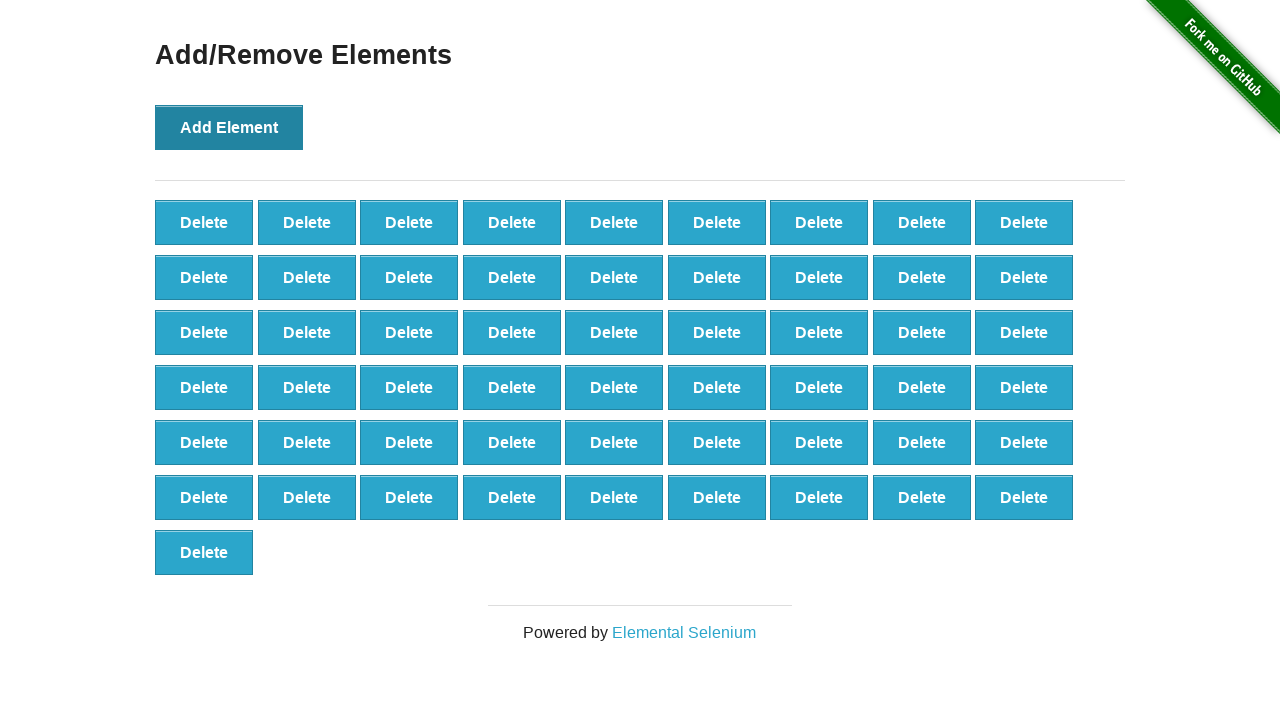

Clicked Add Element button (iteration 56/100) at (229, 127) on button[onclick='addElement()']
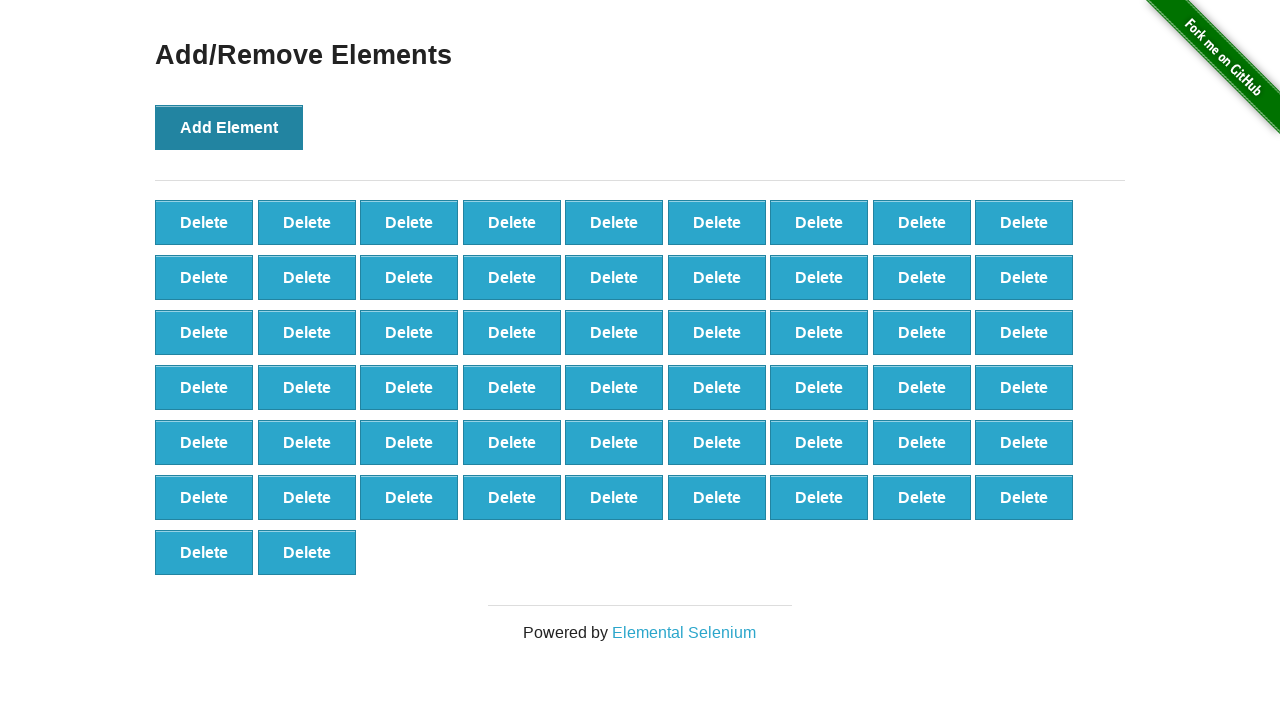

Clicked Add Element button (iteration 57/100) at (229, 127) on button[onclick='addElement()']
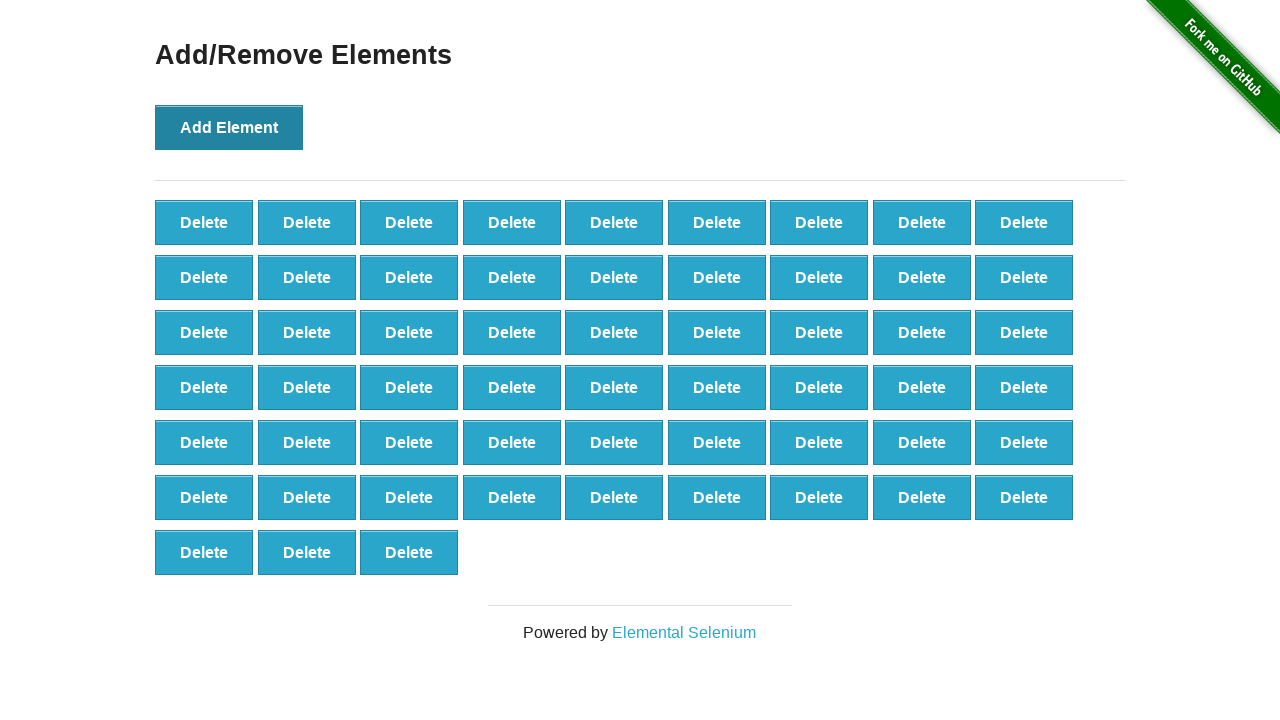

Clicked Add Element button (iteration 58/100) at (229, 127) on button[onclick='addElement()']
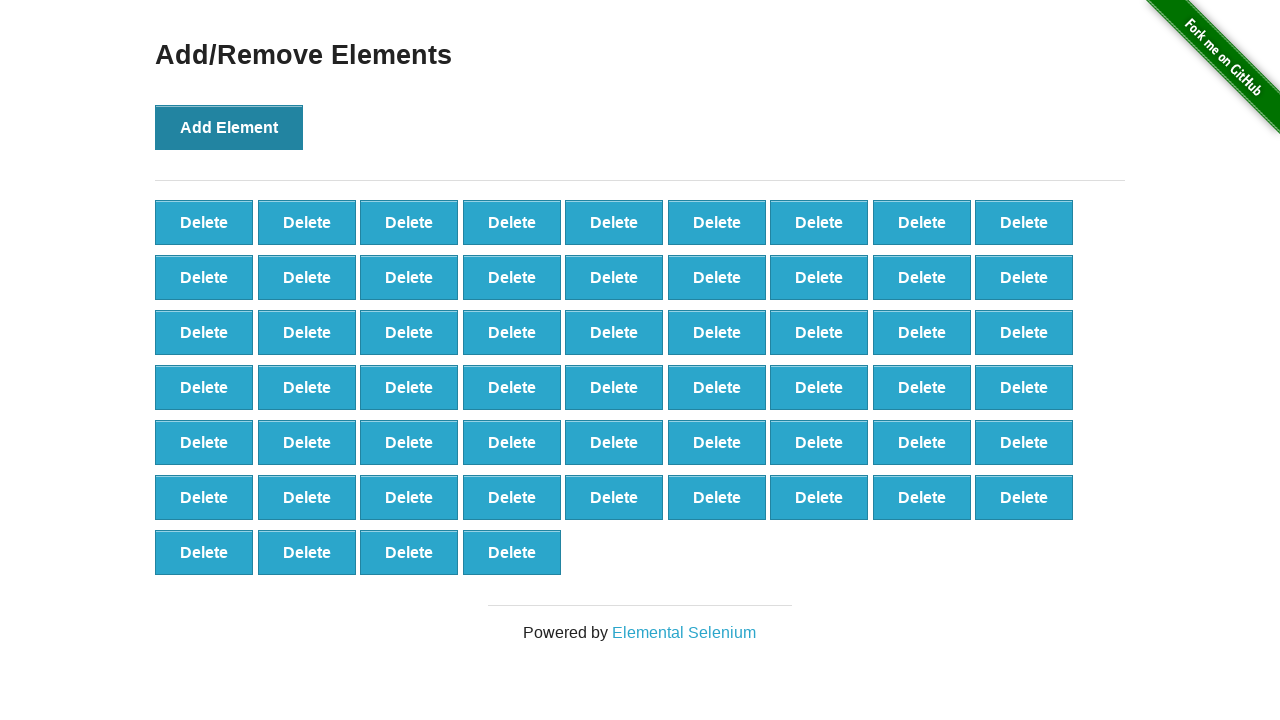

Clicked Add Element button (iteration 59/100) at (229, 127) on button[onclick='addElement()']
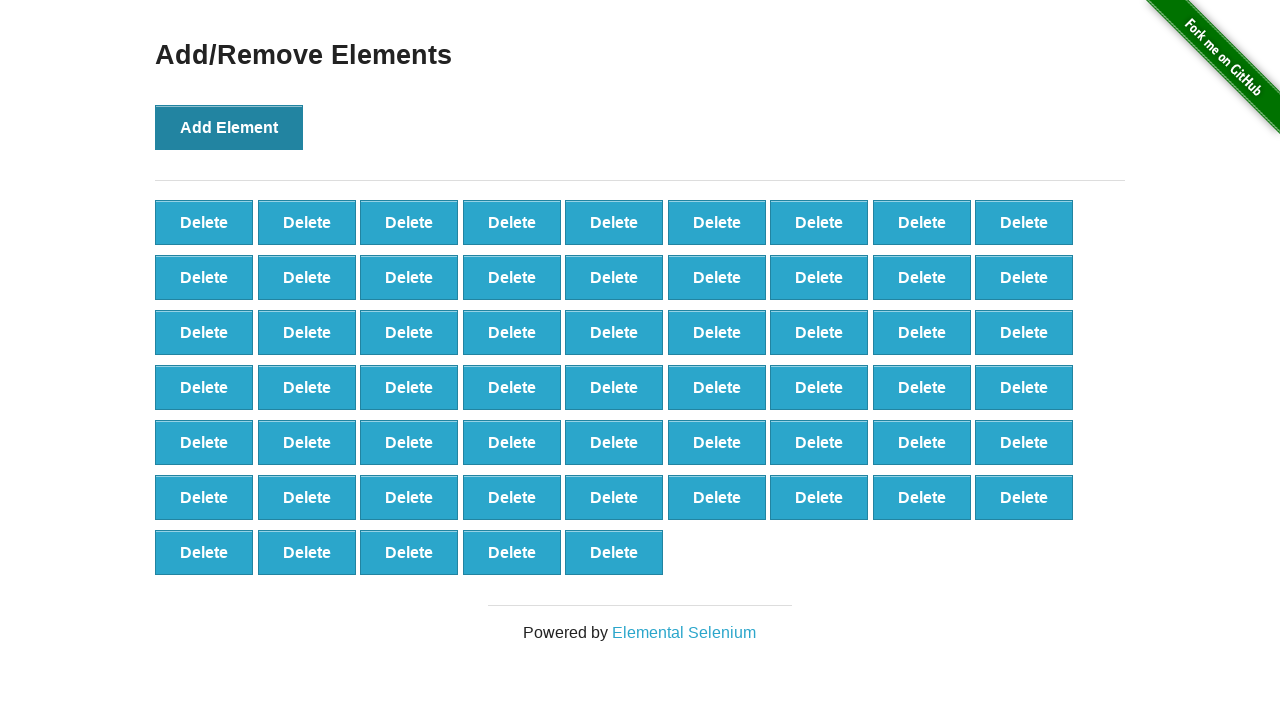

Clicked Add Element button (iteration 60/100) at (229, 127) on button[onclick='addElement()']
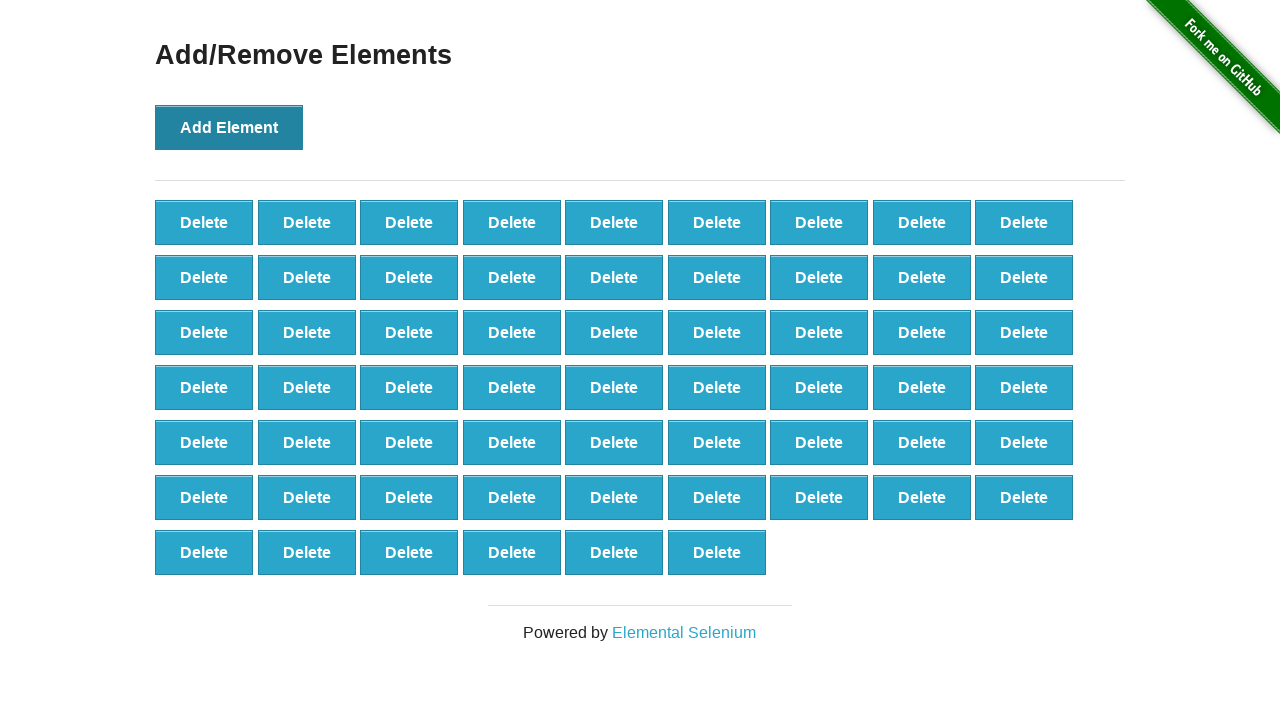

Clicked Add Element button (iteration 61/100) at (229, 127) on button[onclick='addElement()']
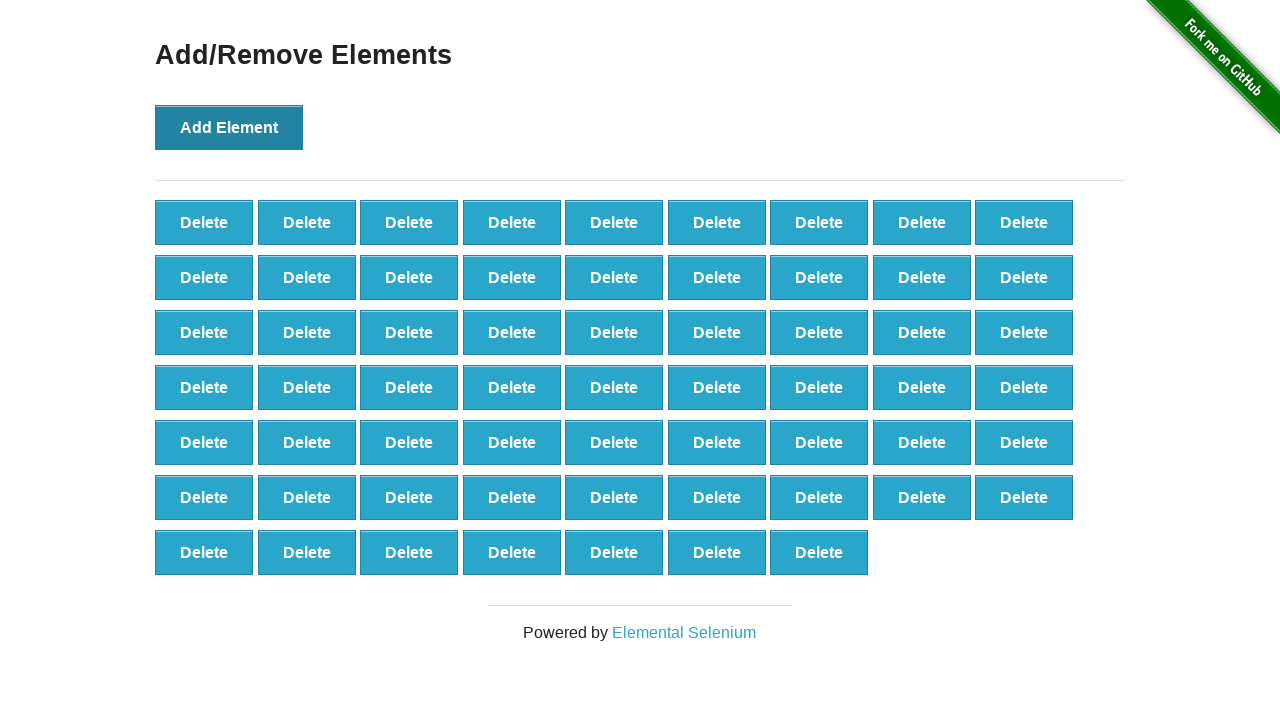

Clicked Add Element button (iteration 62/100) at (229, 127) on button[onclick='addElement()']
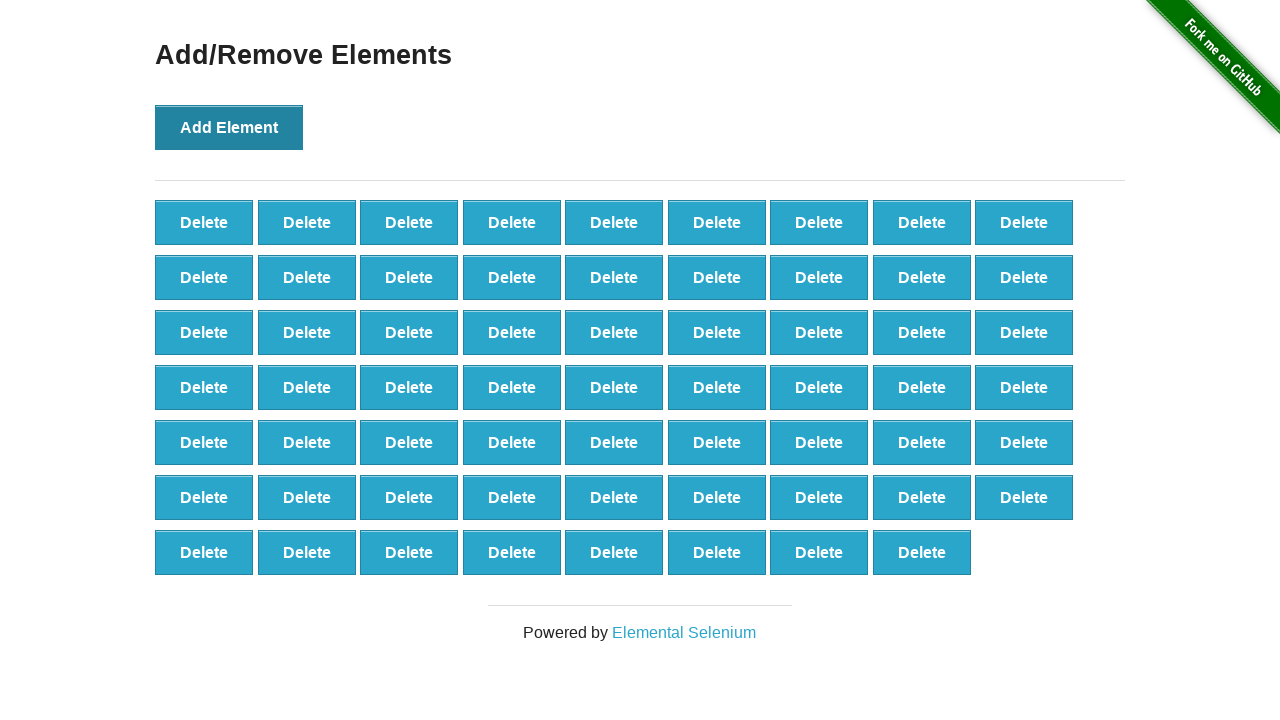

Clicked Add Element button (iteration 63/100) at (229, 127) on button[onclick='addElement()']
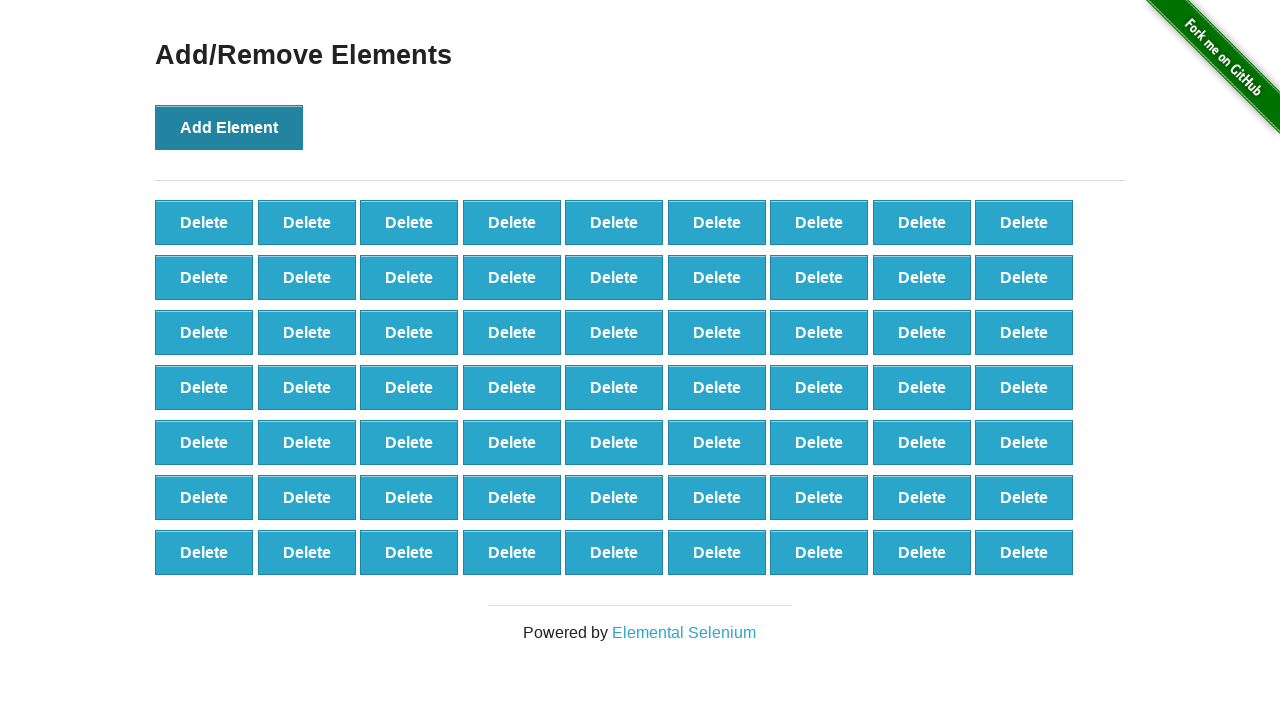

Clicked Add Element button (iteration 64/100) at (229, 127) on button[onclick='addElement()']
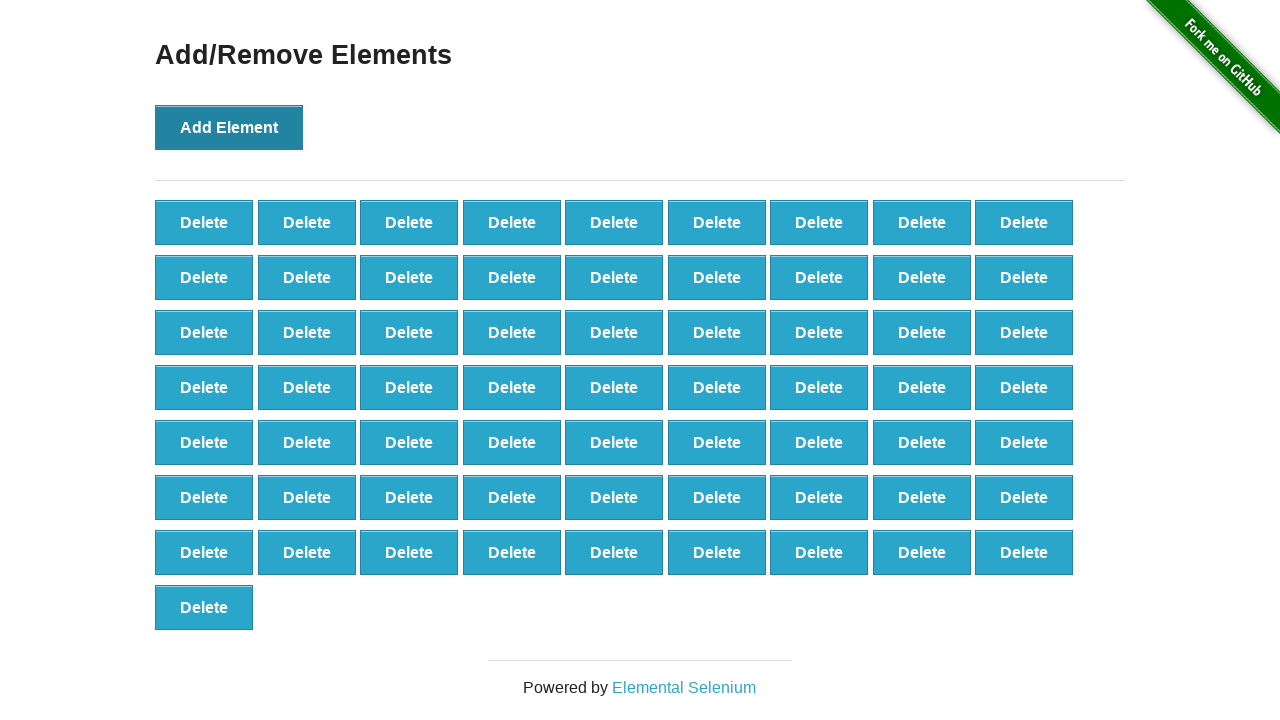

Clicked Add Element button (iteration 65/100) at (229, 127) on button[onclick='addElement()']
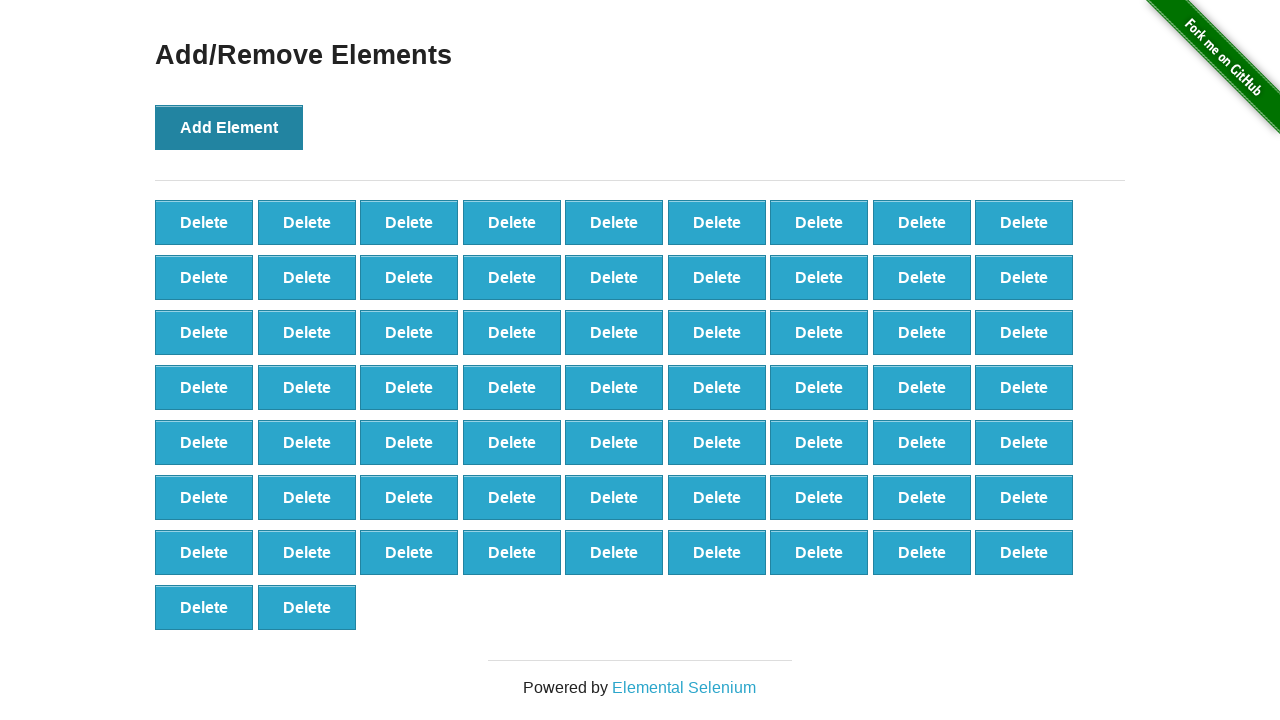

Clicked Add Element button (iteration 66/100) at (229, 127) on button[onclick='addElement()']
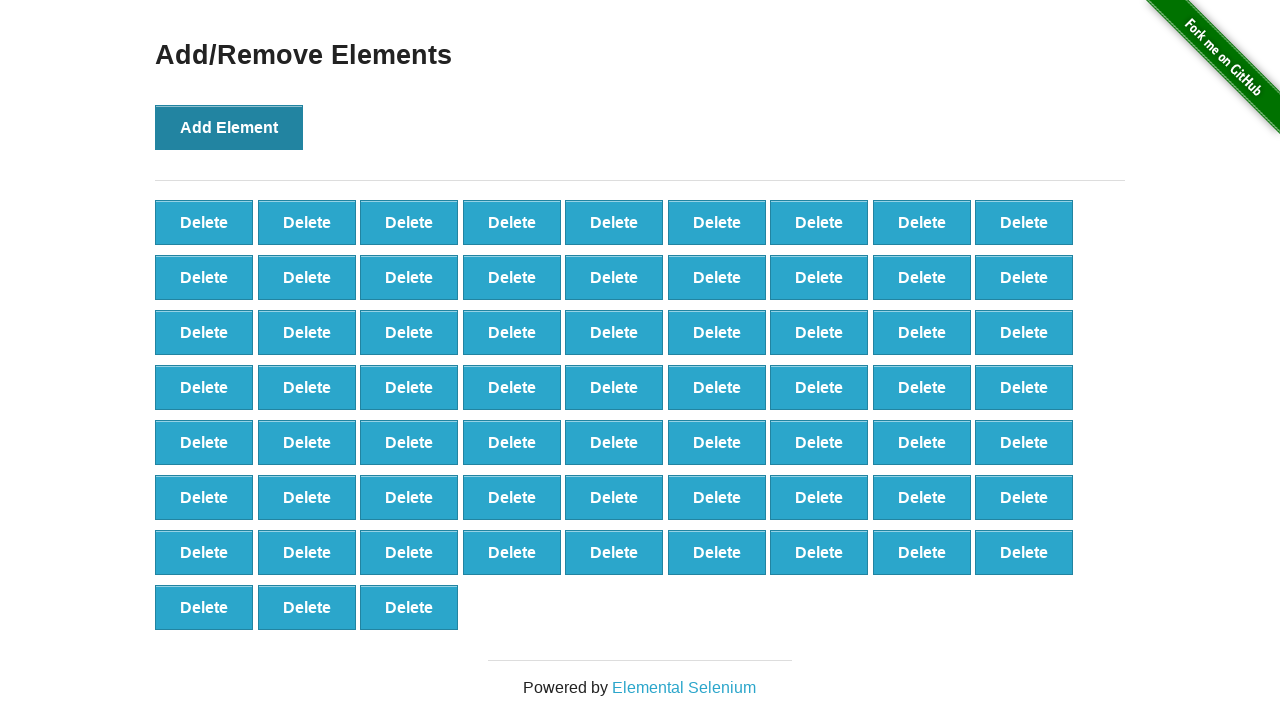

Clicked Add Element button (iteration 67/100) at (229, 127) on button[onclick='addElement()']
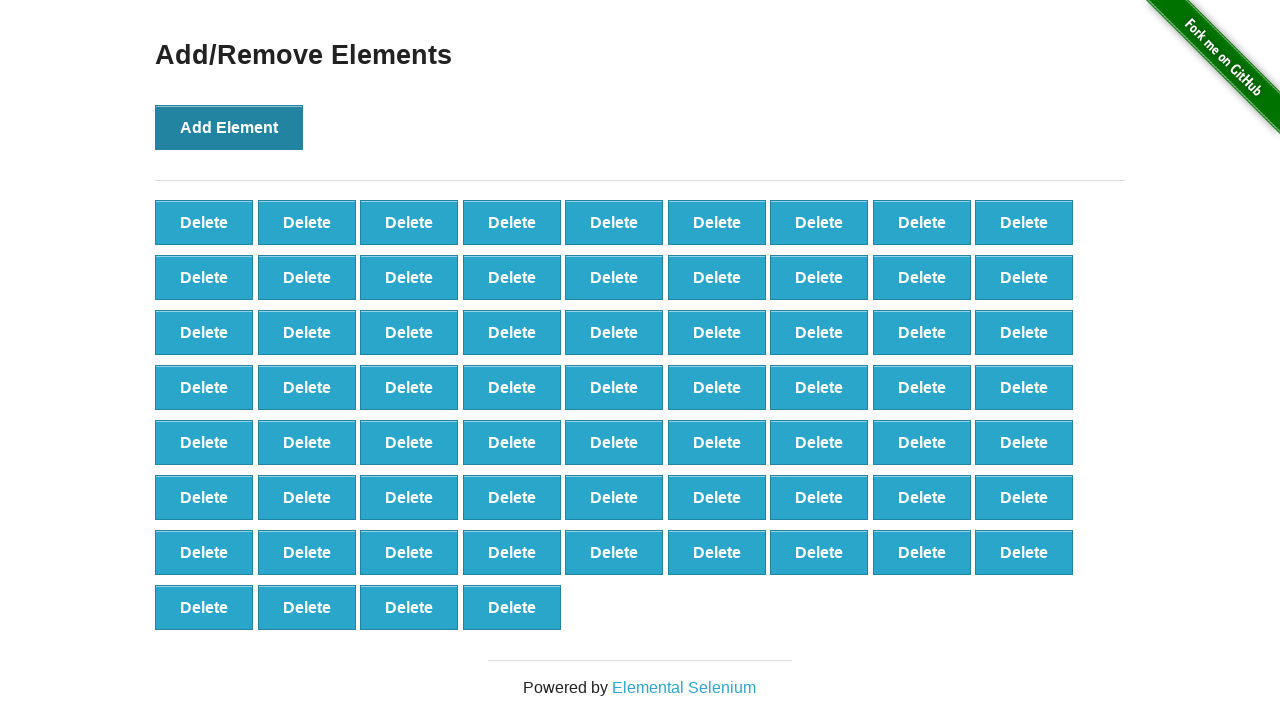

Clicked Add Element button (iteration 68/100) at (229, 127) on button[onclick='addElement()']
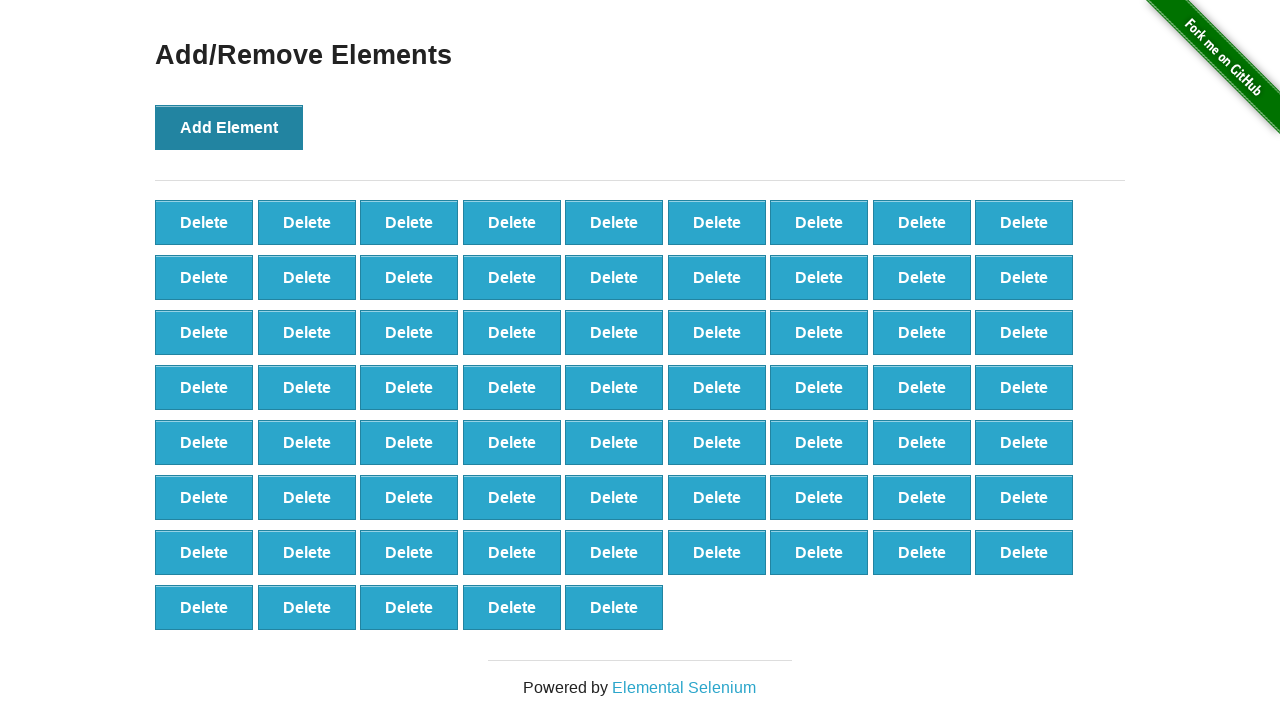

Clicked Add Element button (iteration 69/100) at (229, 127) on button[onclick='addElement()']
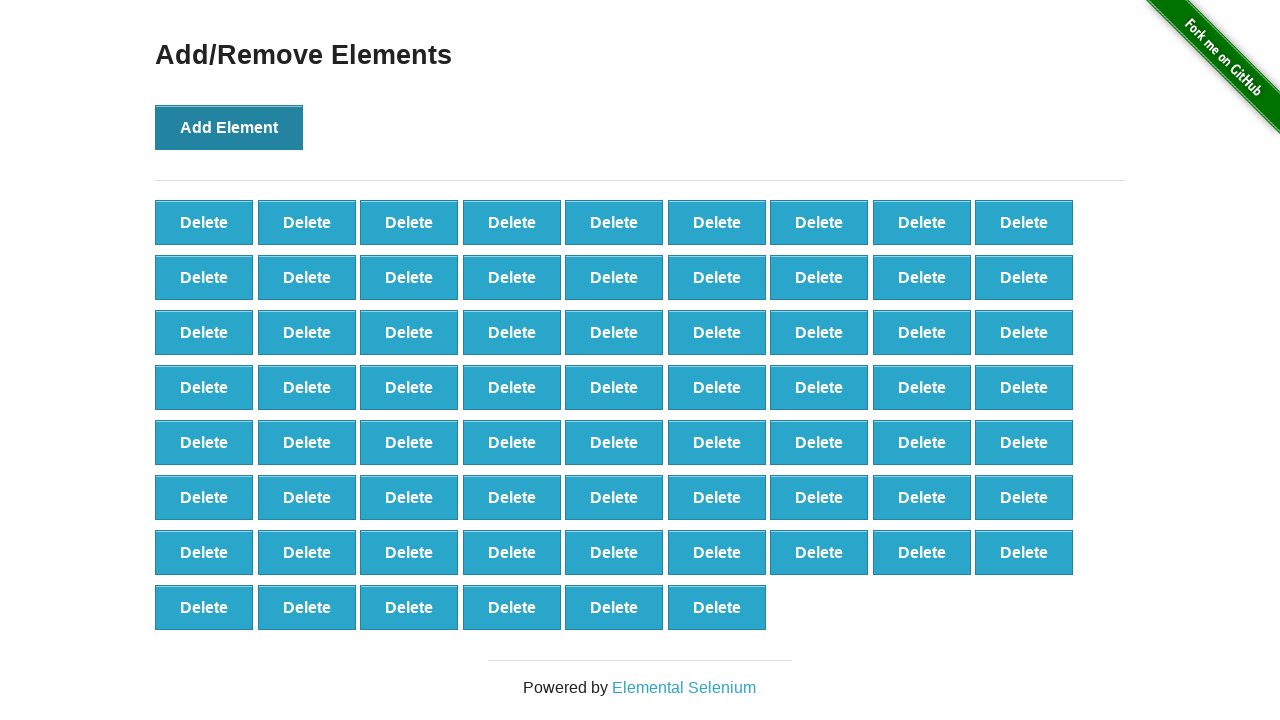

Clicked Add Element button (iteration 70/100) at (229, 127) on button[onclick='addElement()']
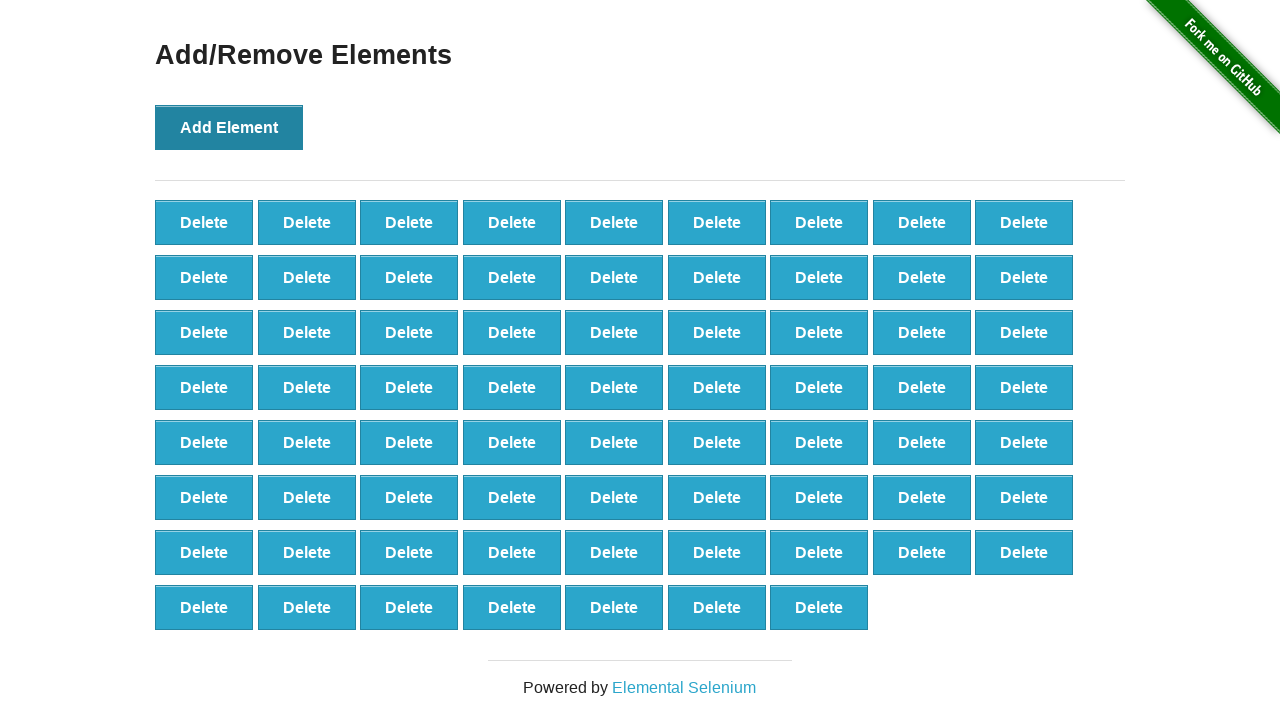

Clicked Add Element button (iteration 71/100) at (229, 127) on button[onclick='addElement()']
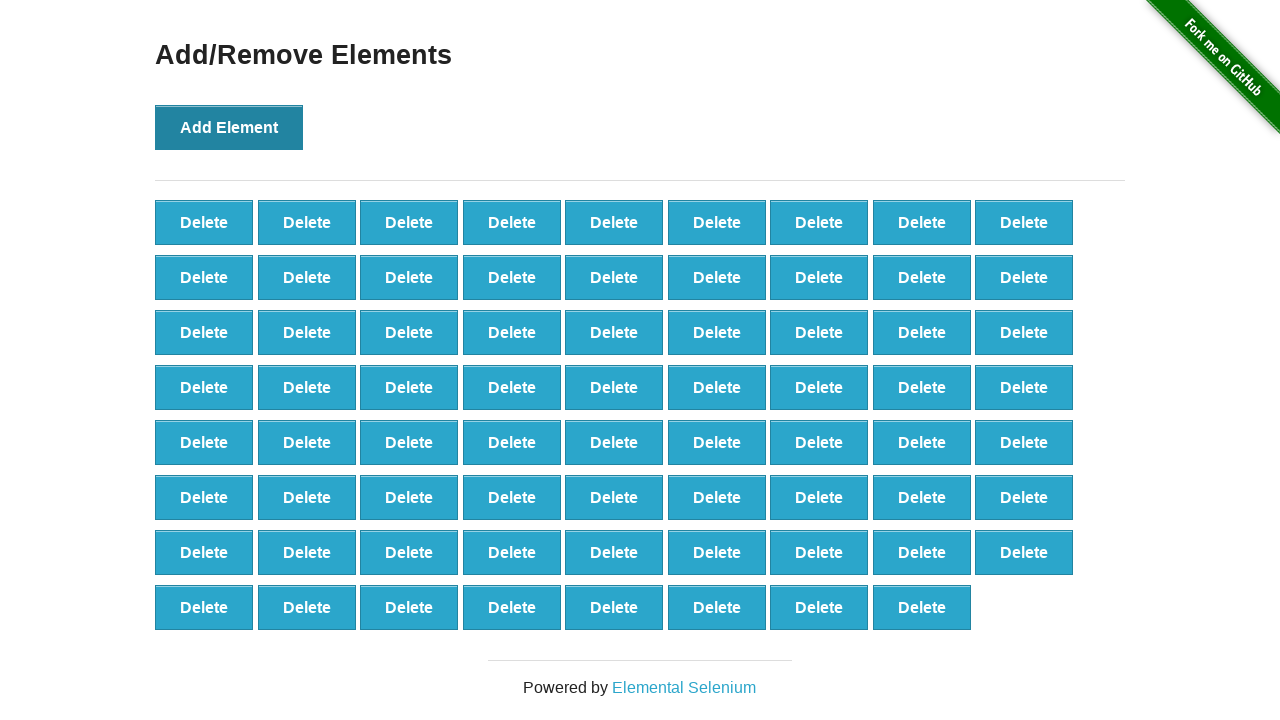

Clicked Add Element button (iteration 72/100) at (229, 127) on button[onclick='addElement()']
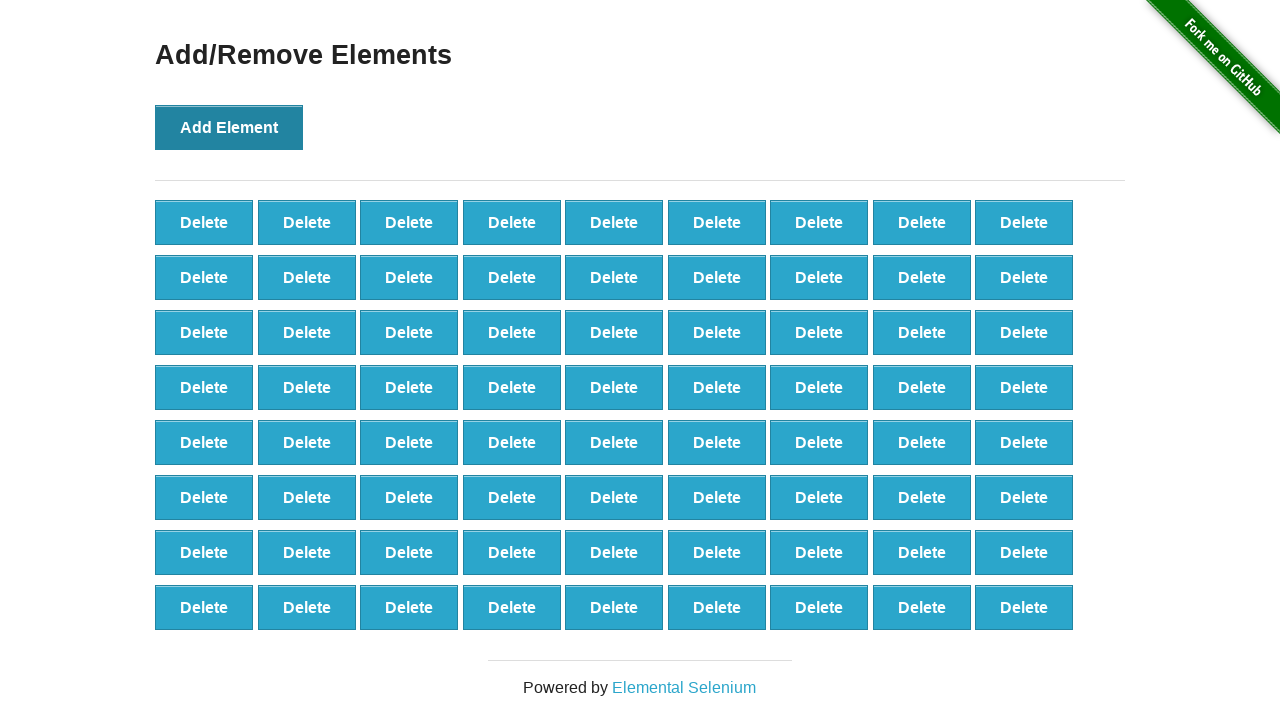

Clicked Add Element button (iteration 73/100) at (229, 127) on button[onclick='addElement()']
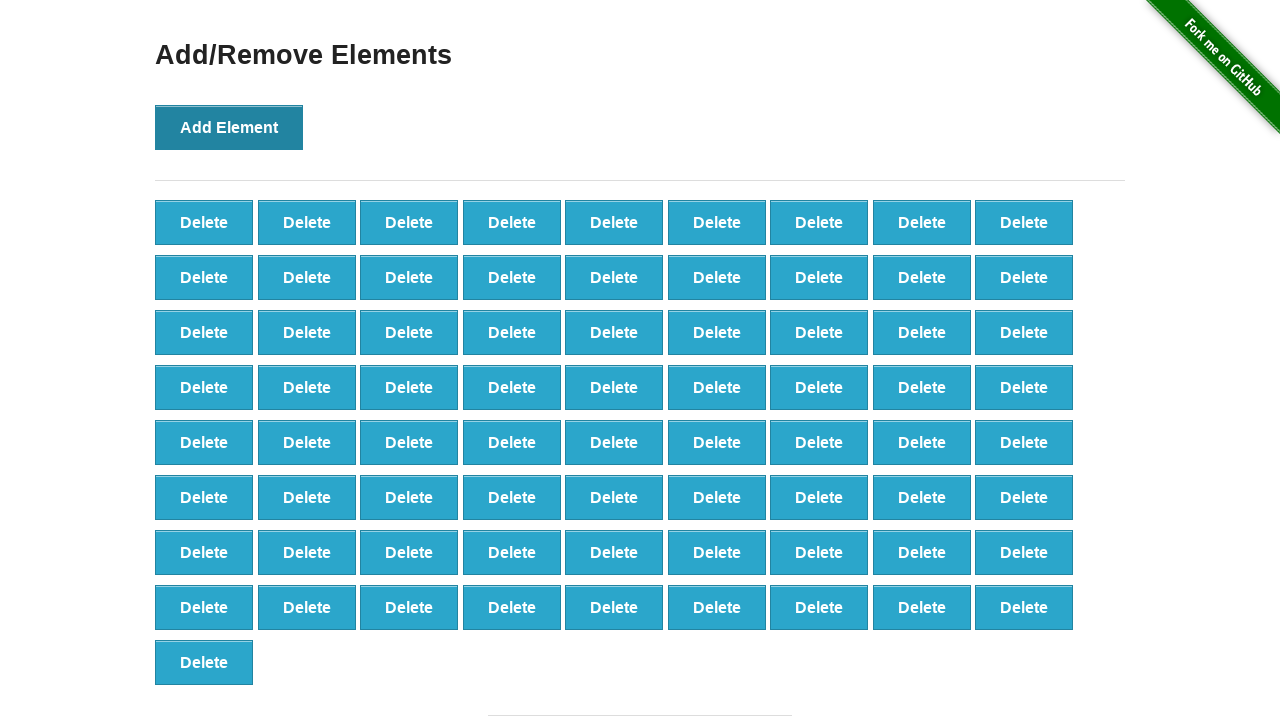

Clicked Add Element button (iteration 74/100) at (229, 127) on button[onclick='addElement()']
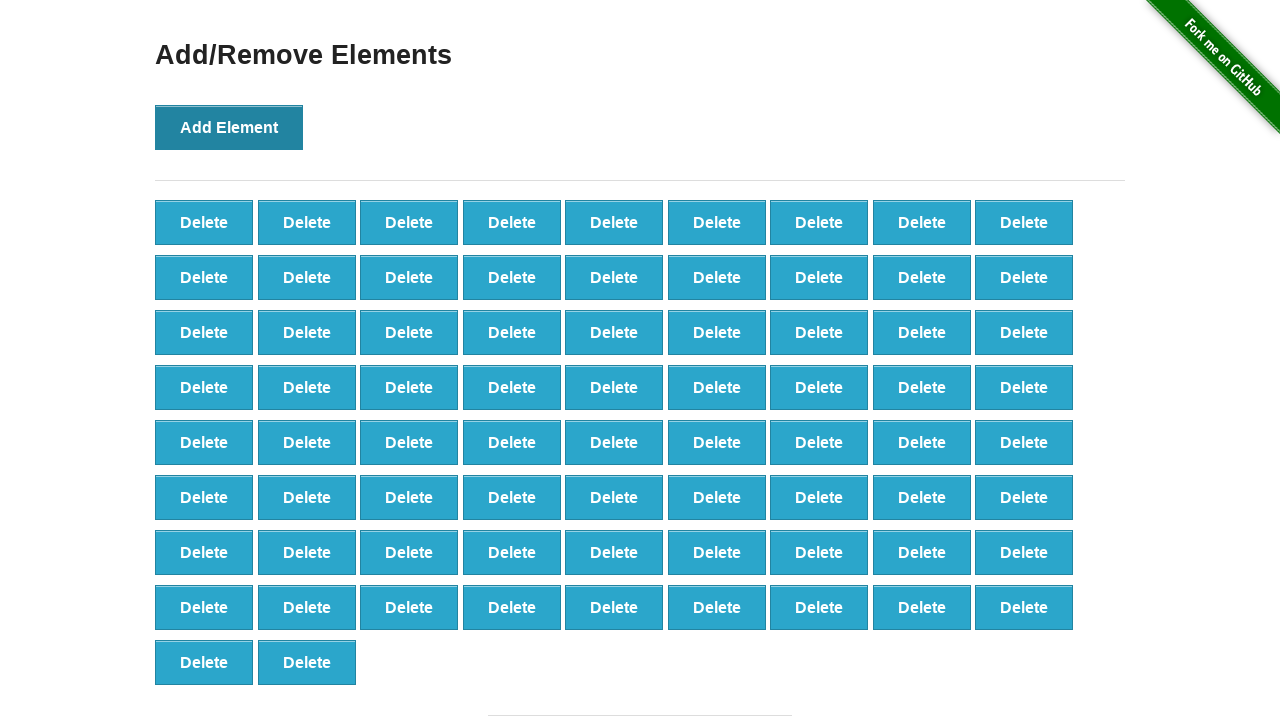

Clicked Add Element button (iteration 75/100) at (229, 127) on button[onclick='addElement()']
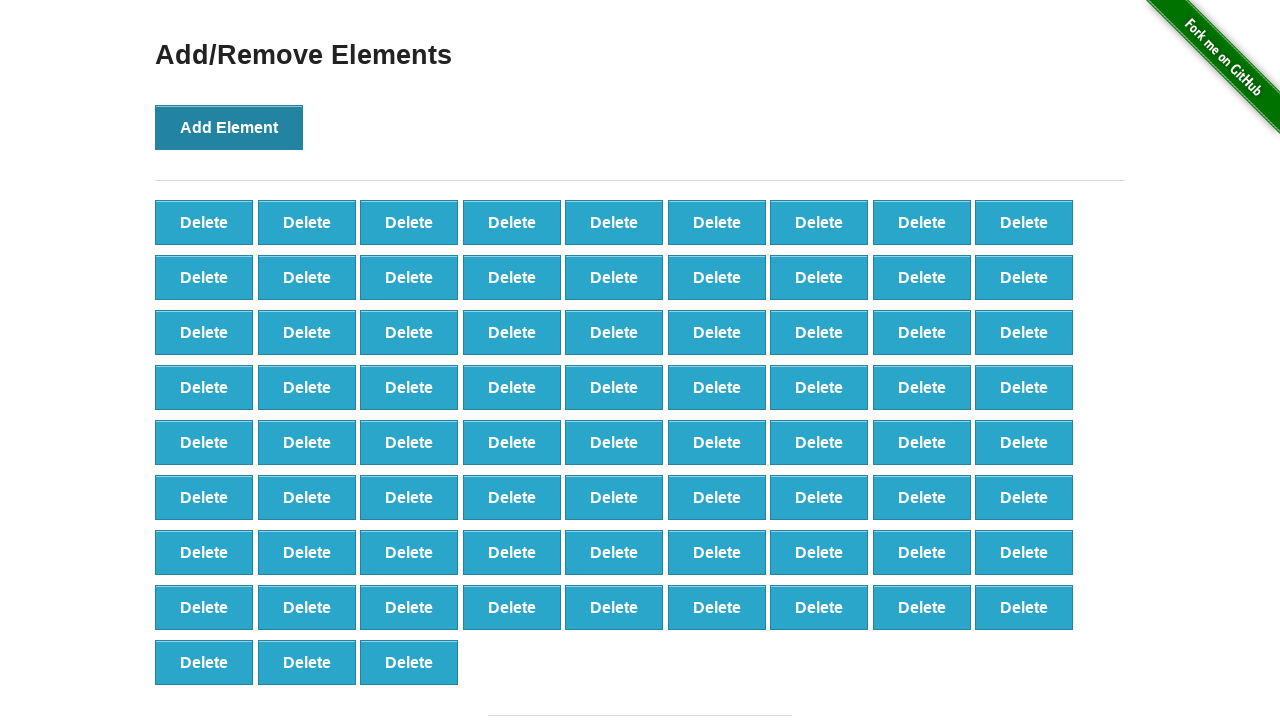

Clicked Add Element button (iteration 76/100) at (229, 127) on button[onclick='addElement()']
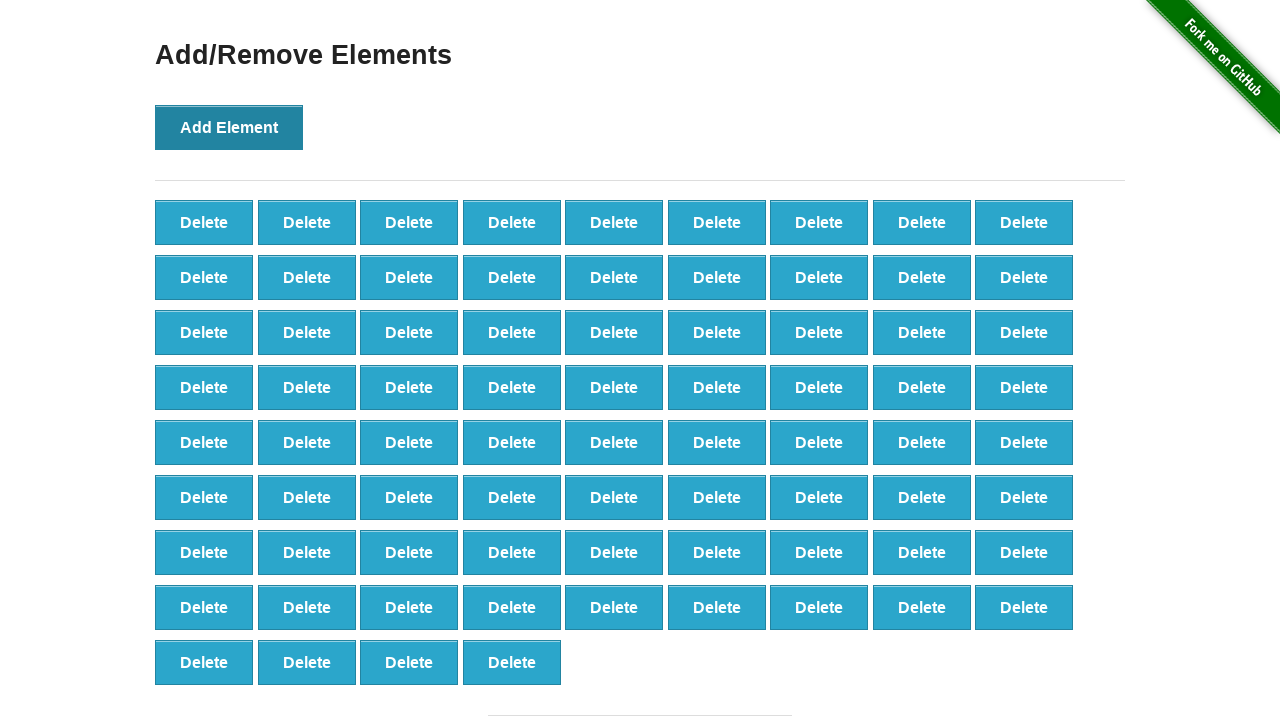

Clicked Add Element button (iteration 77/100) at (229, 127) on button[onclick='addElement()']
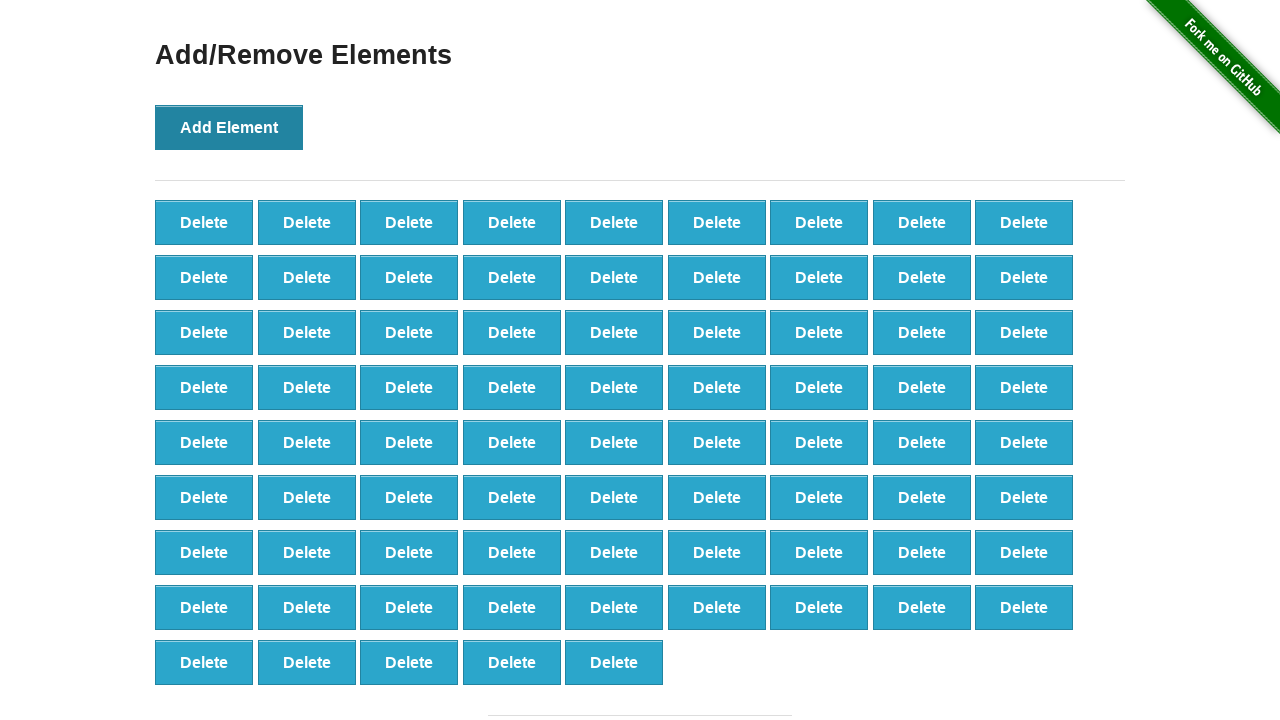

Clicked Add Element button (iteration 78/100) at (229, 127) on button[onclick='addElement()']
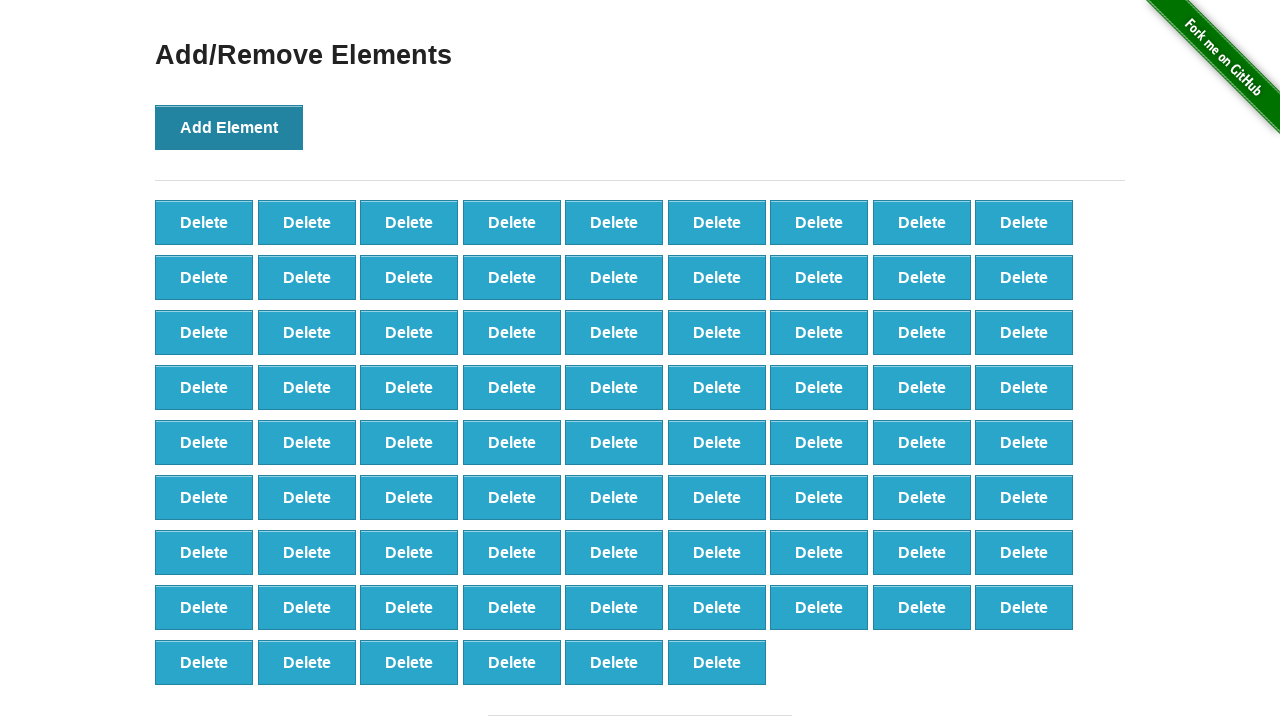

Clicked Add Element button (iteration 79/100) at (229, 127) on button[onclick='addElement()']
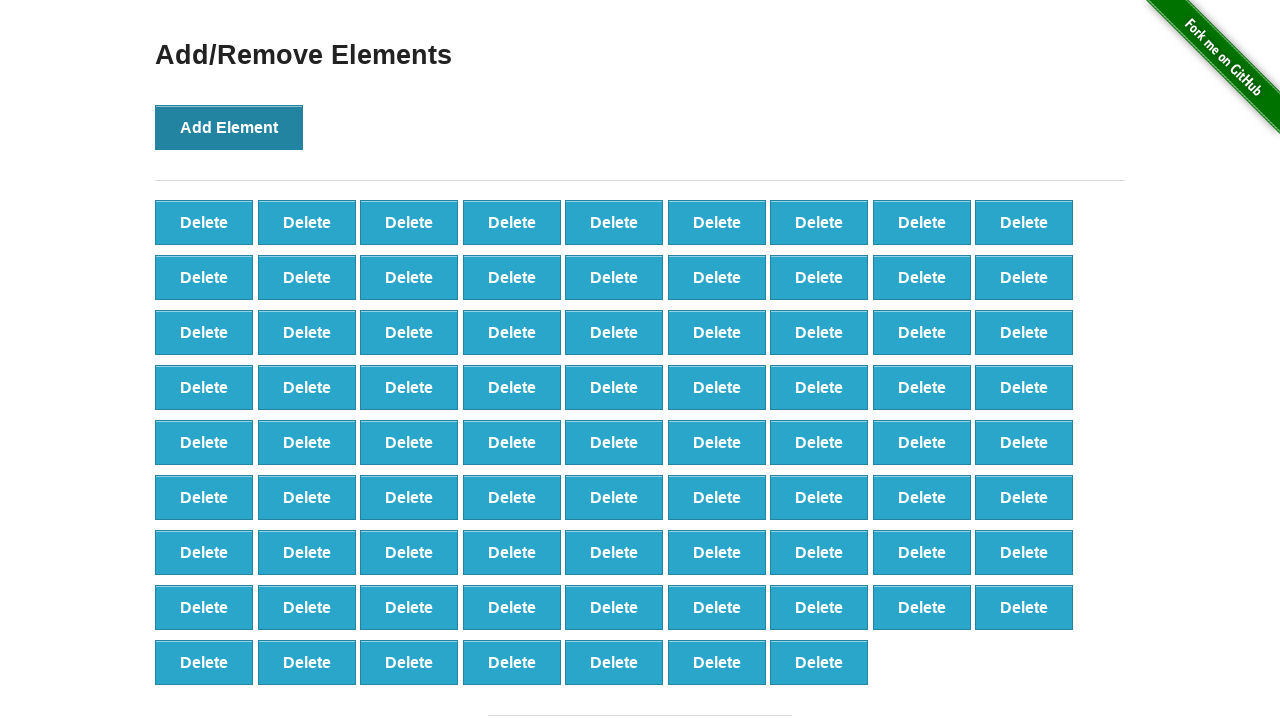

Clicked Add Element button (iteration 80/100) at (229, 127) on button[onclick='addElement()']
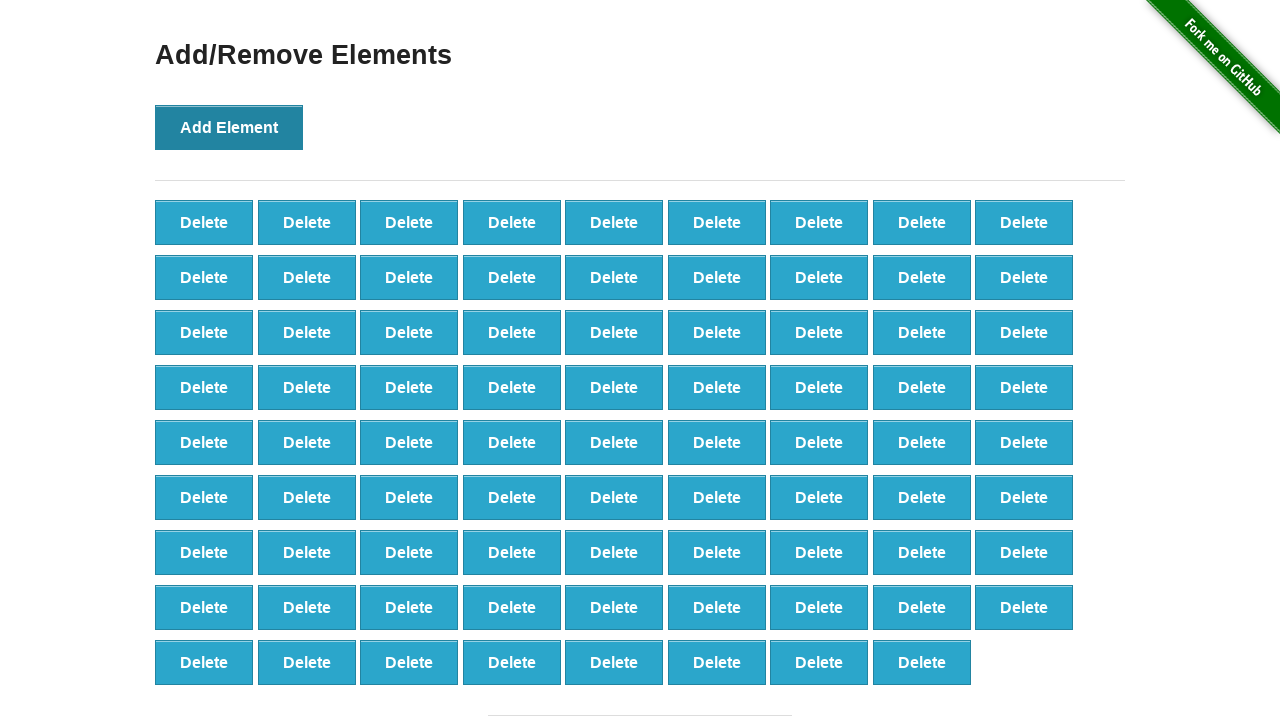

Clicked Add Element button (iteration 81/100) at (229, 127) on button[onclick='addElement()']
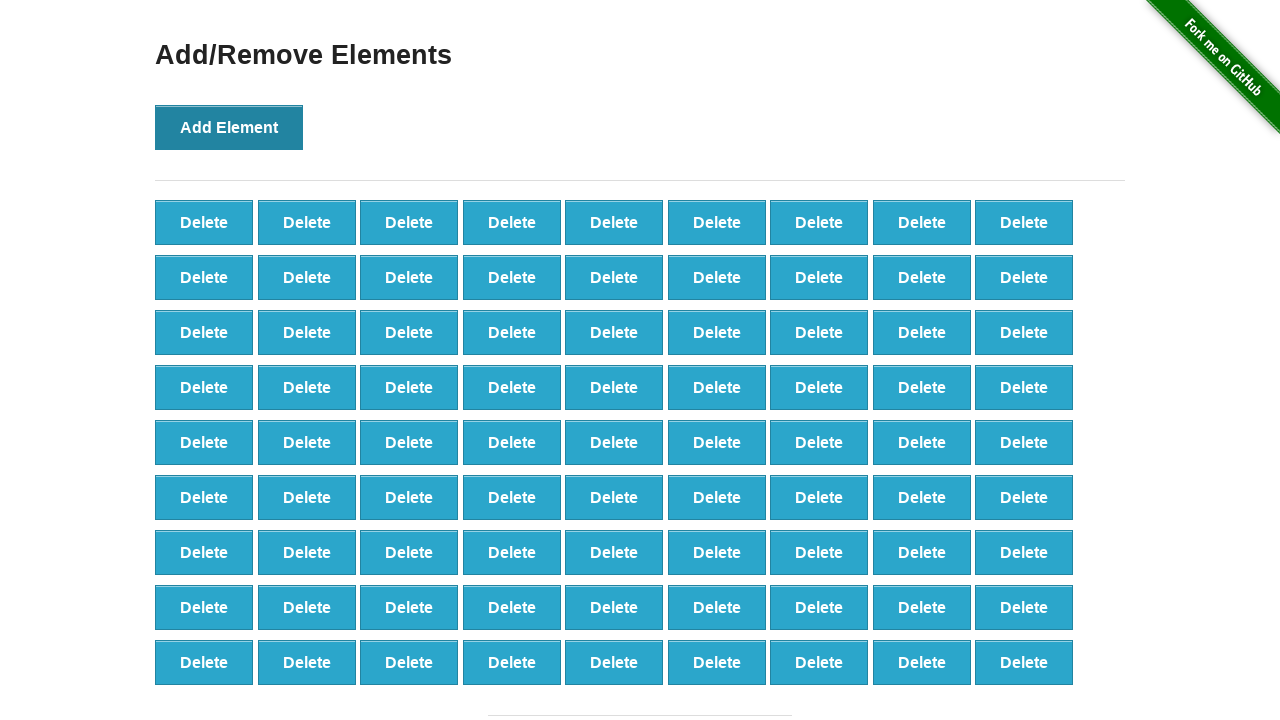

Clicked Add Element button (iteration 82/100) at (229, 127) on button[onclick='addElement()']
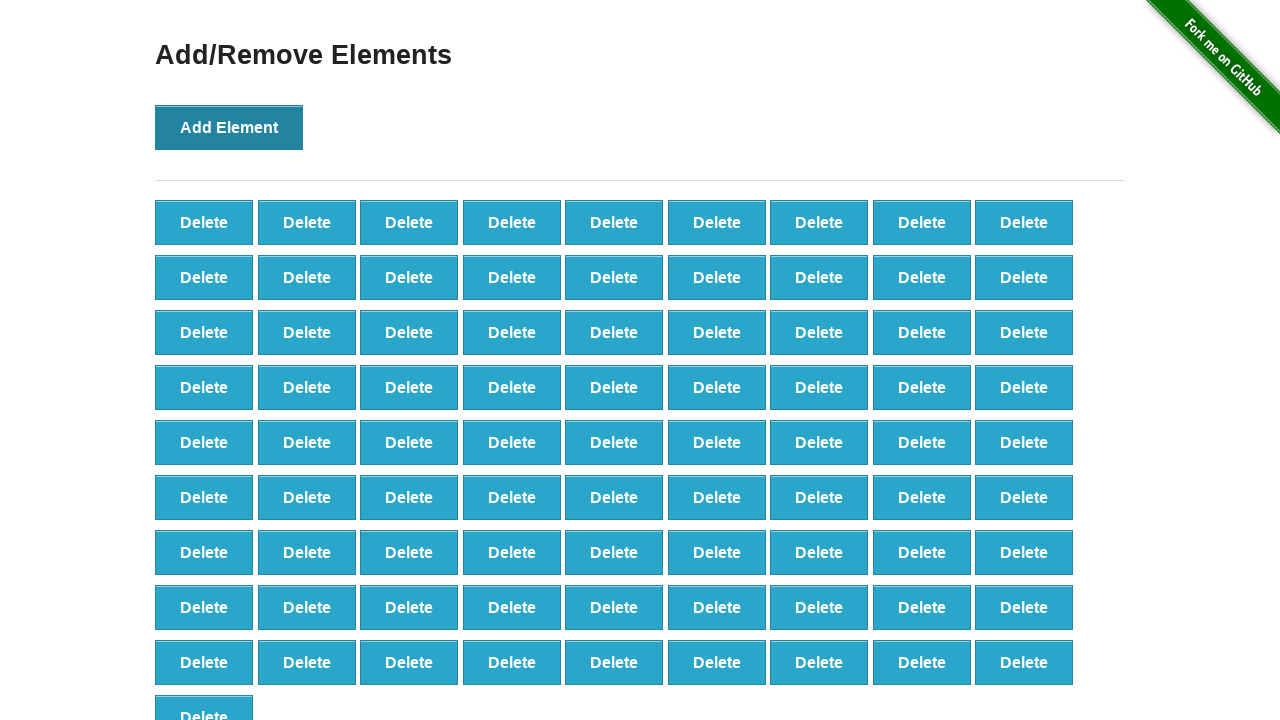

Clicked Add Element button (iteration 83/100) at (229, 127) on button[onclick='addElement()']
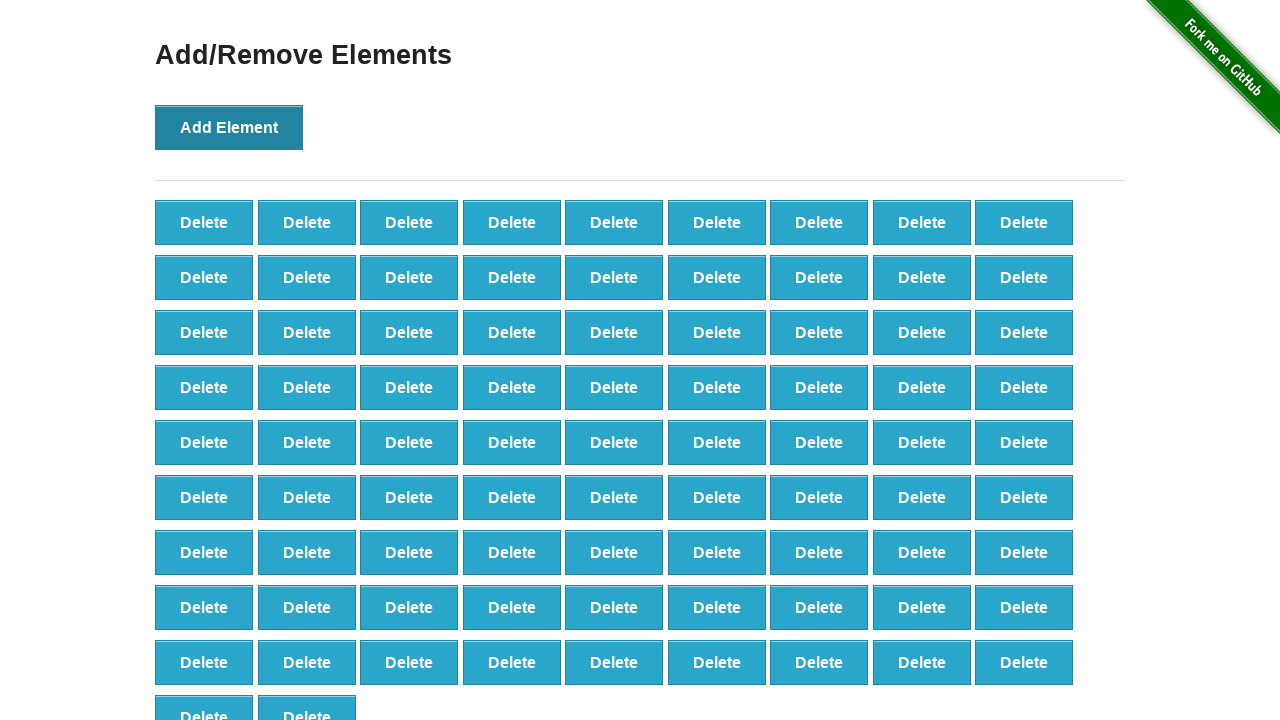

Clicked Add Element button (iteration 84/100) at (229, 127) on button[onclick='addElement()']
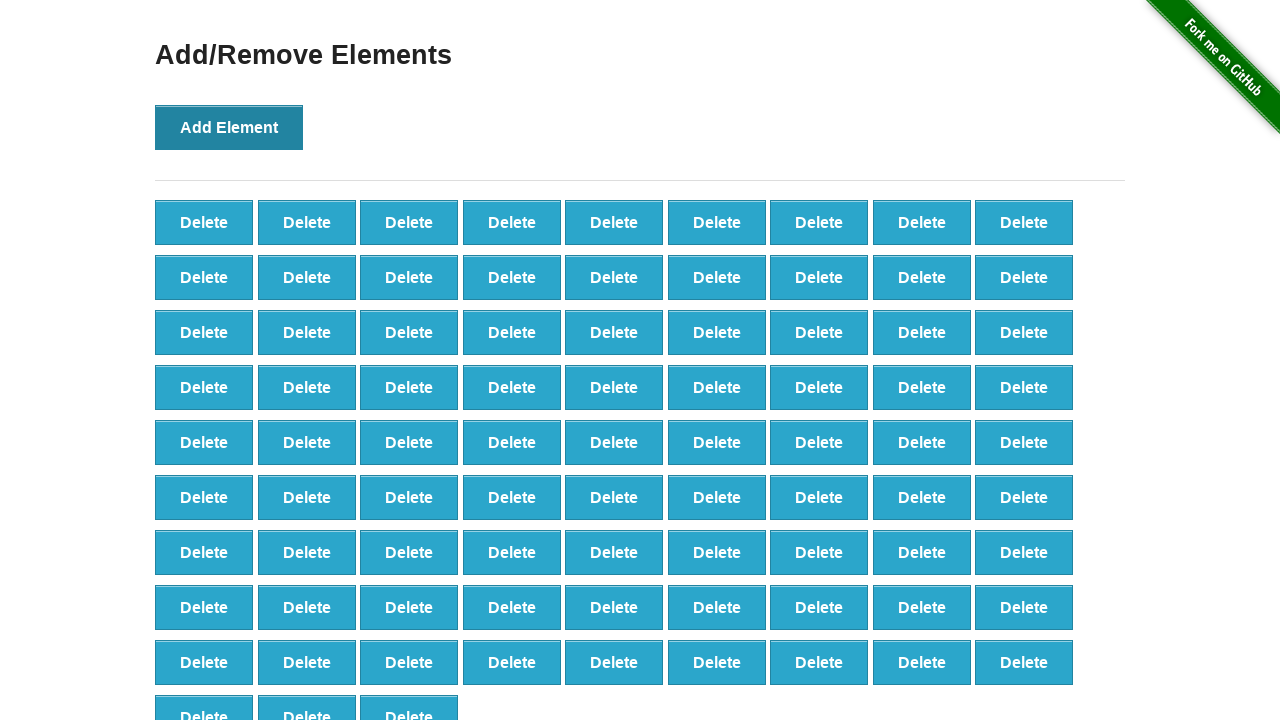

Clicked Add Element button (iteration 85/100) at (229, 127) on button[onclick='addElement()']
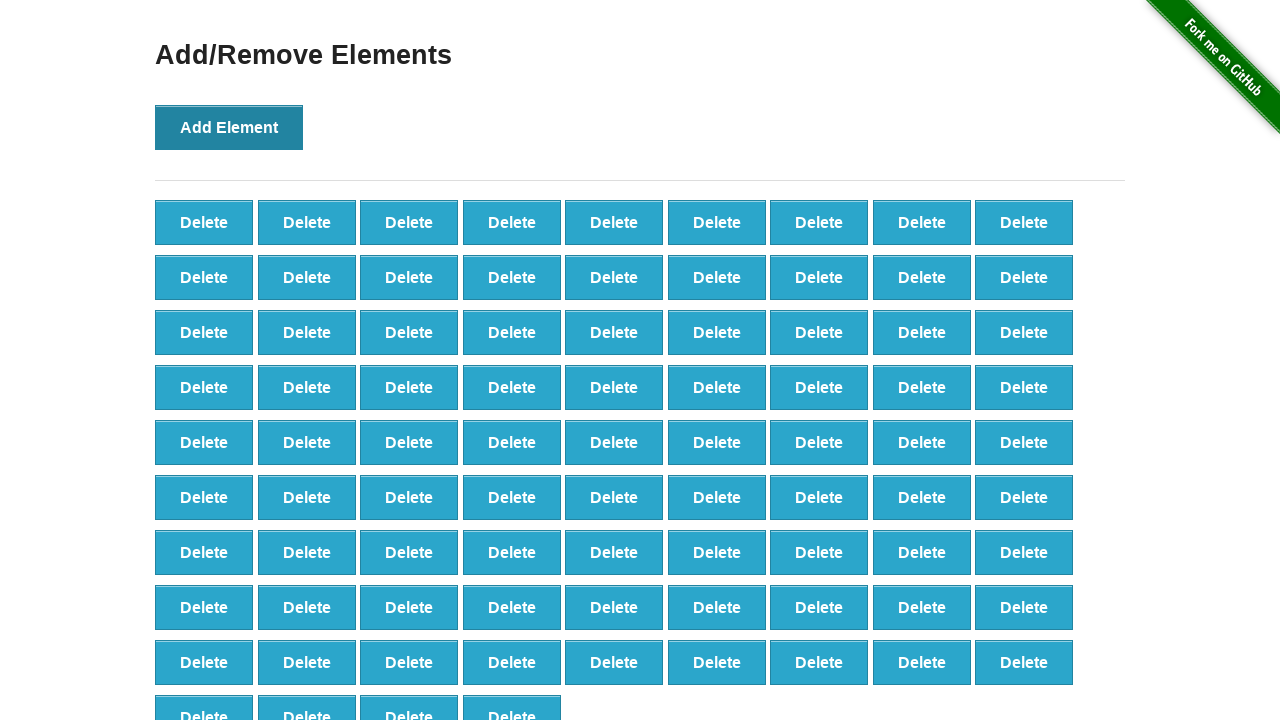

Clicked Add Element button (iteration 86/100) at (229, 127) on button[onclick='addElement()']
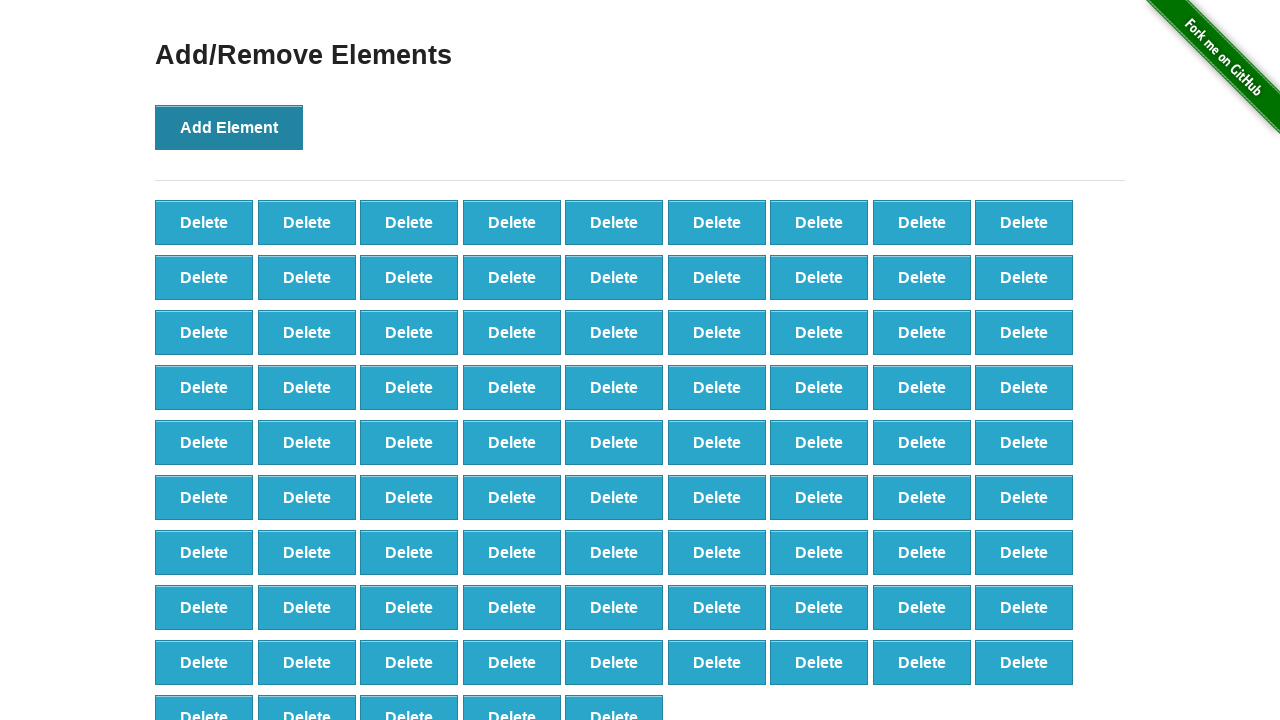

Clicked Add Element button (iteration 87/100) at (229, 127) on button[onclick='addElement()']
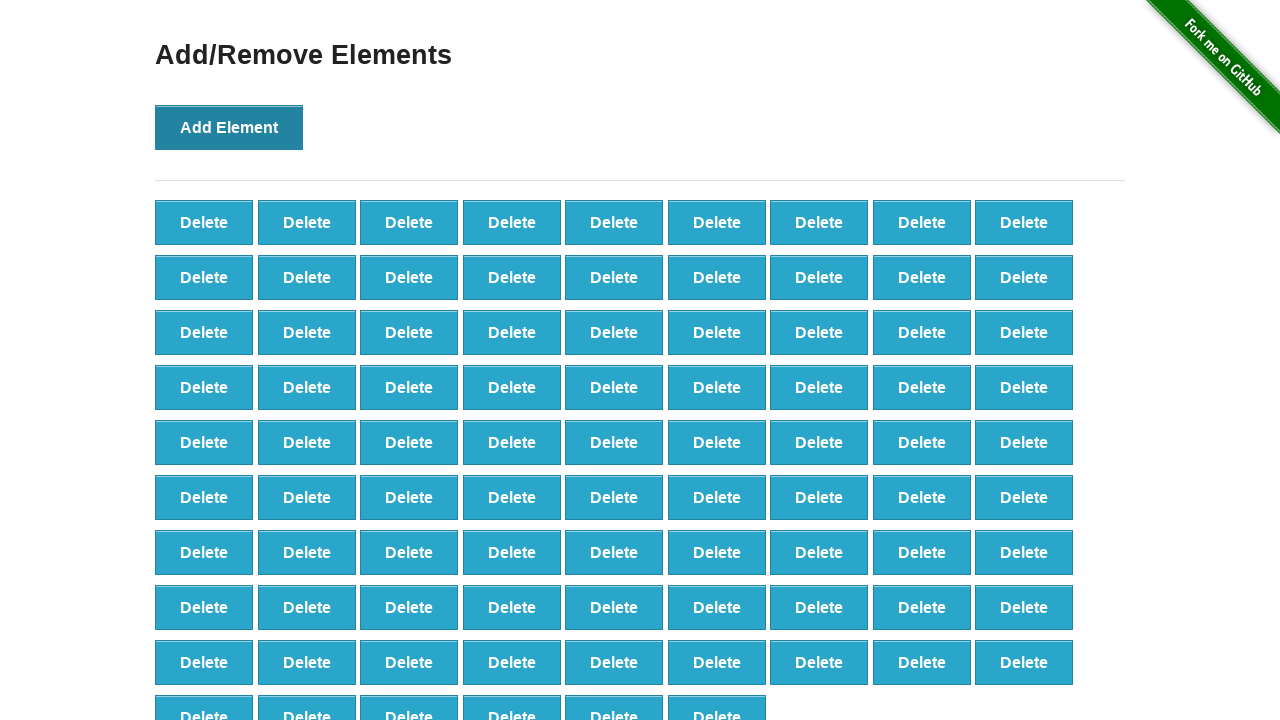

Clicked Add Element button (iteration 88/100) at (229, 127) on button[onclick='addElement()']
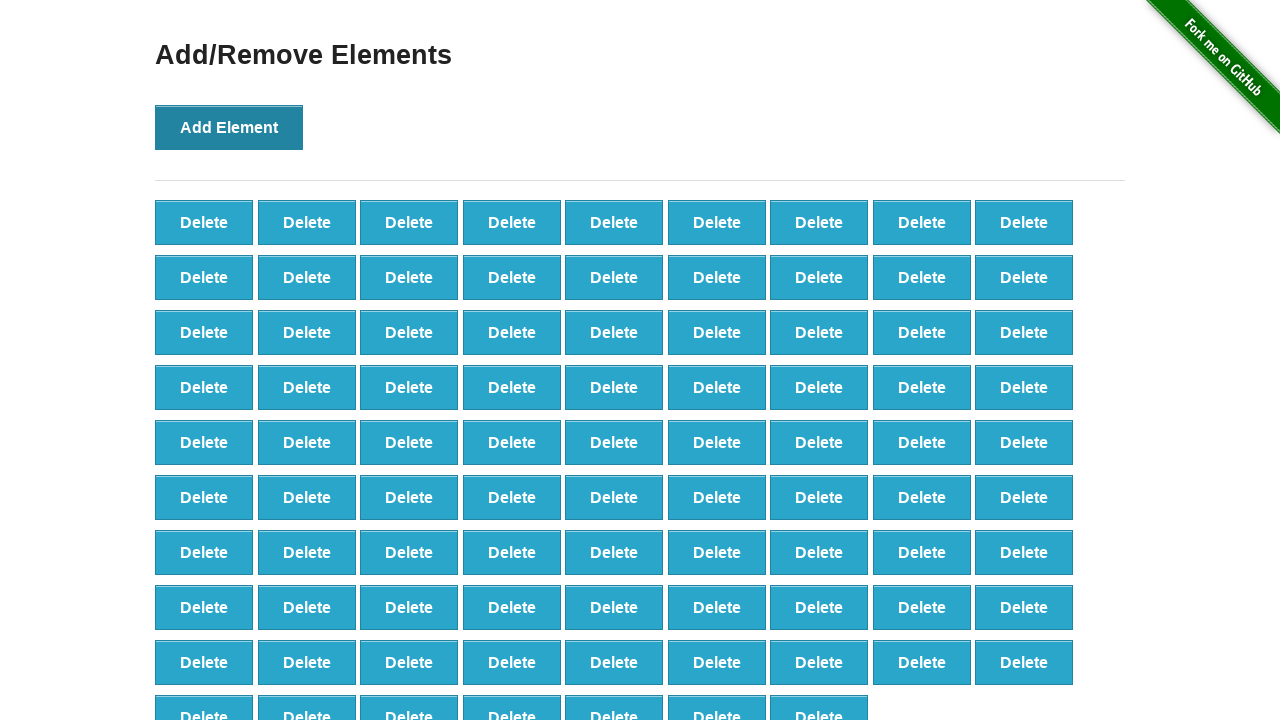

Clicked Add Element button (iteration 89/100) at (229, 127) on button[onclick='addElement()']
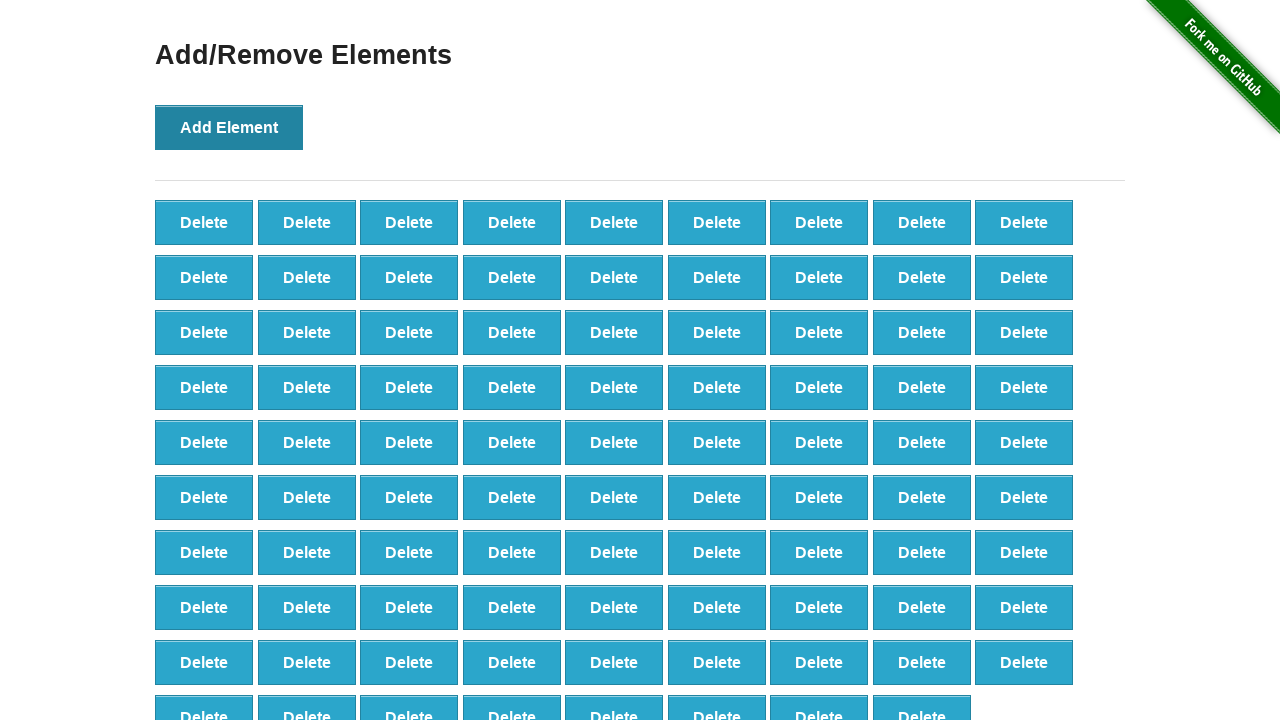

Clicked Add Element button (iteration 90/100) at (229, 127) on button[onclick='addElement()']
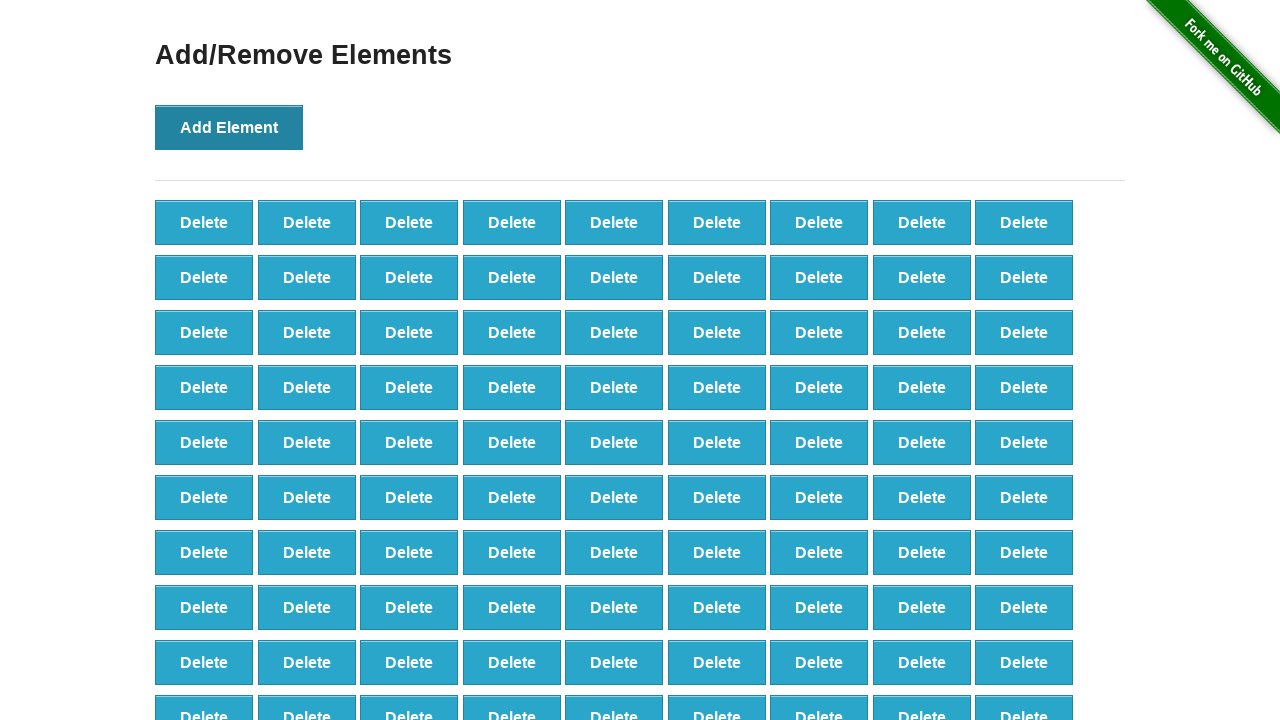

Clicked Add Element button (iteration 91/100) at (229, 127) on button[onclick='addElement()']
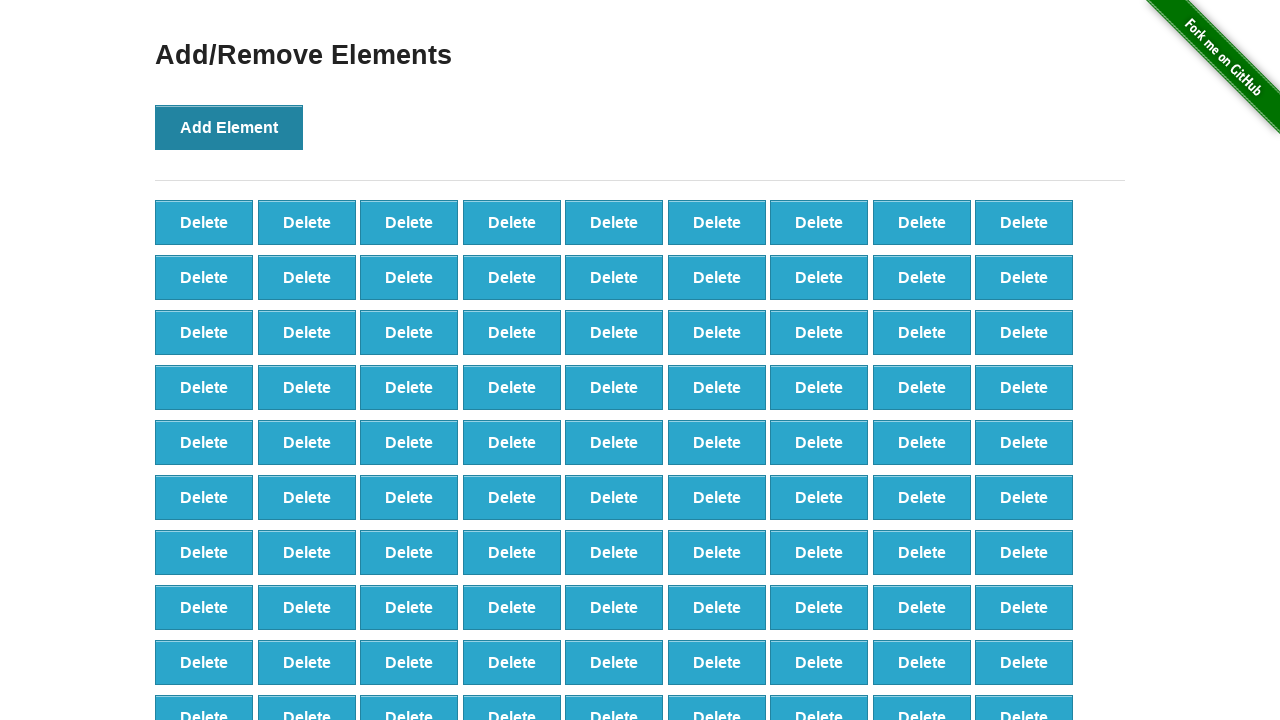

Clicked Add Element button (iteration 92/100) at (229, 127) on button[onclick='addElement()']
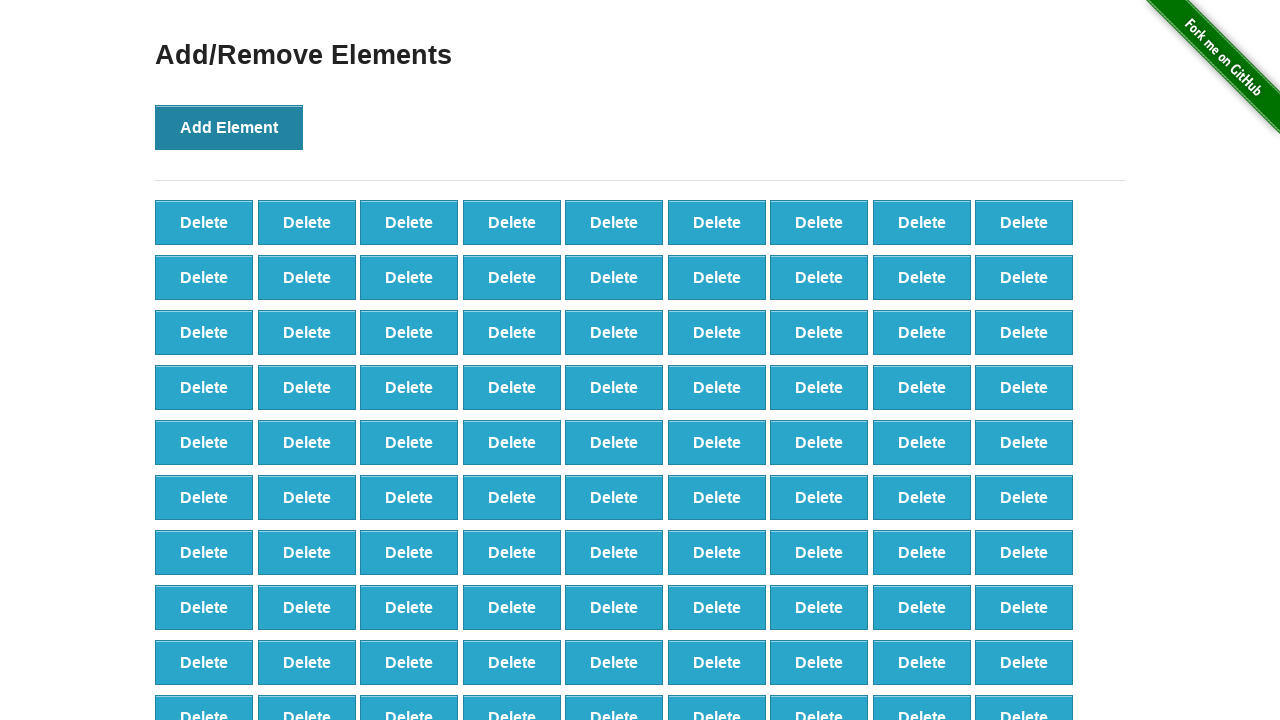

Clicked Add Element button (iteration 93/100) at (229, 127) on button[onclick='addElement()']
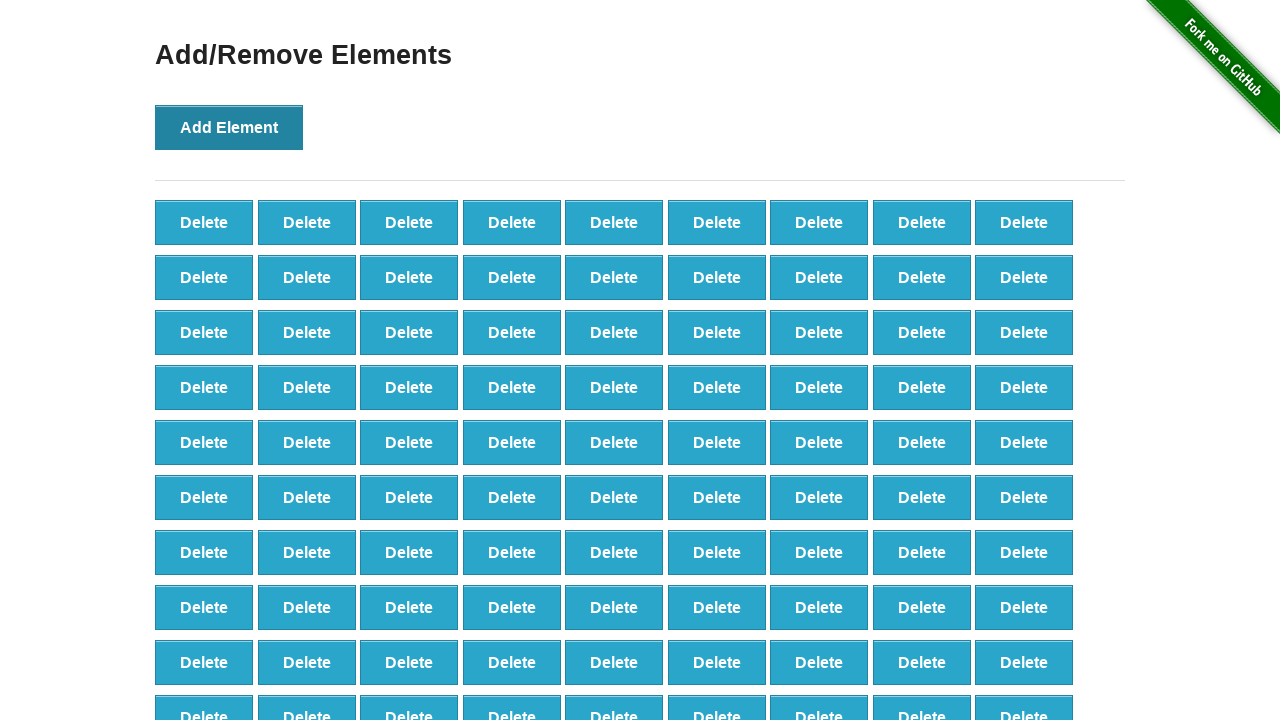

Clicked Add Element button (iteration 94/100) at (229, 127) on button[onclick='addElement()']
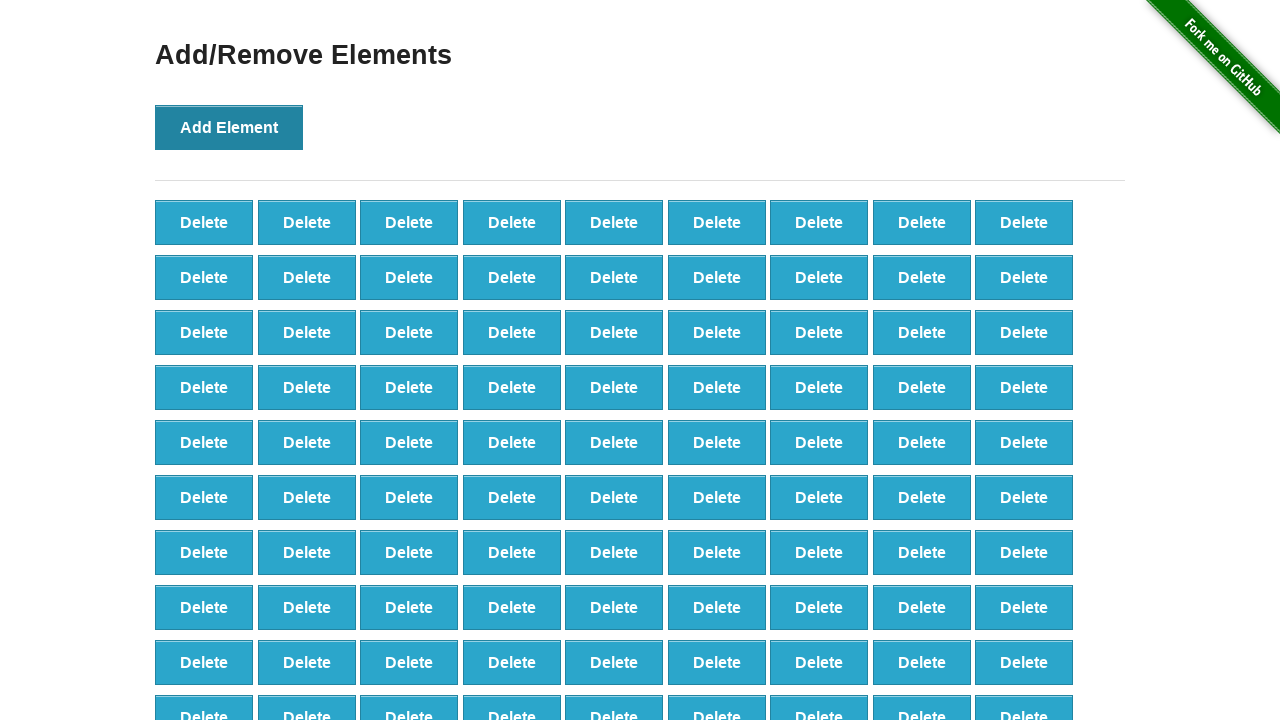

Clicked Add Element button (iteration 95/100) at (229, 127) on button[onclick='addElement()']
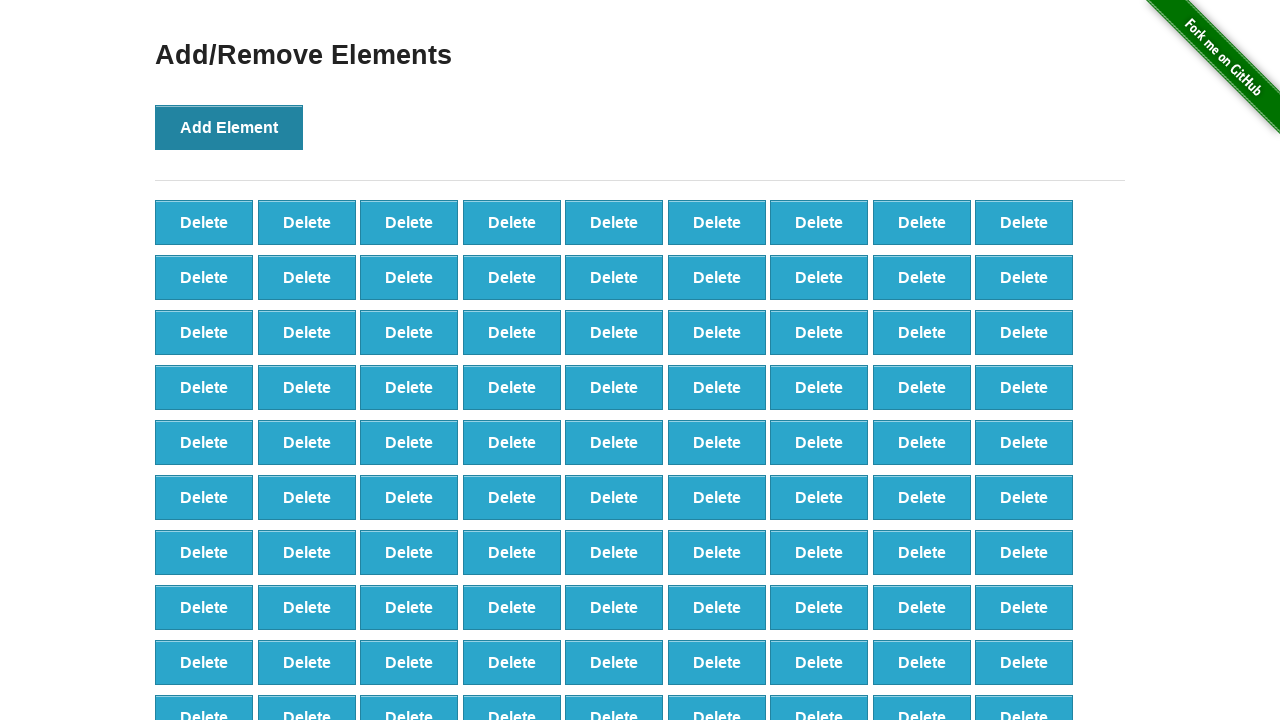

Clicked Add Element button (iteration 96/100) at (229, 127) on button[onclick='addElement()']
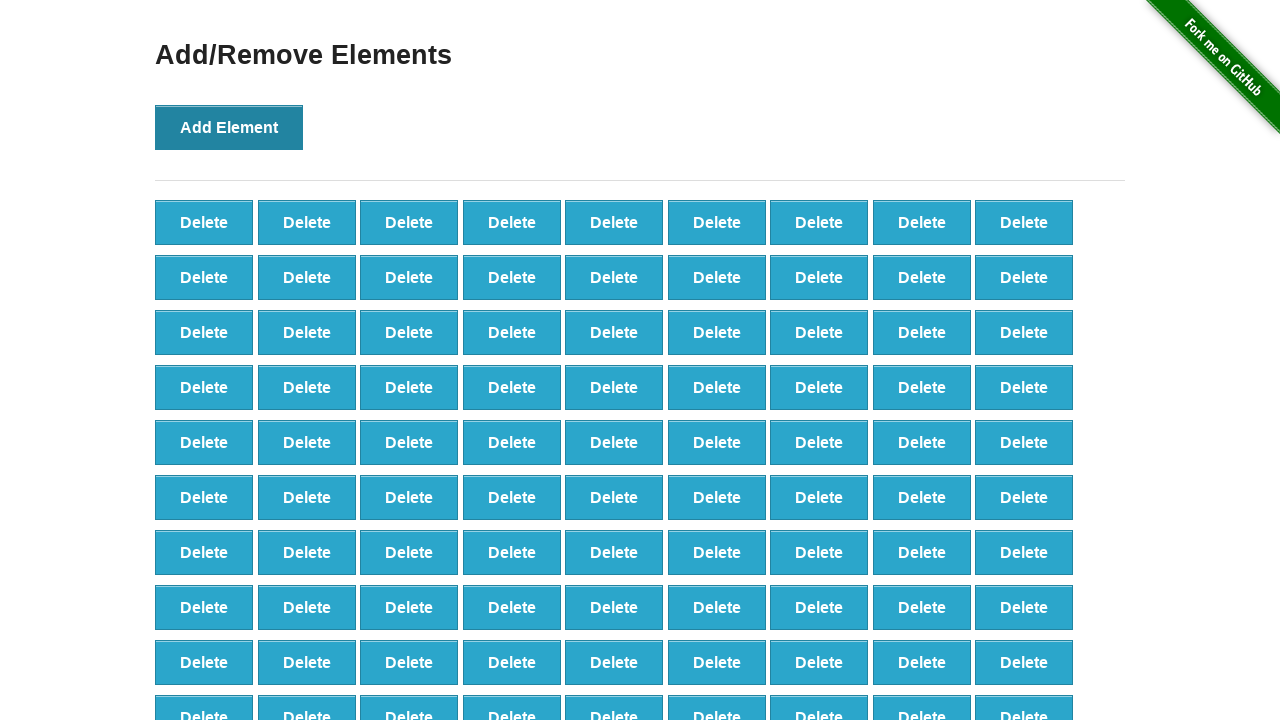

Clicked Add Element button (iteration 97/100) at (229, 127) on button[onclick='addElement()']
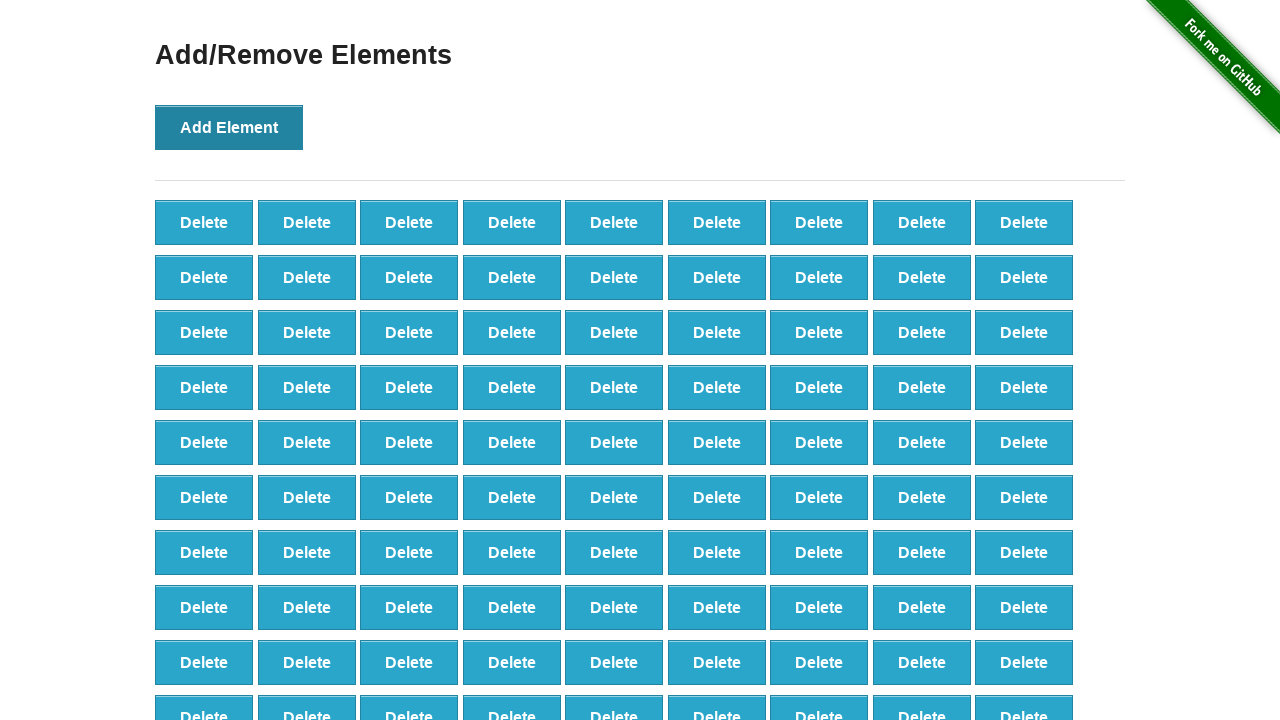

Clicked Add Element button (iteration 98/100) at (229, 127) on button[onclick='addElement()']
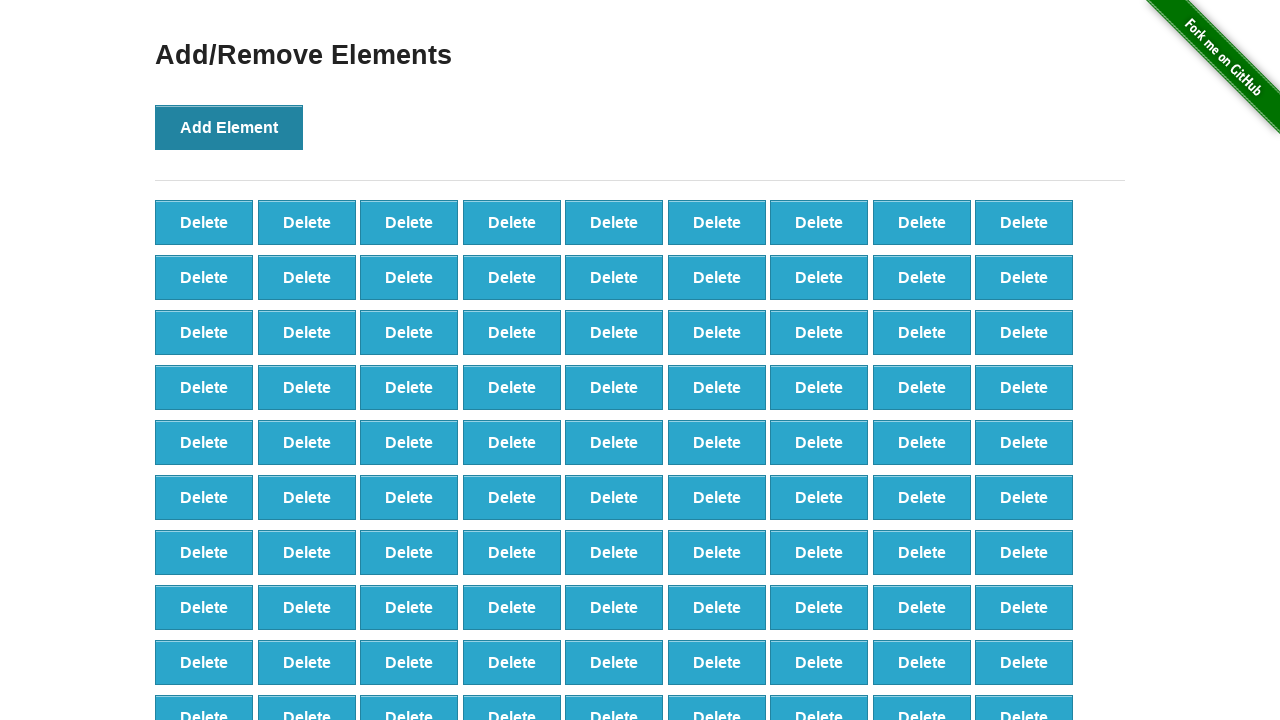

Clicked Add Element button (iteration 99/100) at (229, 127) on button[onclick='addElement()']
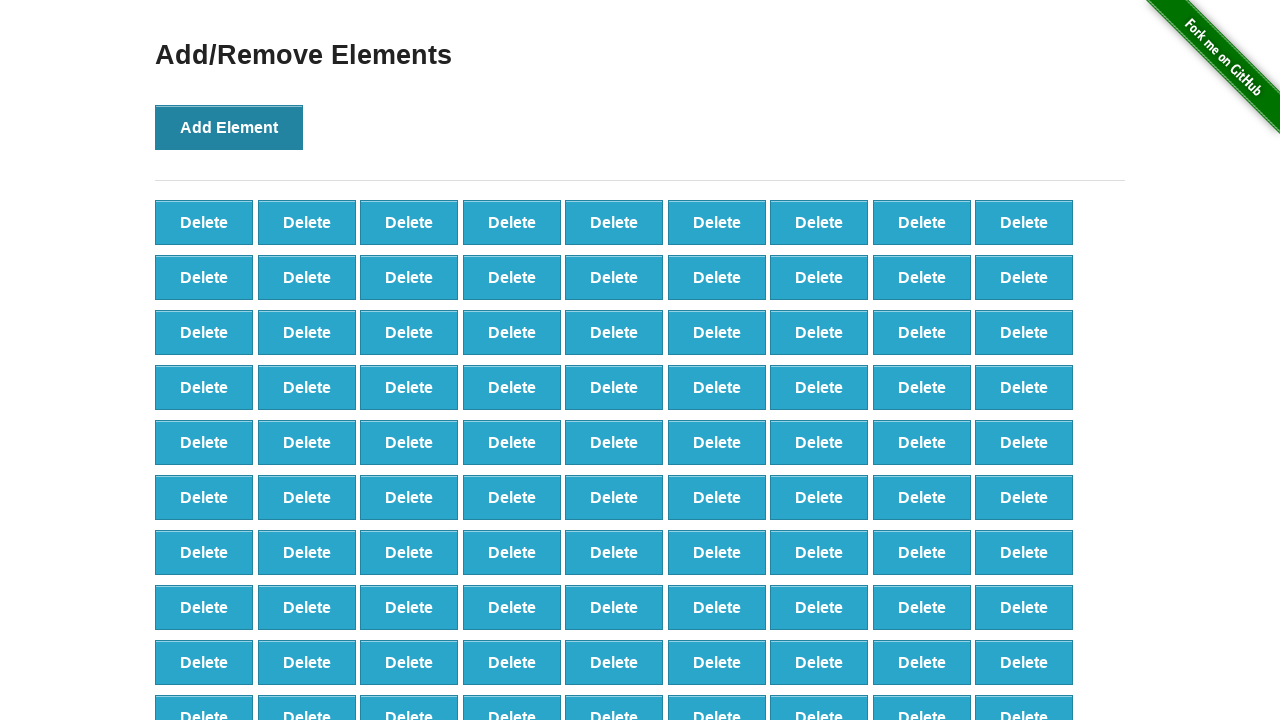

Clicked Add Element button (iteration 100/100) at (229, 127) on button[onclick='addElement()']
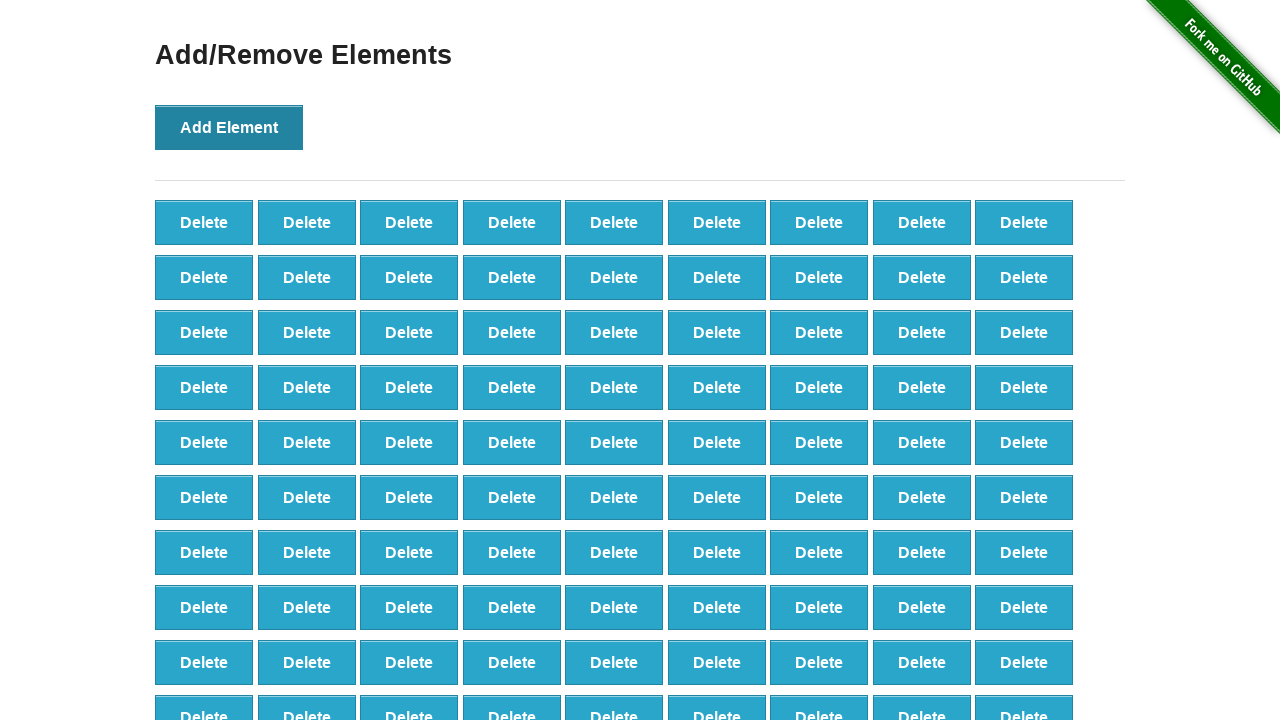

Located all added elements, count: 100
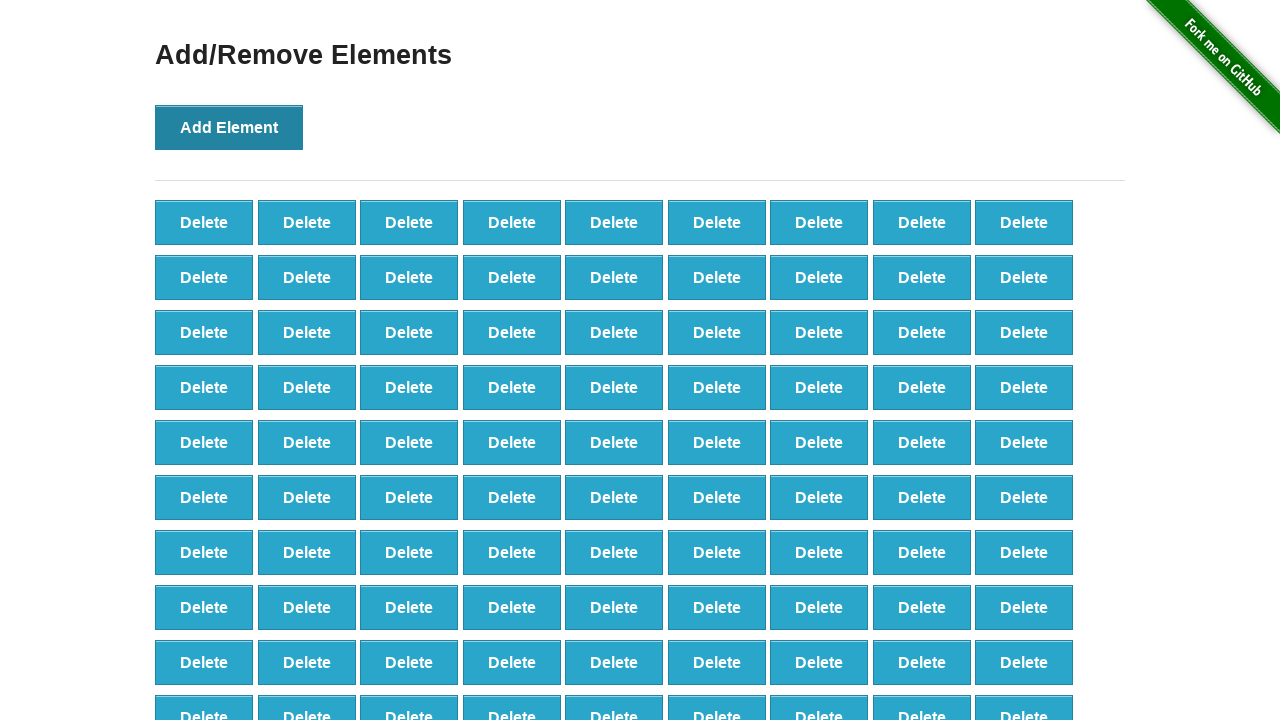

Verified that exactly 100 elements were added
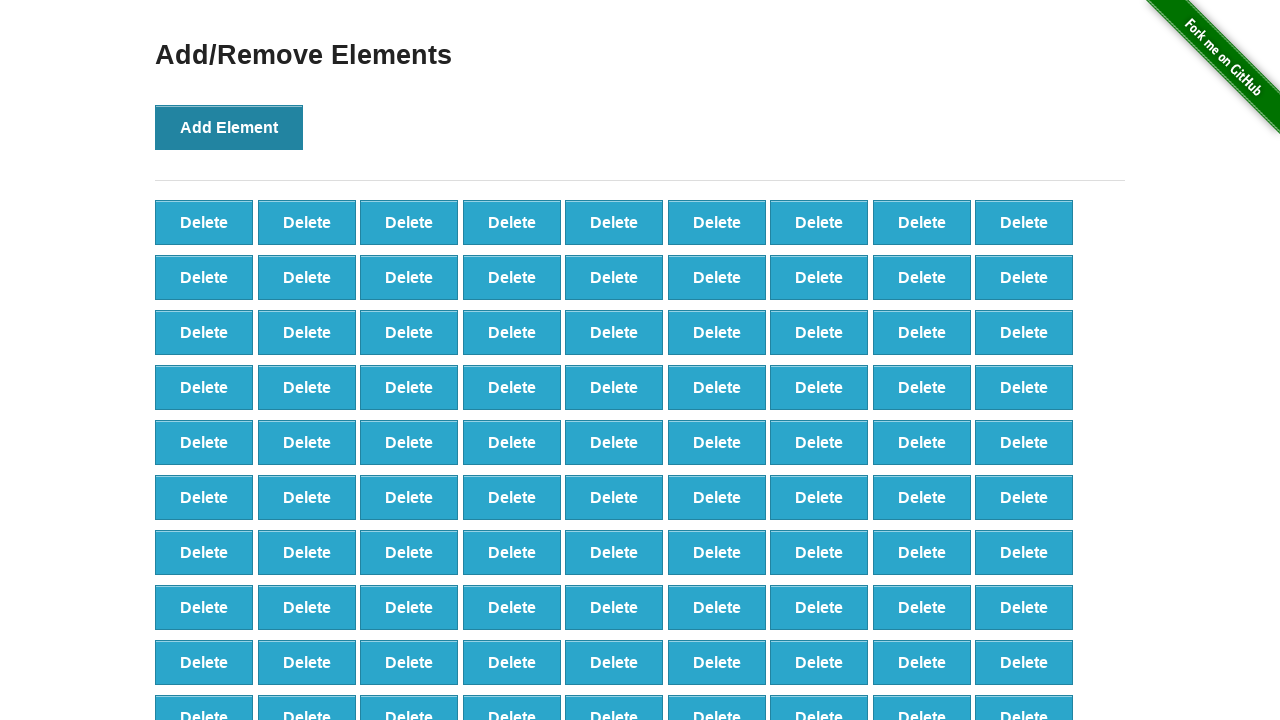

Clicked Delete button on first element (iteration 1/90) at (204, 222) on button.added-manually:first-child
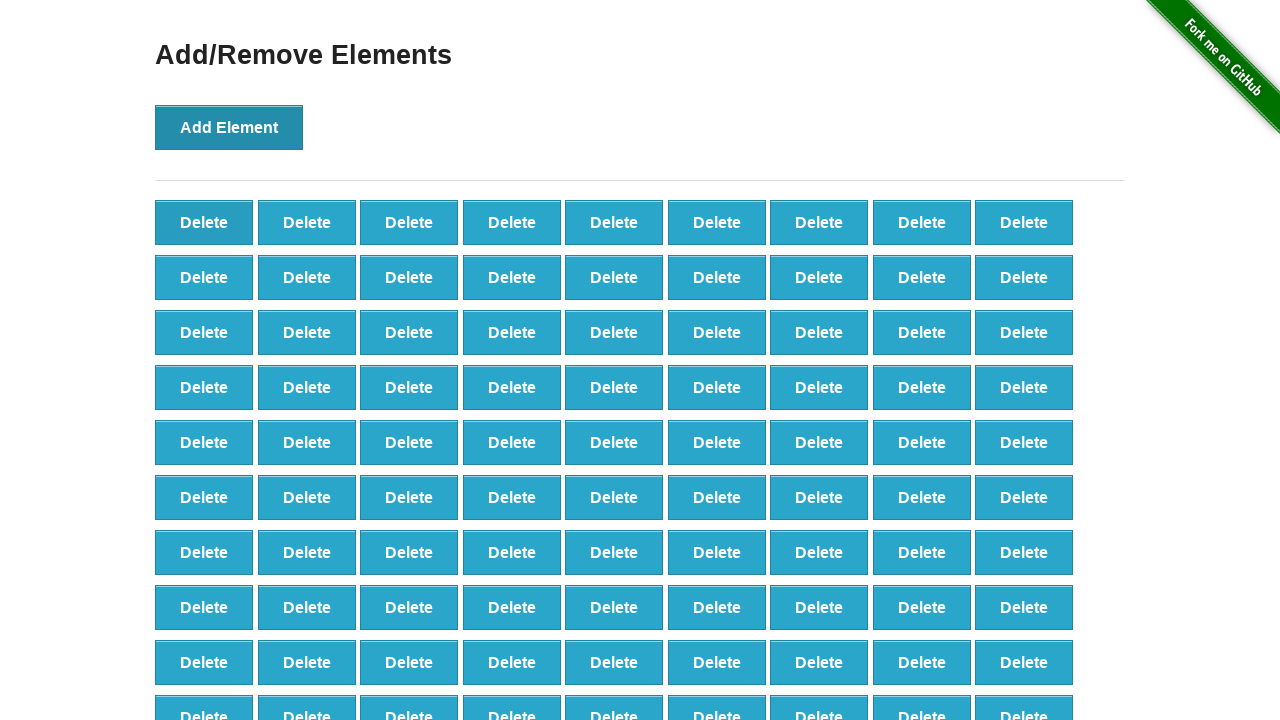

Clicked Delete button on first element (iteration 2/90) at (204, 222) on button.added-manually:first-child
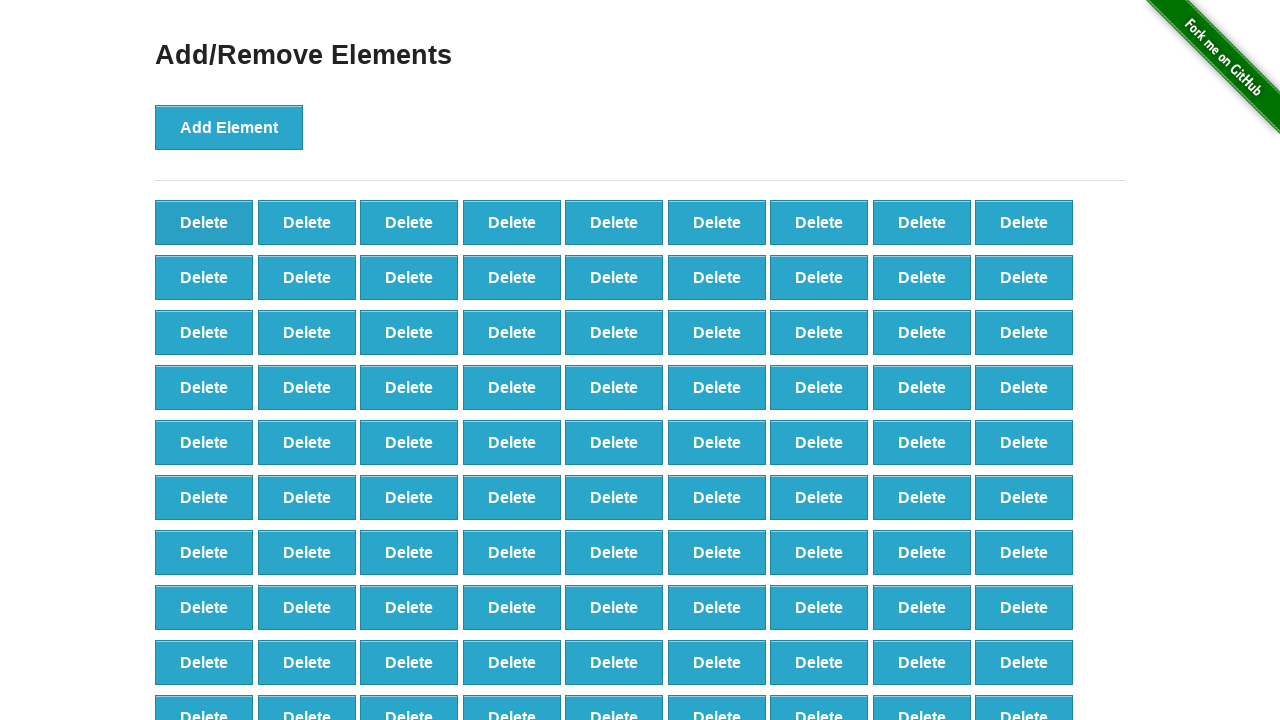

Clicked Delete button on first element (iteration 3/90) at (204, 222) on button.added-manually:first-child
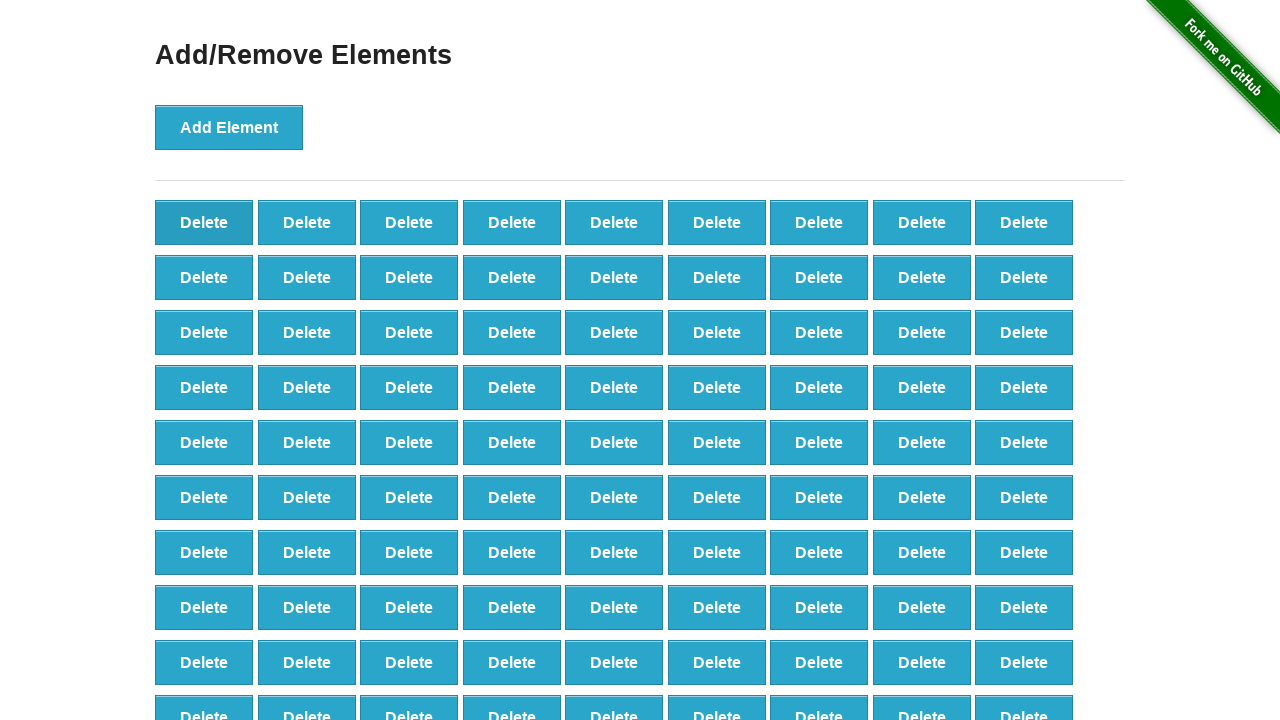

Clicked Delete button on first element (iteration 4/90) at (204, 222) on button.added-manually:first-child
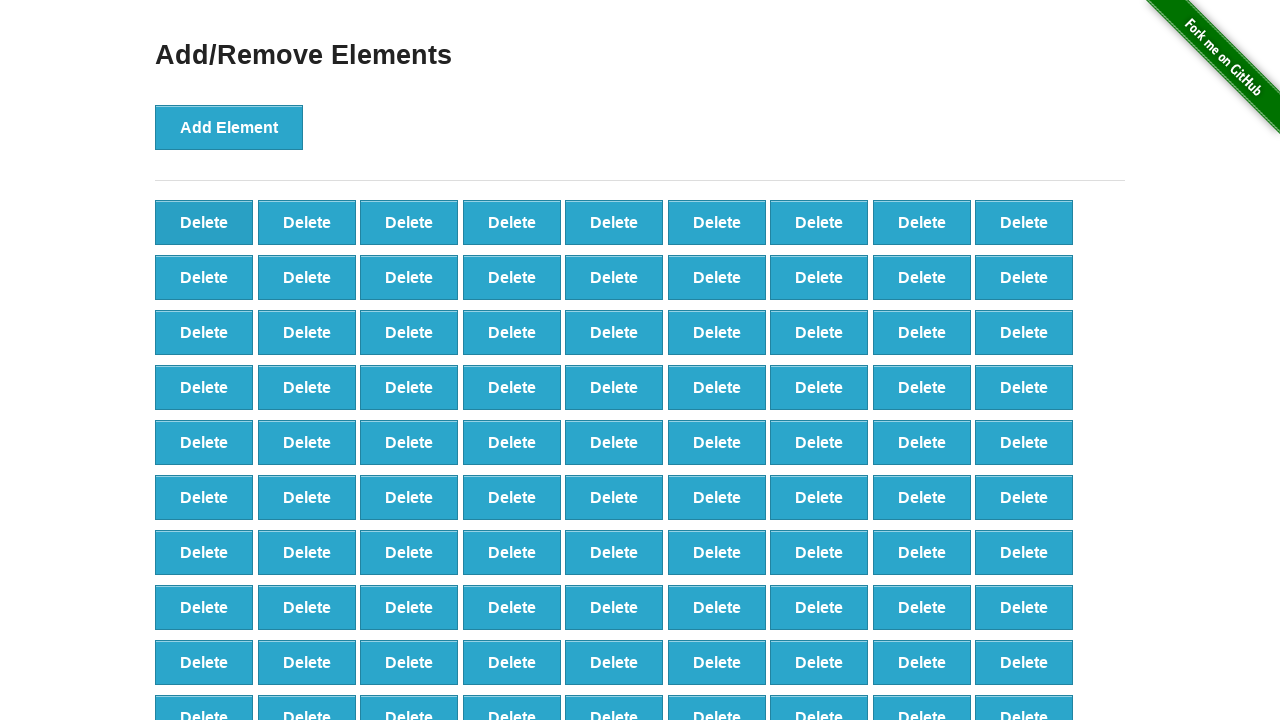

Clicked Delete button on first element (iteration 5/90) at (204, 222) on button.added-manually:first-child
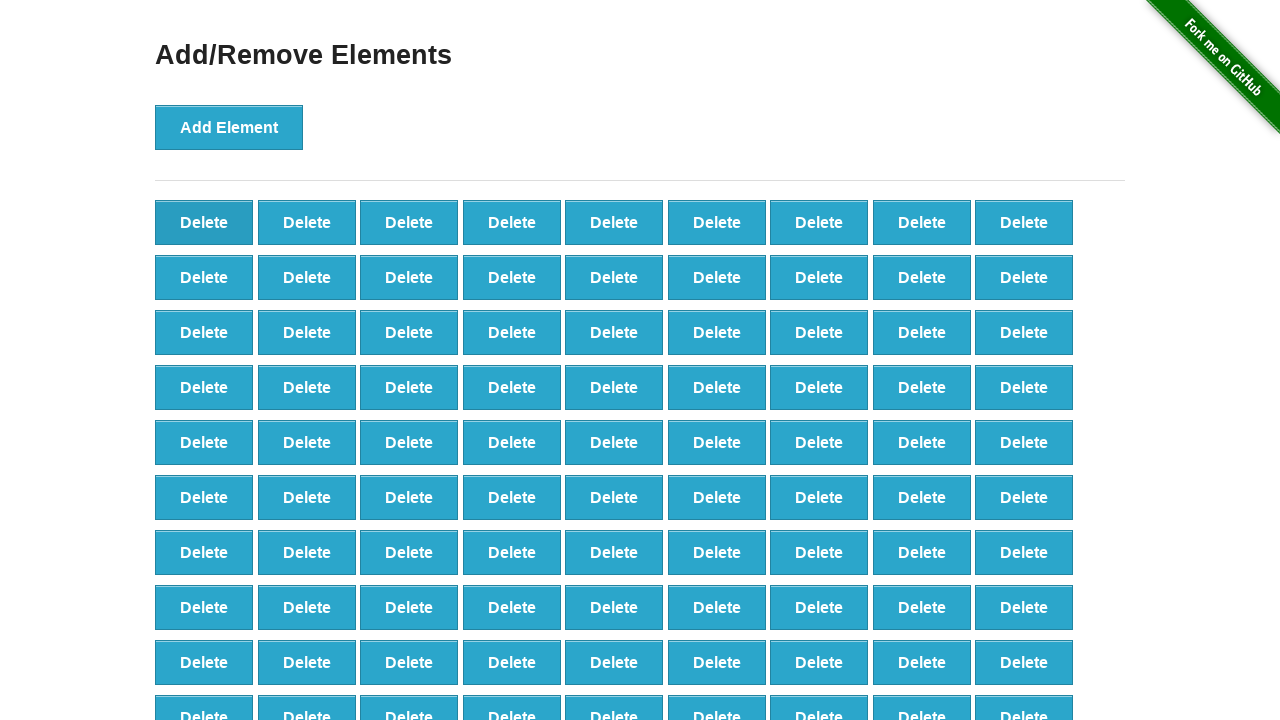

Clicked Delete button on first element (iteration 6/90) at (204, 222) on button.added-manually:first-child
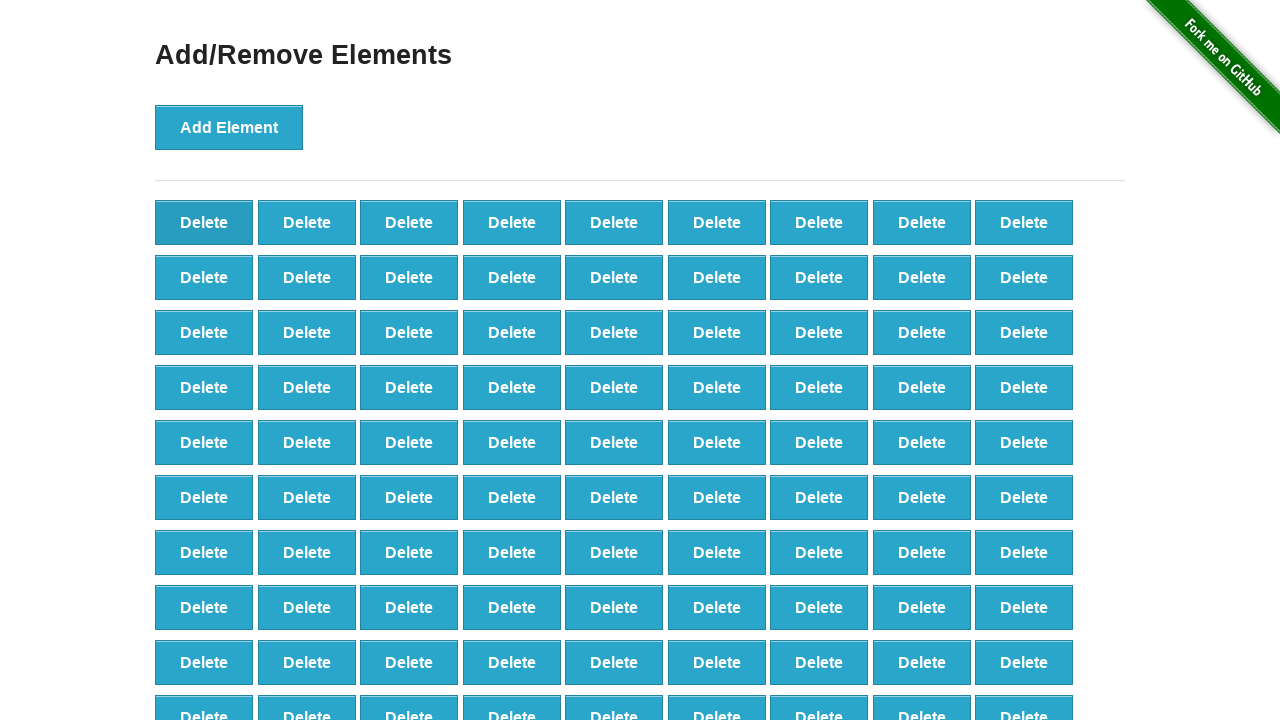

Clicked Delete button on first element (iteration 7/90) at (204, 222) on button.added-manually:first-child
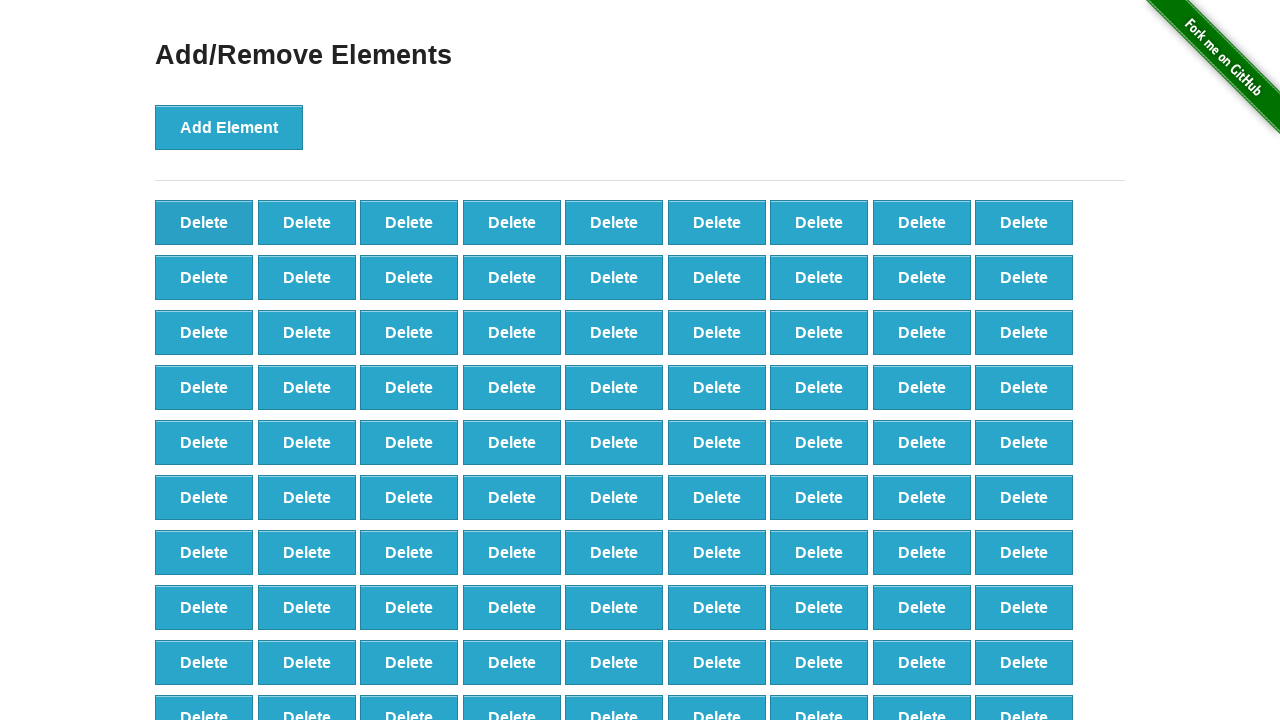

Clicked Delete button on first element (iteration 8/90) at (204, 222) on button.added-manually:first-child
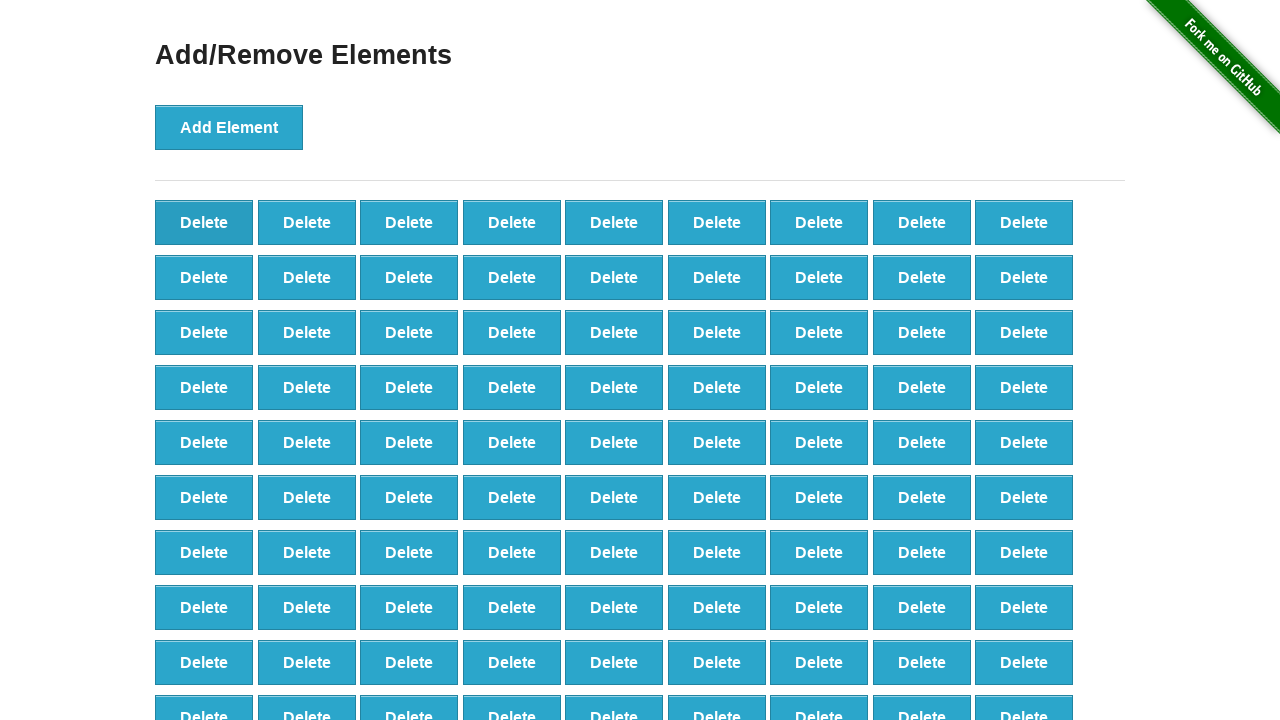

Clicked Delete button on first element (iteration 9/90) at (204, 222) on button.added-manually:first-child
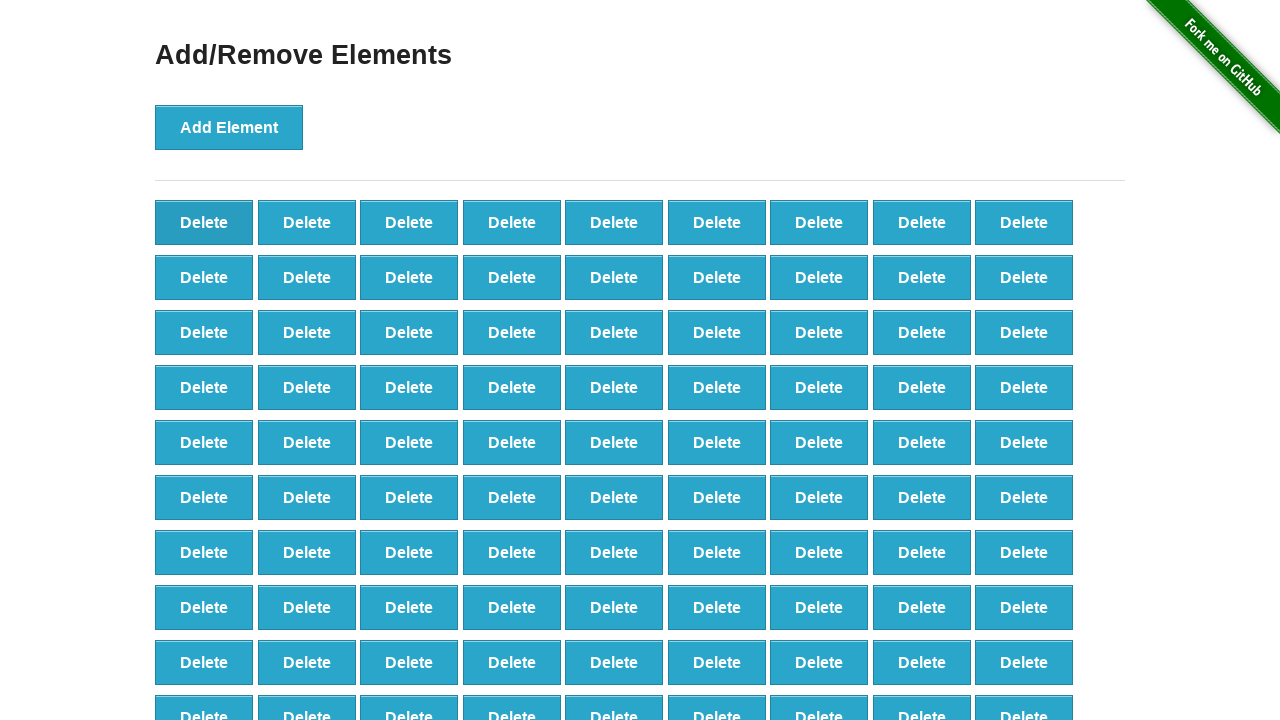

Clicked Delete button on first element (iteration 10/90) at (204, 222) on button.added-manually:first-child
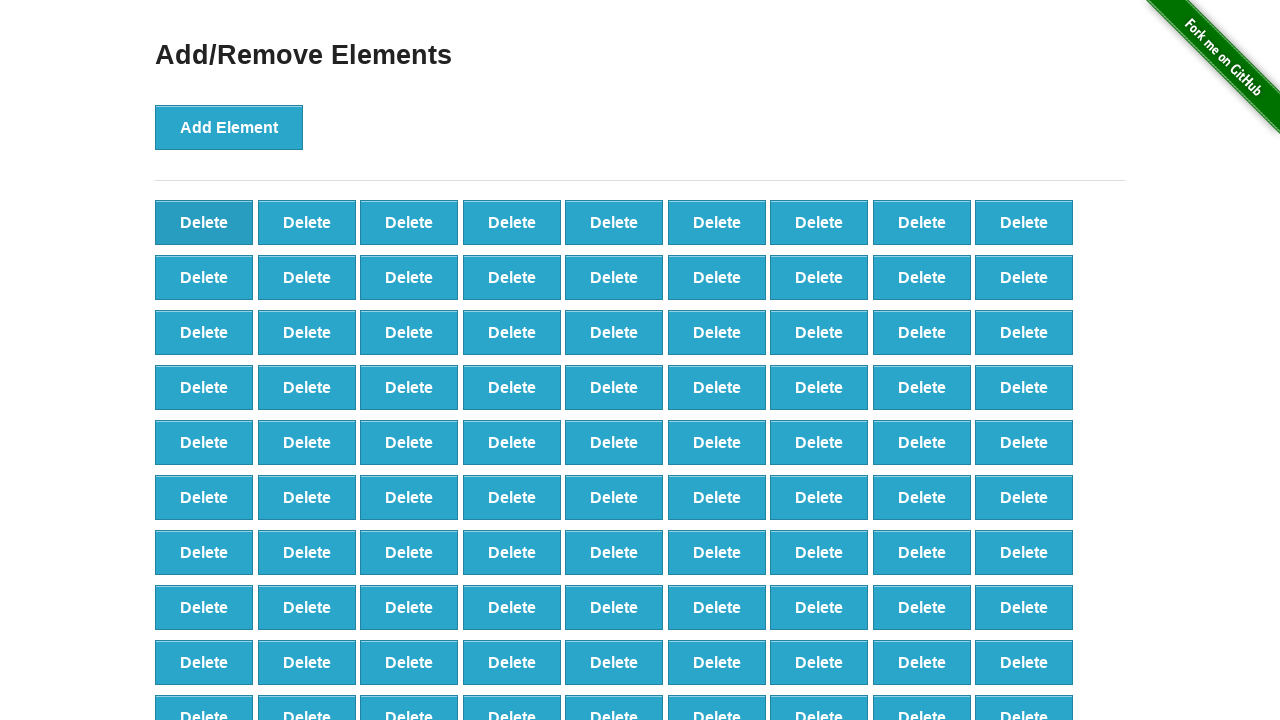

Clicked Delete button on first element (iteration 11/90) at (204, 222) on button.added-manually:first-child
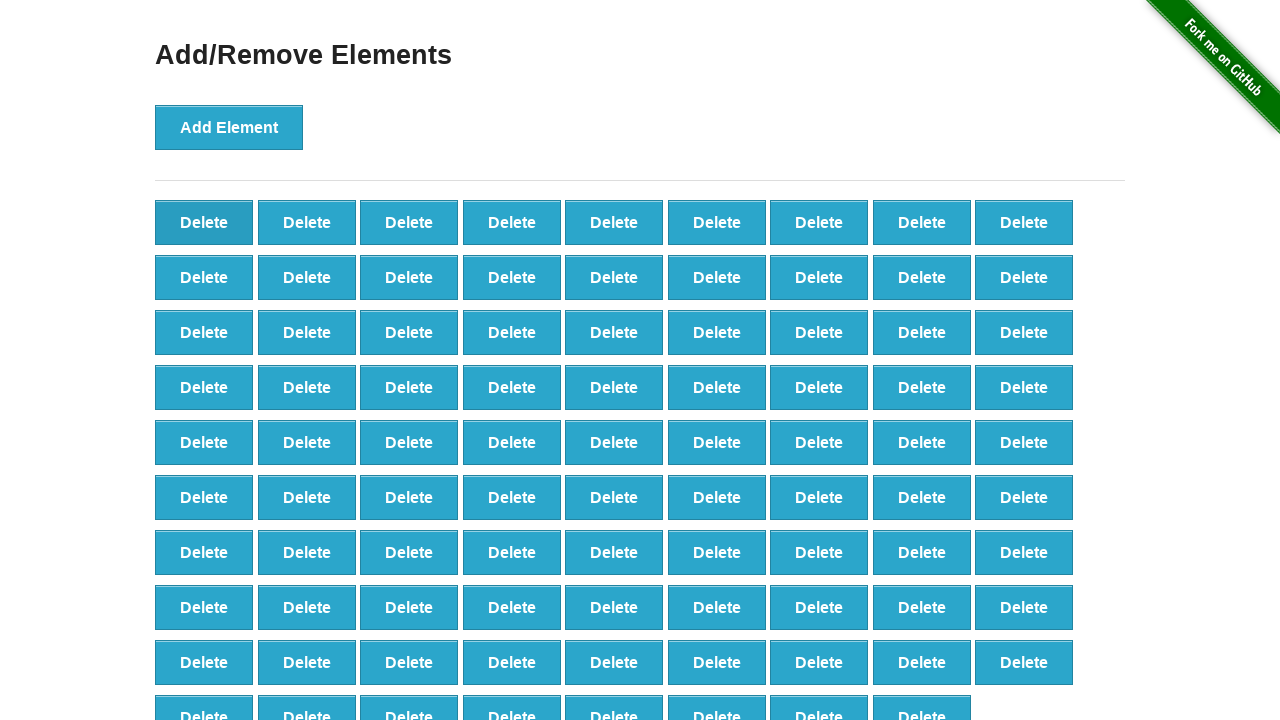

Clicked Delete button on first element (iteration 12/90) at (204, 222) on button.added-manually:first-child
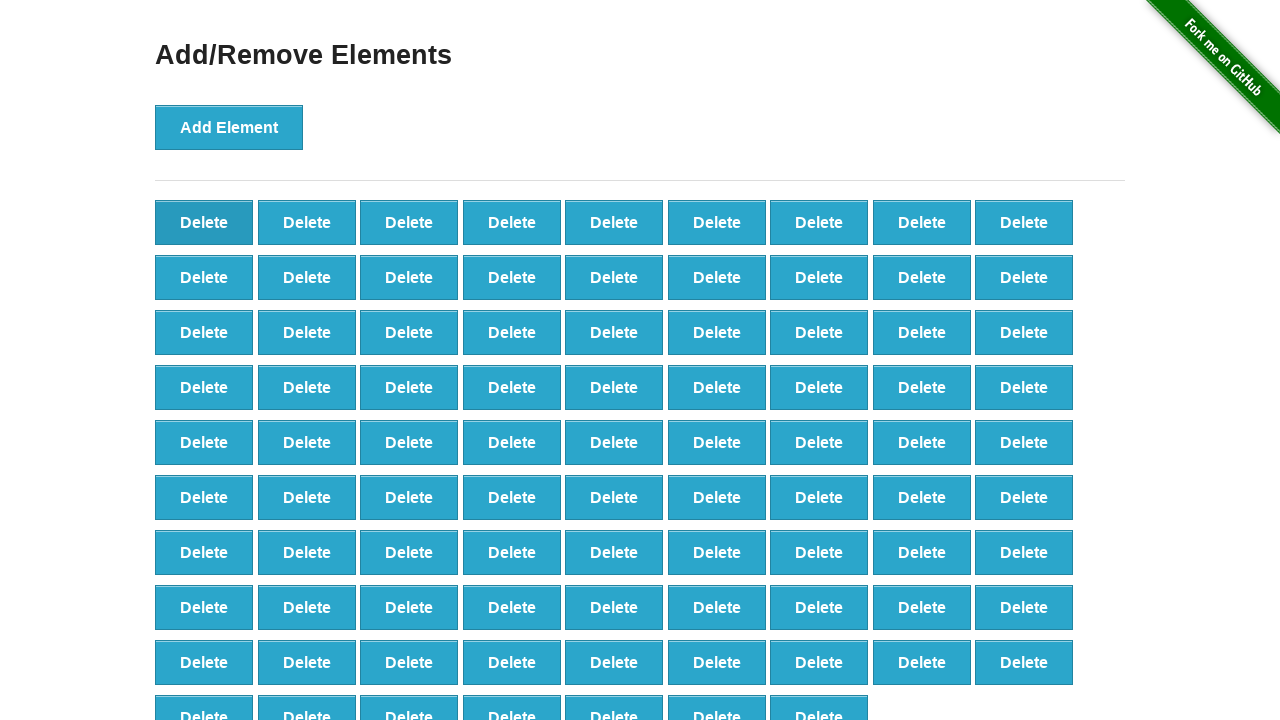

Clicked Delete button on first element (iteration 13/90) at (204, 222) on button.added-manually:first-child
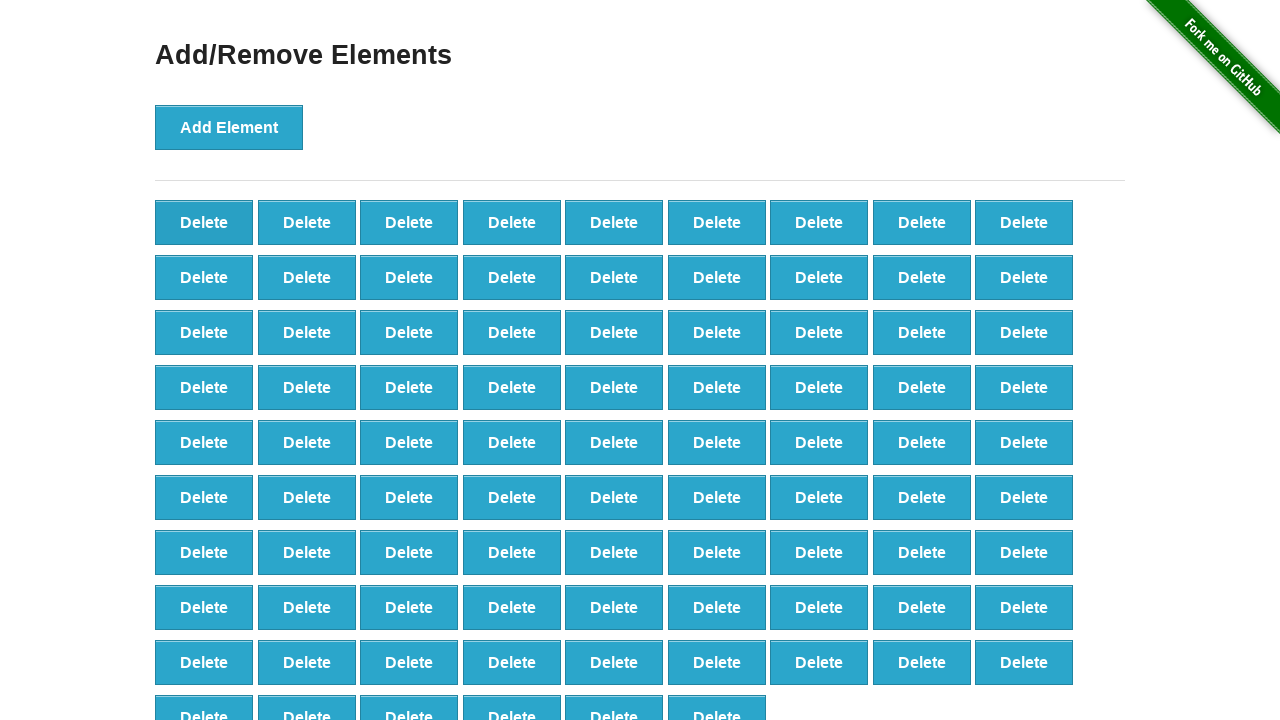

Clicked Delete button on first element (iteration 14/90) at (204, 222) on button.added-manually:first-child
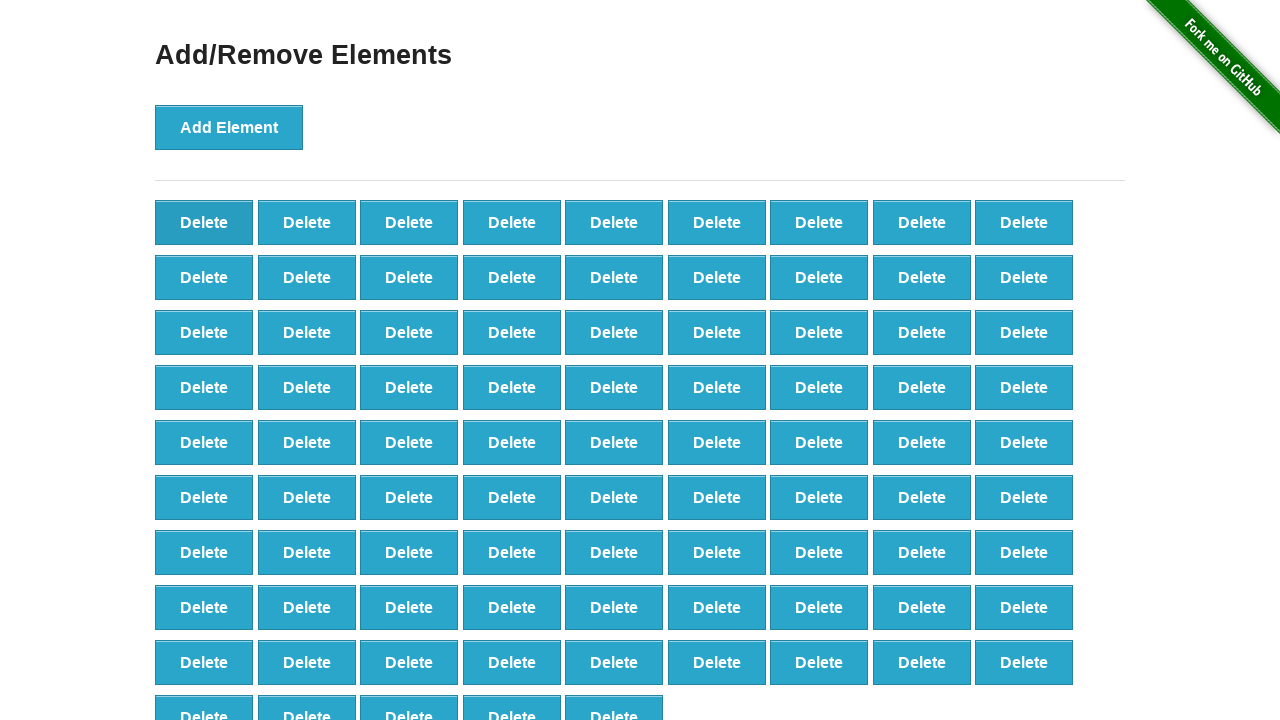

Clicked Delete button on first element (iteration 15/90) at (204, 222) on button.added-manually:first-child
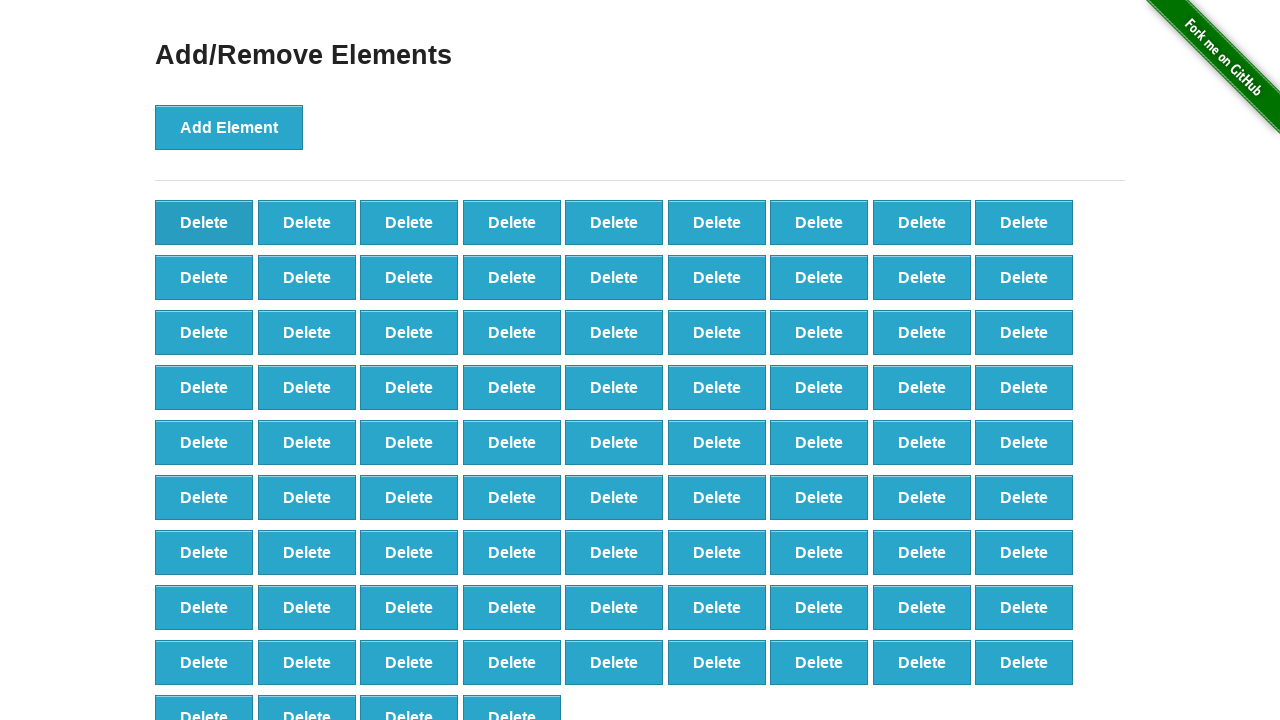

Clicked Delete button on first element (iteration 16/90) at (204, 222) on button.added-manually:first-child
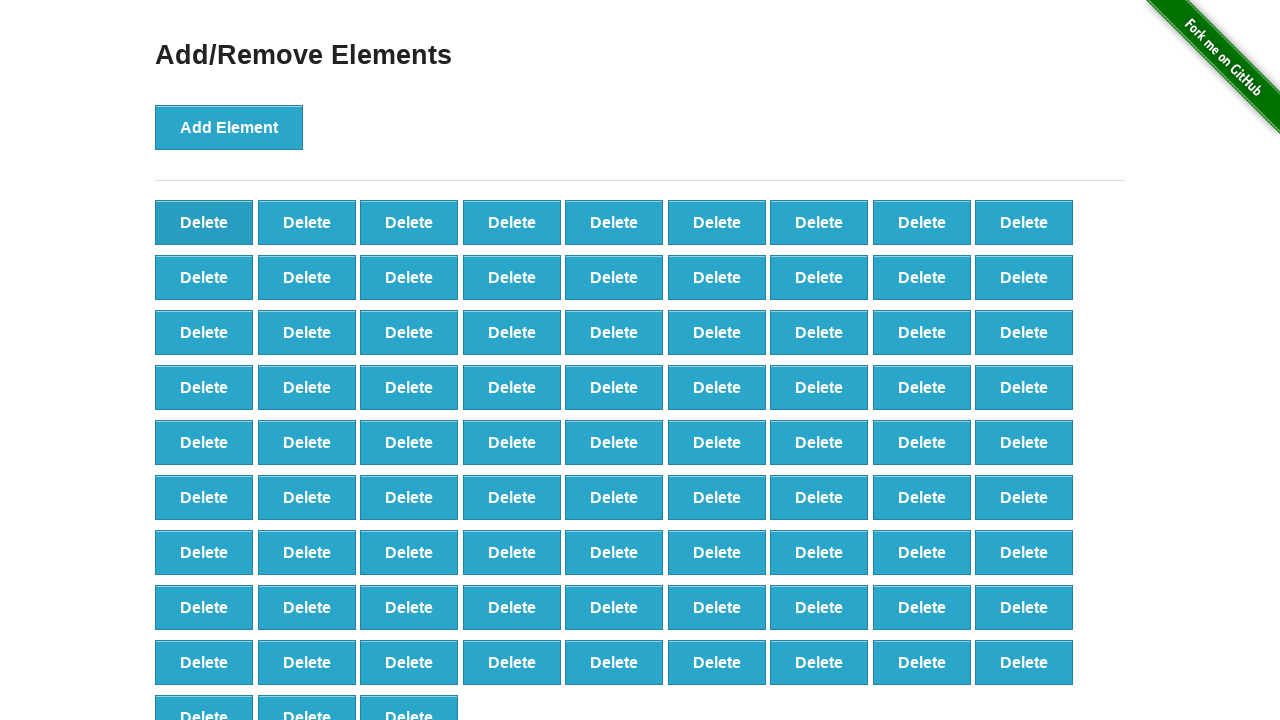

Clicked Delete button on first element (iteration 17/90) at (204, 222) on button.added-manually:first-child
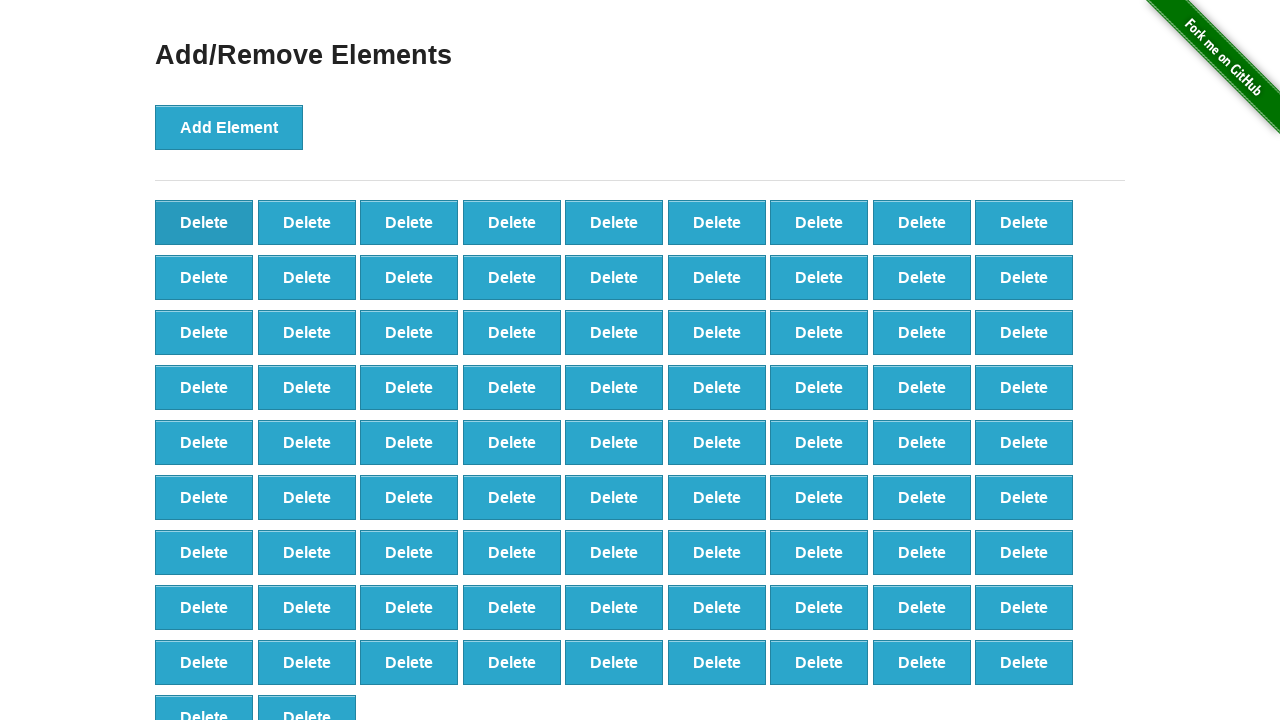

Clicked Delete button on first element (iteration 18/90) at (204, 222) on button.added-manually:first-child
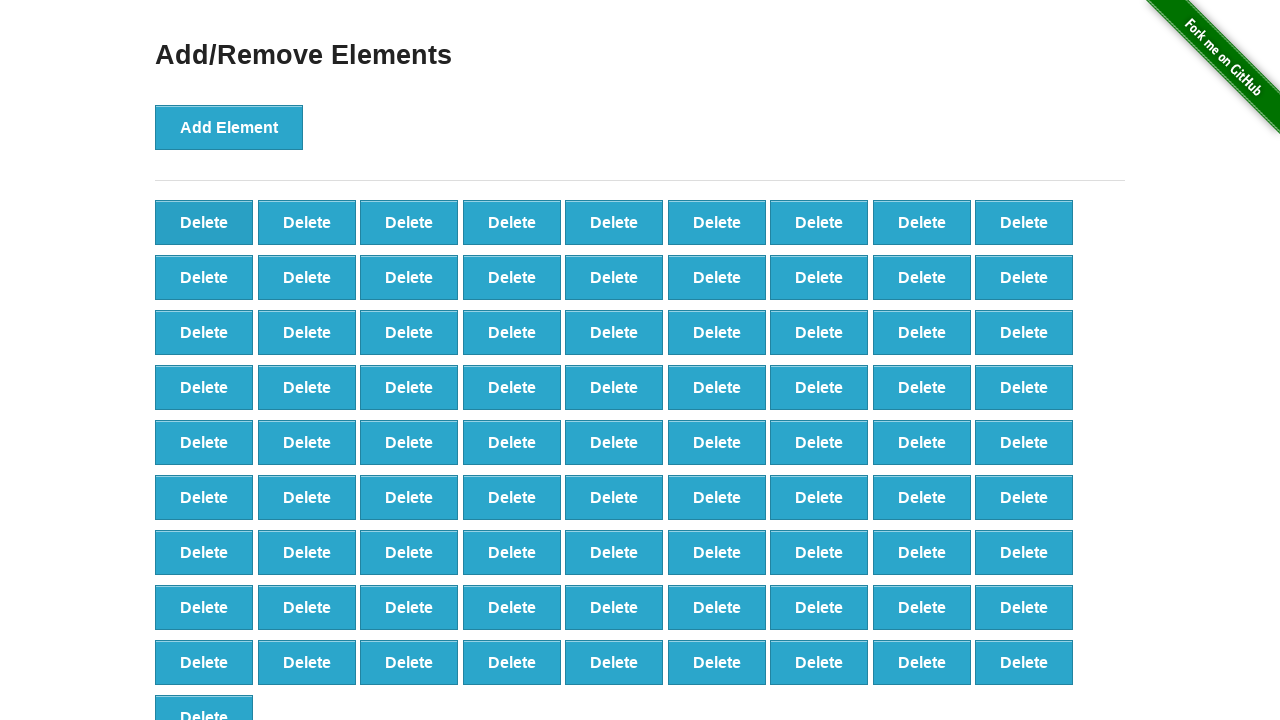

Clicked Delete button on first element (iteration 19/90) at (204, 222) on button.added-manually:first-child
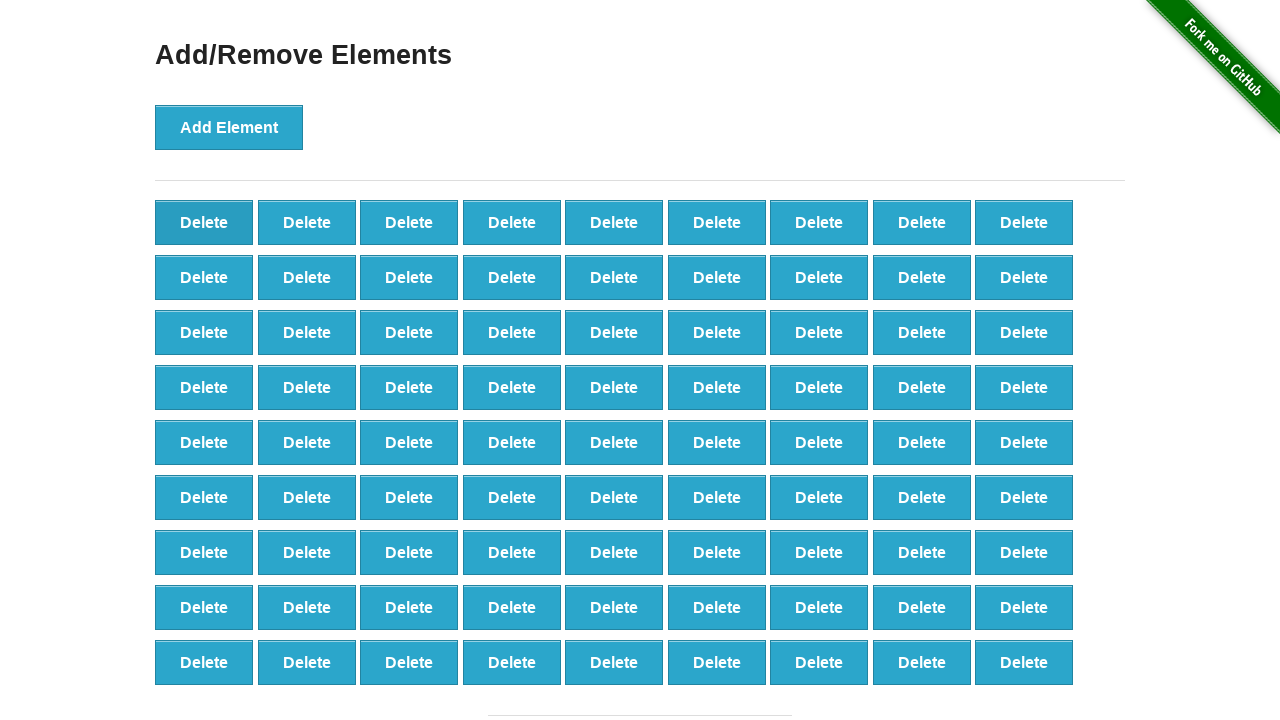

Clicked Delete button on first element (iteration 20/90) at (204, 222) on button.added-manually:first-child
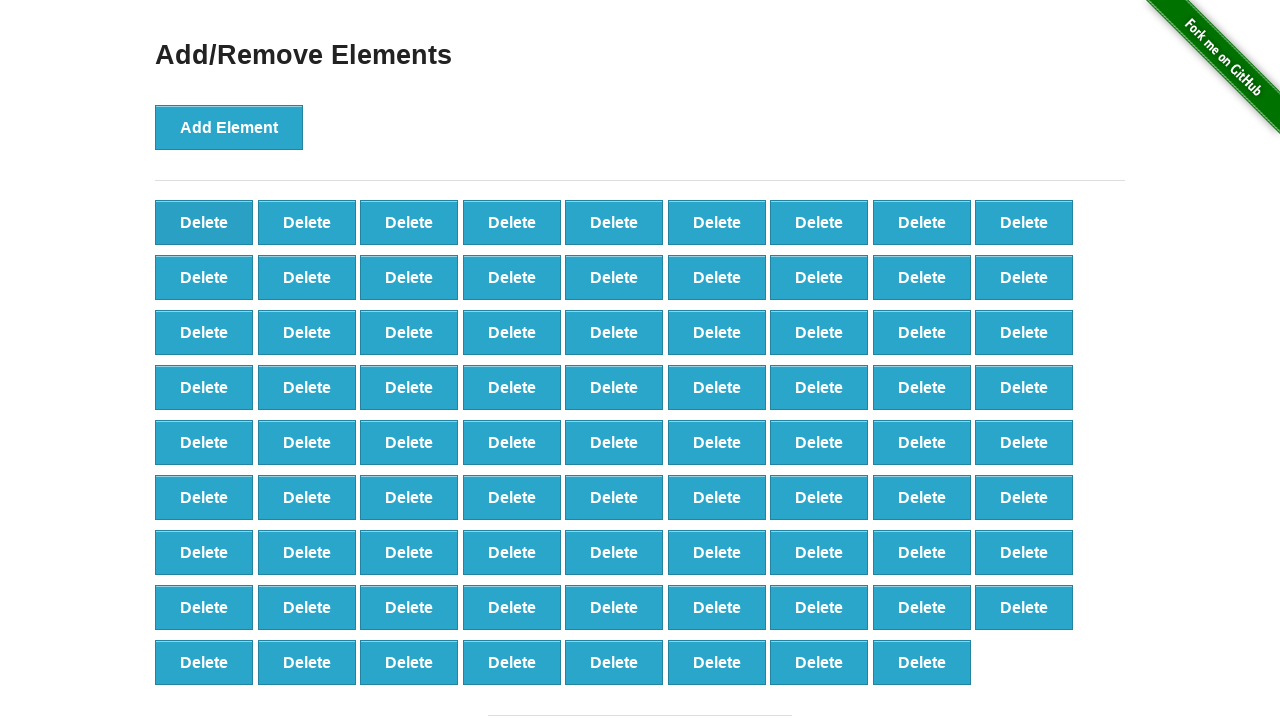

Clicked Delete button on first element (iteration 21/90) at (204, 222) on button.added-manually:first-child
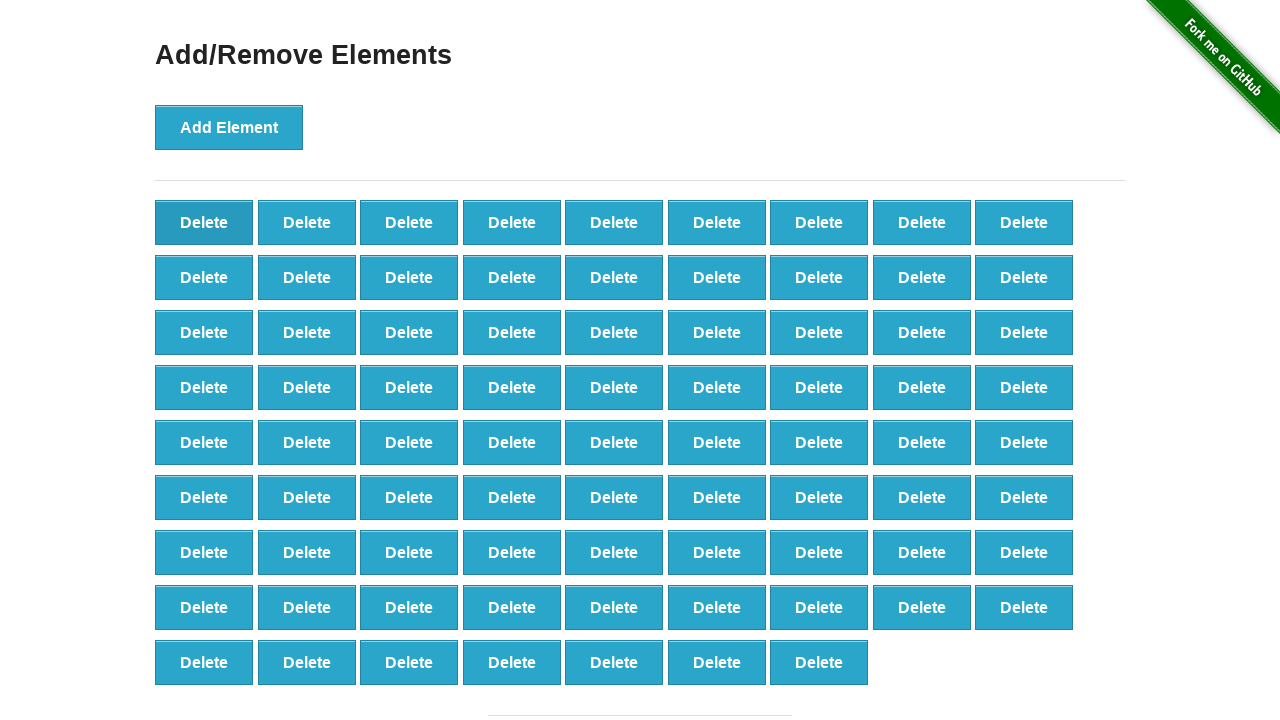

Clicked Delete button on first element (iteration 22/90) at (204, 222) on button.added-manually:first-child
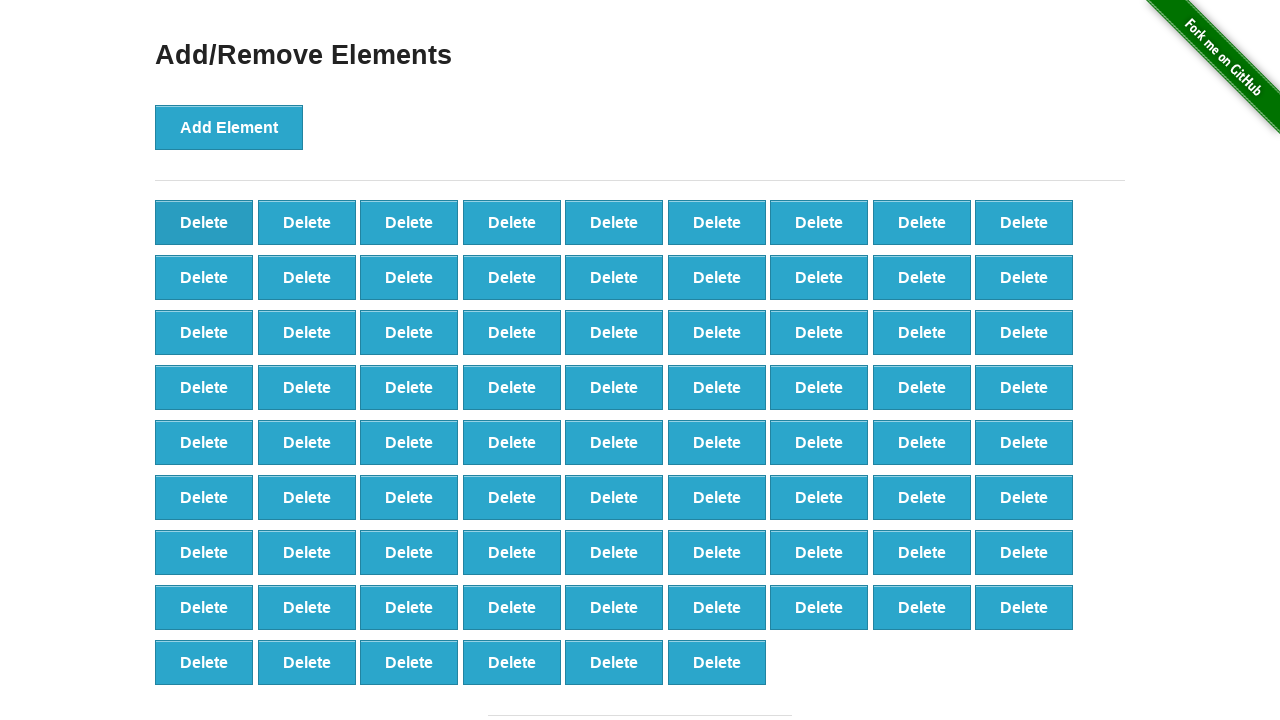

Clicked Delete button on first element (iteration 23/90) at (204, 222) on button.added-manually:first-child
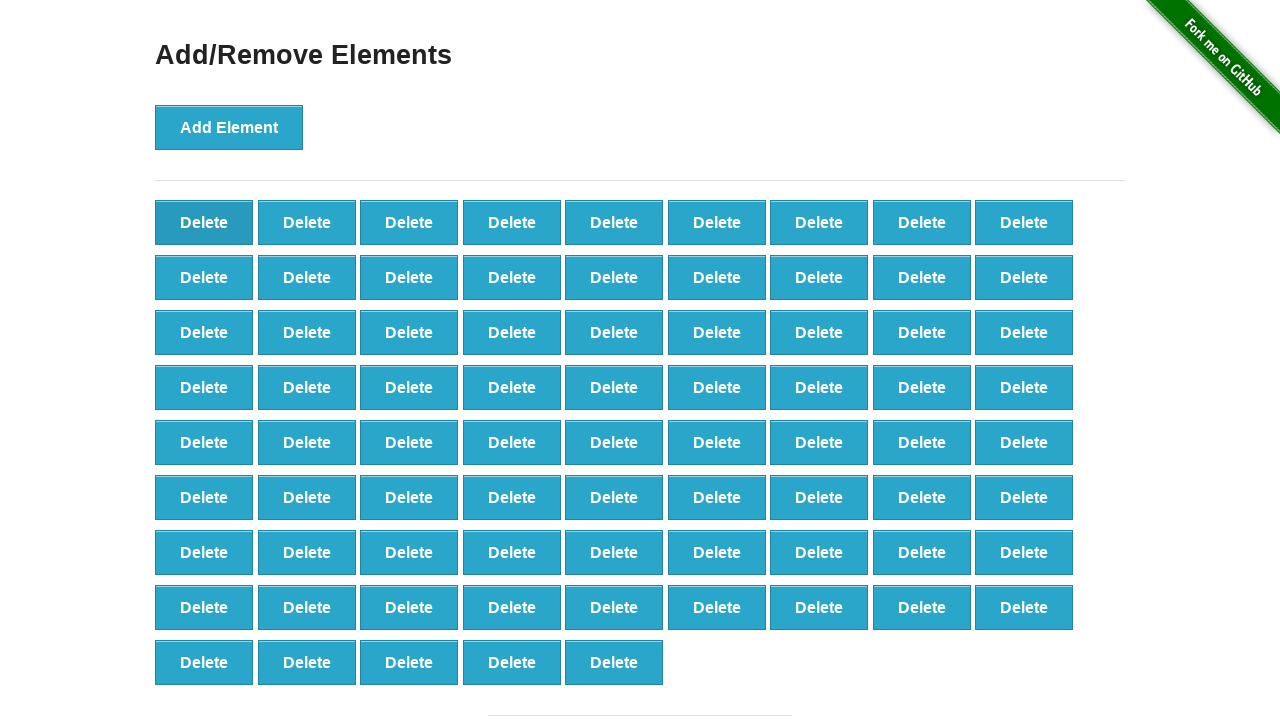

Clicked Delete button on first element (iteration 24/90) at (204, 222) on button.added-manually:first-child
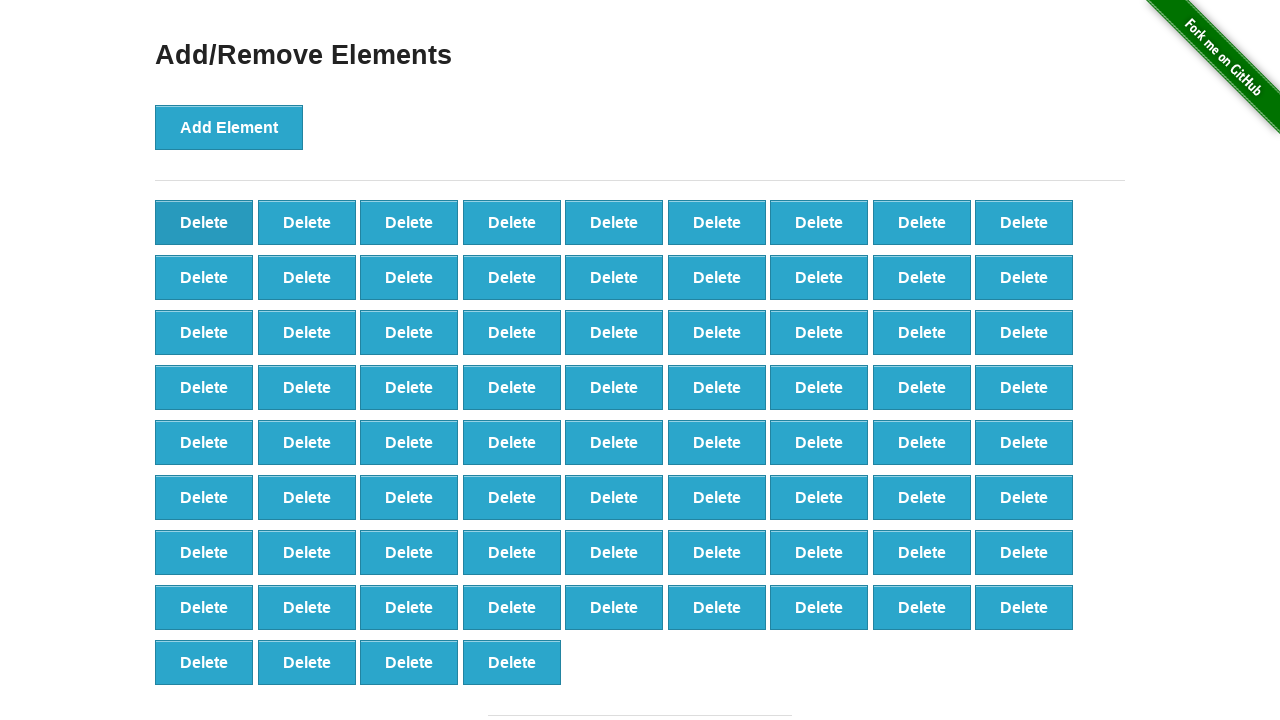

Clicked Delete button on first element (iteration 25/90) at (204, 222) on button.added-manually:first-child
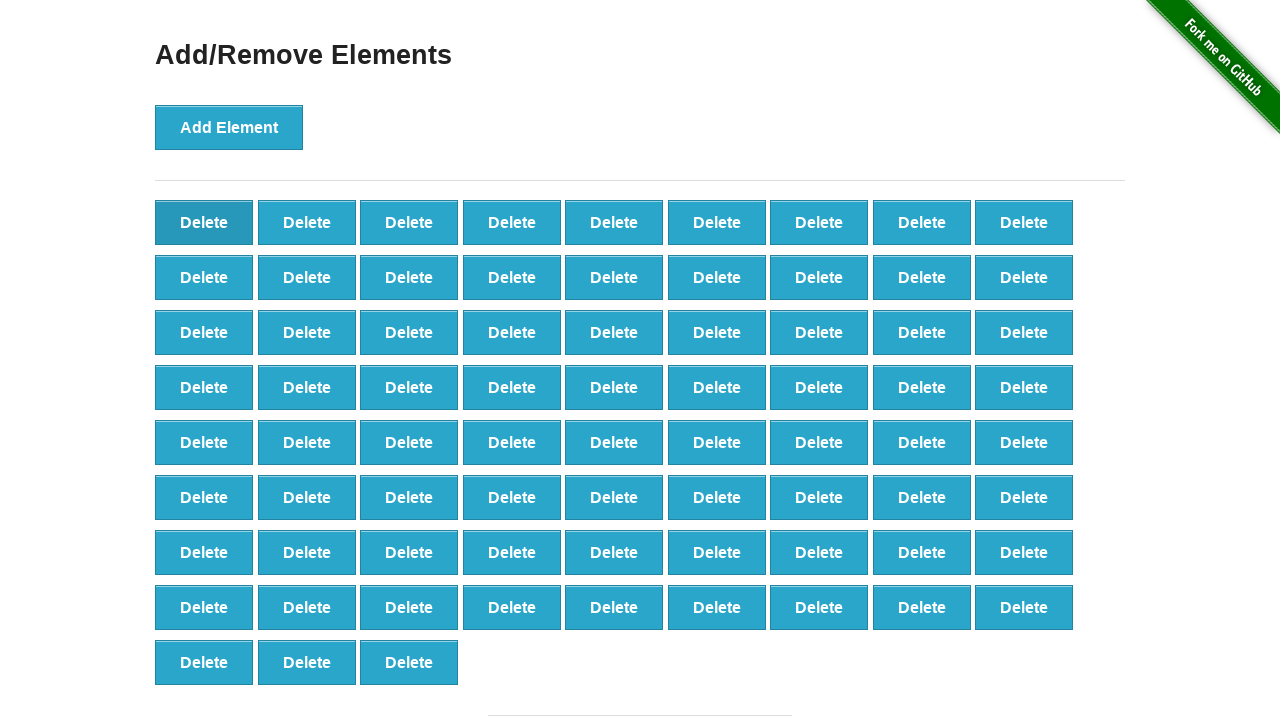

Clicked Delete button on first element (iteration 26/90) at (204, 222) on button.added-manually:first-child
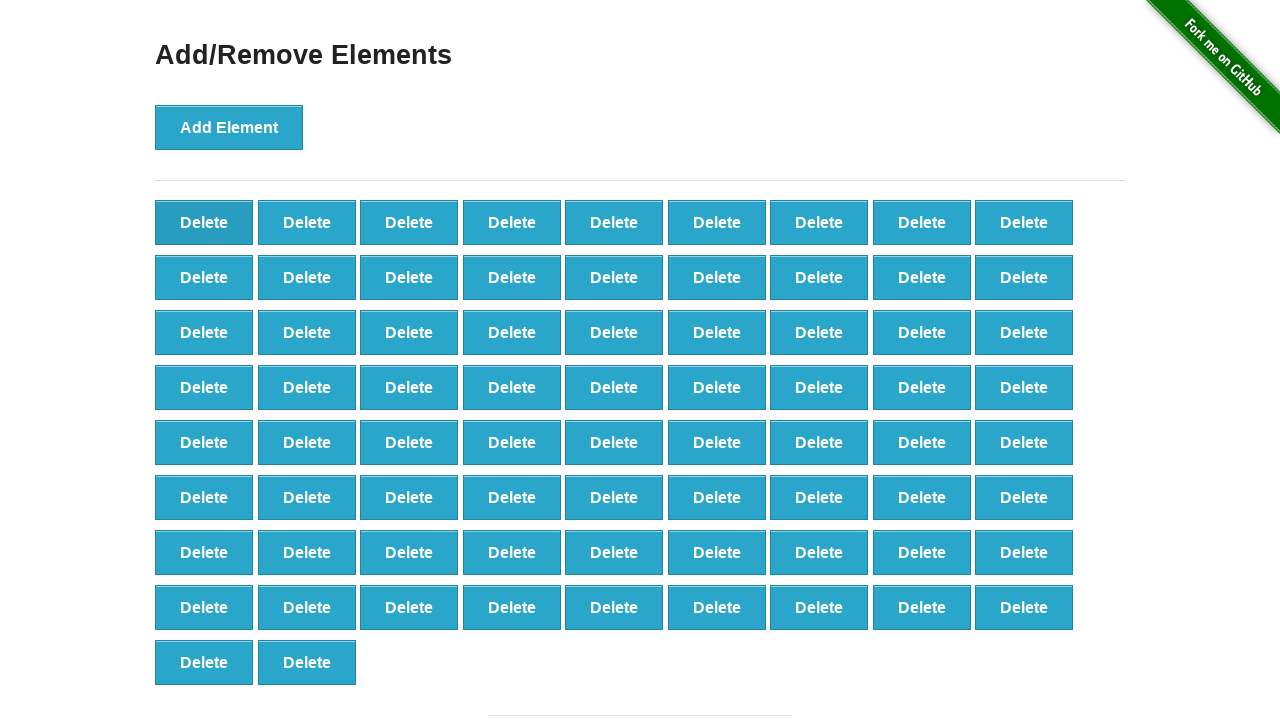

Clicked Delete button on first element (iteration 27/90) at (204, 222) on button.added-manually:first-child
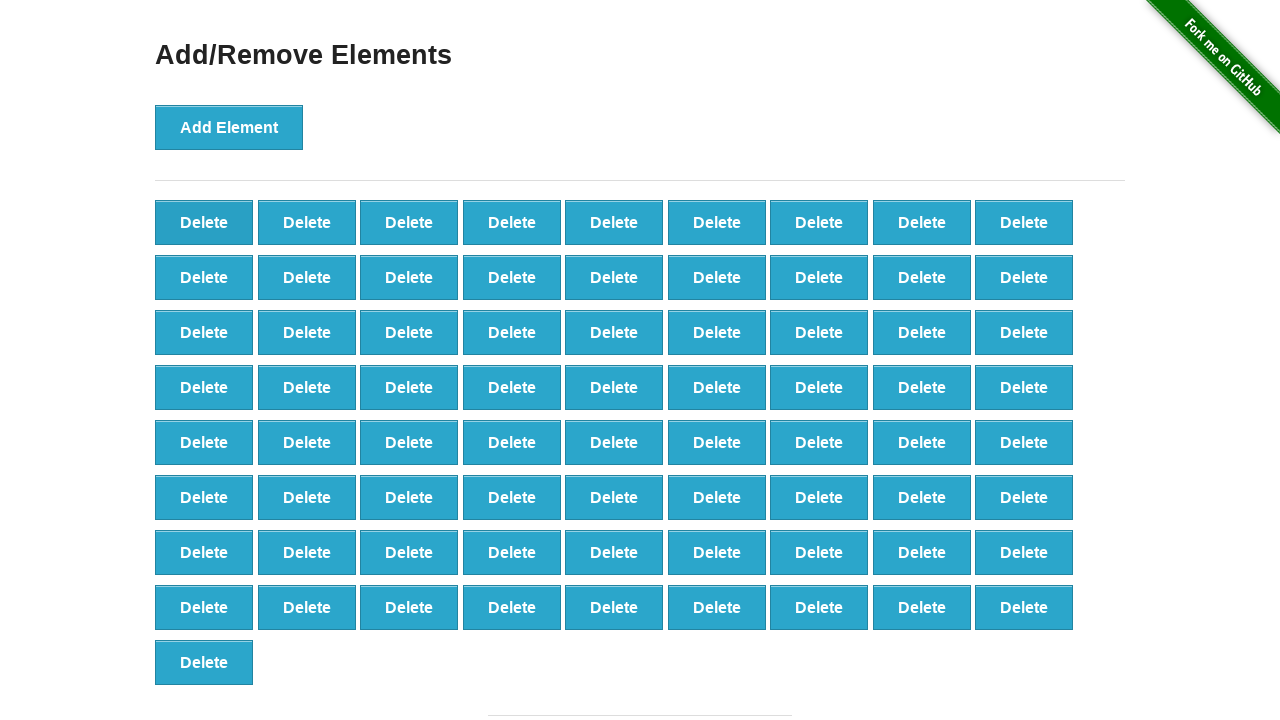

Clicked Delete button on first element (iteration 28/90) at (204, 222) on button.added-manually:first-child
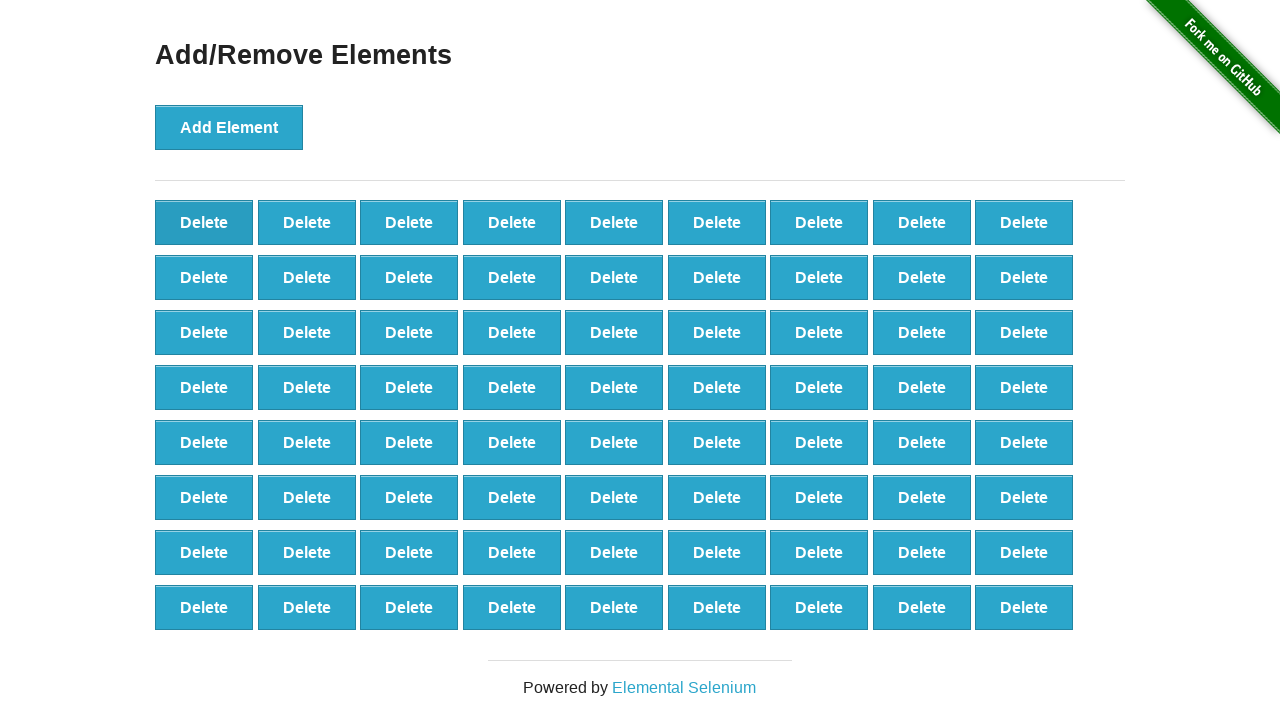

Clicked Delete button on first element (iteration 29/90) at (204, 222) on button.added-manually:first-child
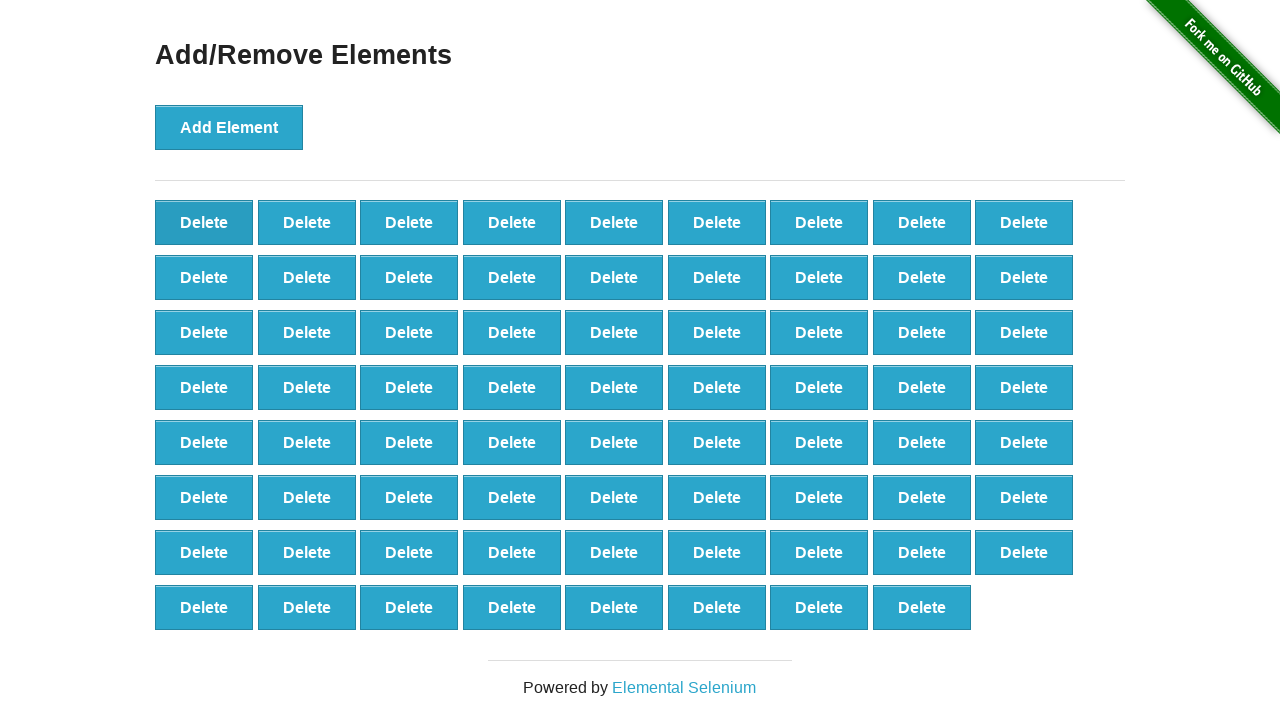

Clicked Delete button on first element (iteration 30/90) at (204, 222) on button.added-manually:first-child
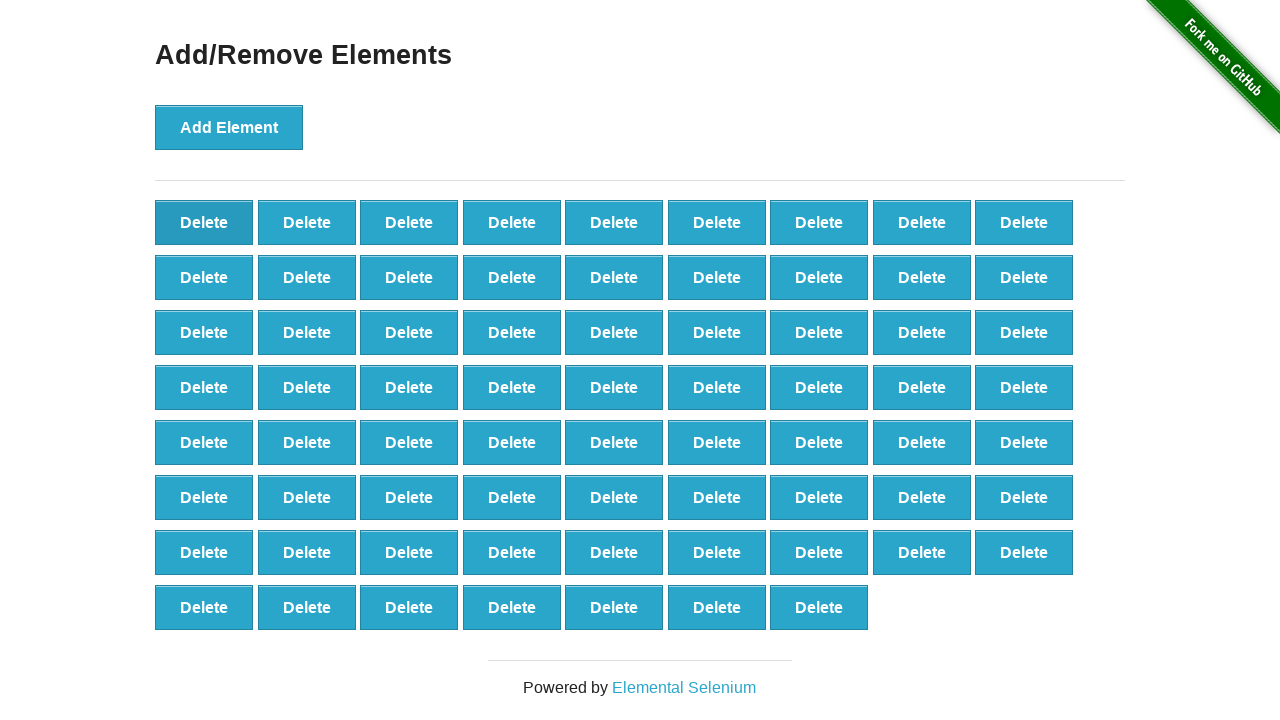

Clicked Delete button on first element (iteration 31/90) at (204, 222) on button.added-manually:first-child
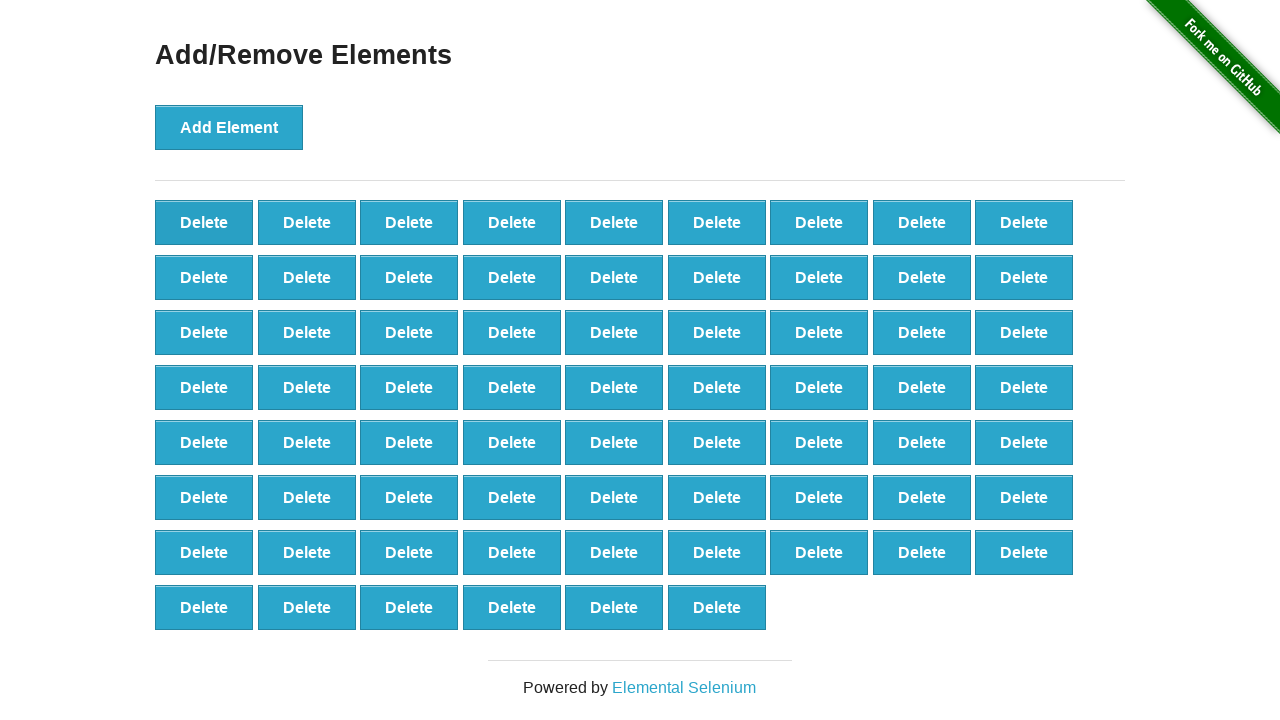

Clicked Delete button on first element (iteration 32/90) at (204, 222) on button.added-manually:first-child
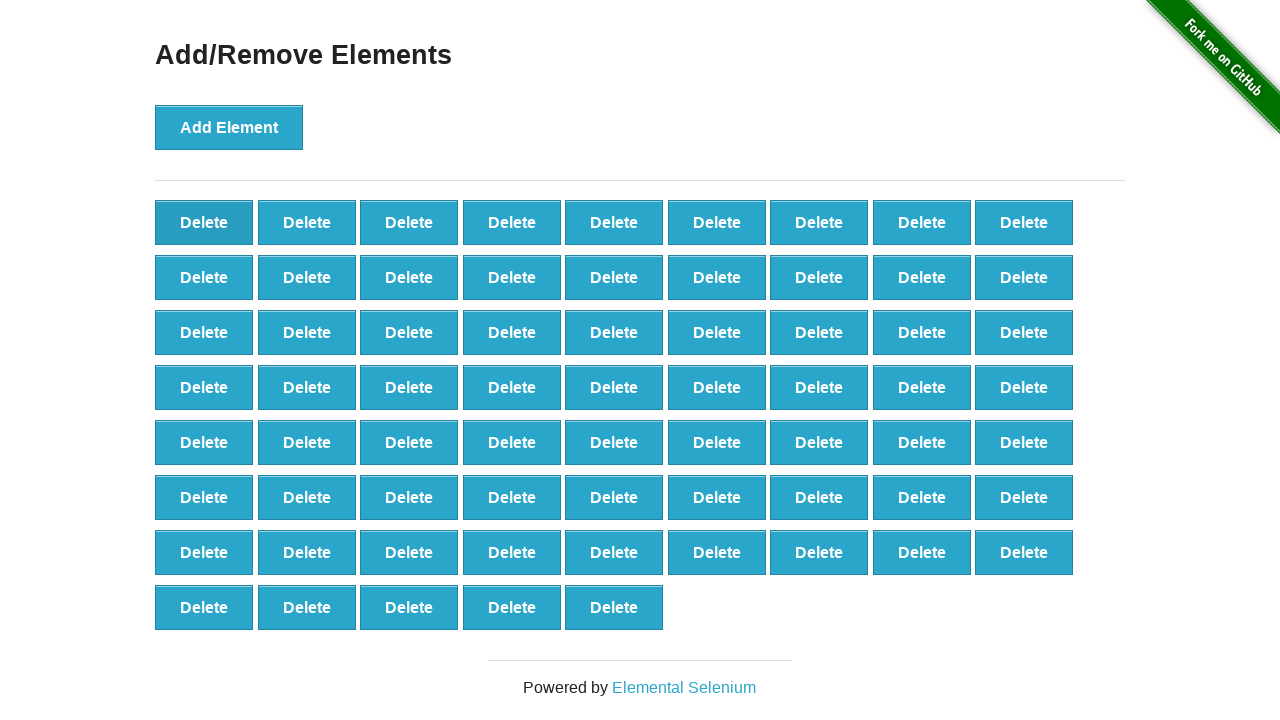

Clicked Delete button on first element (iteration 33/90) at (204, 222) on button.added-manually:first-child
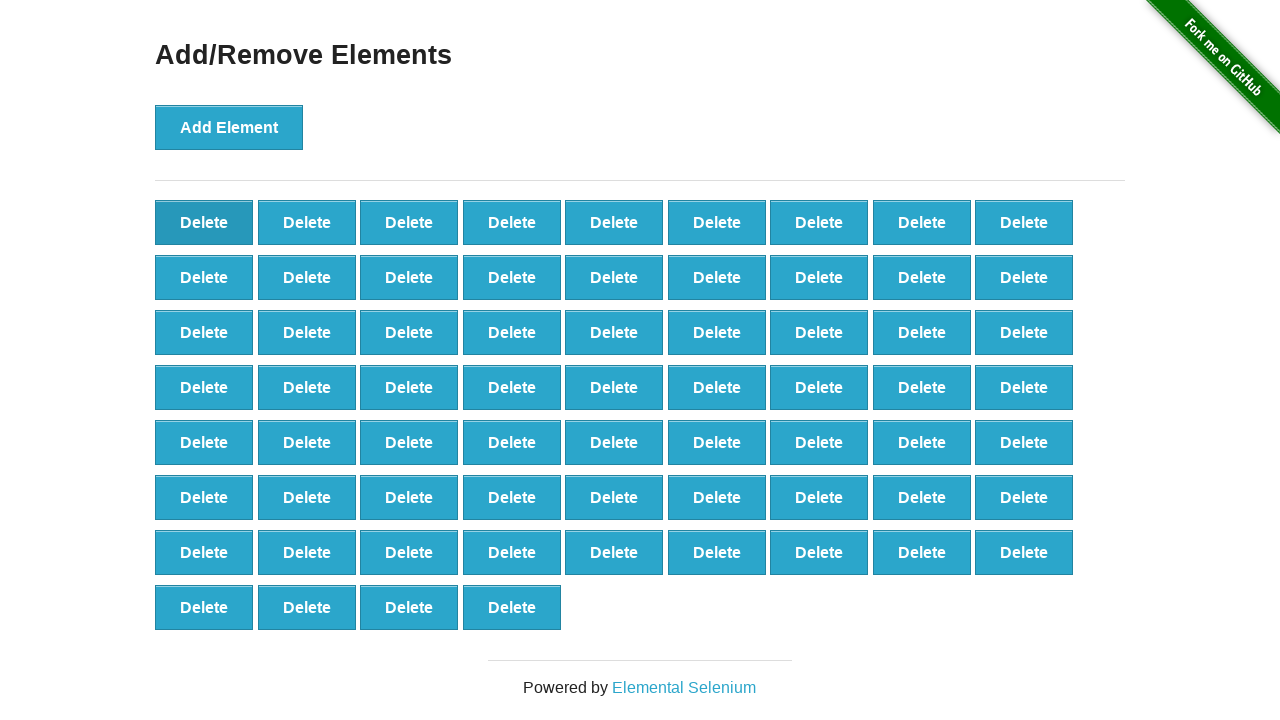

Clicked Delete button on first element (iteration 34/90) at (204, 222) on button.added-manually:first-child
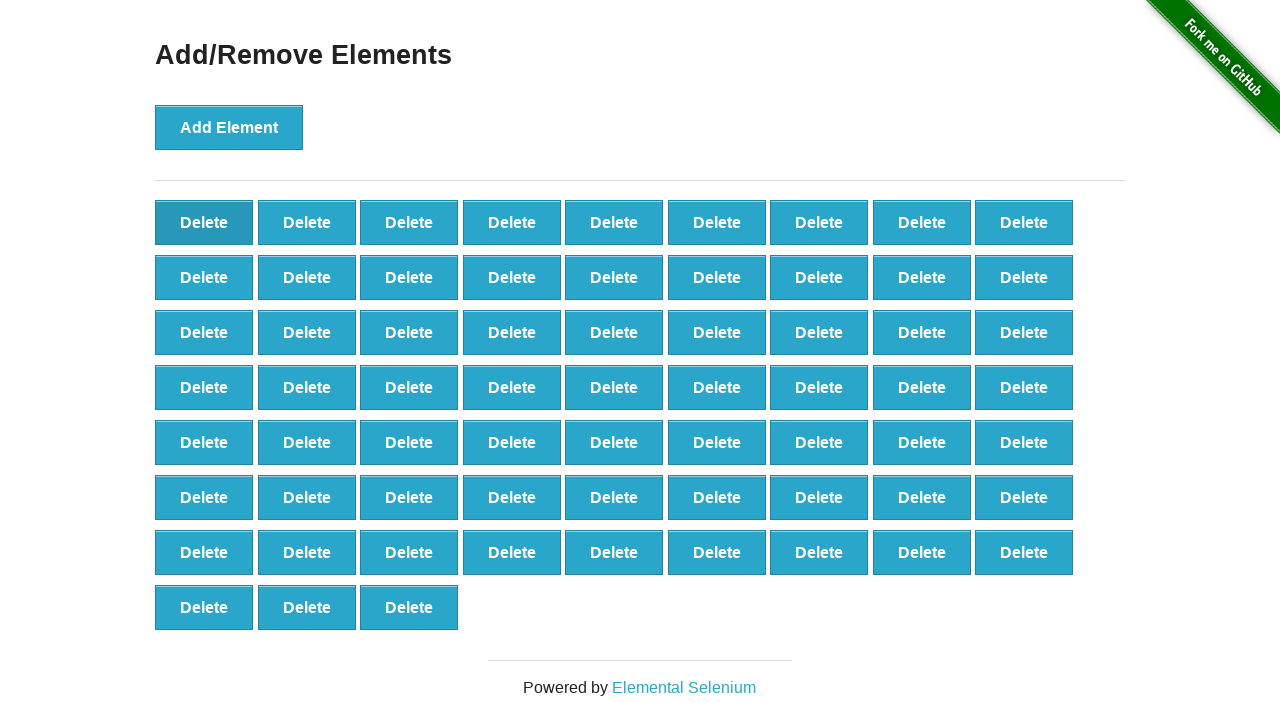

Clicked Delete button on first element (iteration 35/90) at (204, 222) on button.added-manually:first-child
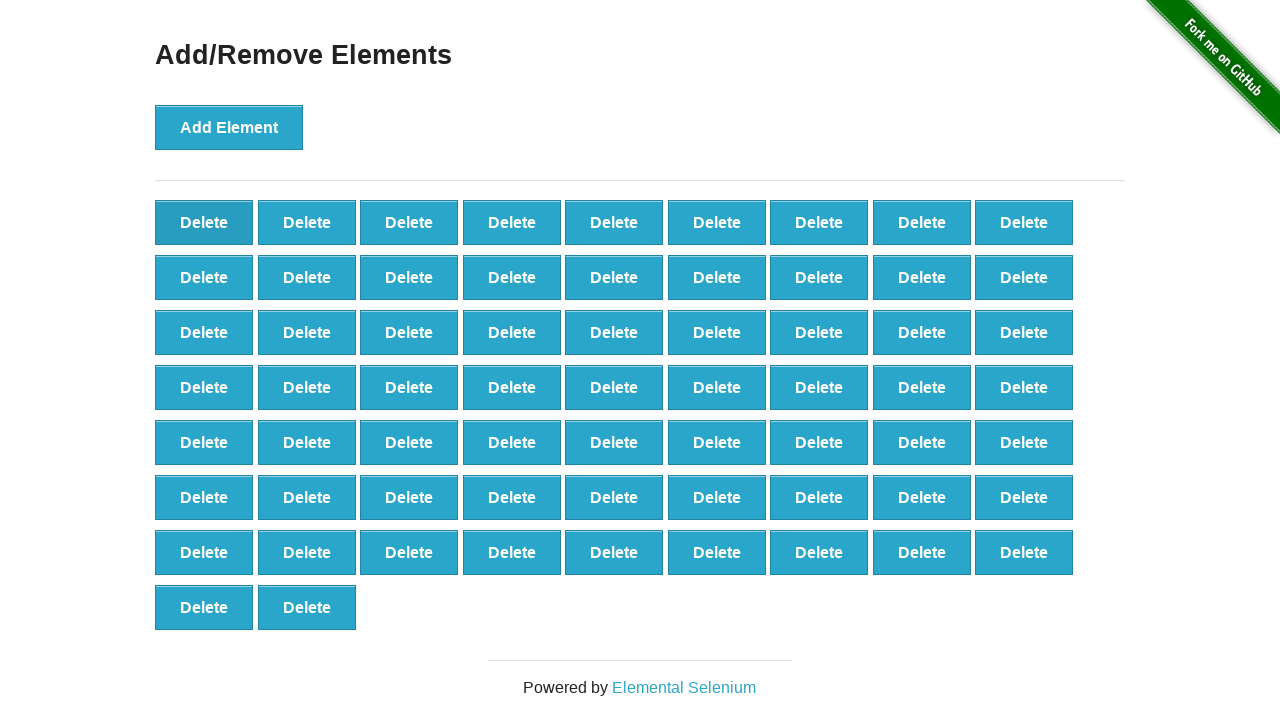

Clicked Delete button on first element (iteration 36/90) at (204, 222) on button.added-manually:first-child
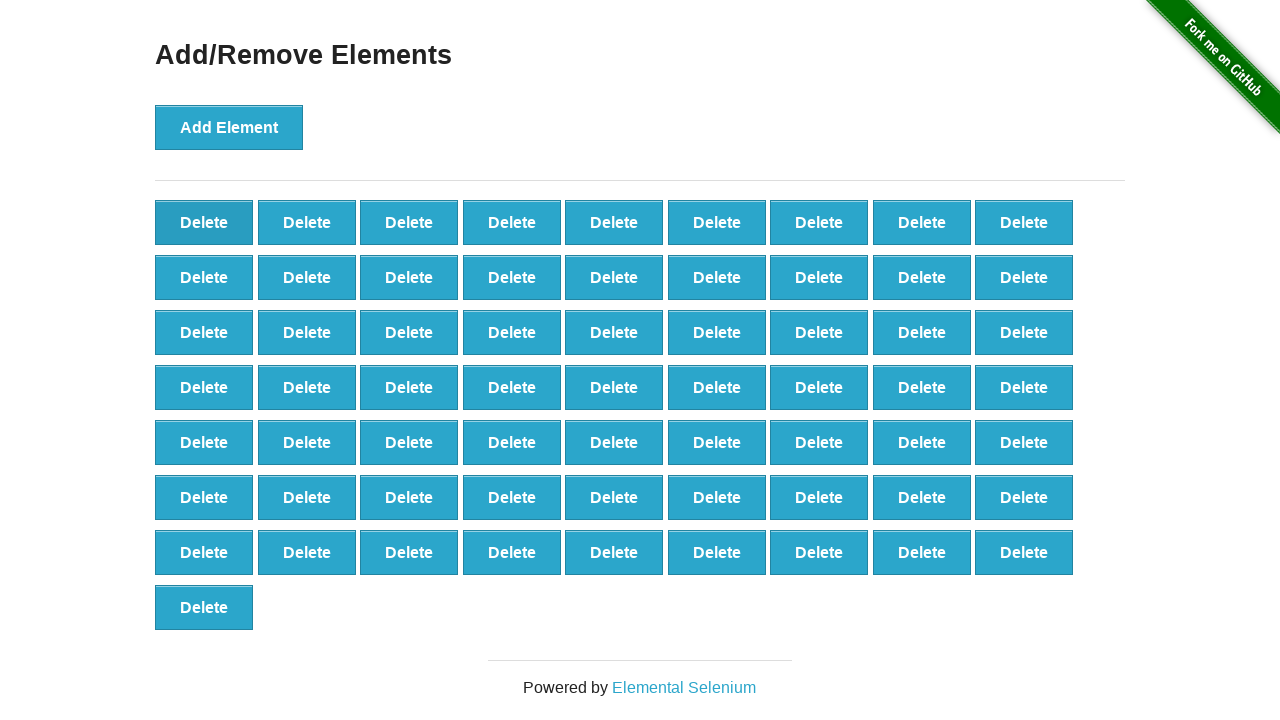

Clicked Delete button on first element (iteration 37/90) at (204, 222) on button.added-manually:first-child
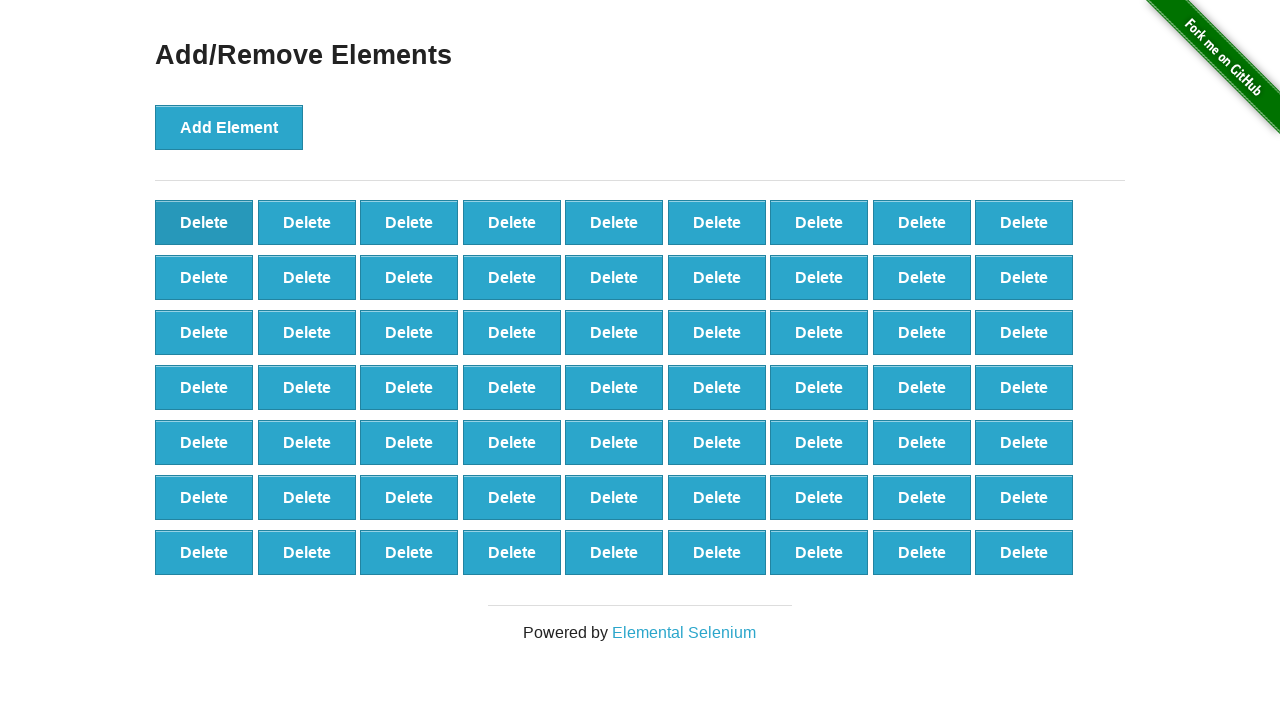

Clicked Delete button on first element (iteration 38/90) at (204, 222) on button.added-manually:first-child
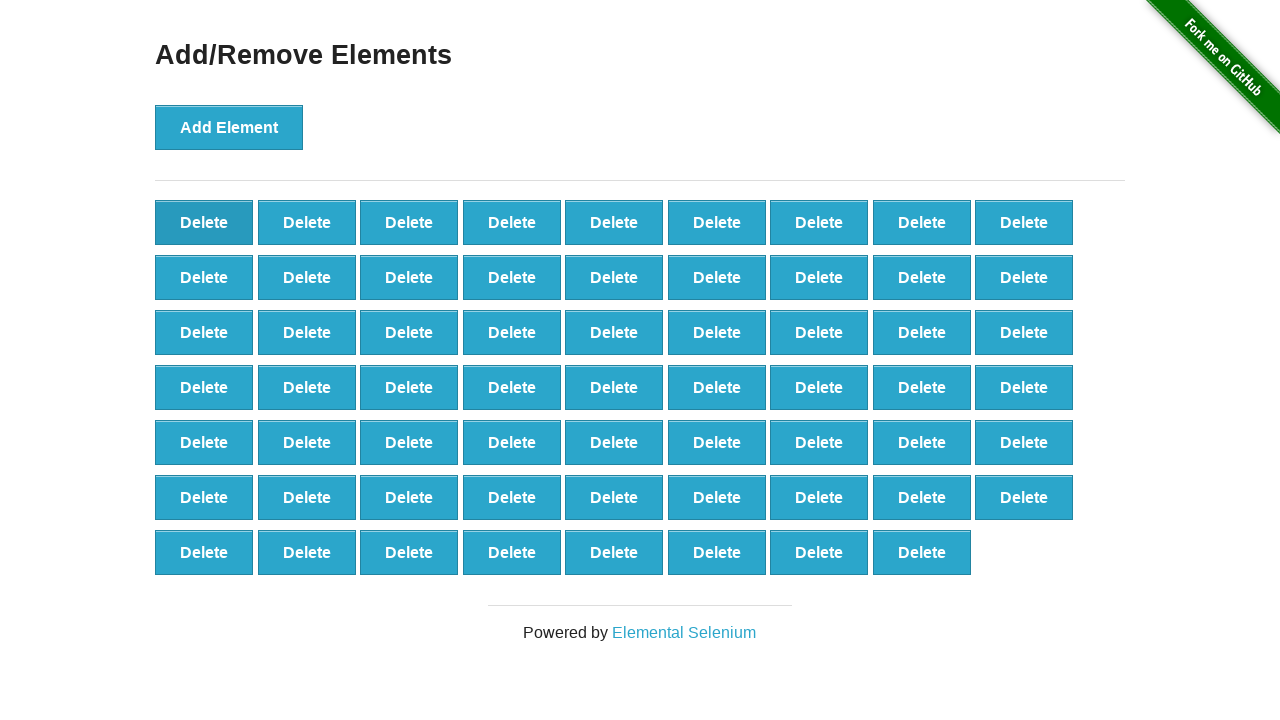

Clicked Delete button on first element (iteration 39/90) at (204, 222) on button.added-manually:first-child
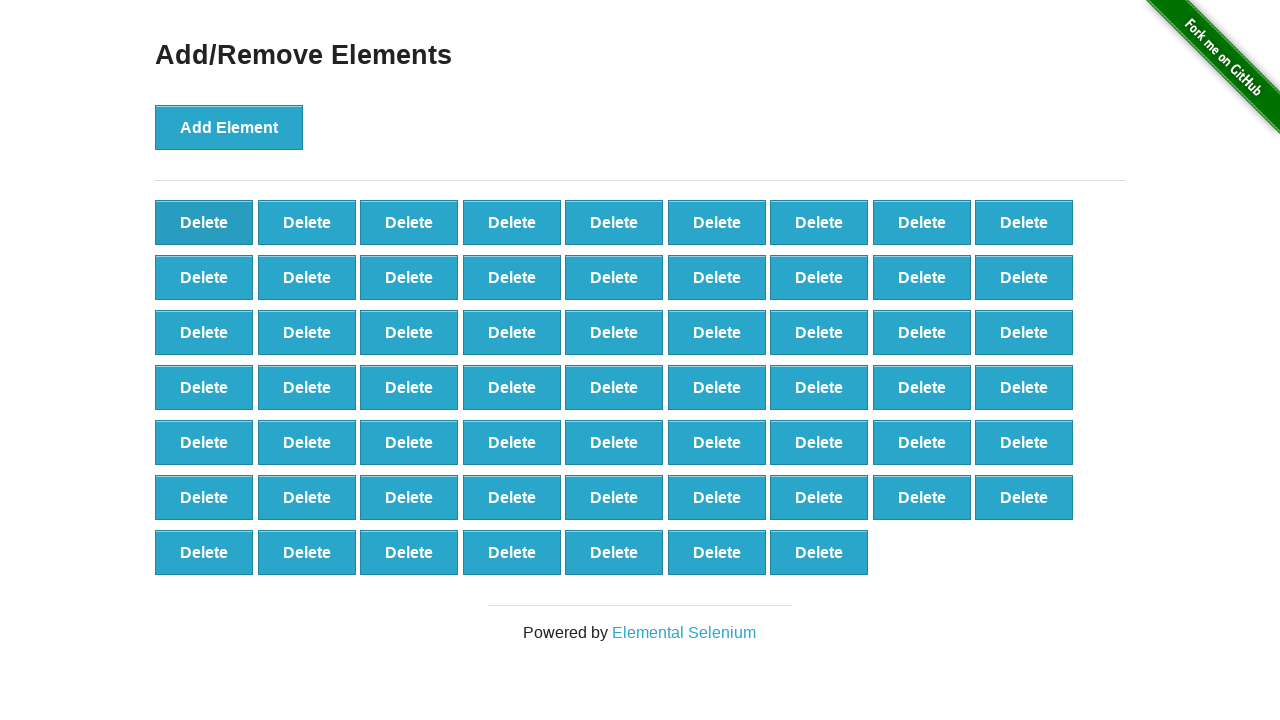

Clicked Delete button on first element (iteration 40/90) at (204, 222) on button.added-manually:first-child
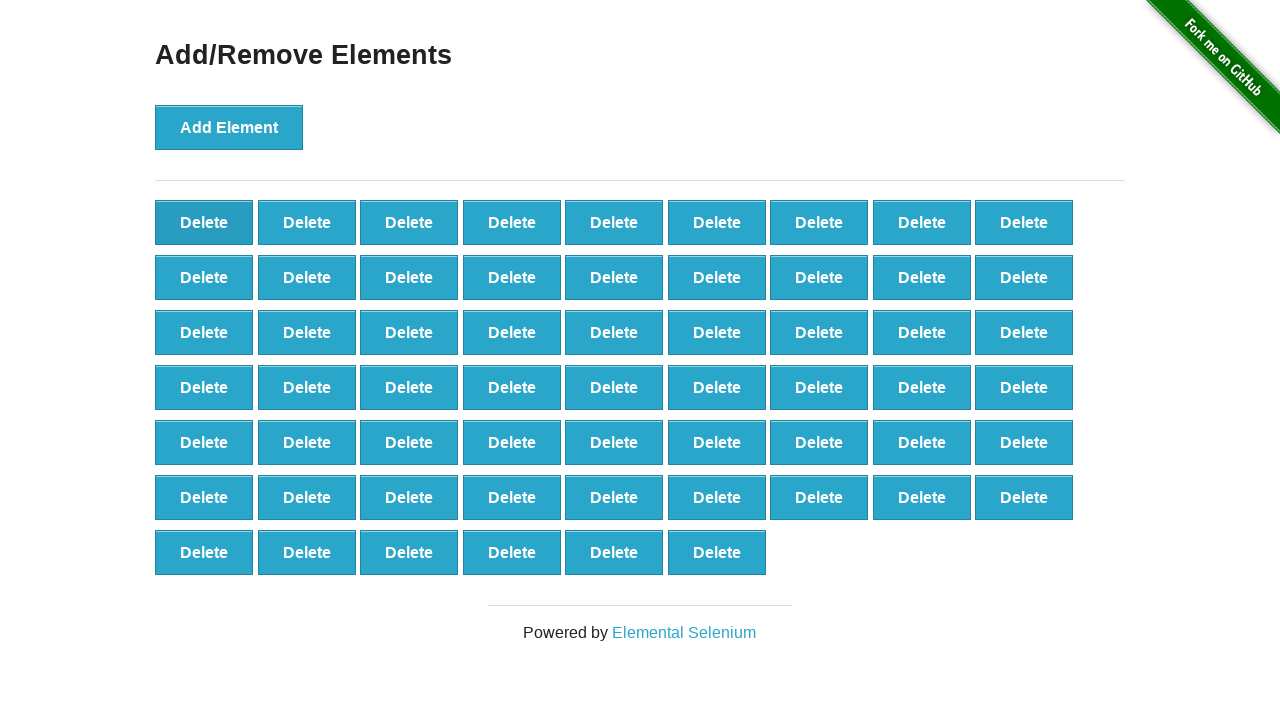

Clicked Delete button on first element (iteration 41/90) at (204, 222) on button.added-manually:first-child
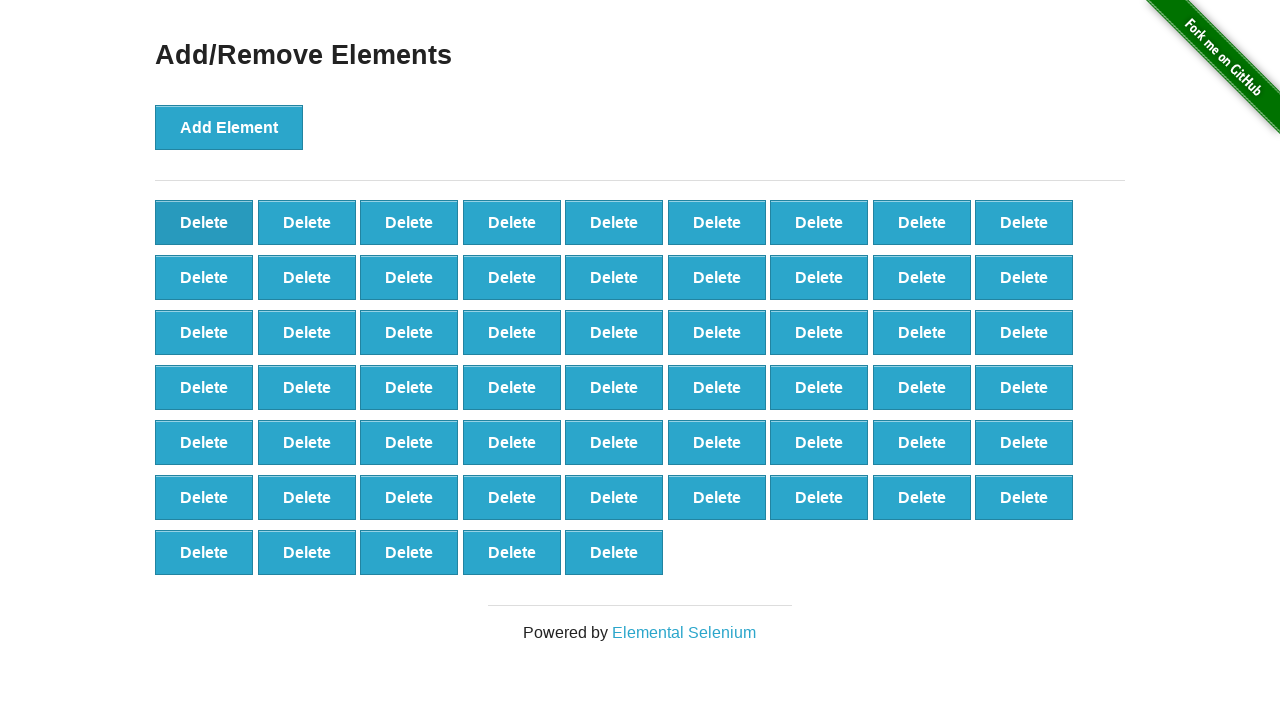

Clicked Delete button on first element (iteration 42/90) at (204, 222) on button.added-manually:first-child
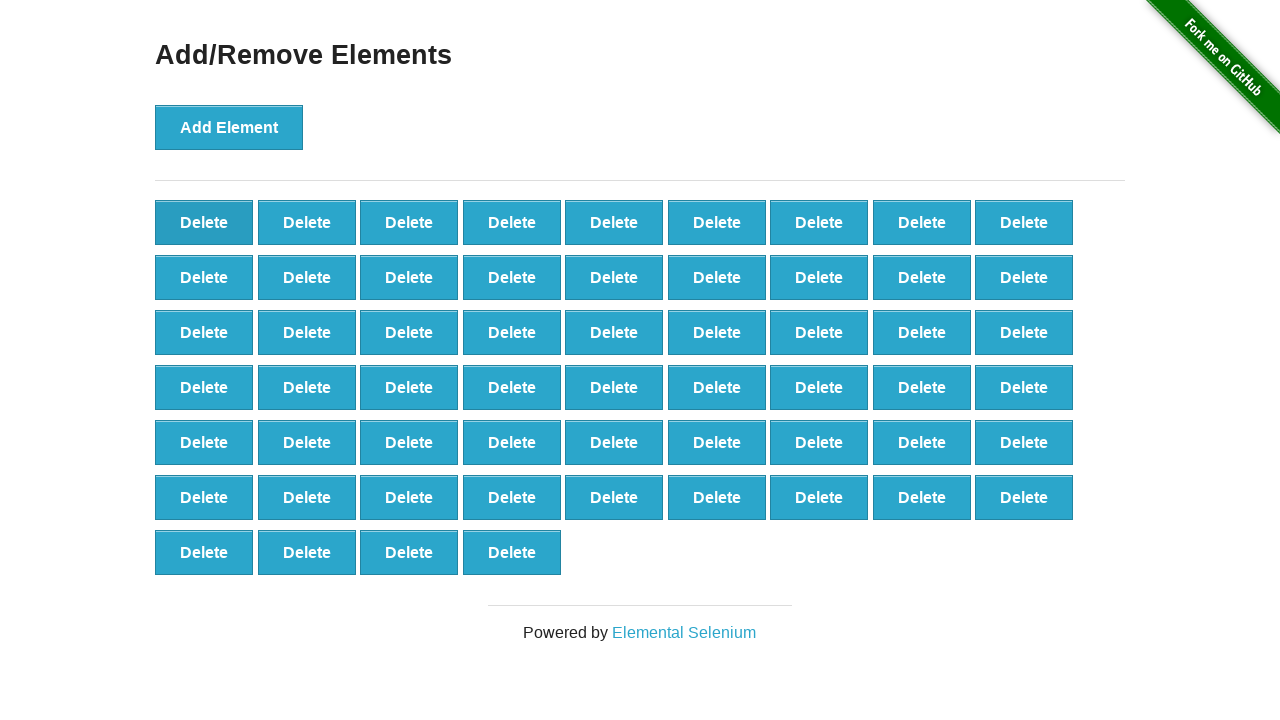

Clicked Delete button on first element (iteration 43/90) at (204, 222) on button.added-manually:first-child
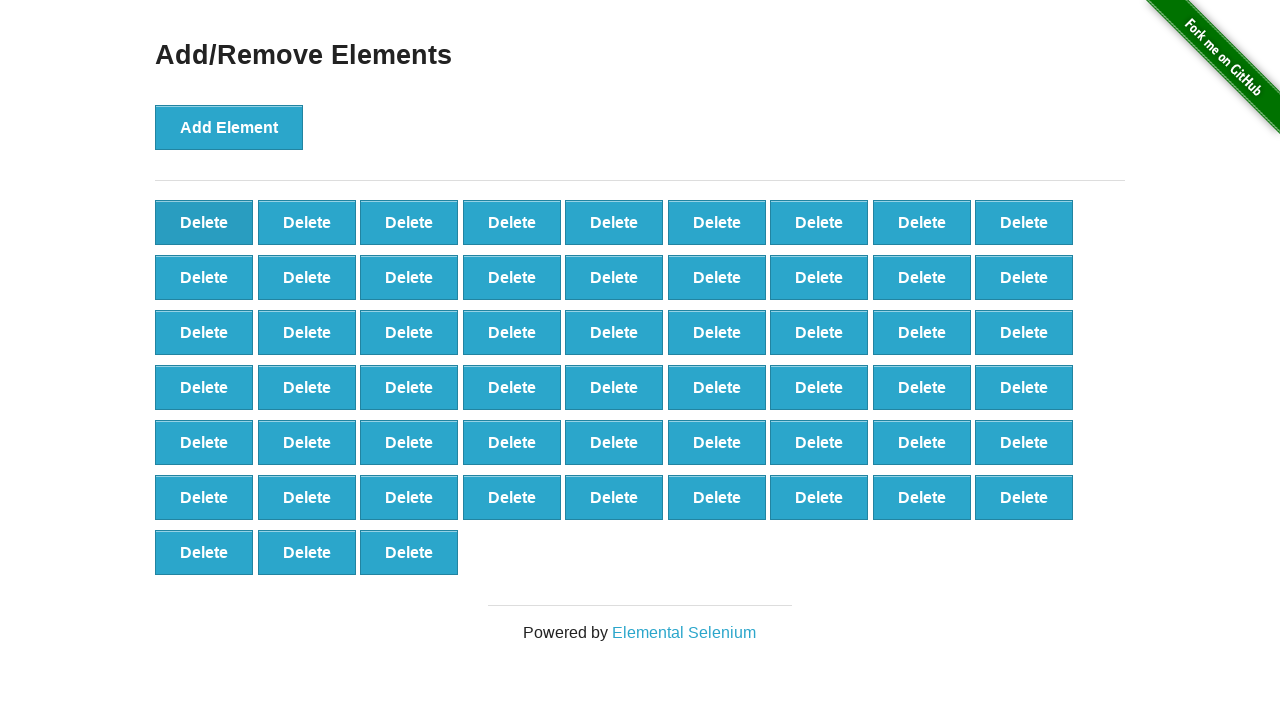

Clicked Delete button on first element (iteration 44/90) at (204, 222) on button.added-manually:first-child
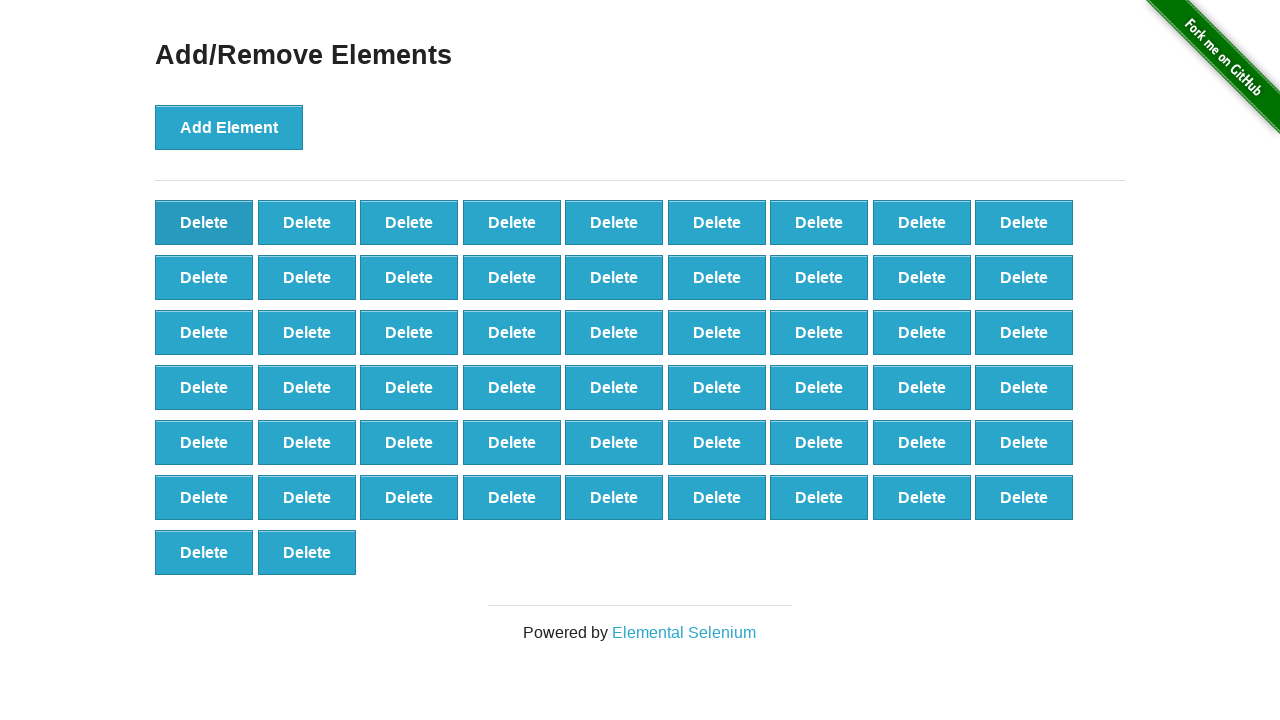

Clicked Delete button on first element (iteration 45/90) at (204, 222) on button.added-manually:first-child
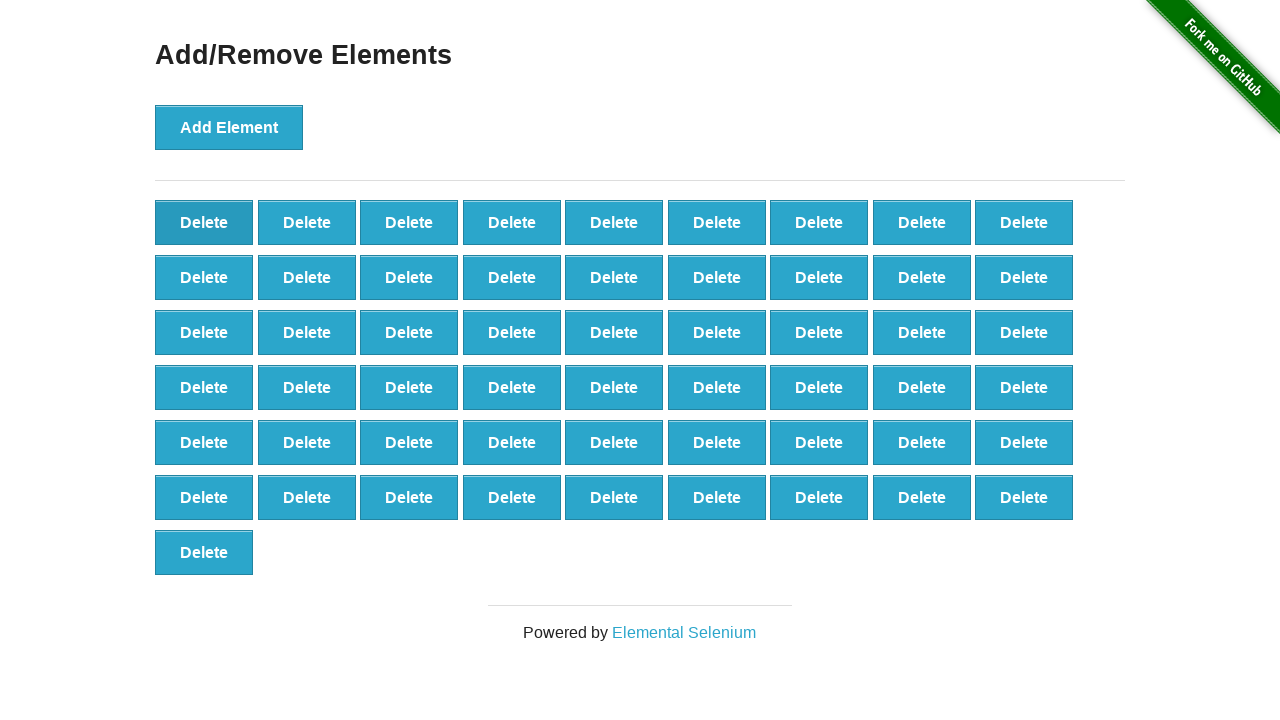

Clicked Delete button on first element (iteration 46/90) at (204, 222) on button.added-manually:first-child
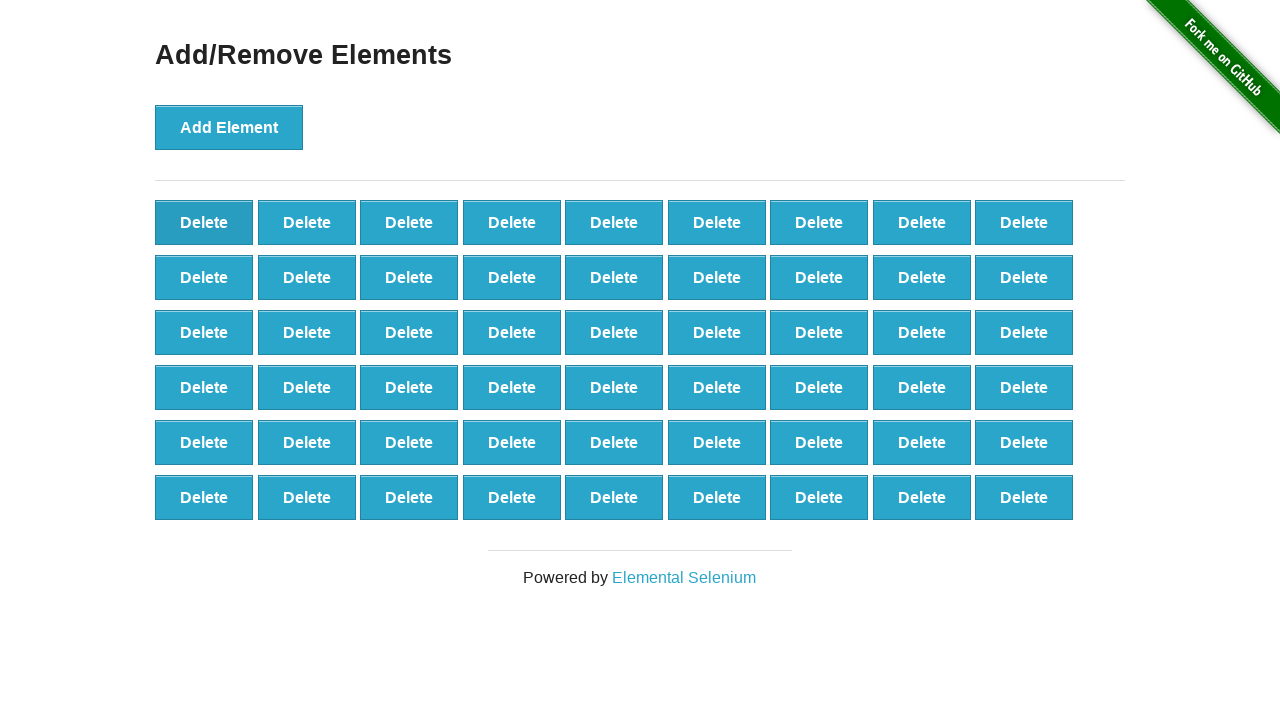

Clicked Delete button on first element (iteration 47/90) at (204, 222) on button.added-manually:first-child
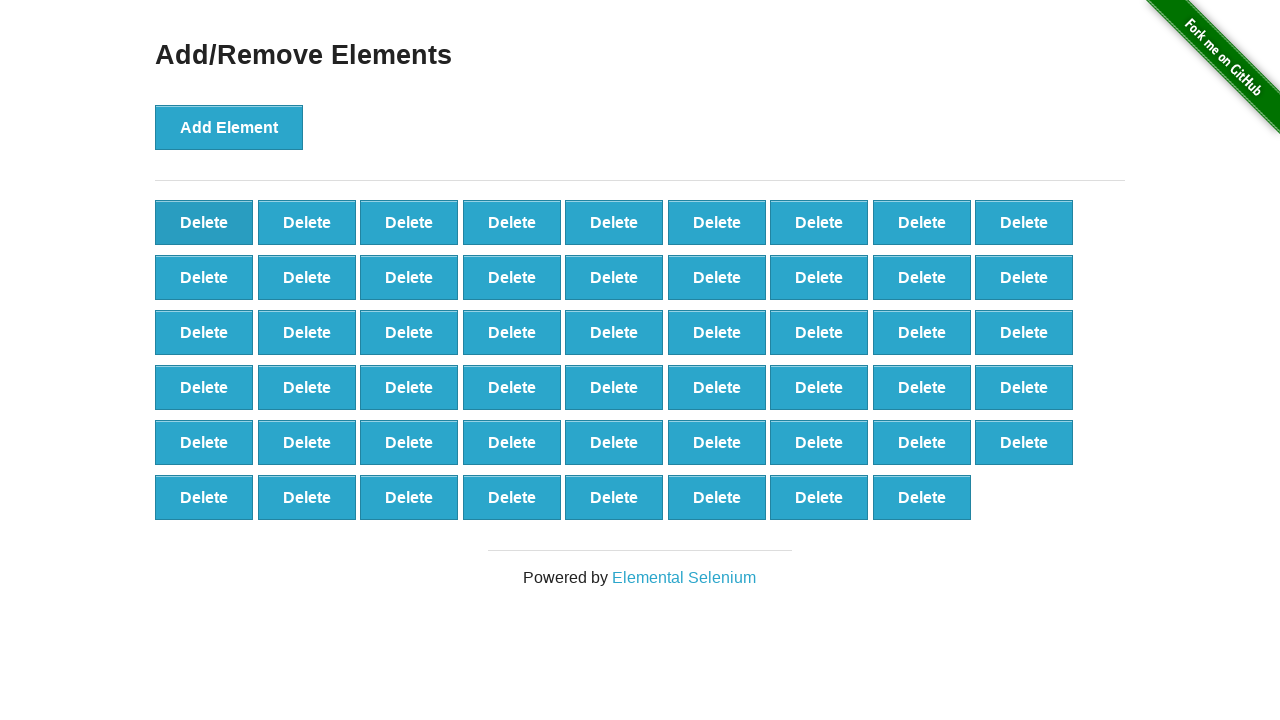

Clicked Delete button on first element (iteration 48/90) at (204, 222) on button.added-manually:first-child
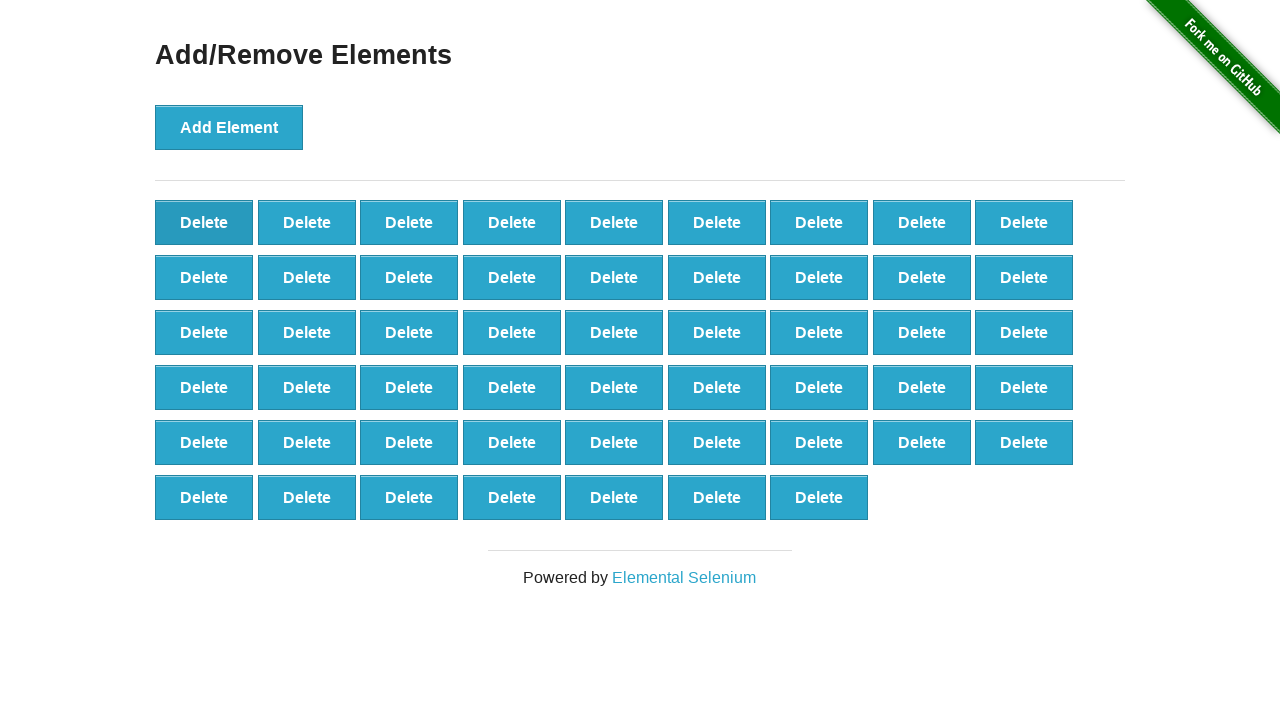

Clicked Delete button on first element (iteration 49/90) at (204, 222) on button.added-manually:first-child
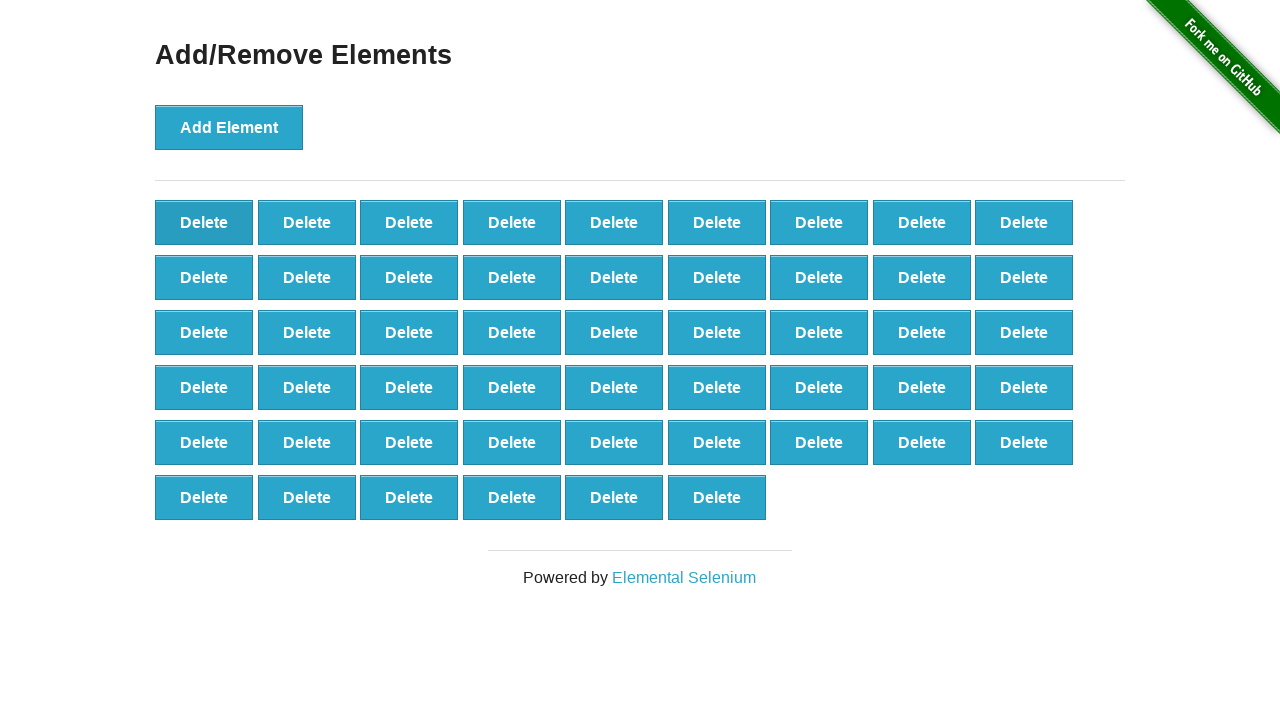

Clicked Delete button on first element (iteration 50/90) at (204, 222) on button.added-manually:first-child
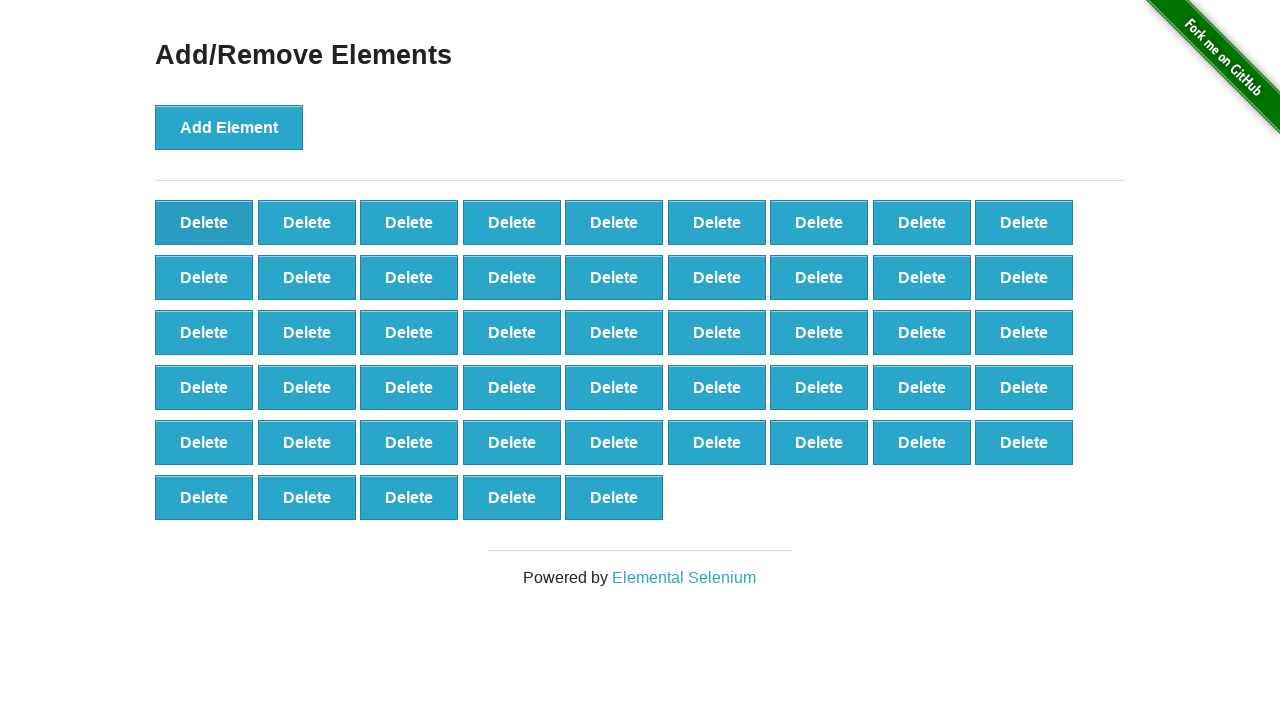

Clicked Delete button on first element (iteration 51/90) at (204, 222) on button.added-manually:first-child
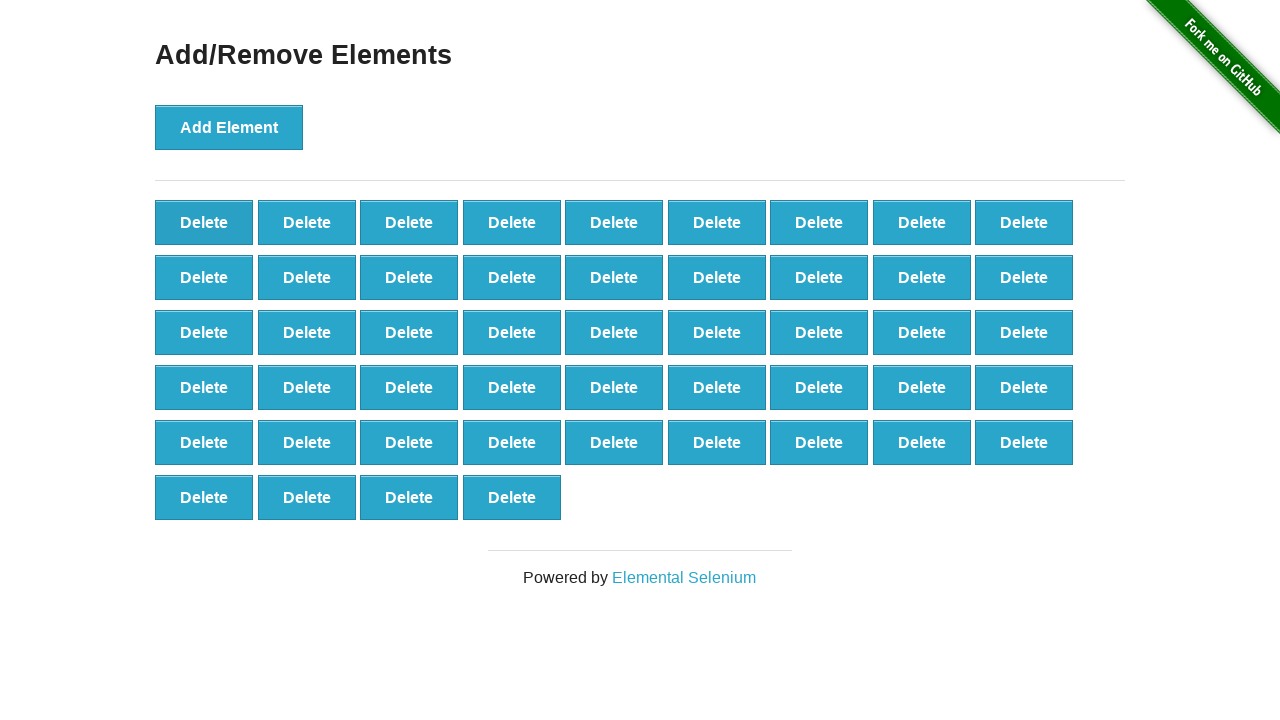

Clicked Delete button on first element (iteration 52/90) at (204, 222) on button.added-manually:first-child
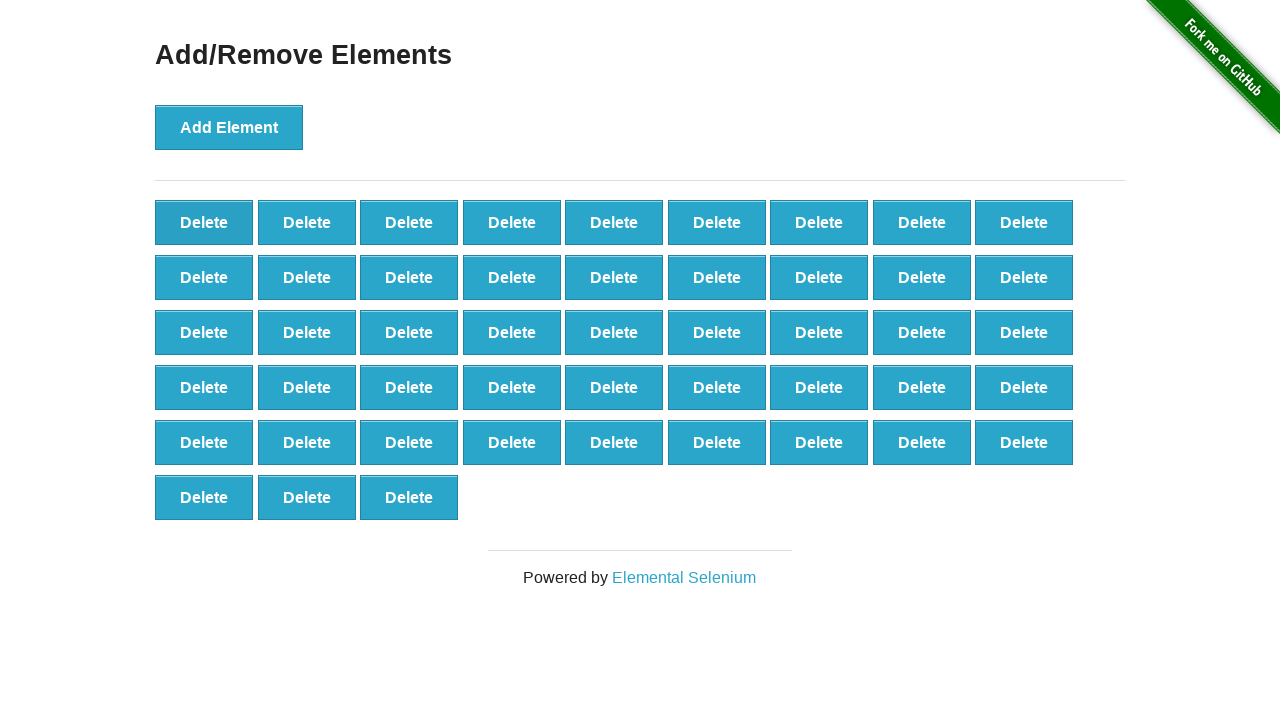

Clicked Delete button on first element (iteration 53/90) at (204, 222) on button.added-manually:first-child
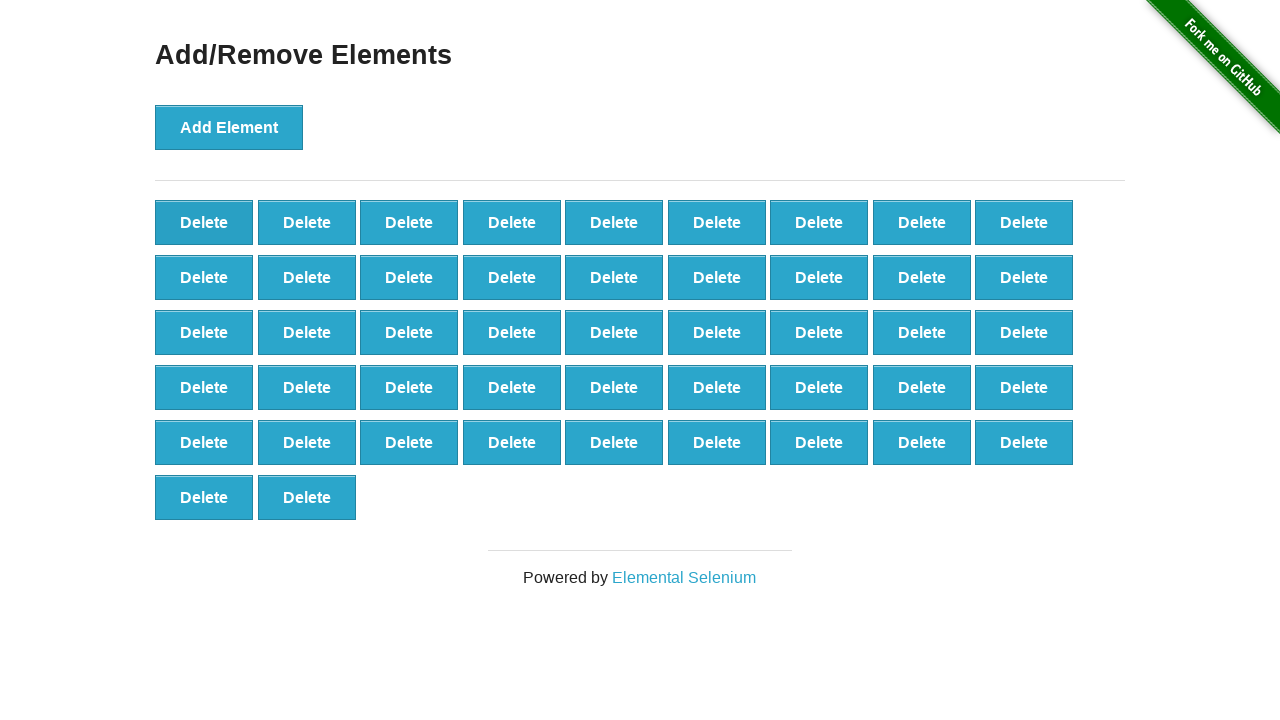

Clicked Delete button on first element (iteration 54/90) at (204, 222) on button.added-manually:first-child
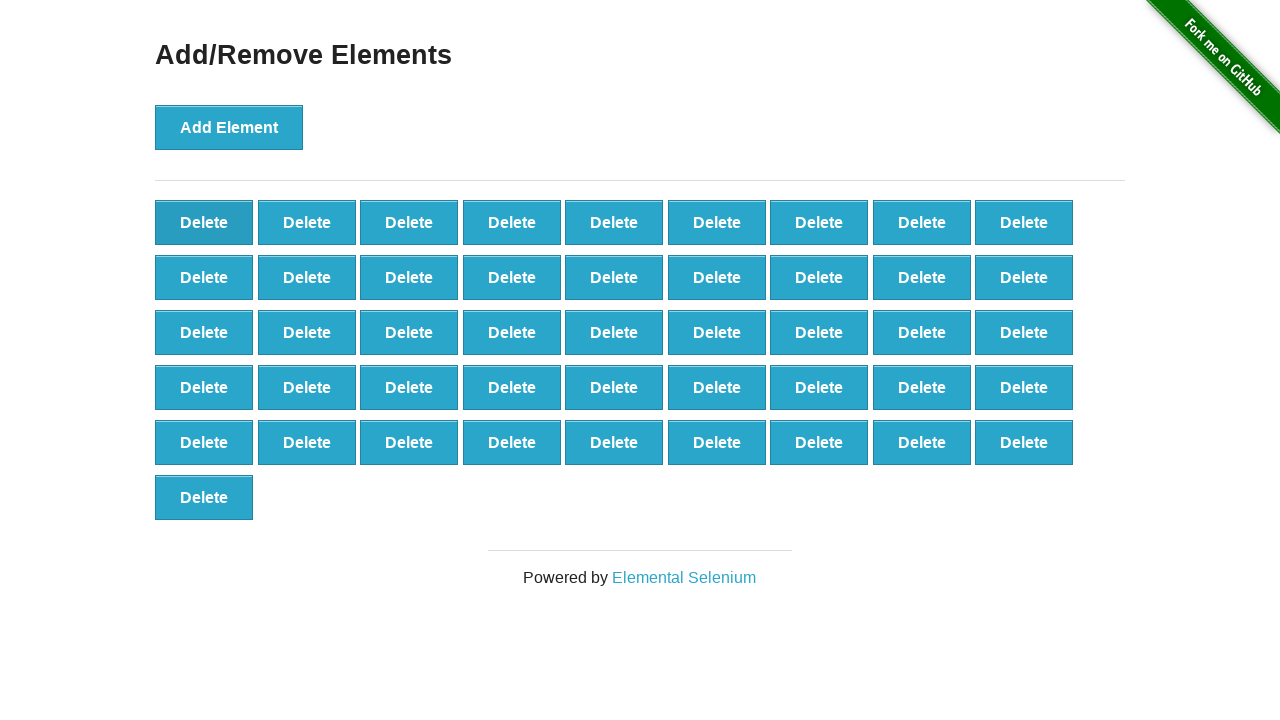

Clicked Delete button on first element (iteration 55/90) at (204, 222) on button.added-manually:first-child
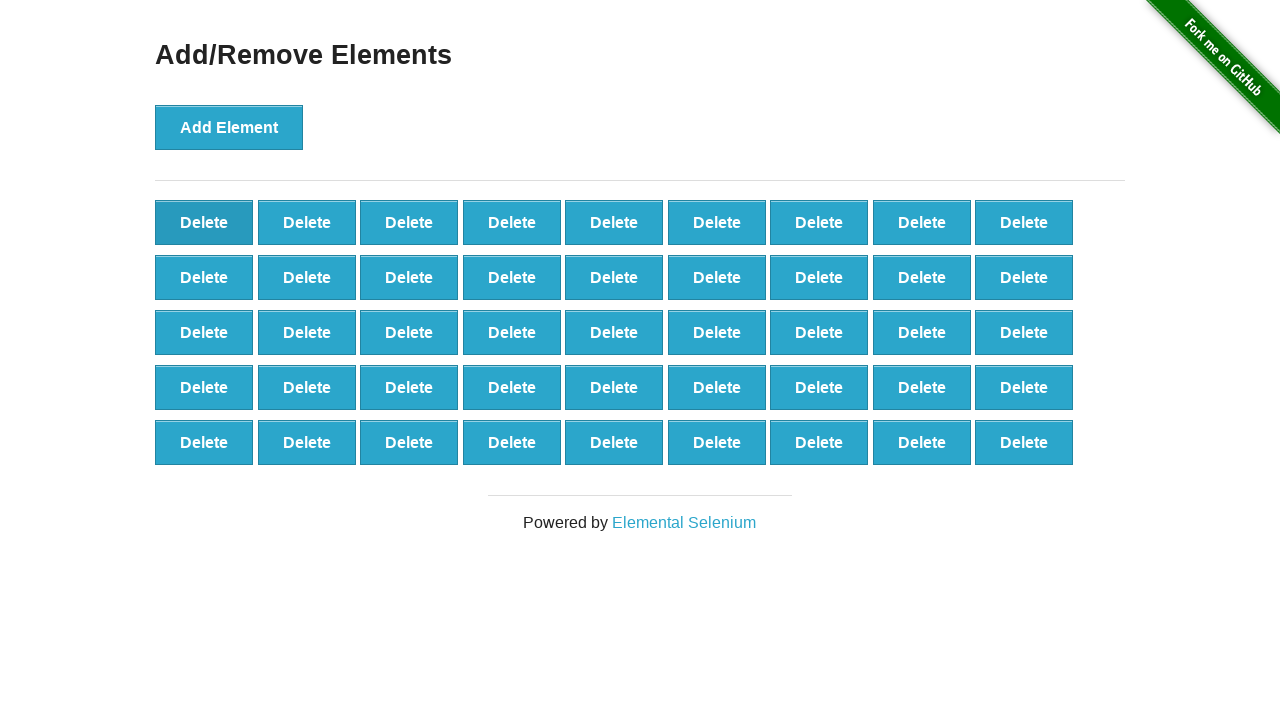

Clicked Delete button on first element (iteration 56/90) at (204, 222) on button.added-manually:first-child
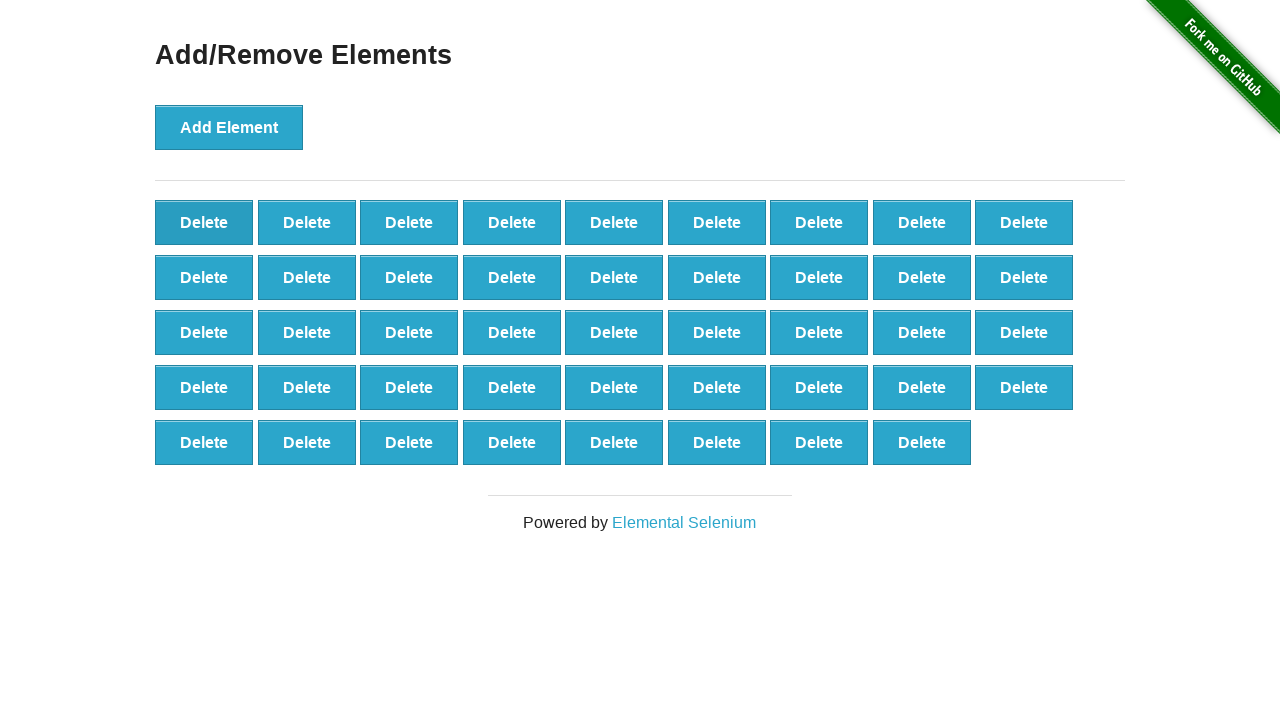

Clicked Delete button on first element (iteration 57/90) at (204, 222) on button.added-manually:first-child
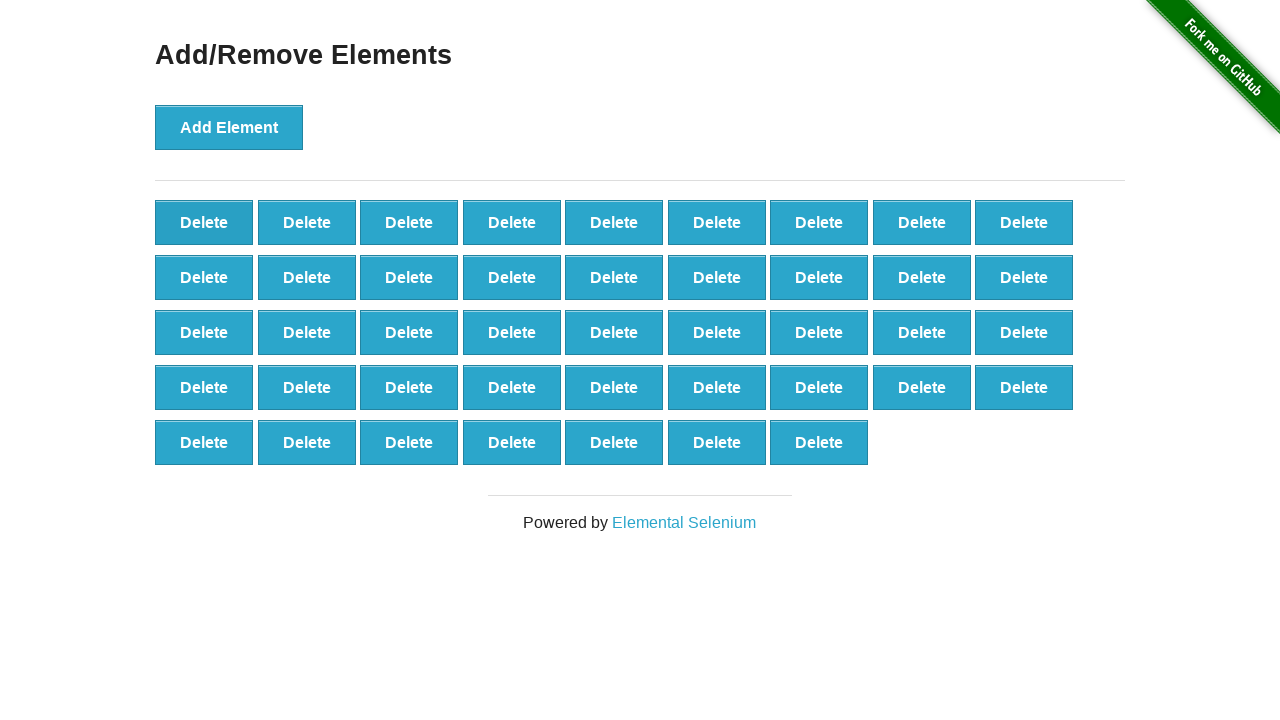

Clicked Delete button on first element (iteration 58/90) at (204, 222) on button.added-manually:first-child
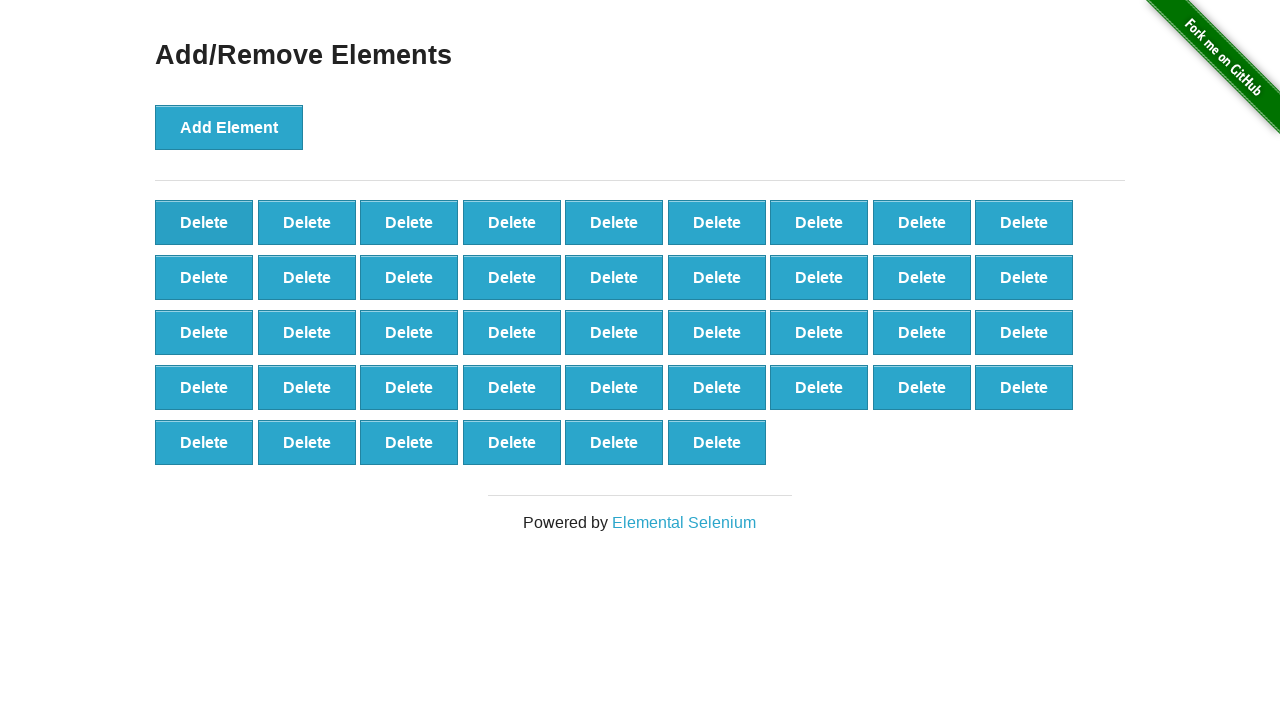

Clicked Delete button on first element (iteration 59/90) at (204, 222) on button.added-manually:first-child
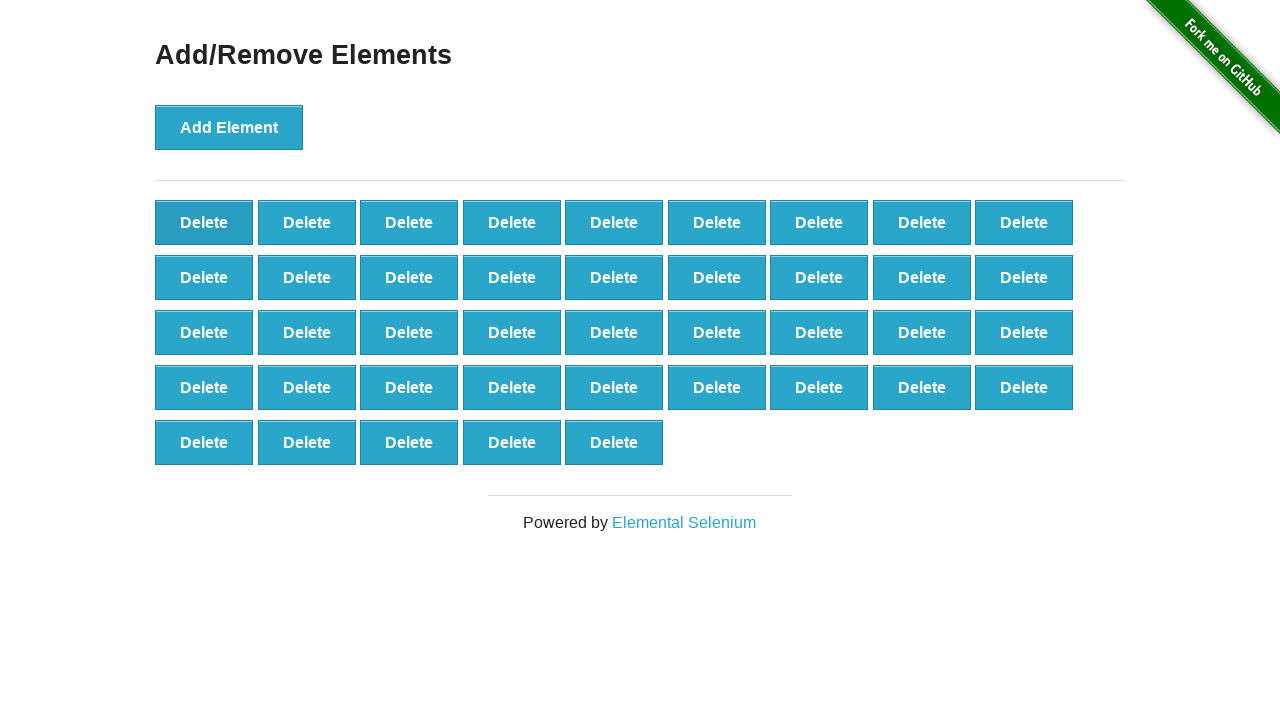

Clicked Delete button on first element (iteration 60/90) at (204, 222) on button.added-manually:first-child
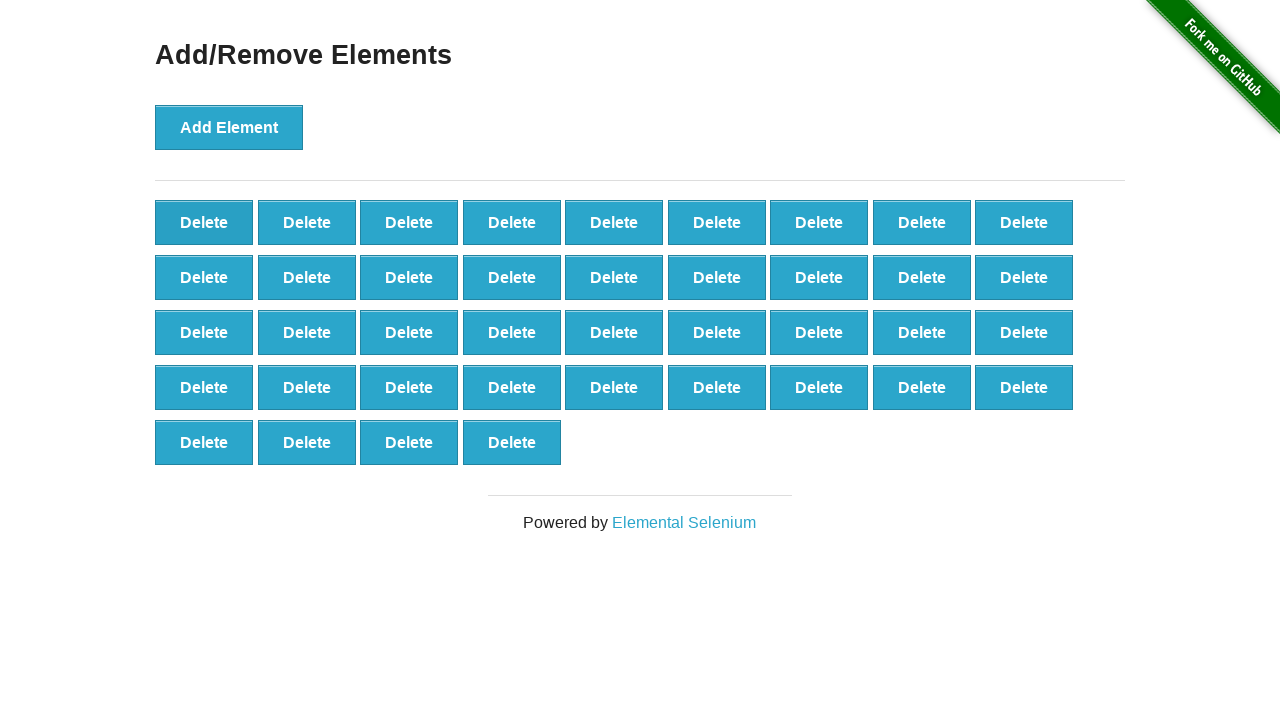

Clicked Delete button on first element (iteration 61/90) at (204, 222) on button.added-manually:first-child
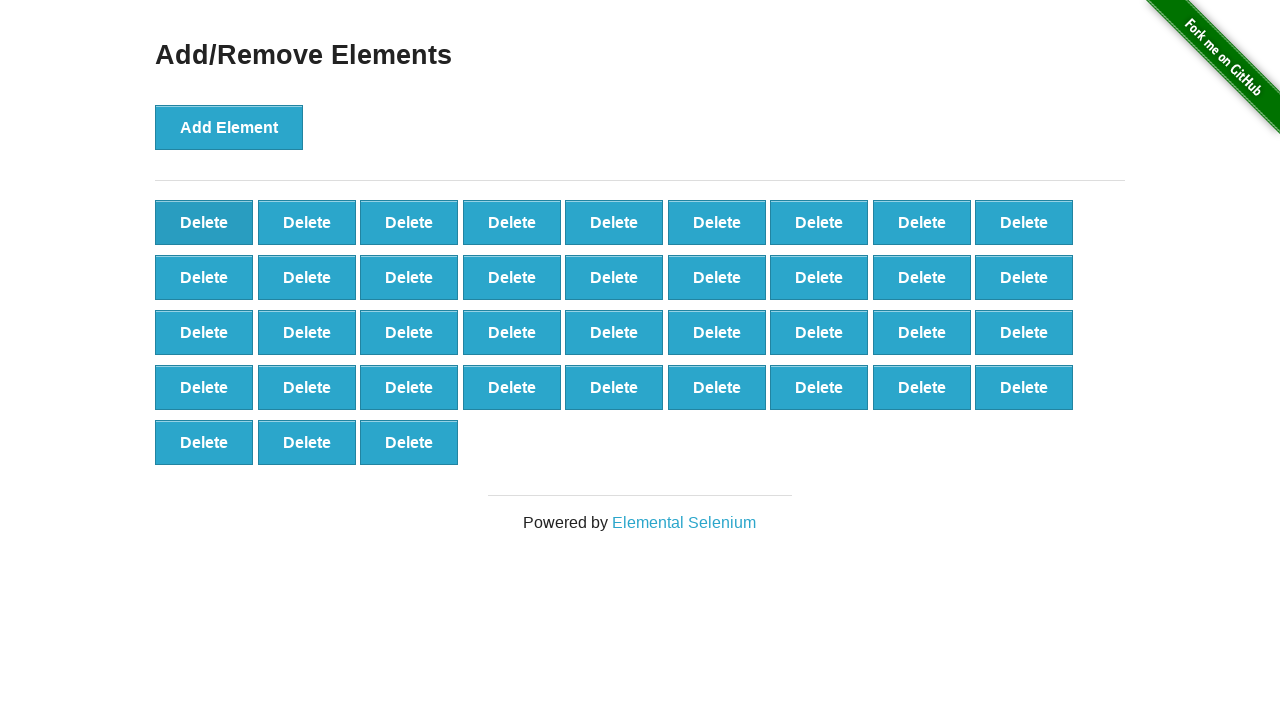

Clicked Delete button on first element (iteration 62/90) at (204, 222) on button.added-manually:first-child
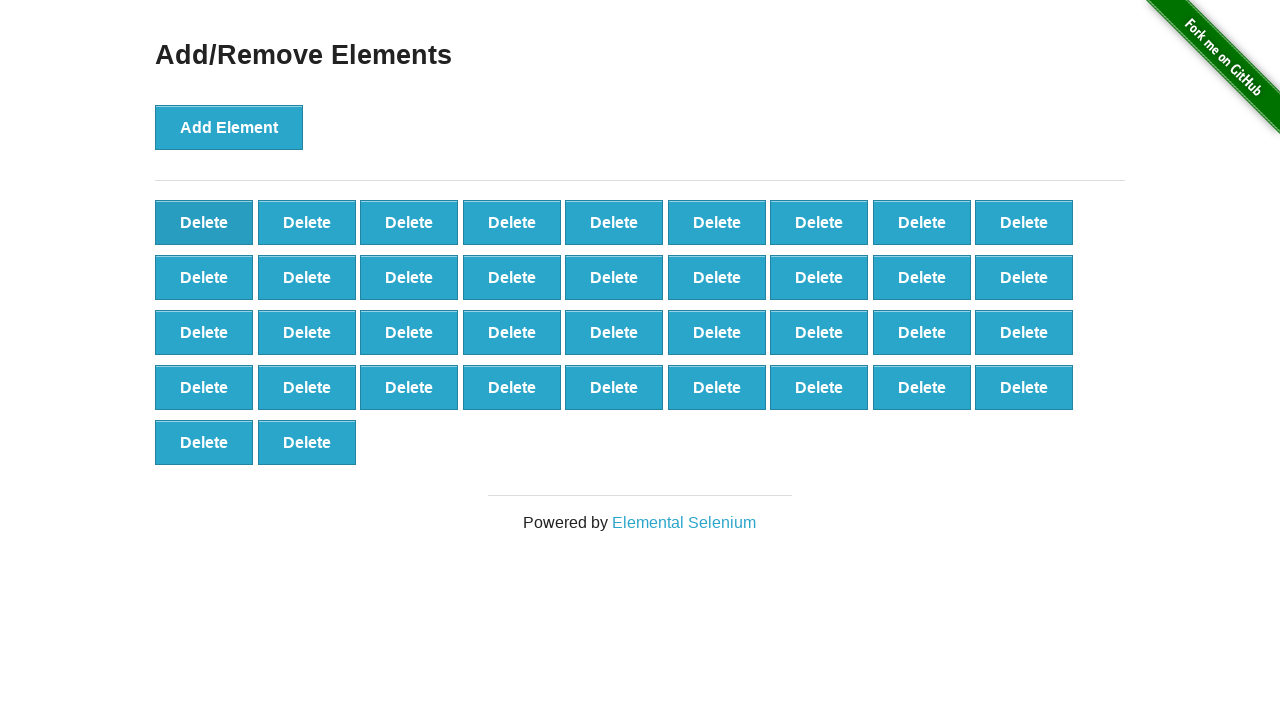

Clicked Delete button on first element (iteration 63/90) at (204, 222) on button.added-manually:first-child
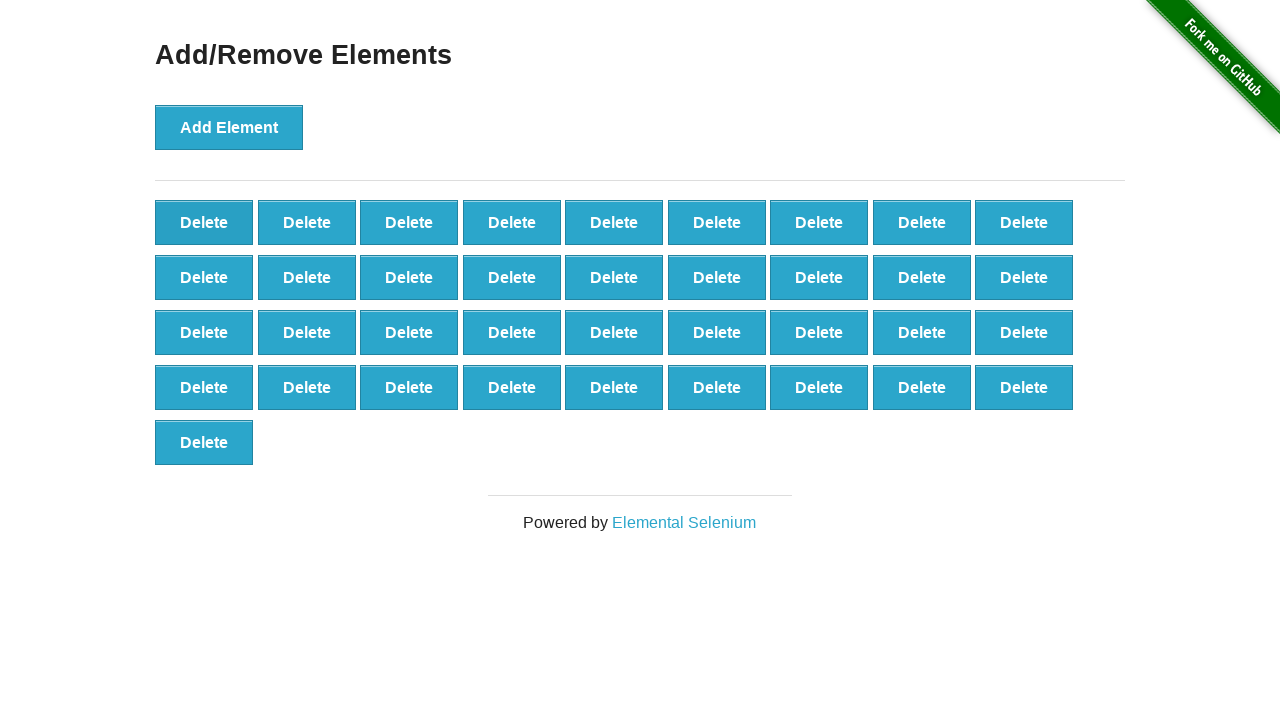

Clicked Delete button on first element (iteration 64/90) at (204, 222) on button.added-manually:first-child
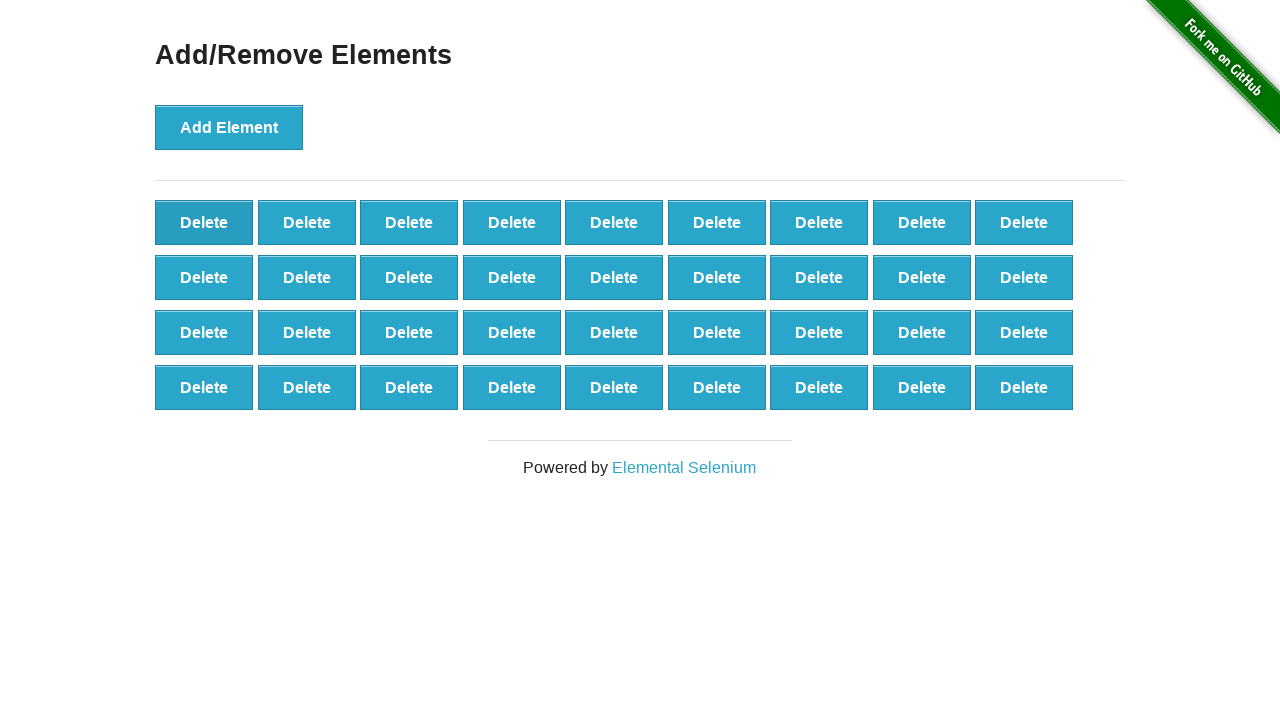

Clicked Delete button on first element (iteration 65/90) at (204, 222) on button.added-manually:first-child
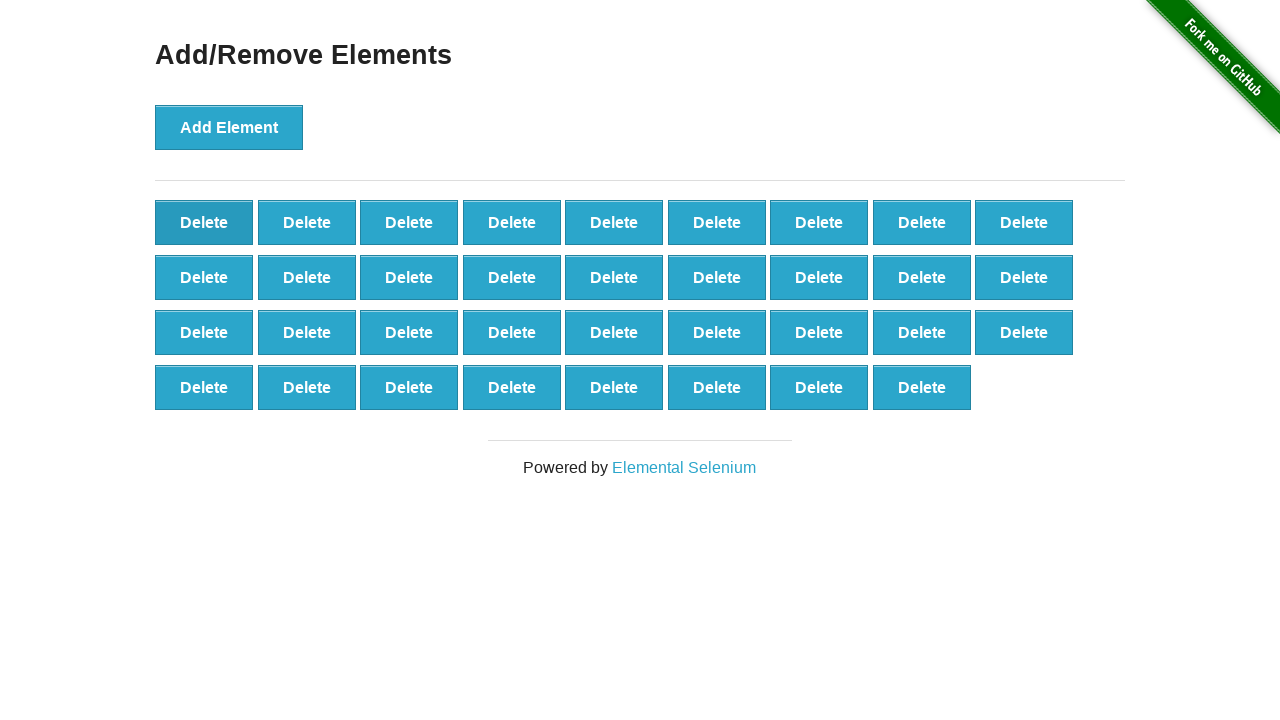

Clicked Delete button on first element (iteration 66/90) at (204, 222) on button.added-manually:first-child
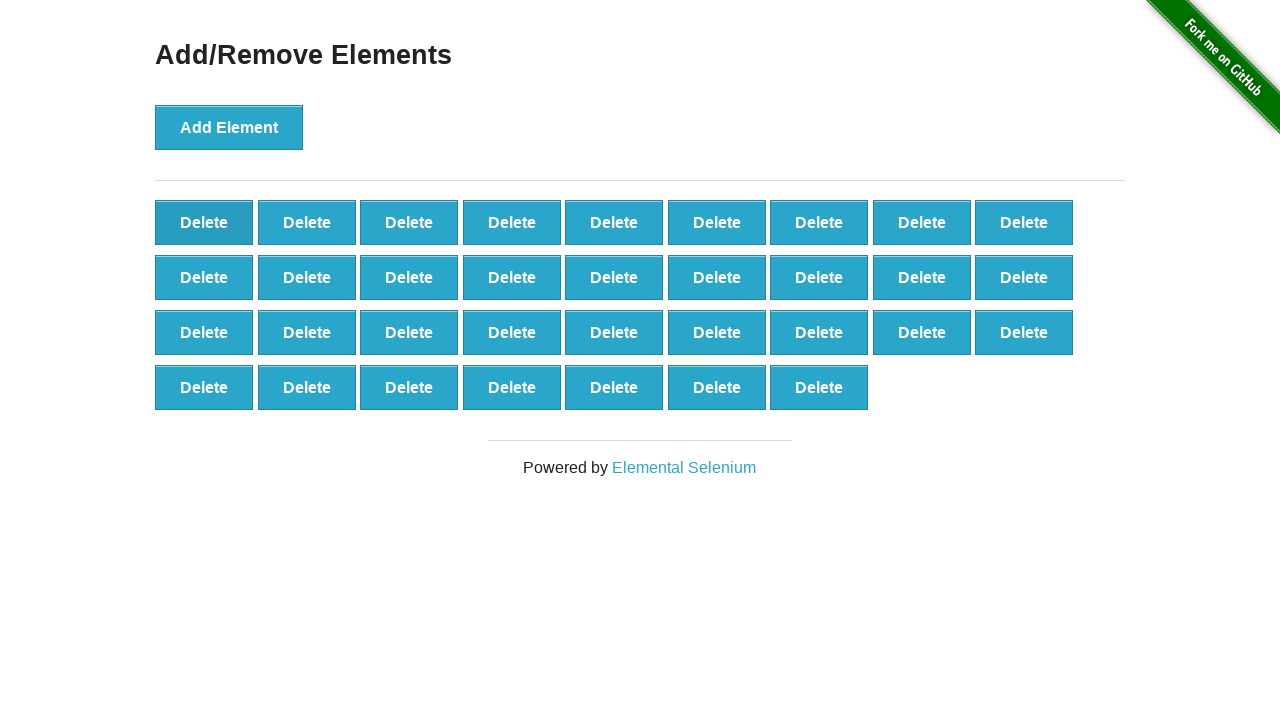

Clicked Delete button on first element (iteration 67/90) at (204, 222) on button.added-manually:first-child
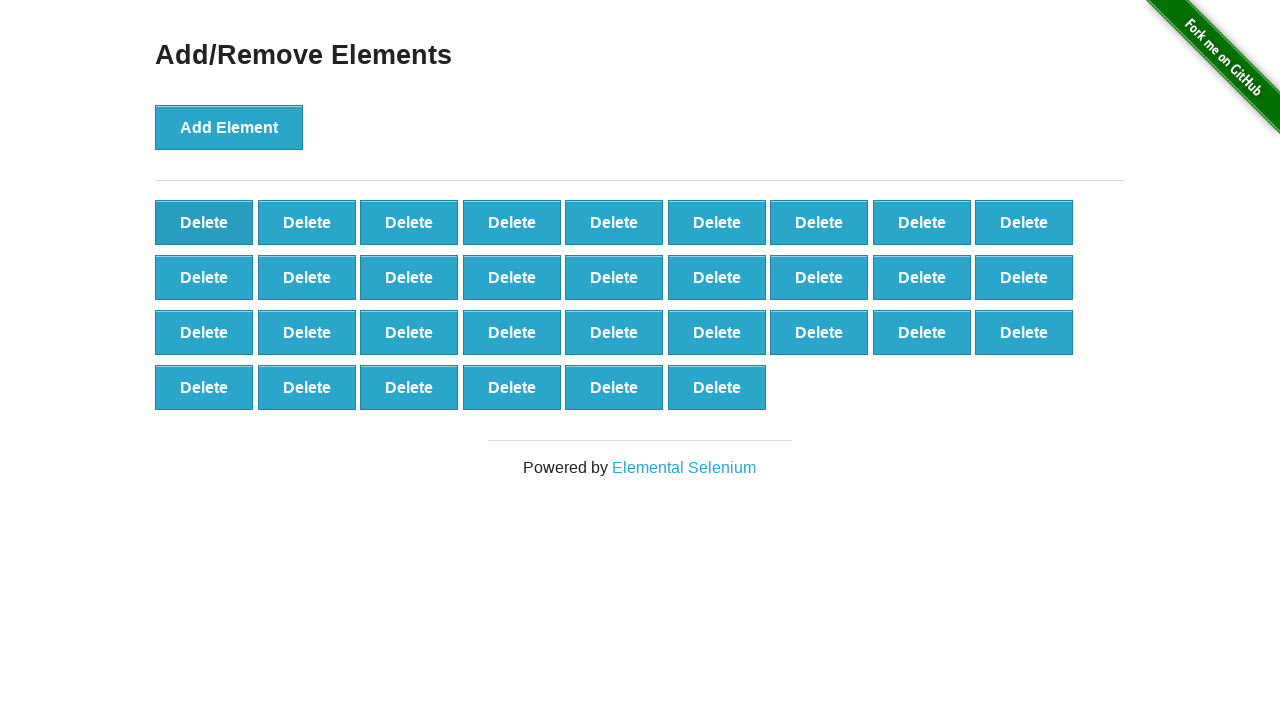

Clicked Delete button on first element (iteration 68/90) at (204, 222) on button.added-manually:first-child
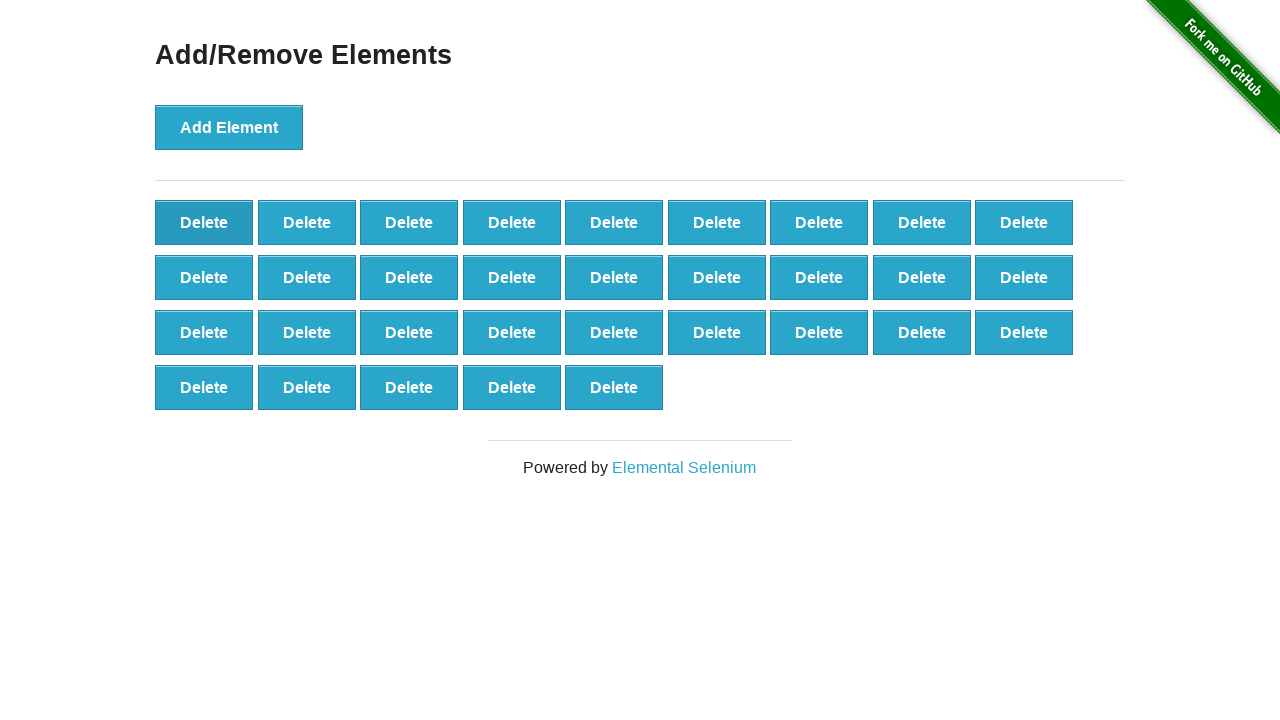

Clicked Delete button on first element (iteration 69/90) at (204, 222) on button.added-manually:first-child
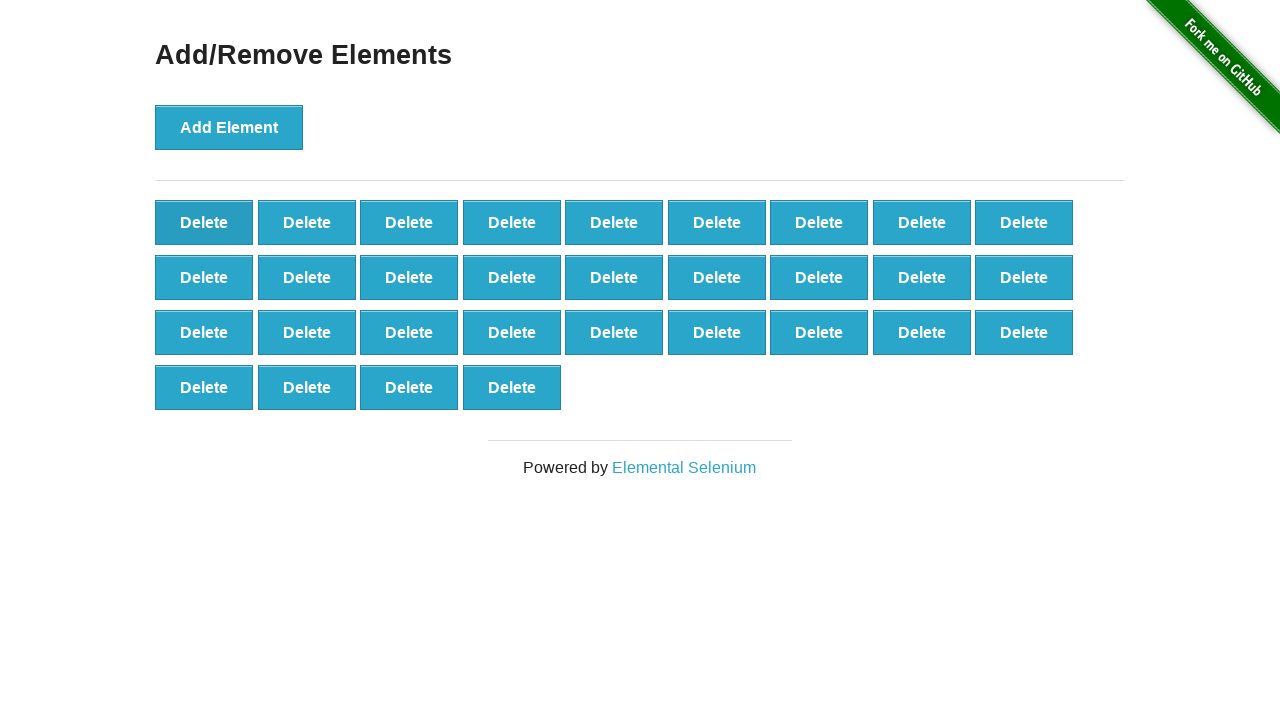

Clicked Delete button on first element (iteration 70/90) at (204, 222) on button.added-manually:first-child
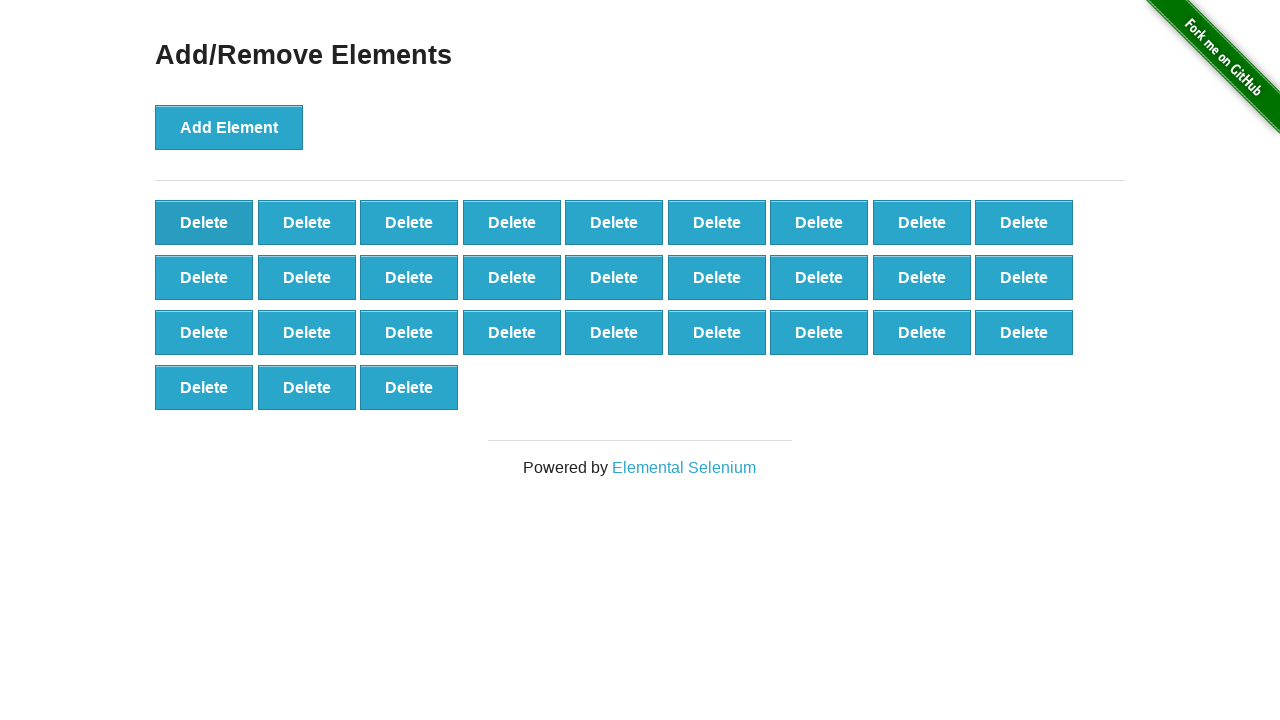

Clicked Delete button on first element (iteration 71/90) at (204, 222) on button.added-manually:first-child
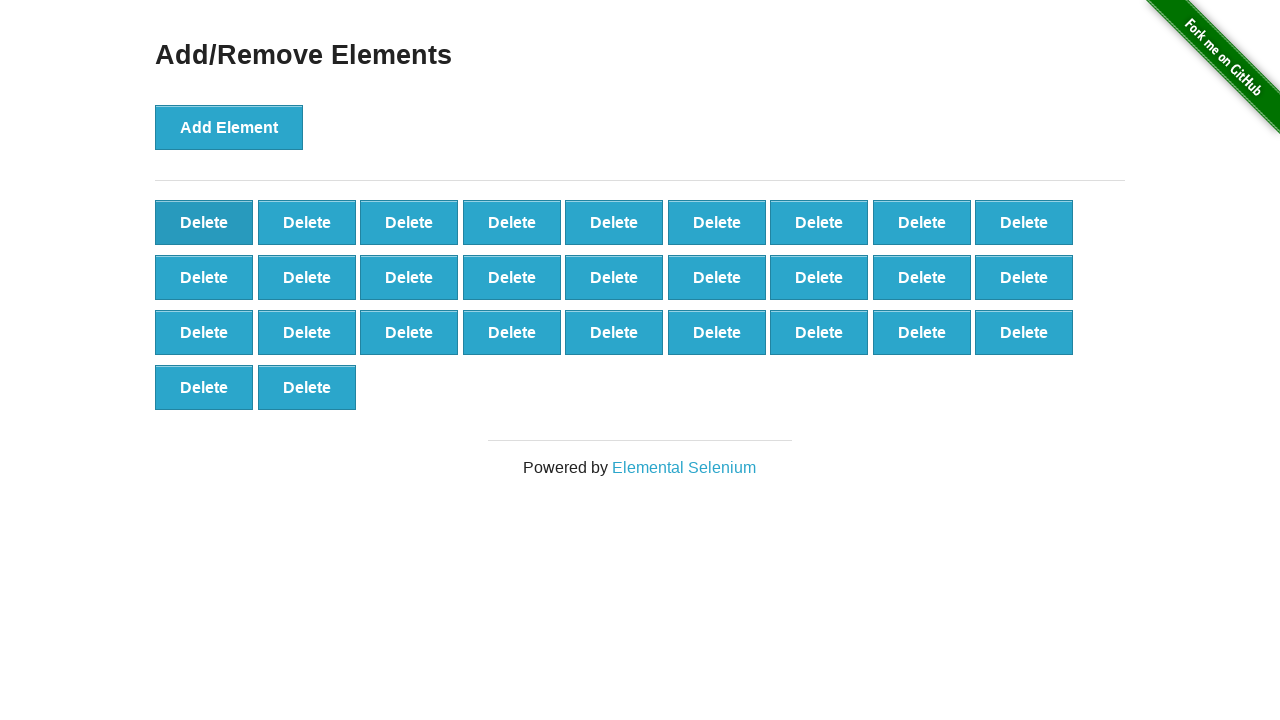

Clicked Delete button on first element (iteration 72/90) at (204, 222) on button.added-manually:first-child
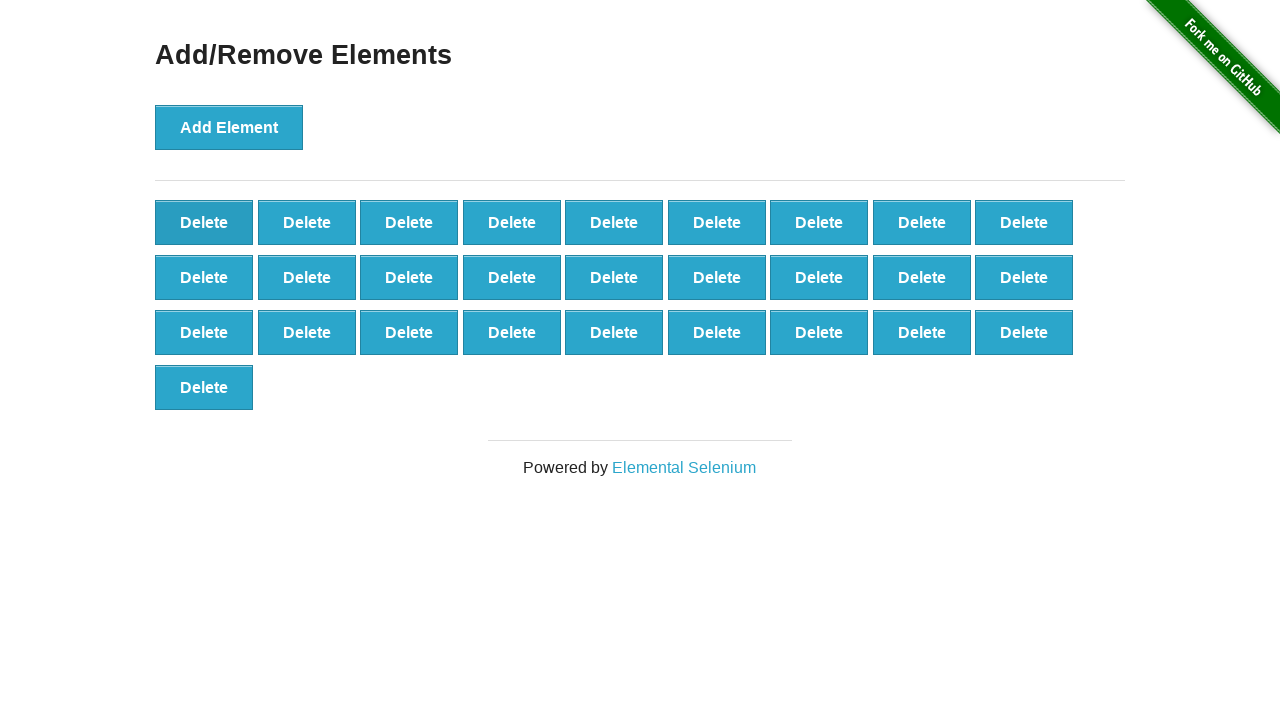

Clicked Delete button on first element (iteration 73/90) at (204, 222) on button.added-manually:first-child
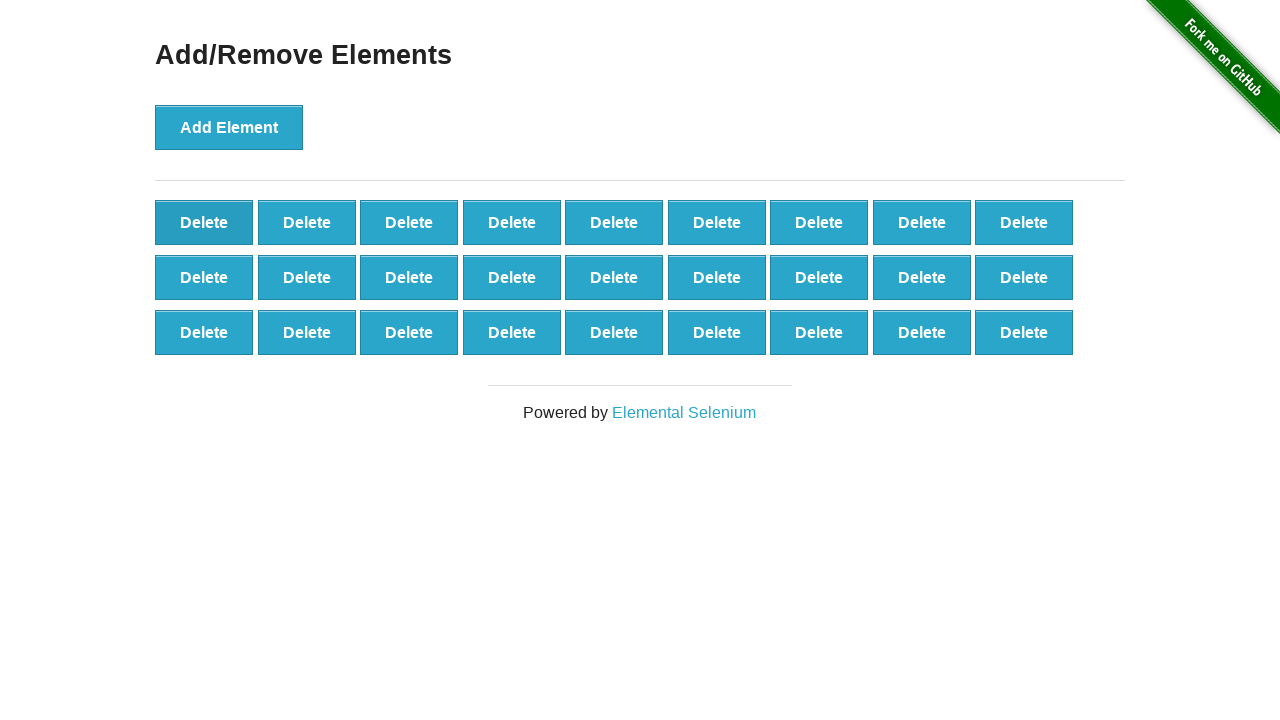

Clicked Delete button on first element (iteration 74/90) at (204, 222) on button.added-manually:first-child
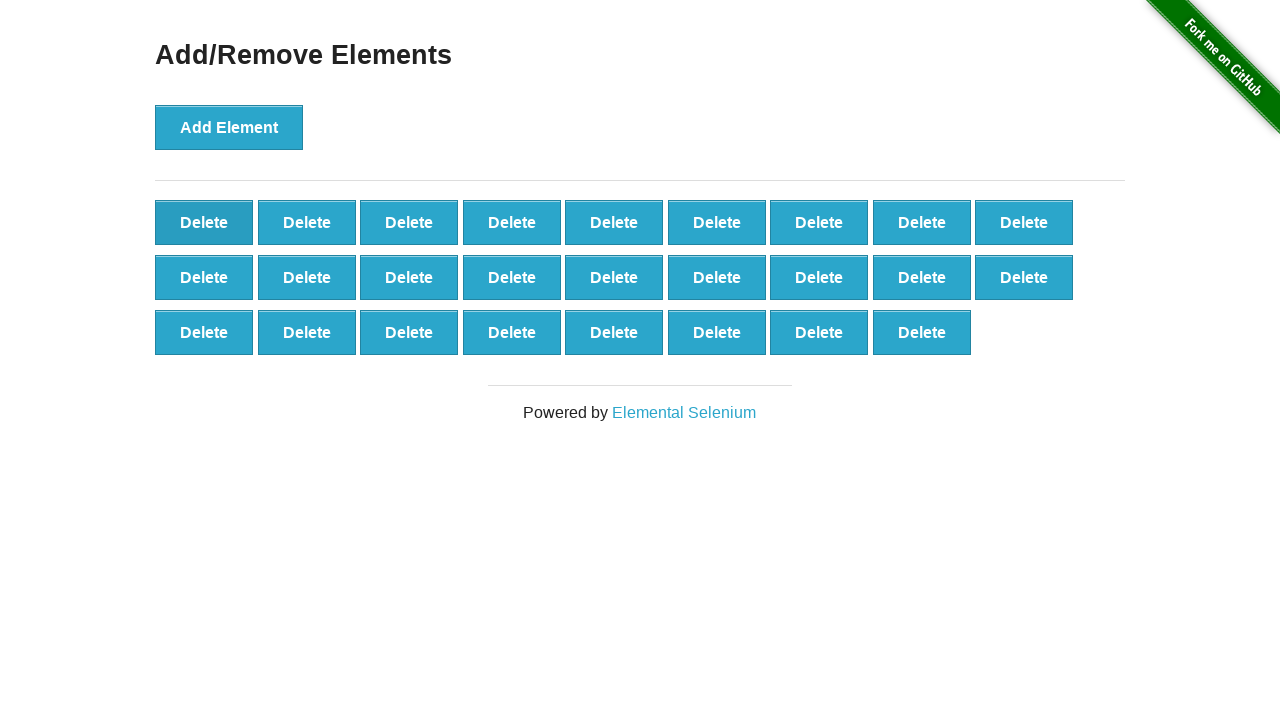

Clicked Delete button on first element (iteration 75/90) at (204, 222) on button.added-manually:first-child
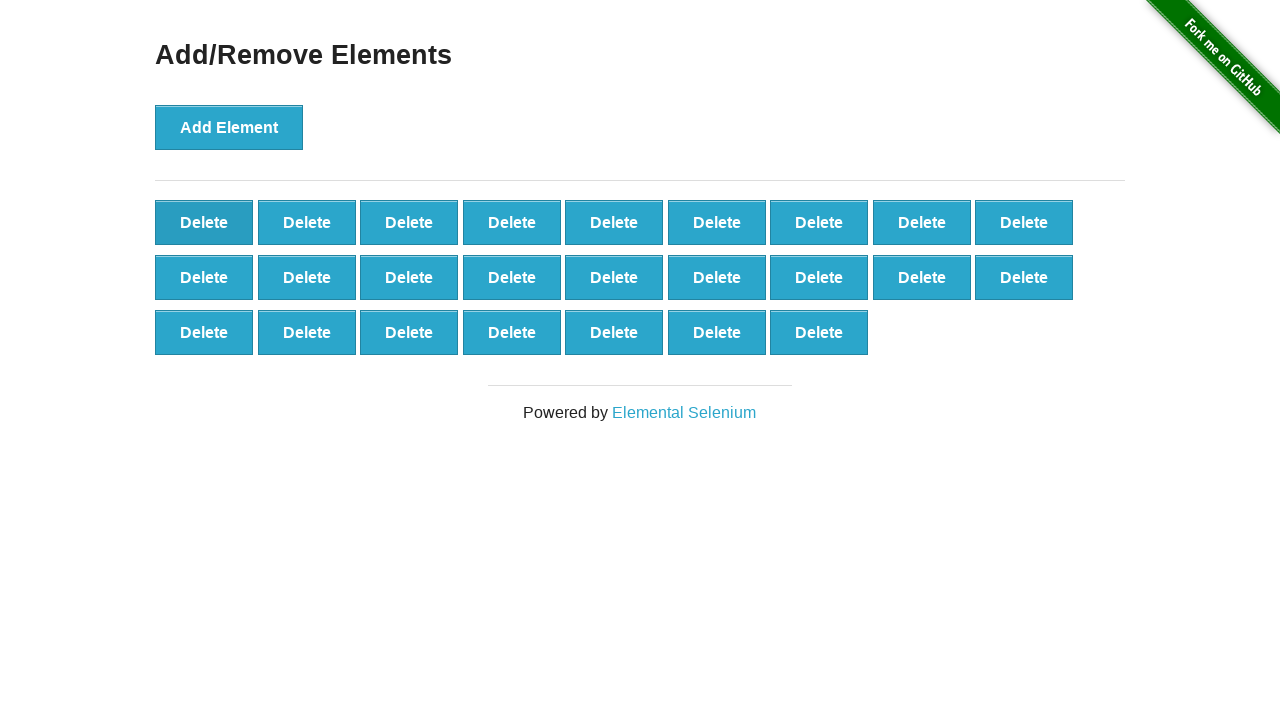

Clicked Delete button on first element (iteration 76/90) at (204, 222) on button.added-manually:first-child
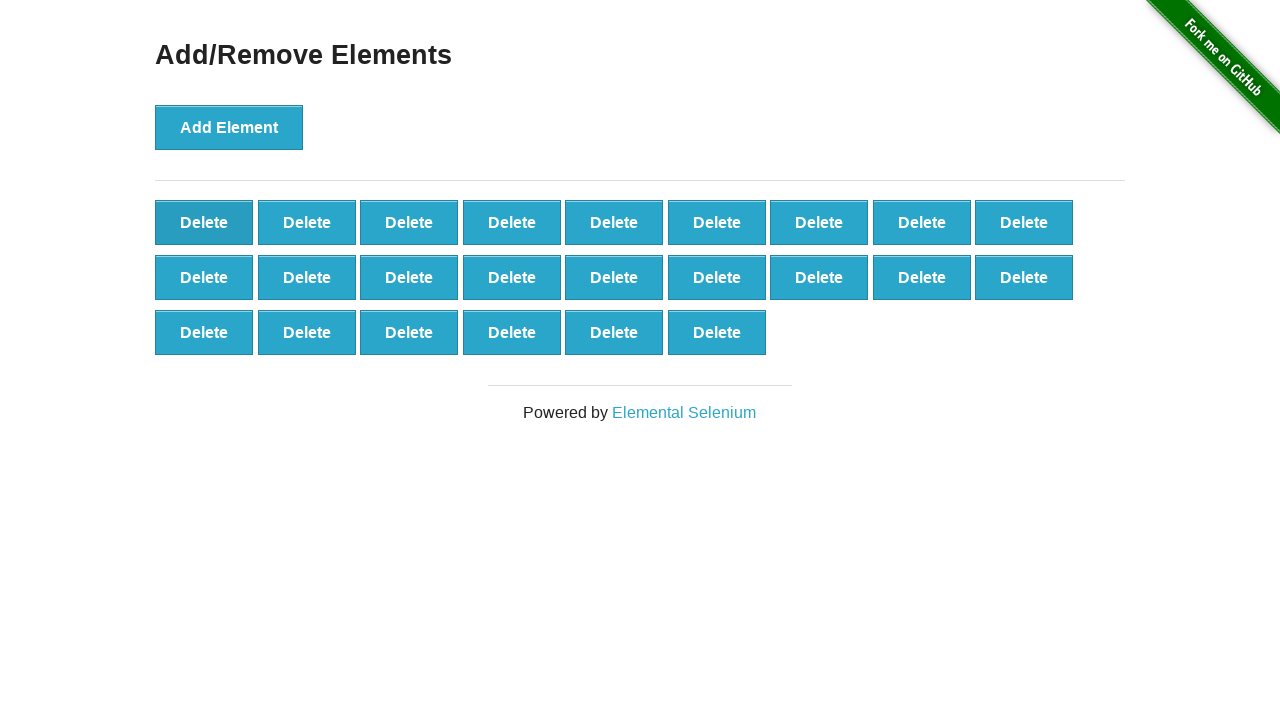

Clicked Delete button on first element (iteration 77/90) at (204, 222) on button.added-manually:first-child
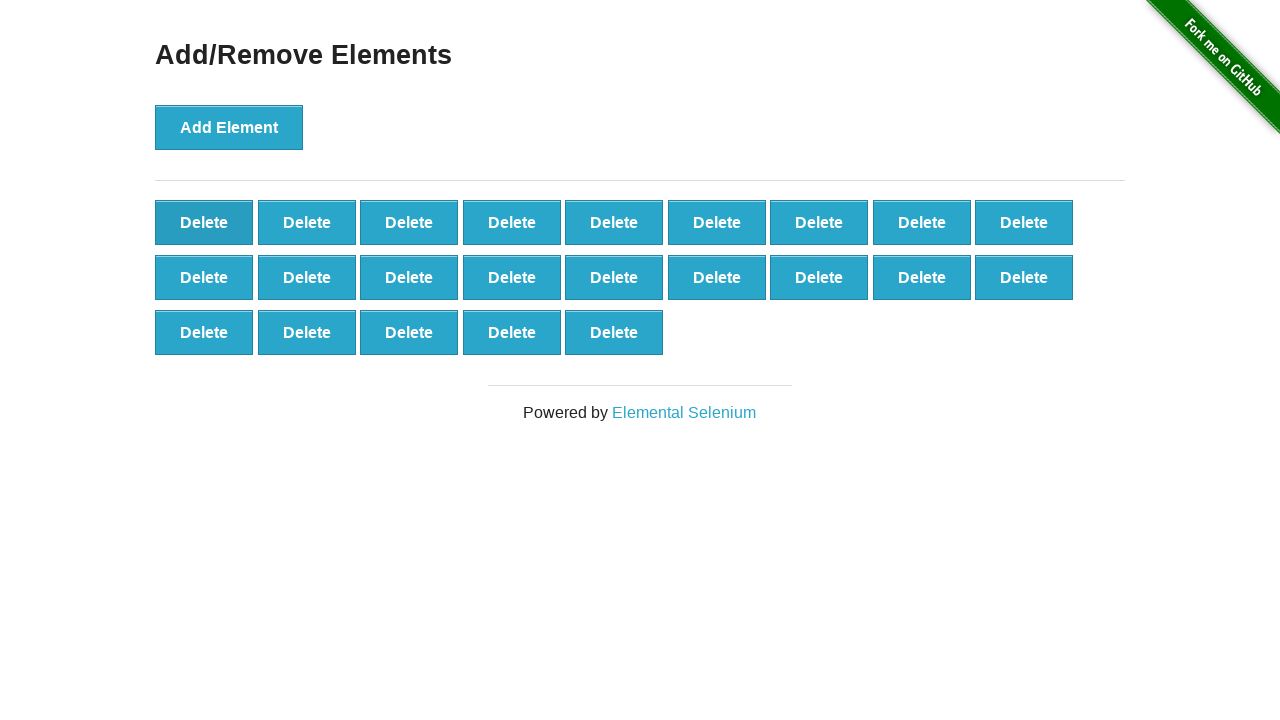

Clicked Delete button on first element (iteration 78/90) at (204, 222) on button.added-manually:first-child
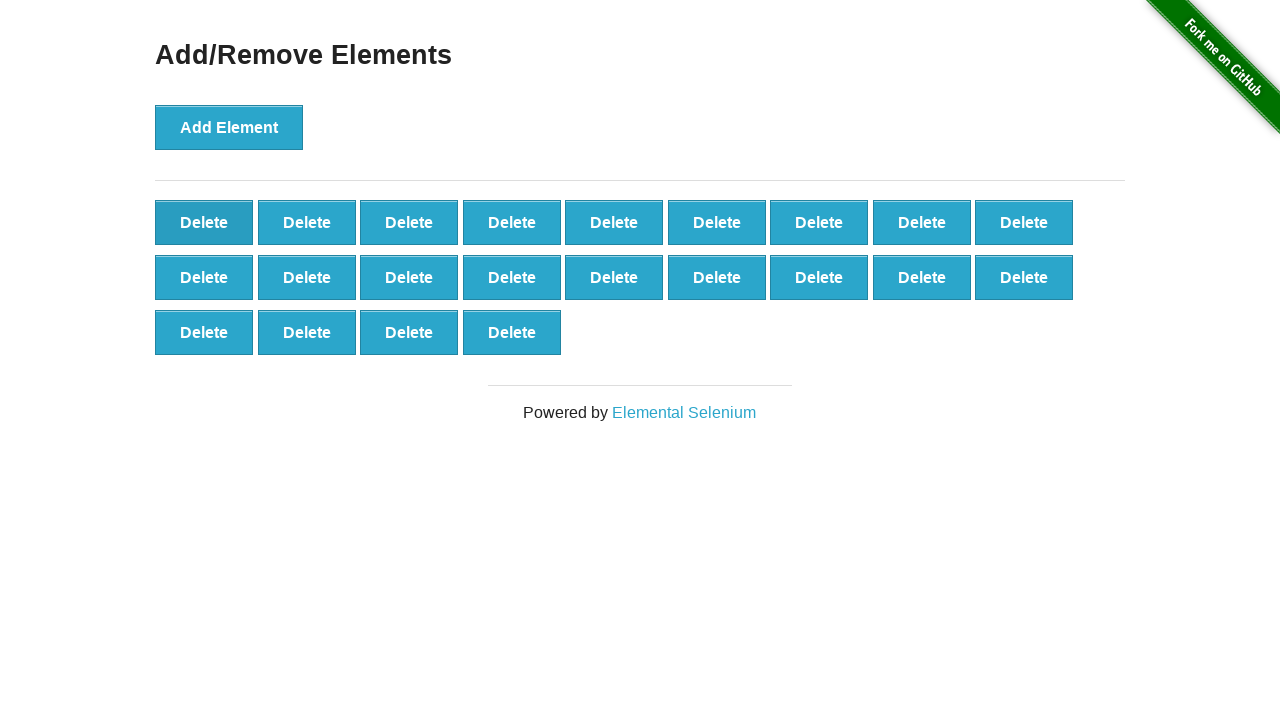

Clicked Delete button on first element (iteration 79/90) at (204, 222) on button.added-manually:first-child
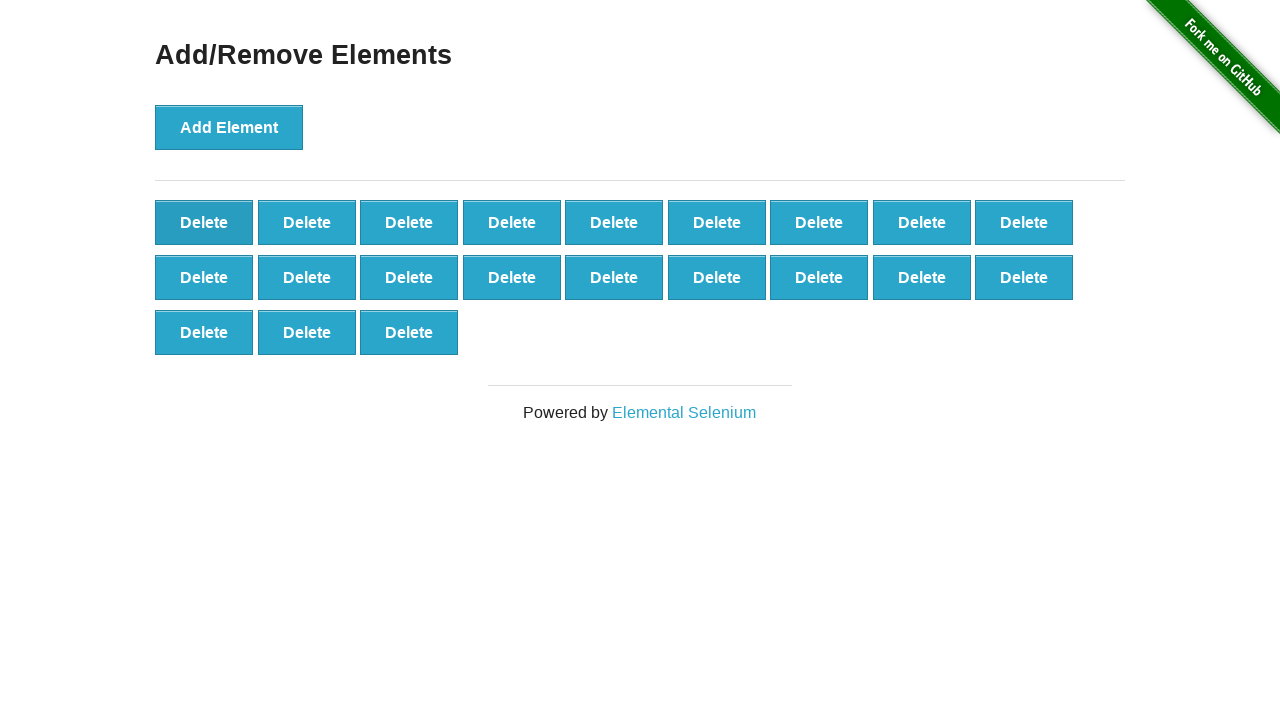

Clicked Delete button on first element (iteration 80/90) at (204, 222) on button.added-manually:first-child
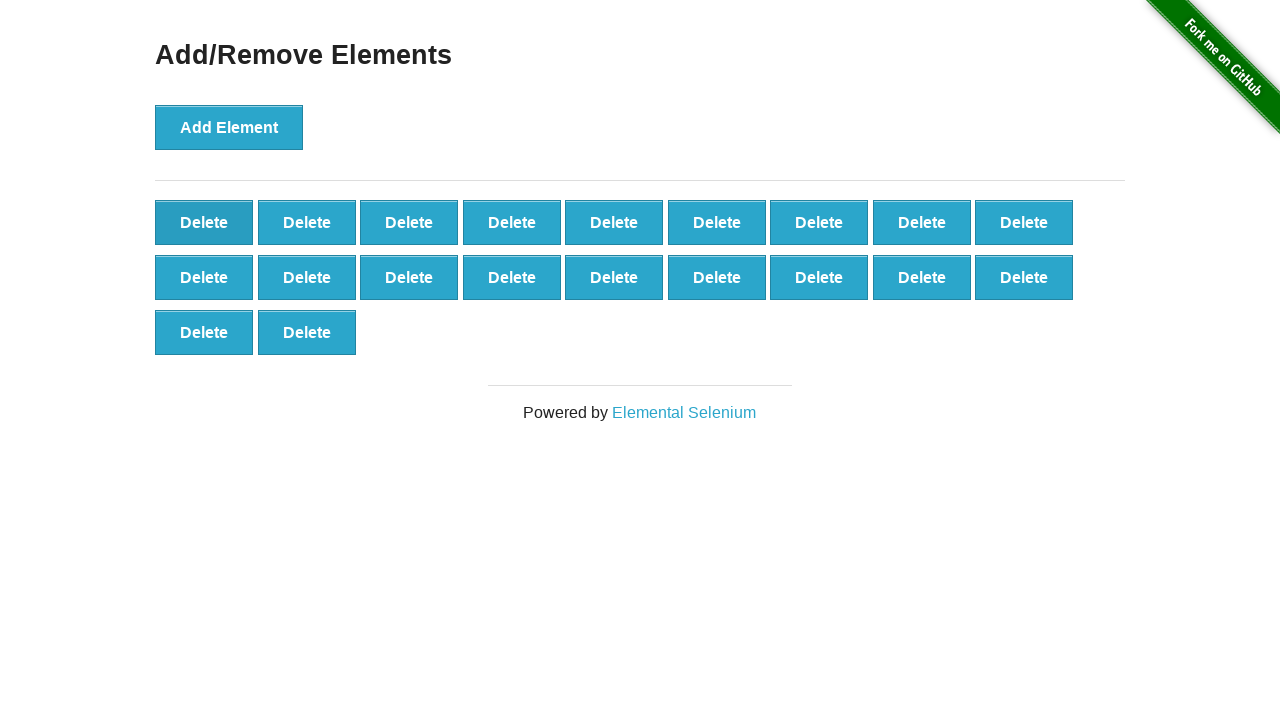

Clicked Delete button on first element (iteration 81/90) at (204, 222) on button.added-manually:first-child
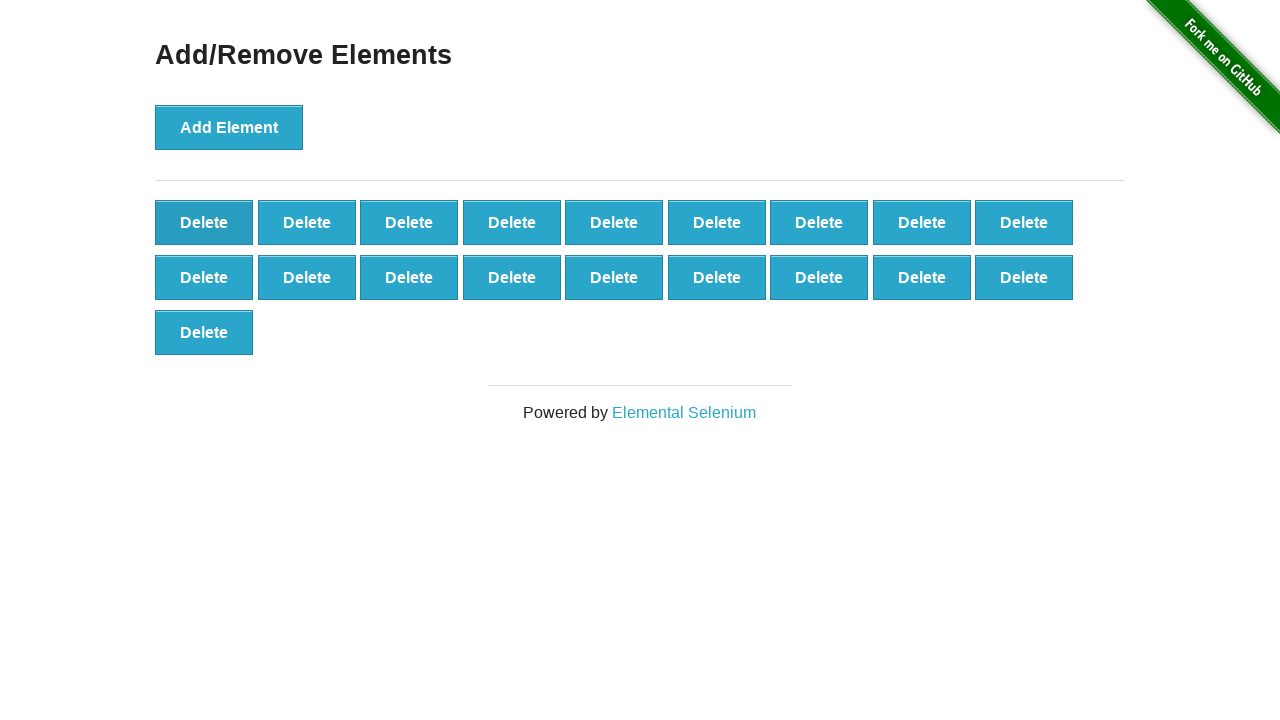

Clicked Delete button on first element (iteration 82/90) at (204, 222) on button.added-manually:first-child
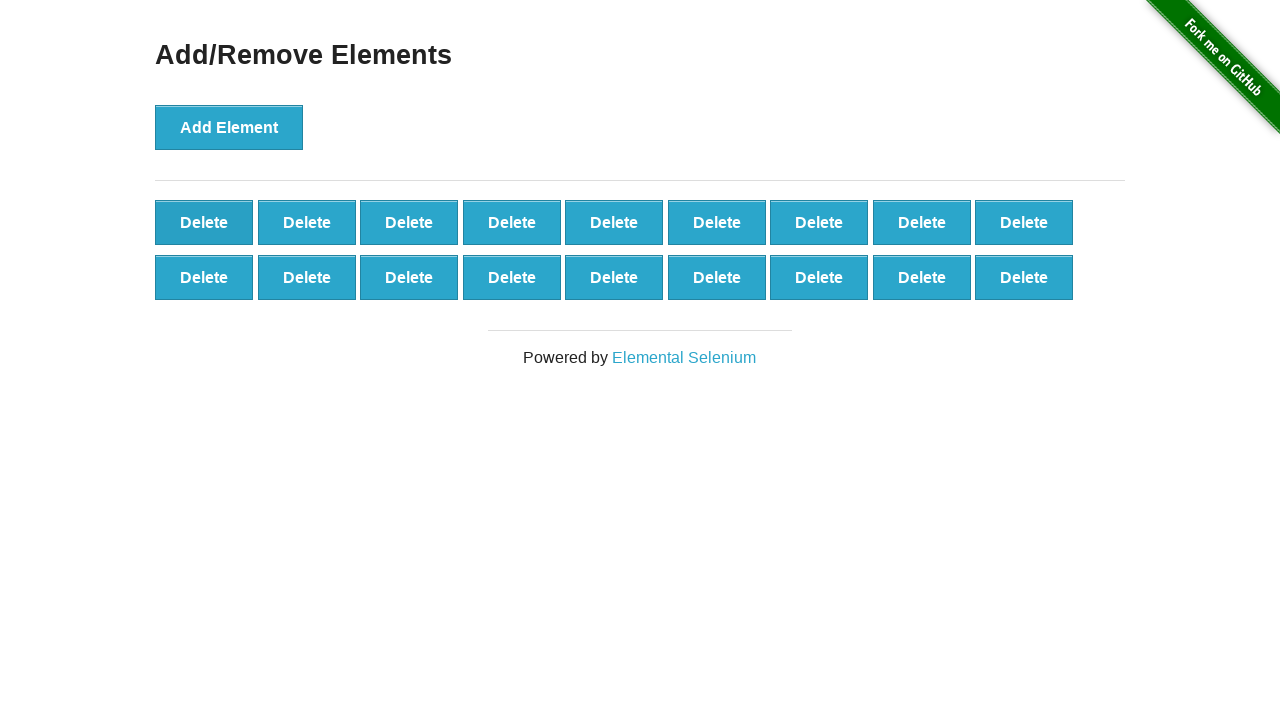

Clicked Delete button on first element (iteration 83/90) at (204, 222) on button.added-manually:first-child
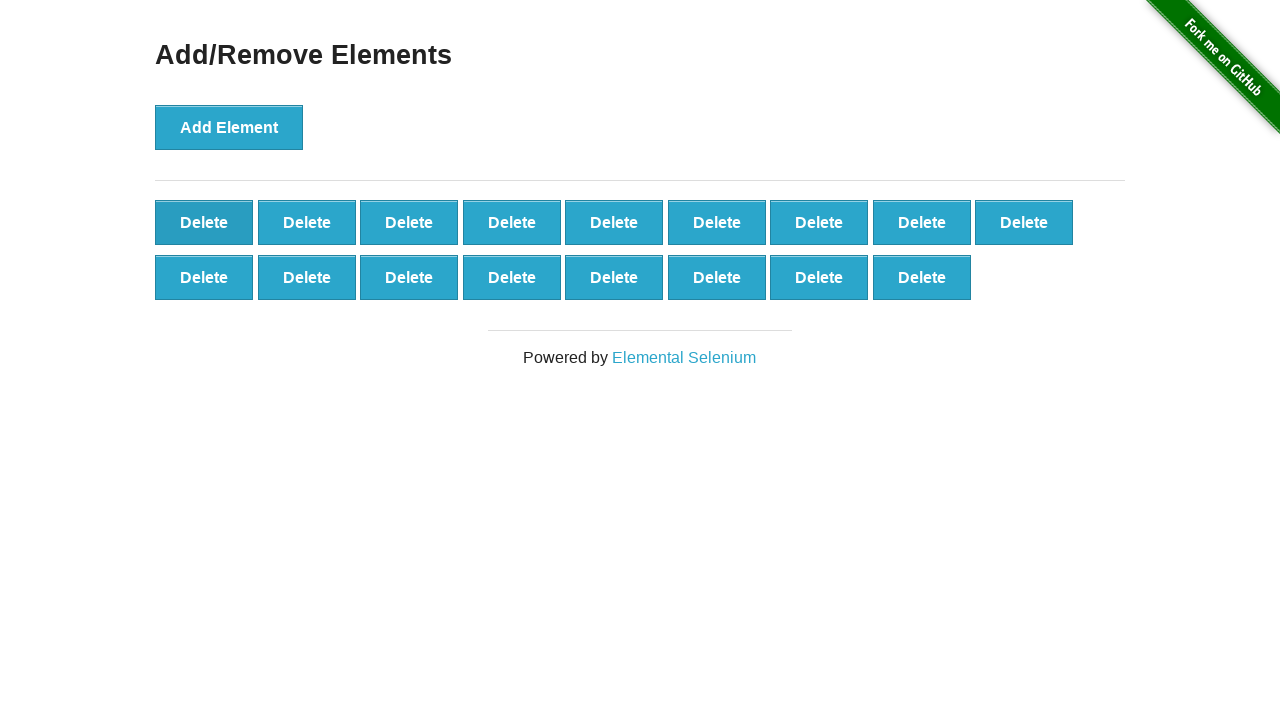

Clicked Delete button on first element (iteration 84/90) at (204, 222) on button.added-manually:first-child
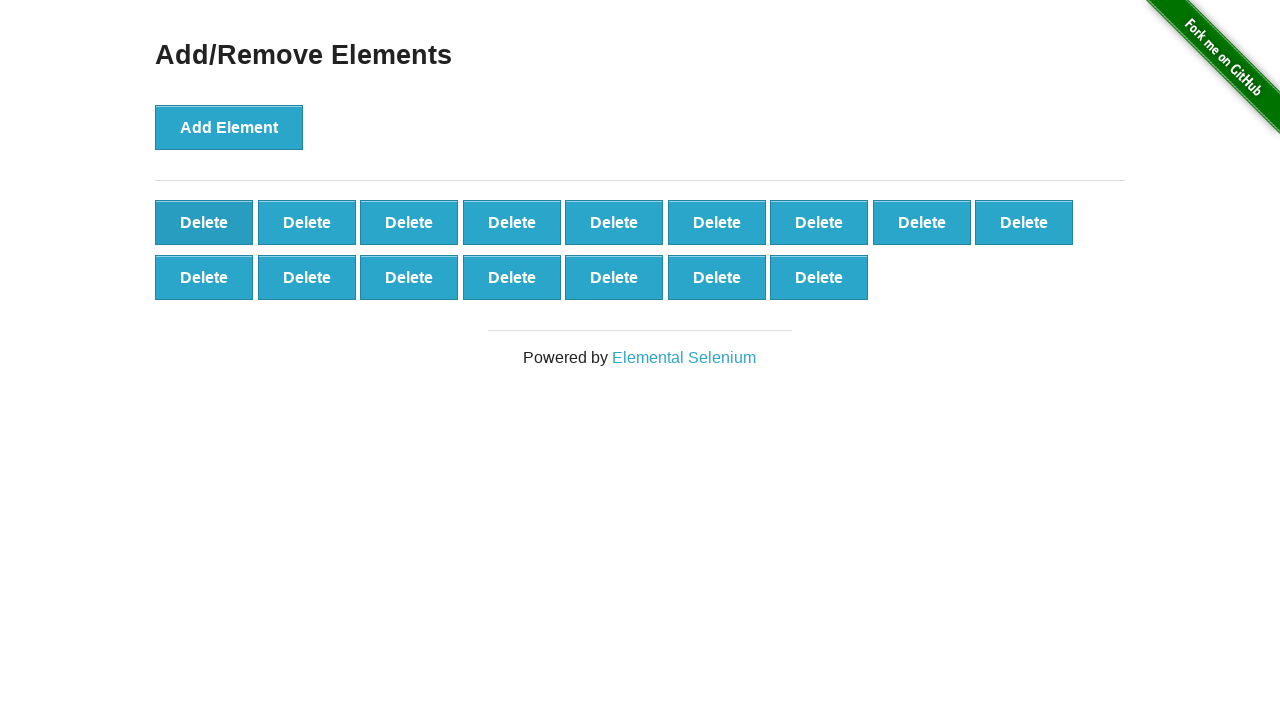

Clicked Delete button on first element (iteration 85/90) at (204, 222) on button.added-manually:first-child
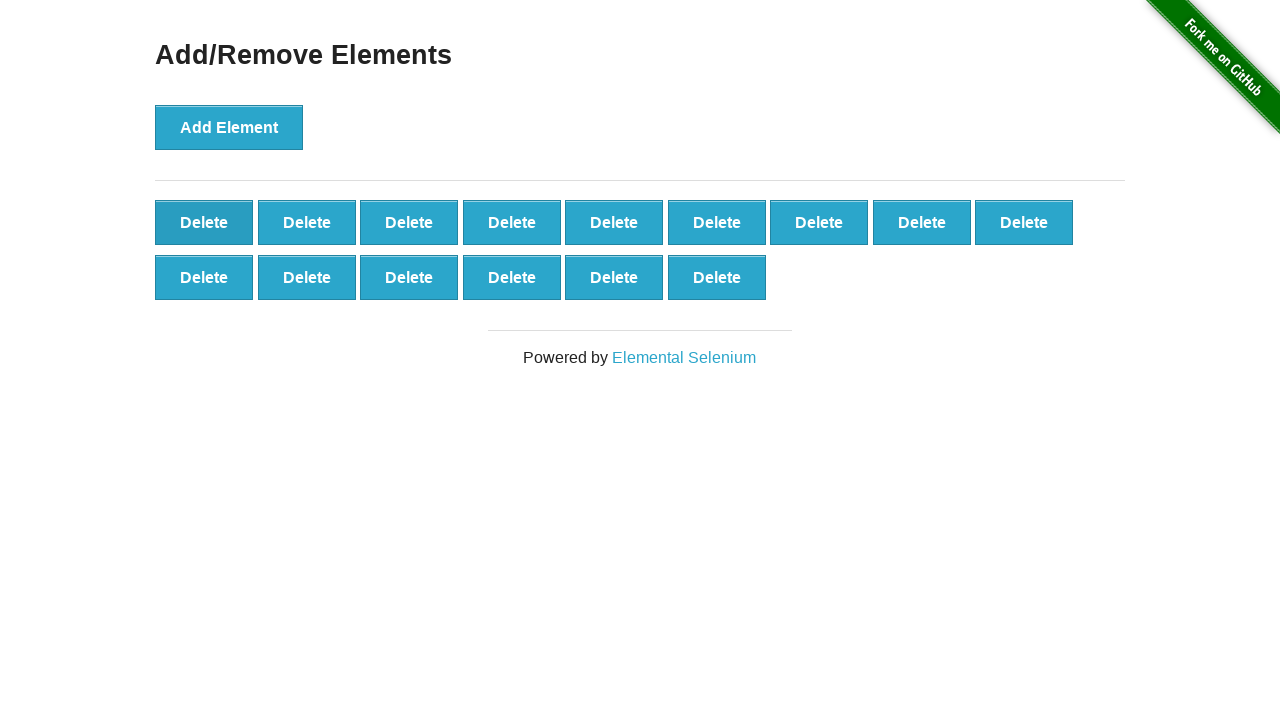

Clicked Delete button on first element (iteration 86/90) at (204, 222) on button.added-manually:first-child
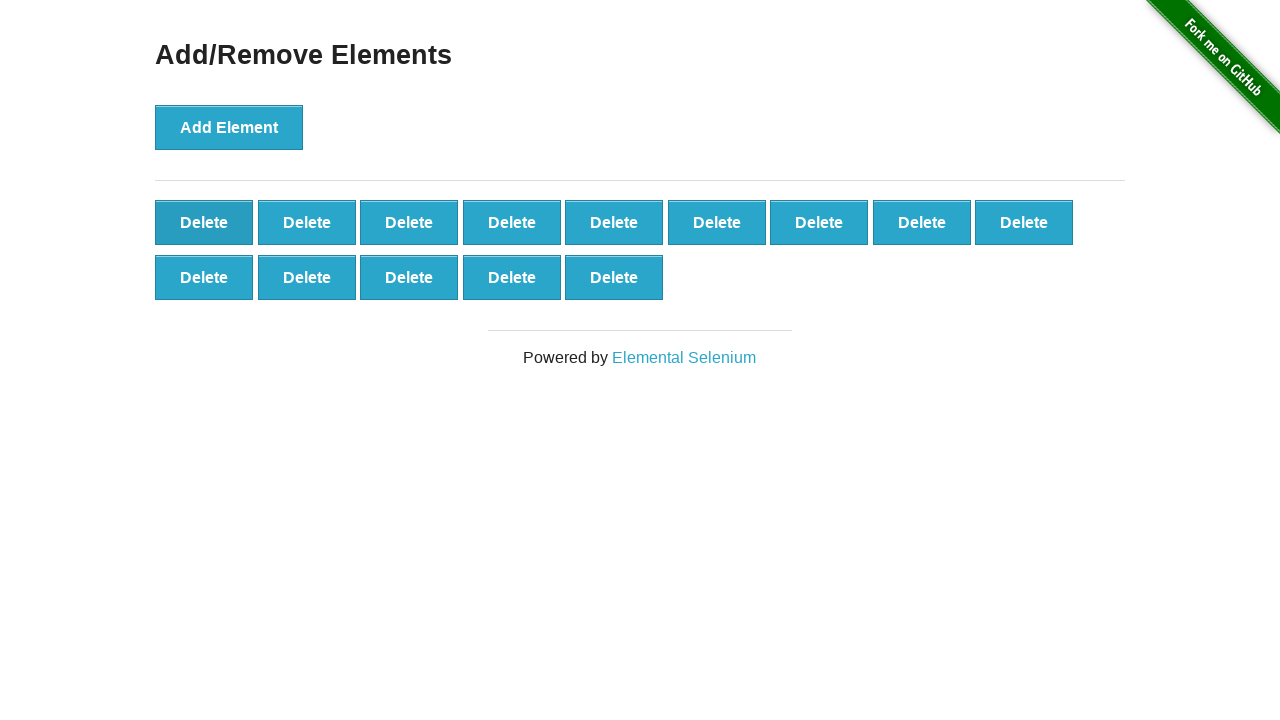

Clicked Delete button on first element (iteration 87/90) at (204, 222) on button.added-manually:first-child
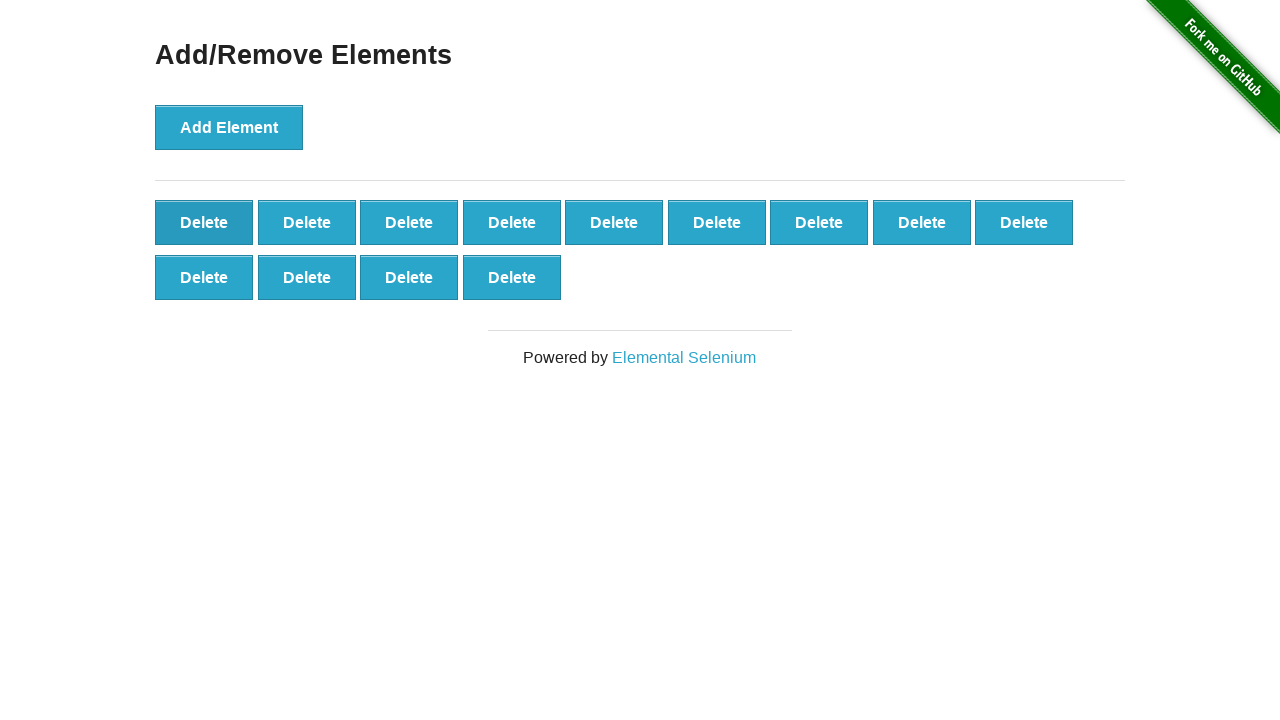

Clicked Delete button on first element (iteration 88/90) at (204, 222) on button.added-manually:first-child
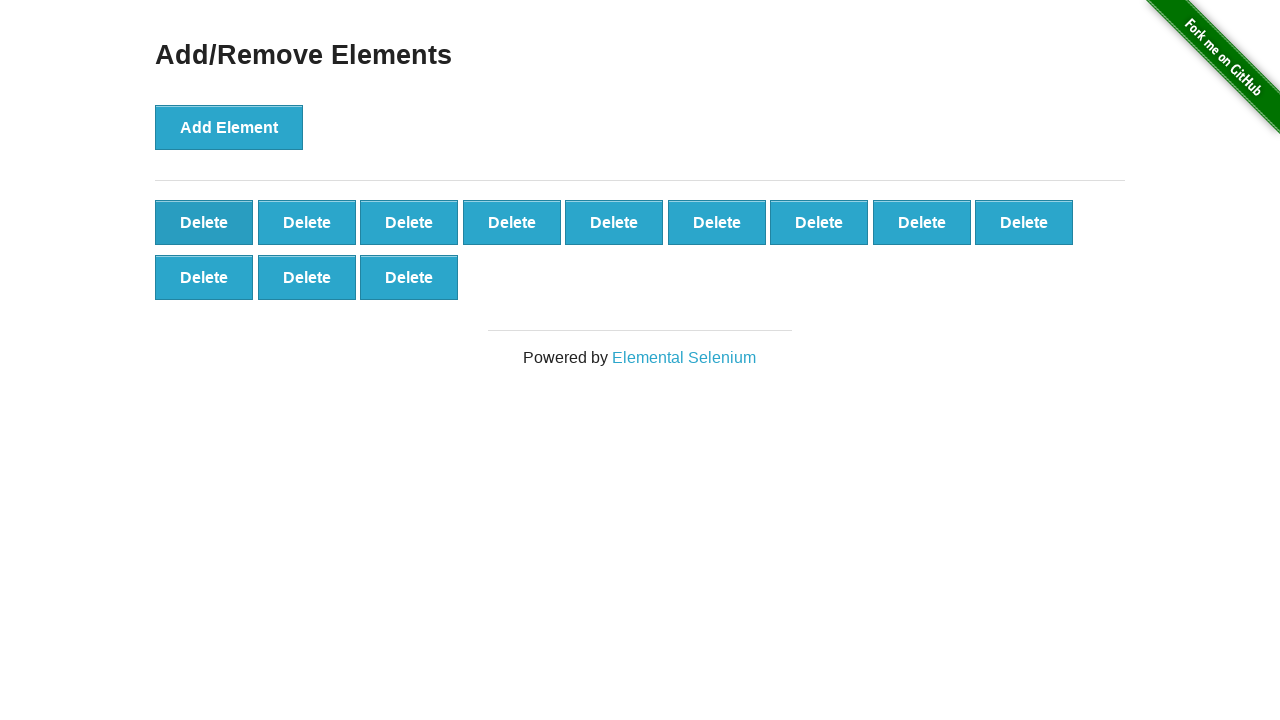

Clicked Delete button on first element (iteration 89/90) at (204, 222) on button.added-manually:first-child
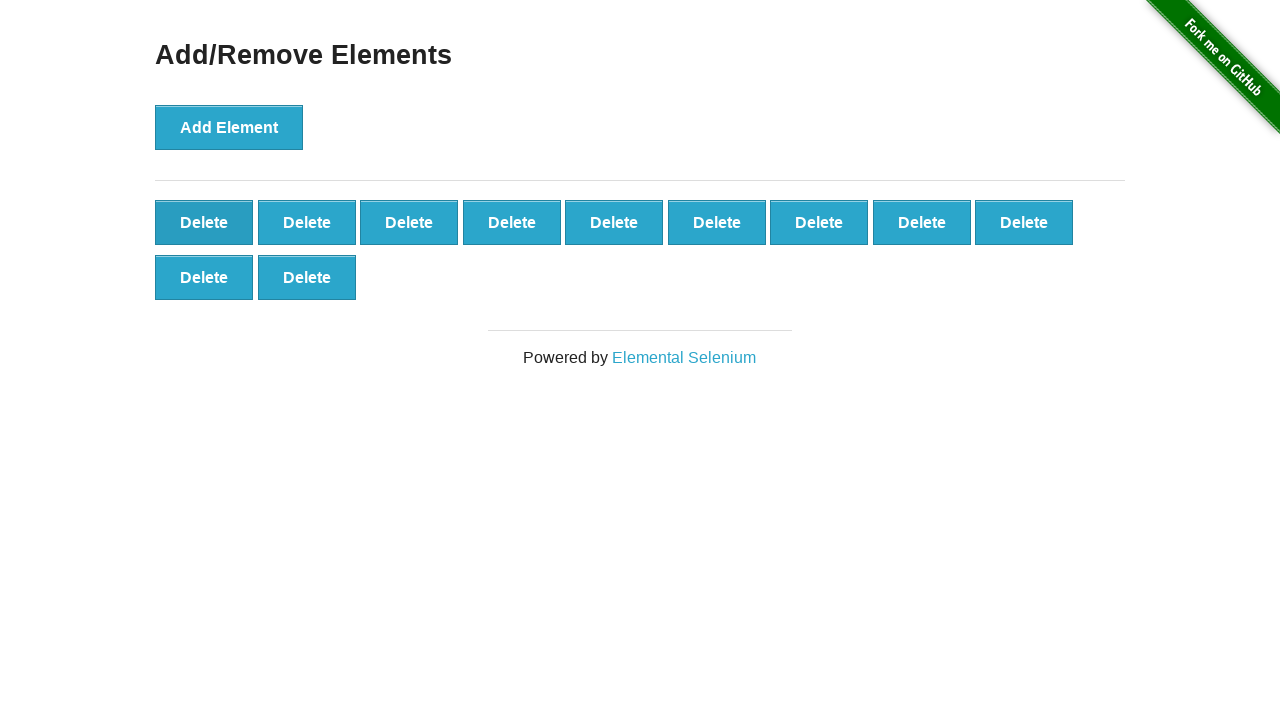

Clicked Delete button on first element (iteration 90/90) at (204, 222) on button.added-manually:first-child
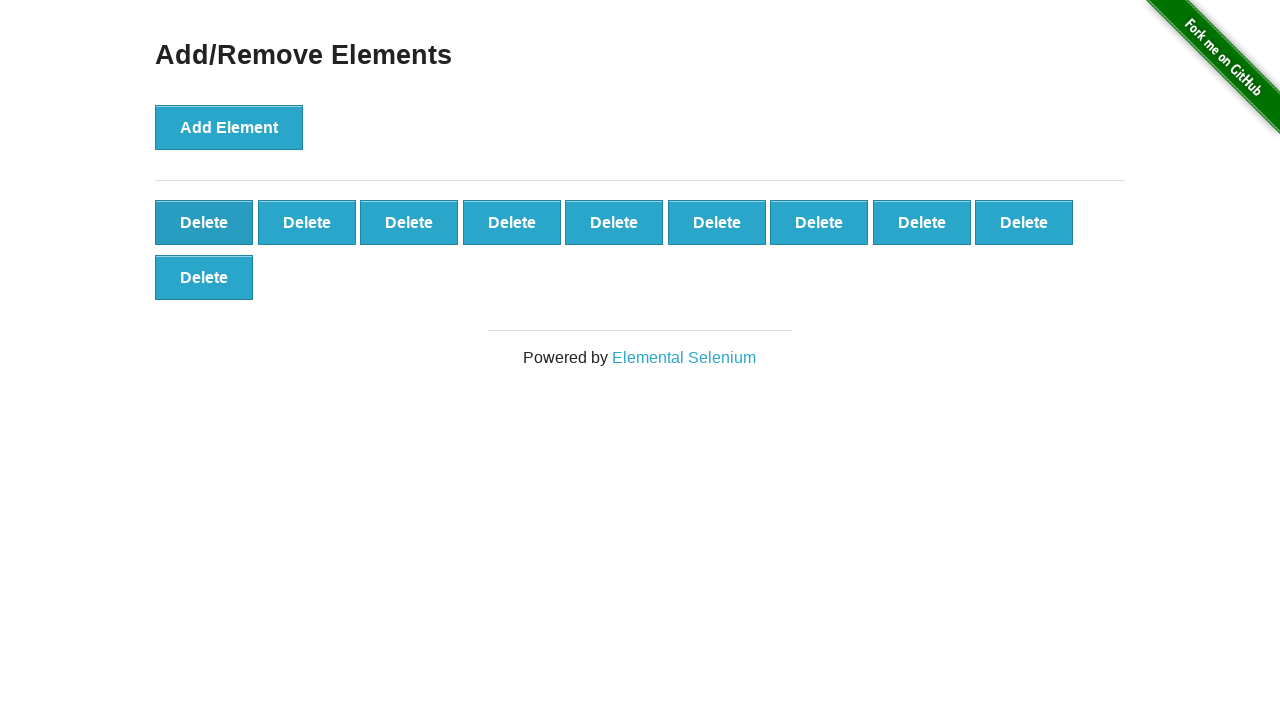

Located remaining elements, count: 10
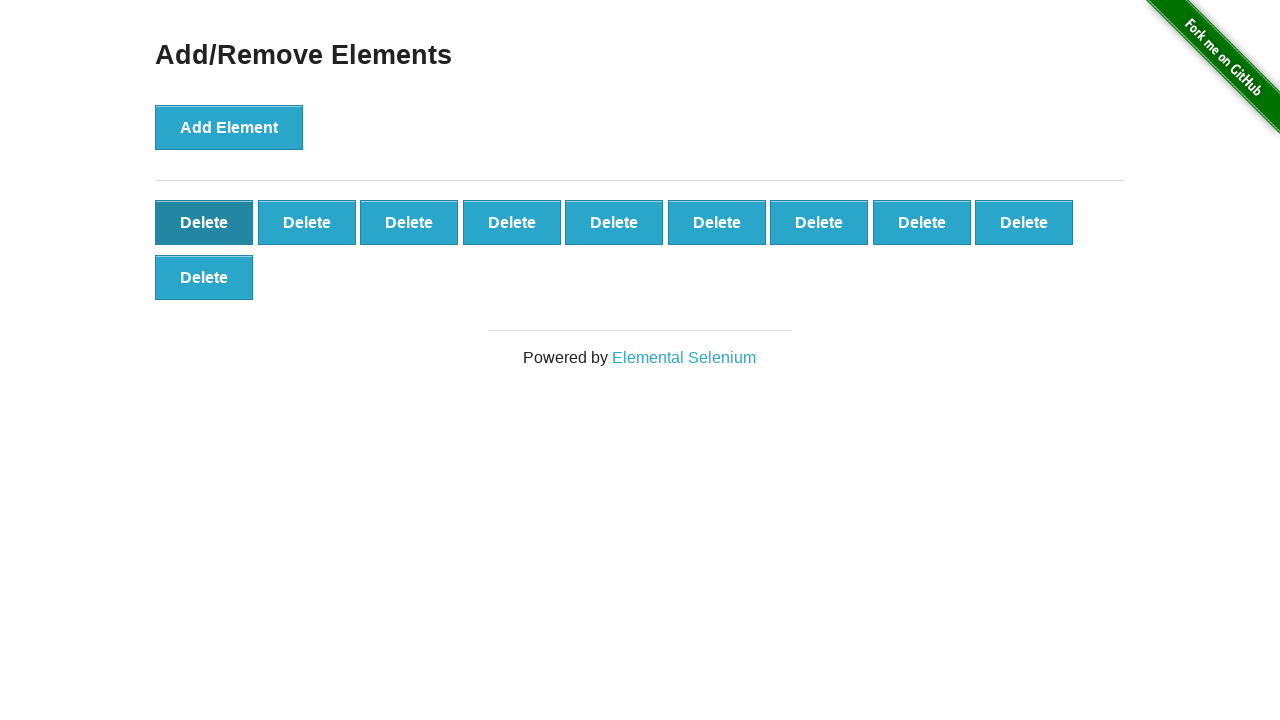

Verified that exactly 10 elements remain after deleting 90
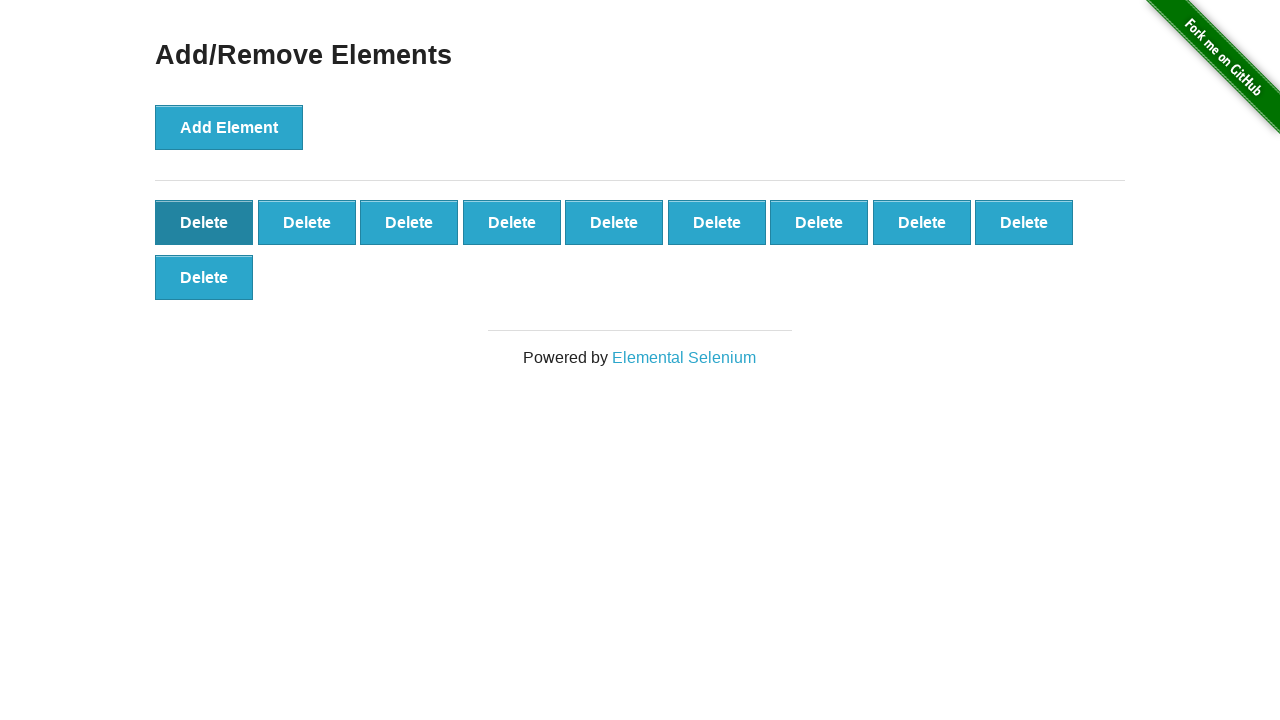

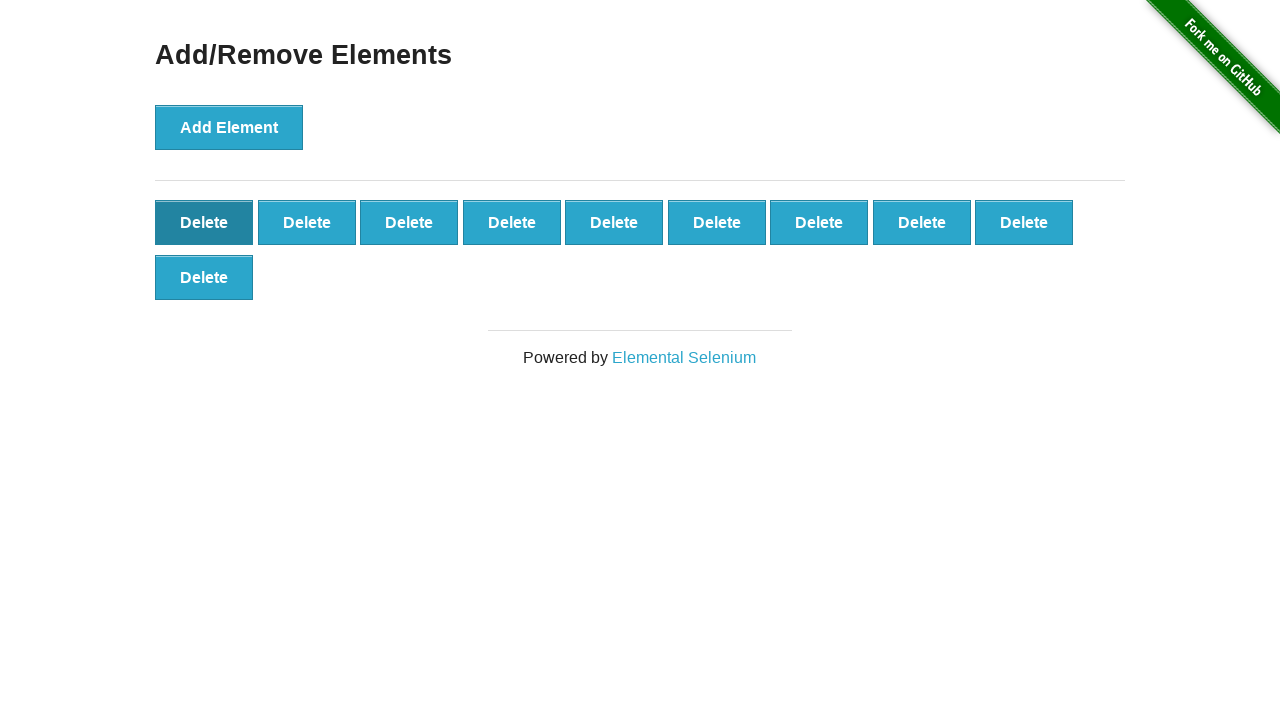